Automates playing the 2048 game by analyzing the board state and pressing arrow keys to make optimal moves, continuing until game over.

Starting URL: http://2048game.com/

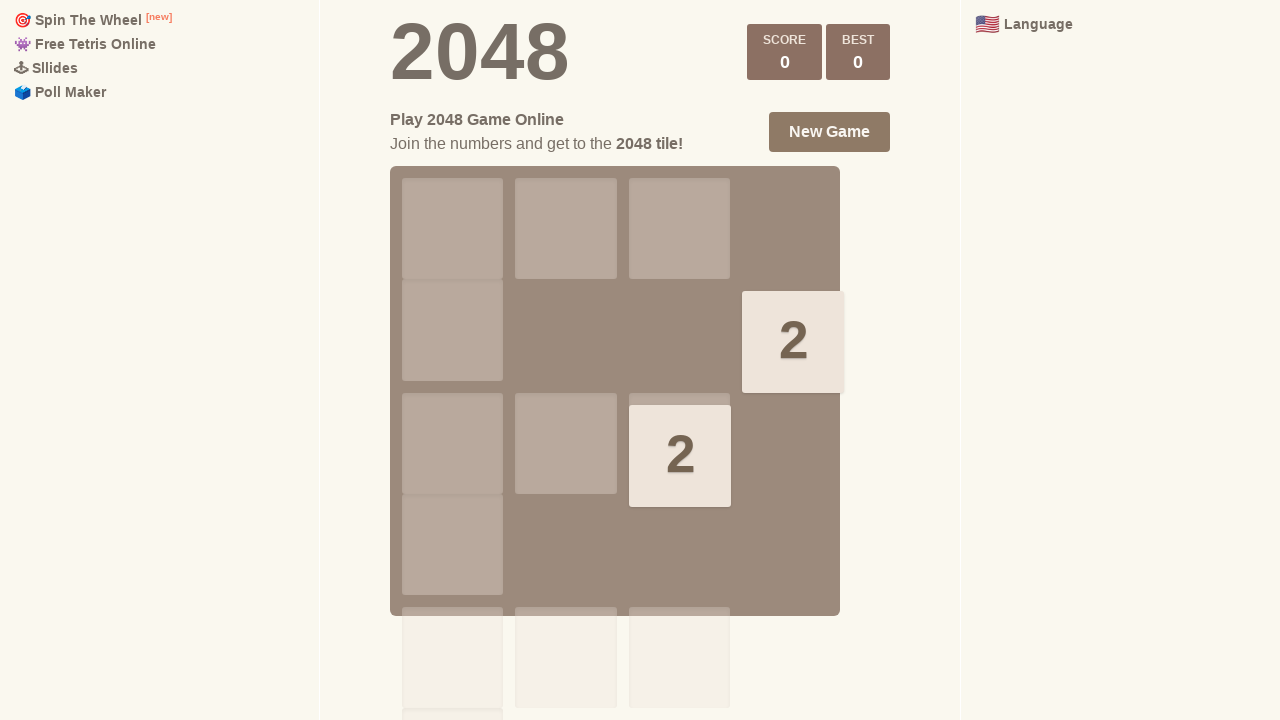

Game container loaded
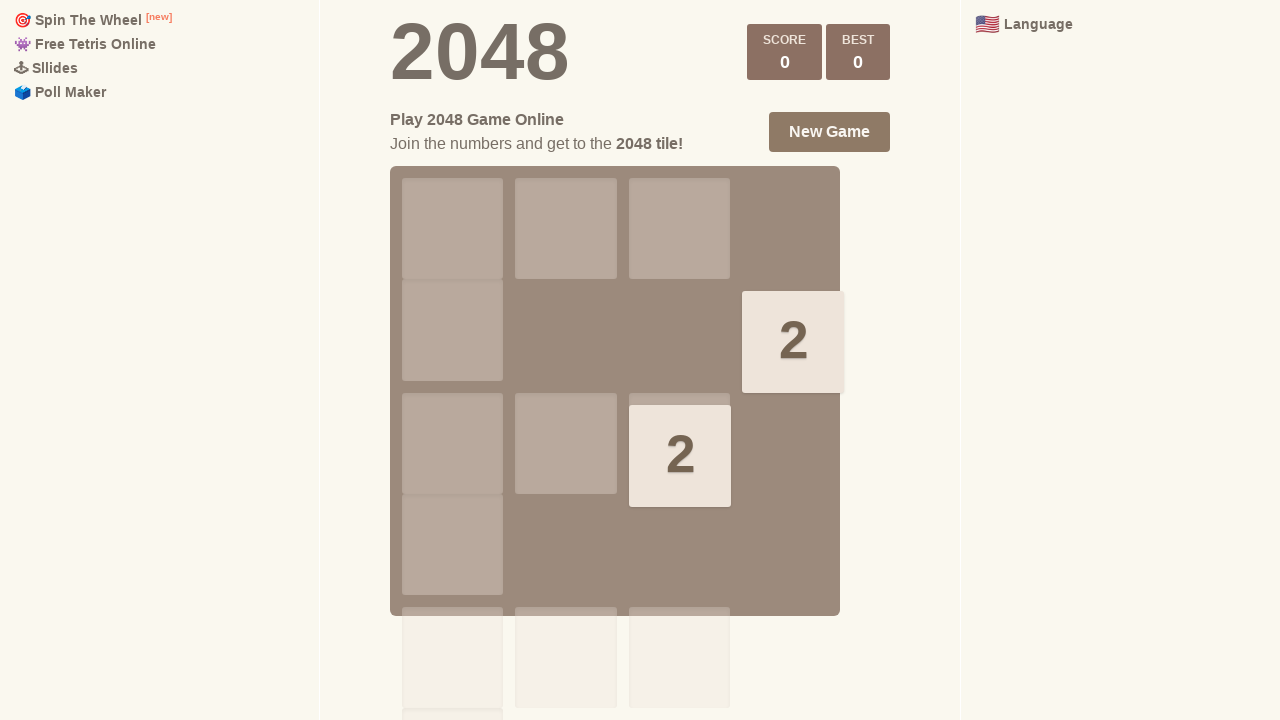

Checked for game-over state (iteration 1)
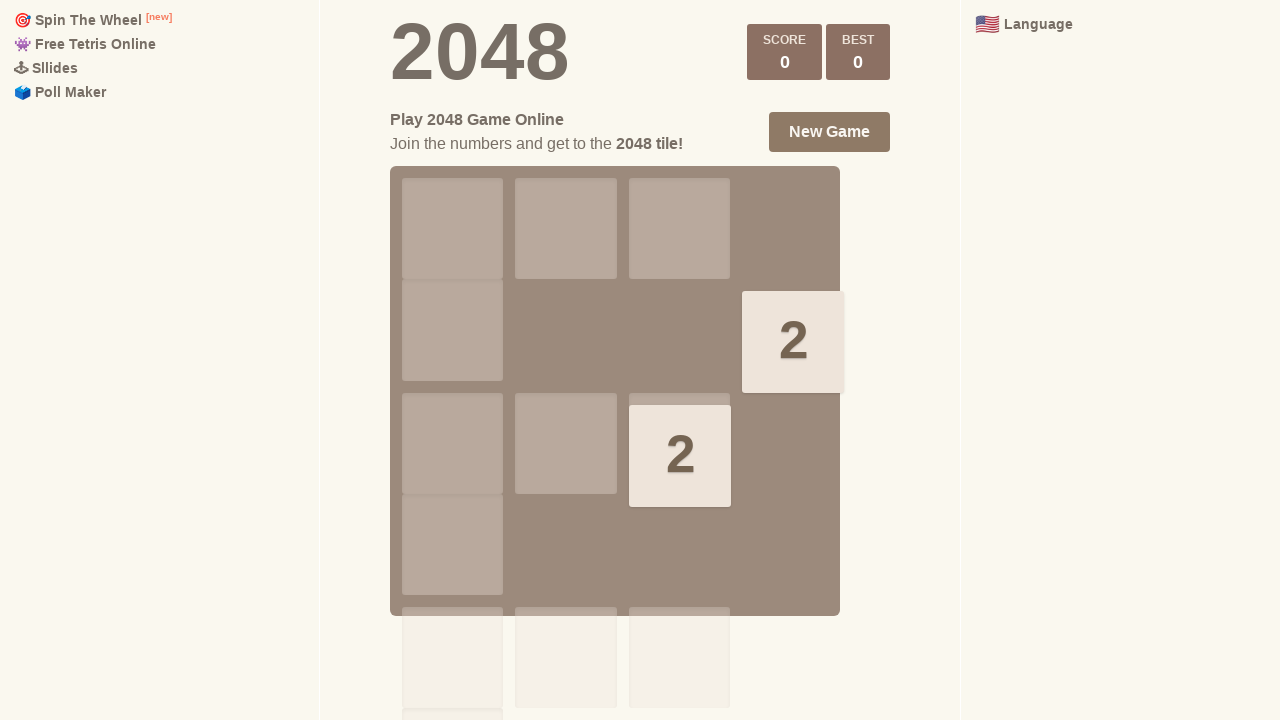

Pressed ArrowUp (iteration 1)
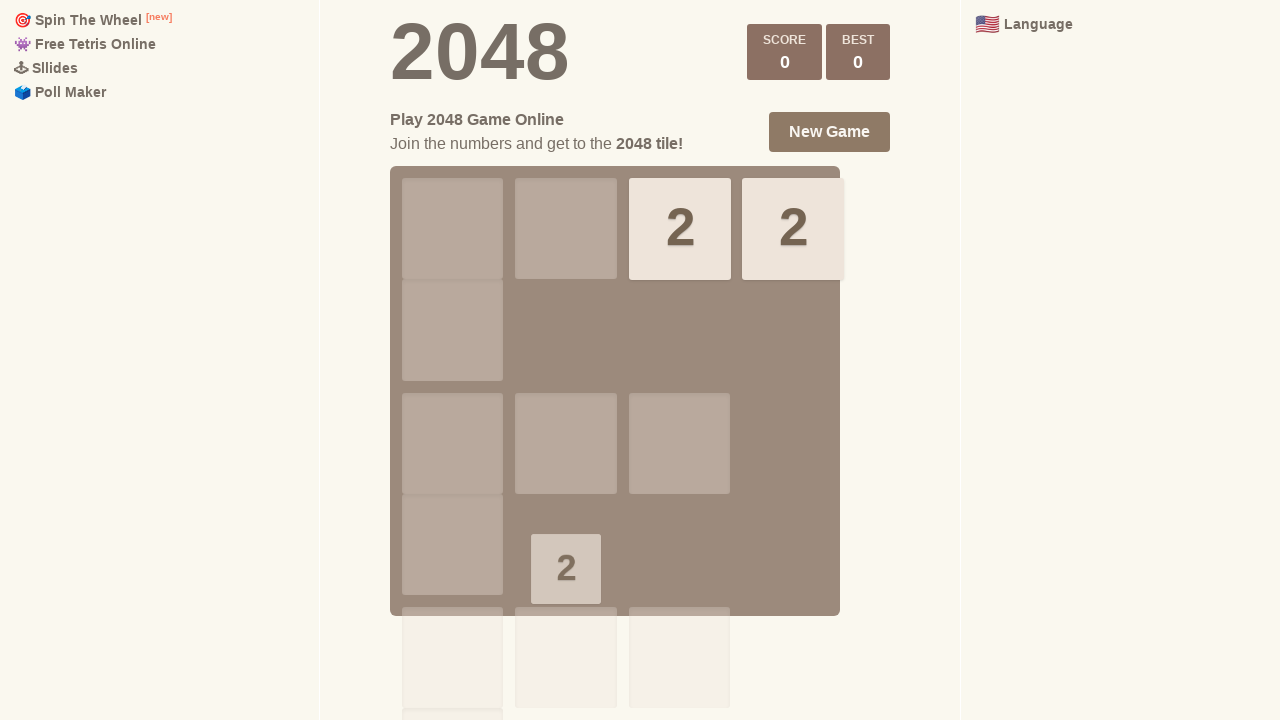

Waited 100ms after ArrowUp
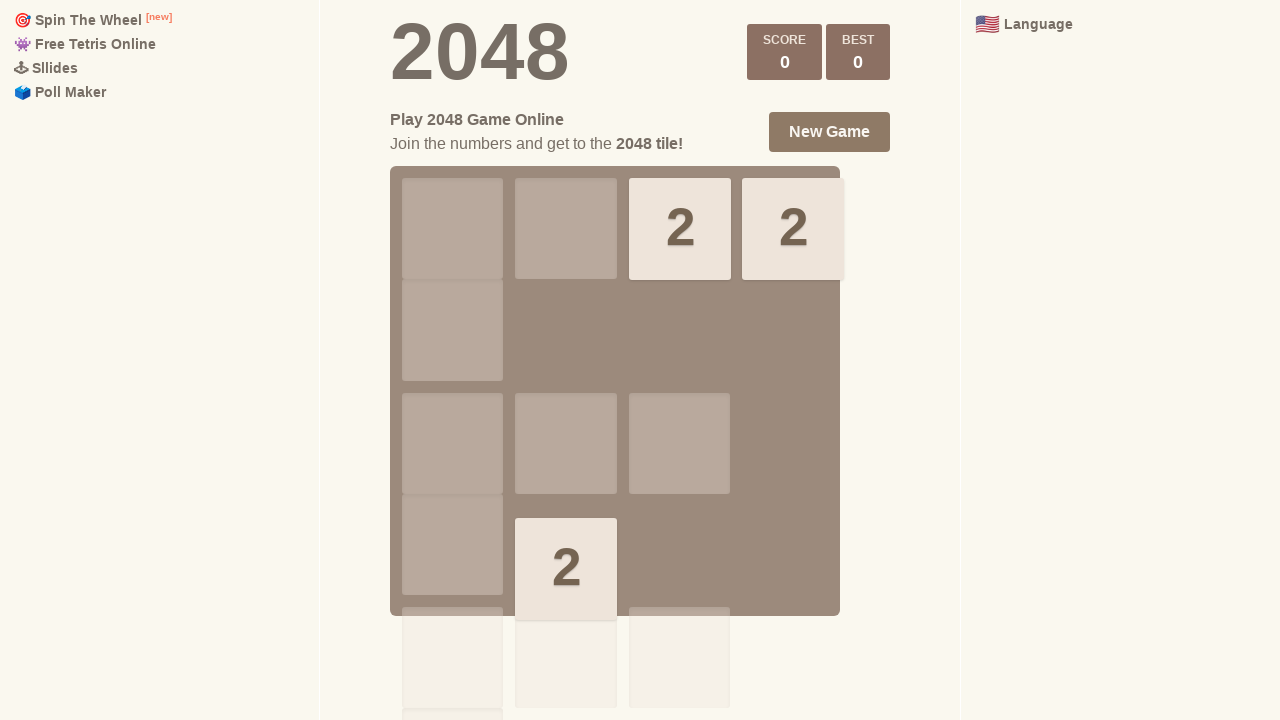

Pressed ArrowLeft (iteration 1)
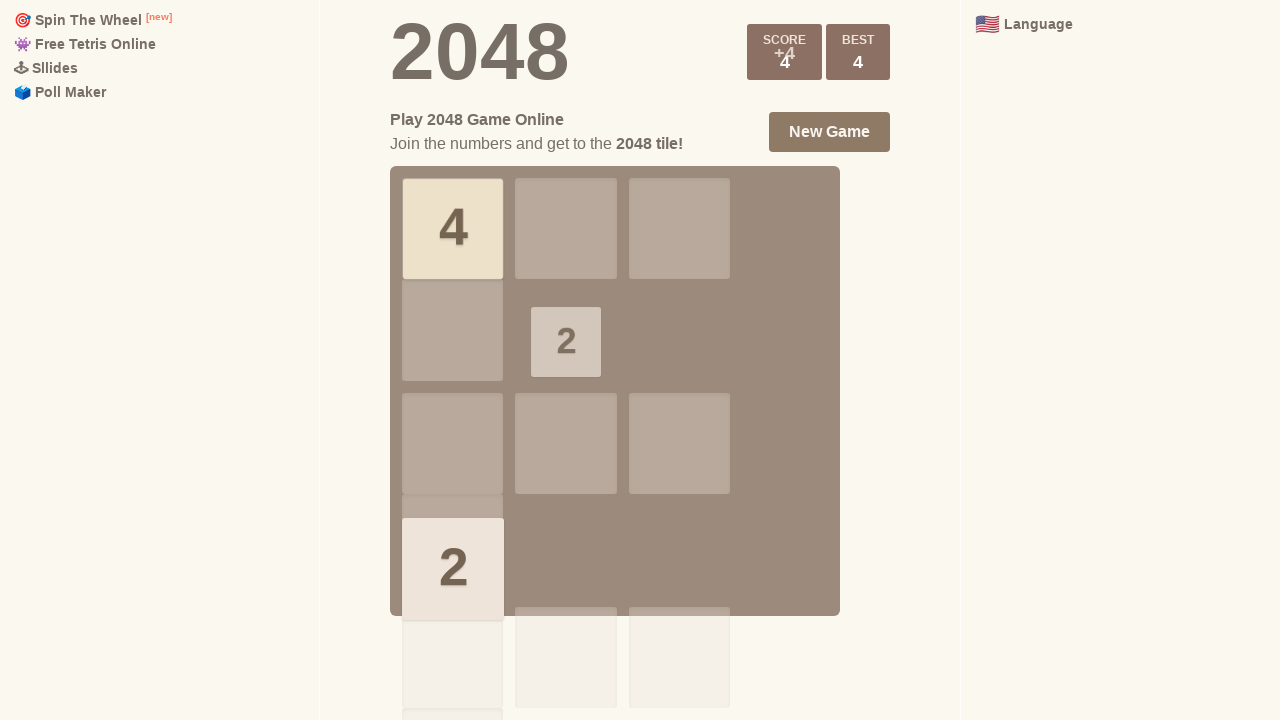

Waited 100ms after ArrowLeft
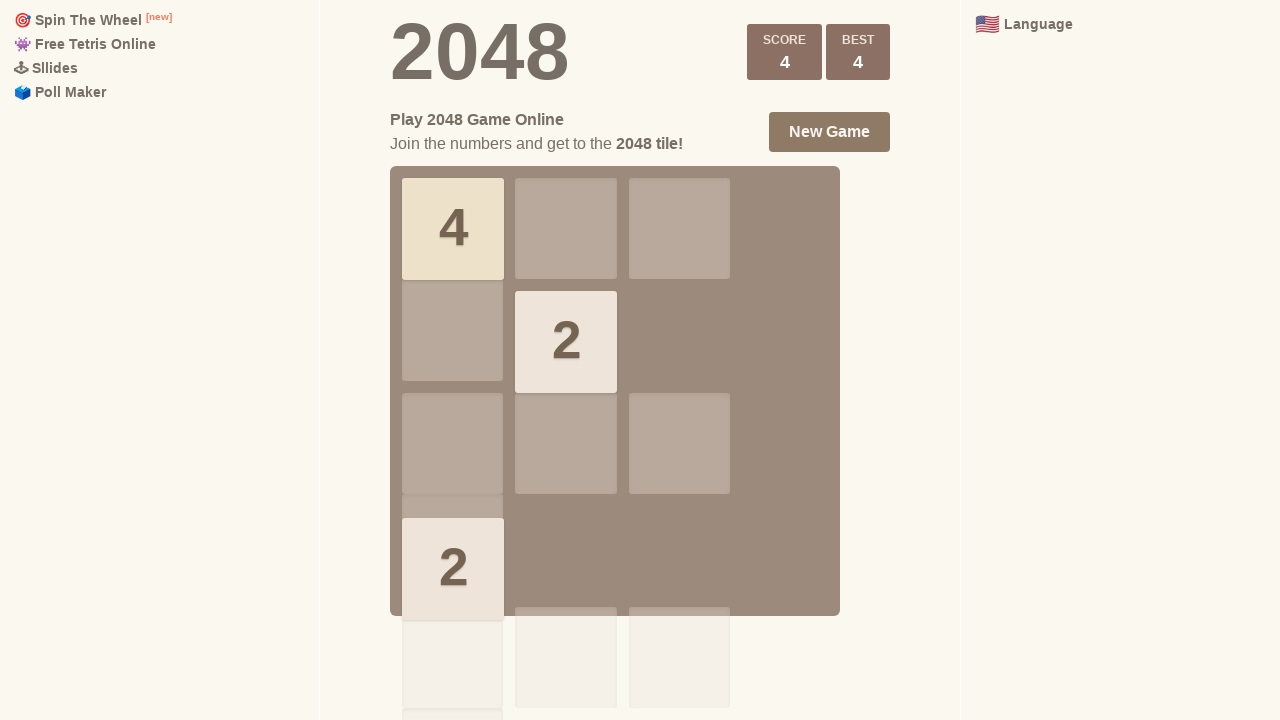

Pressed ArrowDown (iteration 1)
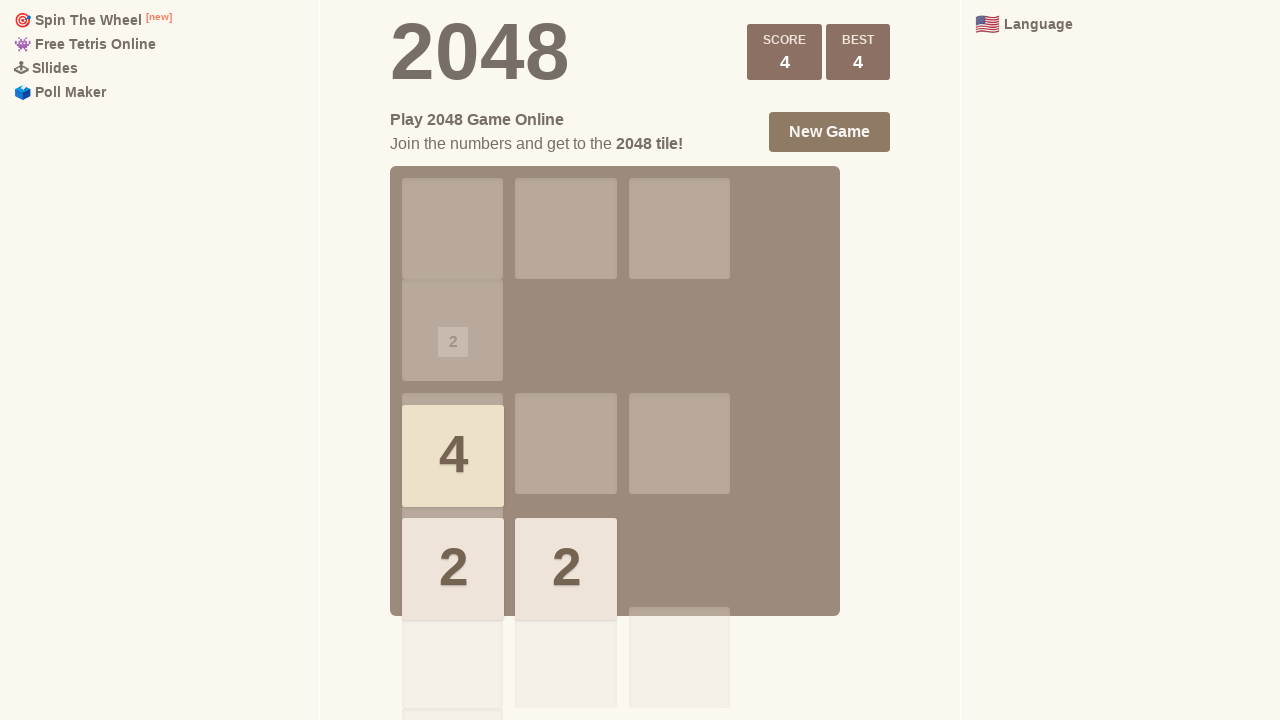

Waited 100ms after ArrowDown
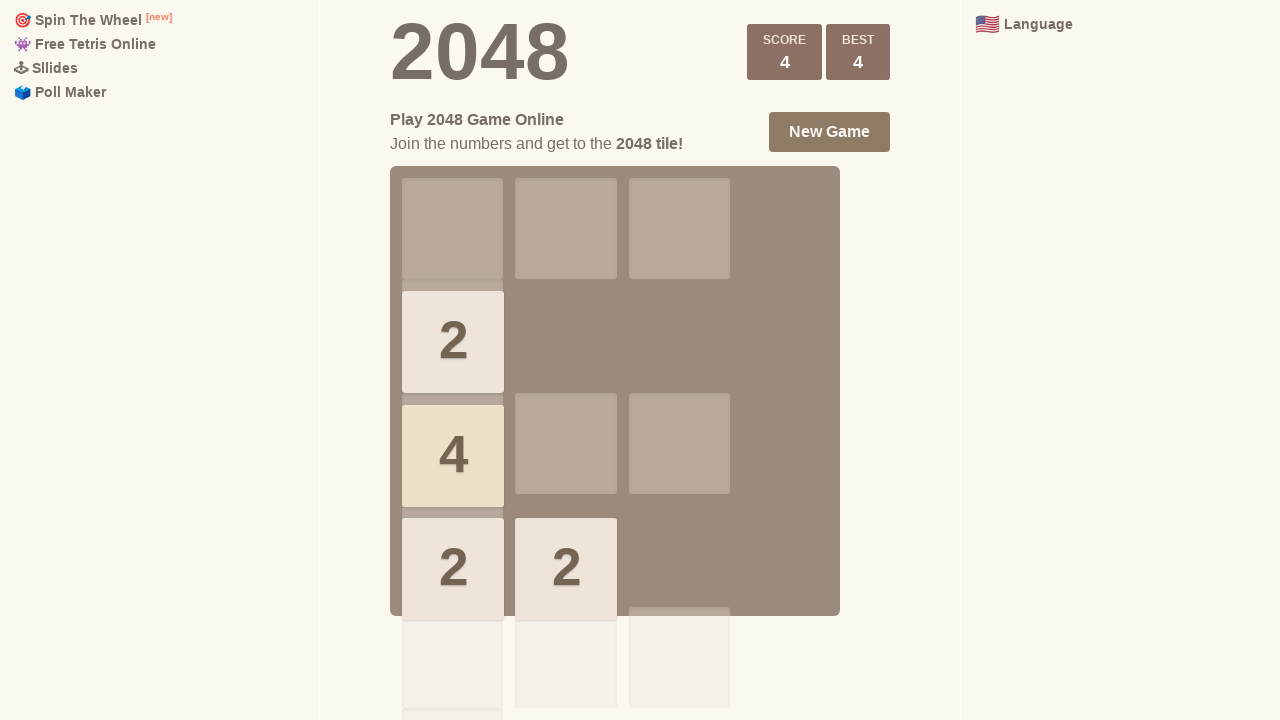

Pressed ArrowLeft again (iteration 1)
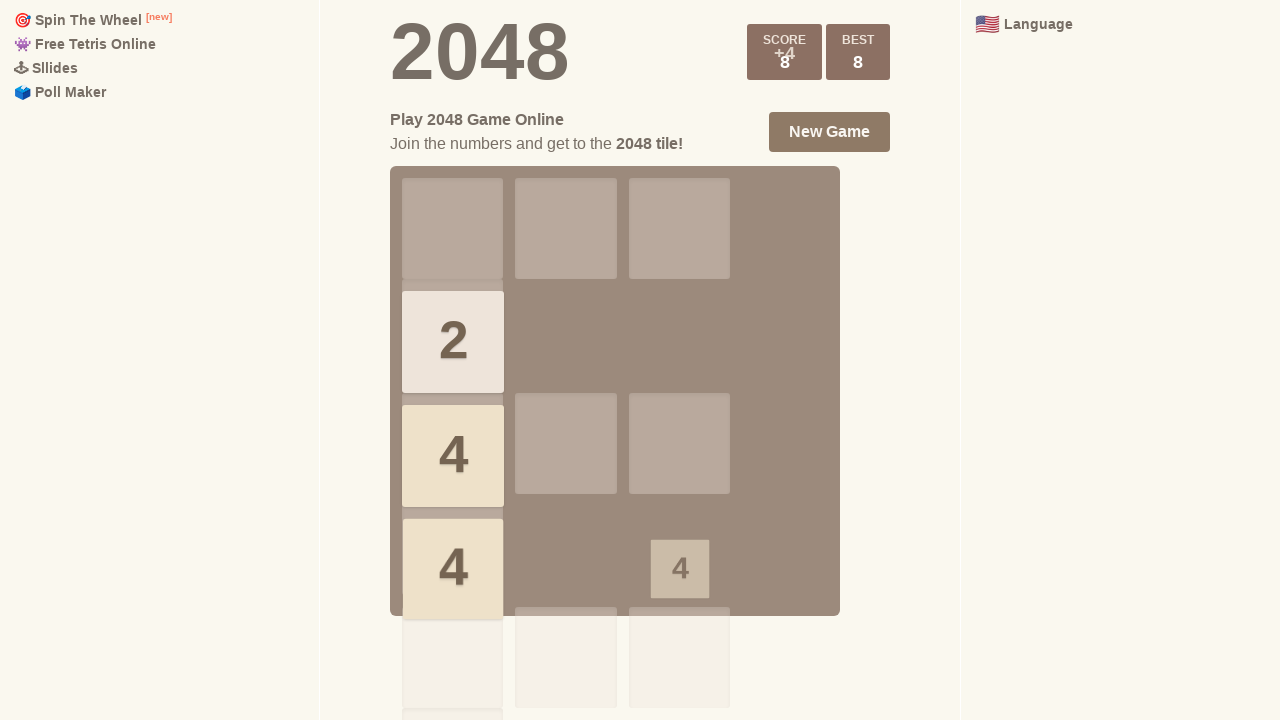

Waited 100ms after second ArrowLeft
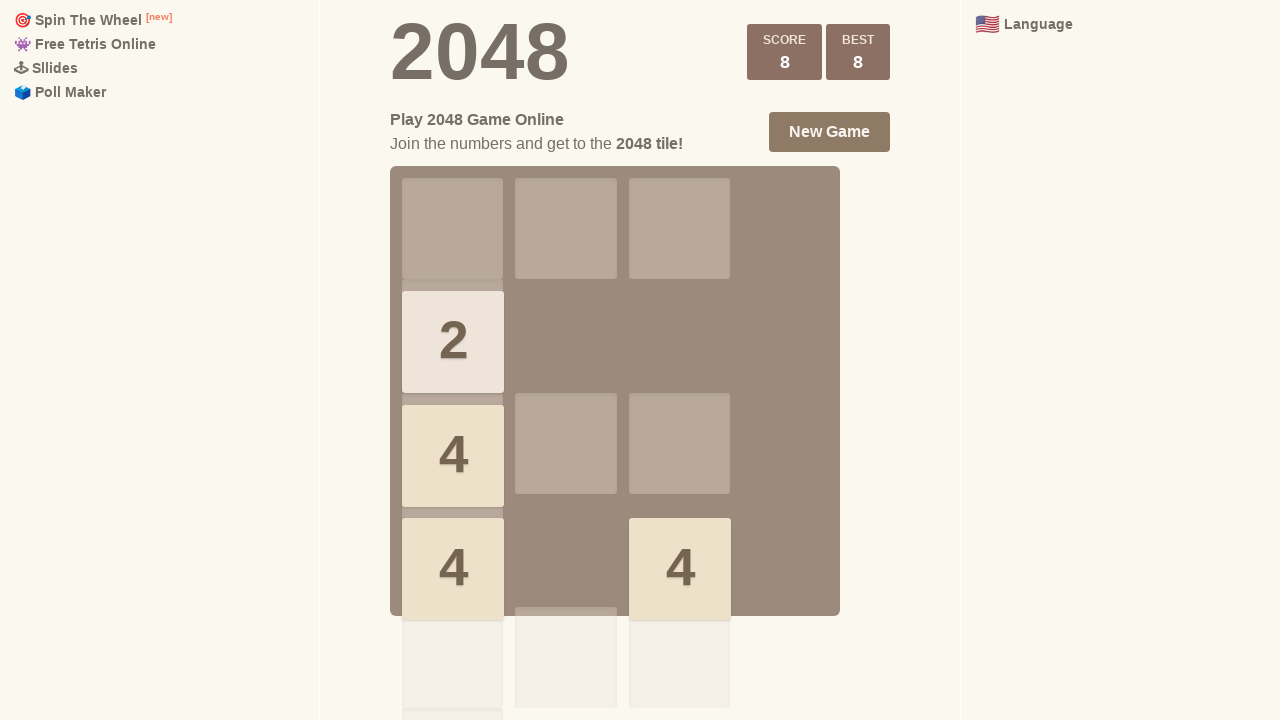

Checked for game-over state (iteration 2)
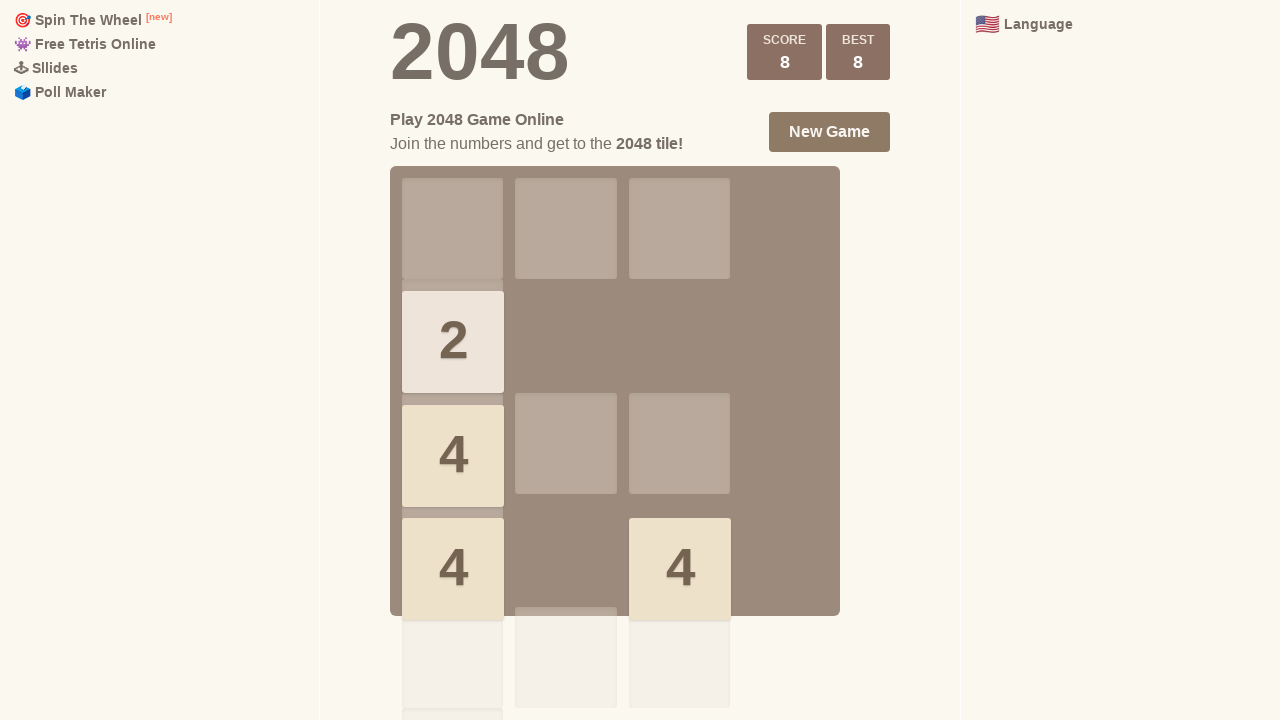

Pressed ArrowUp (iteration 2)
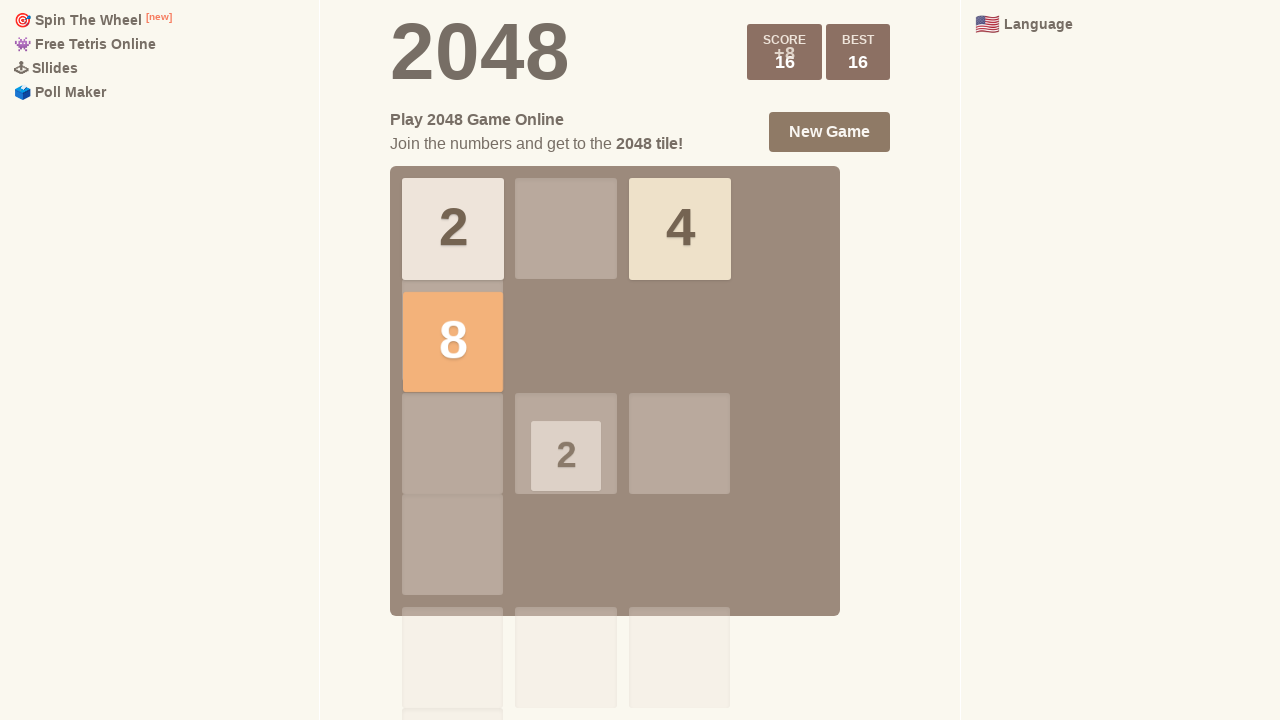

Waited 100ms after ArrowUp
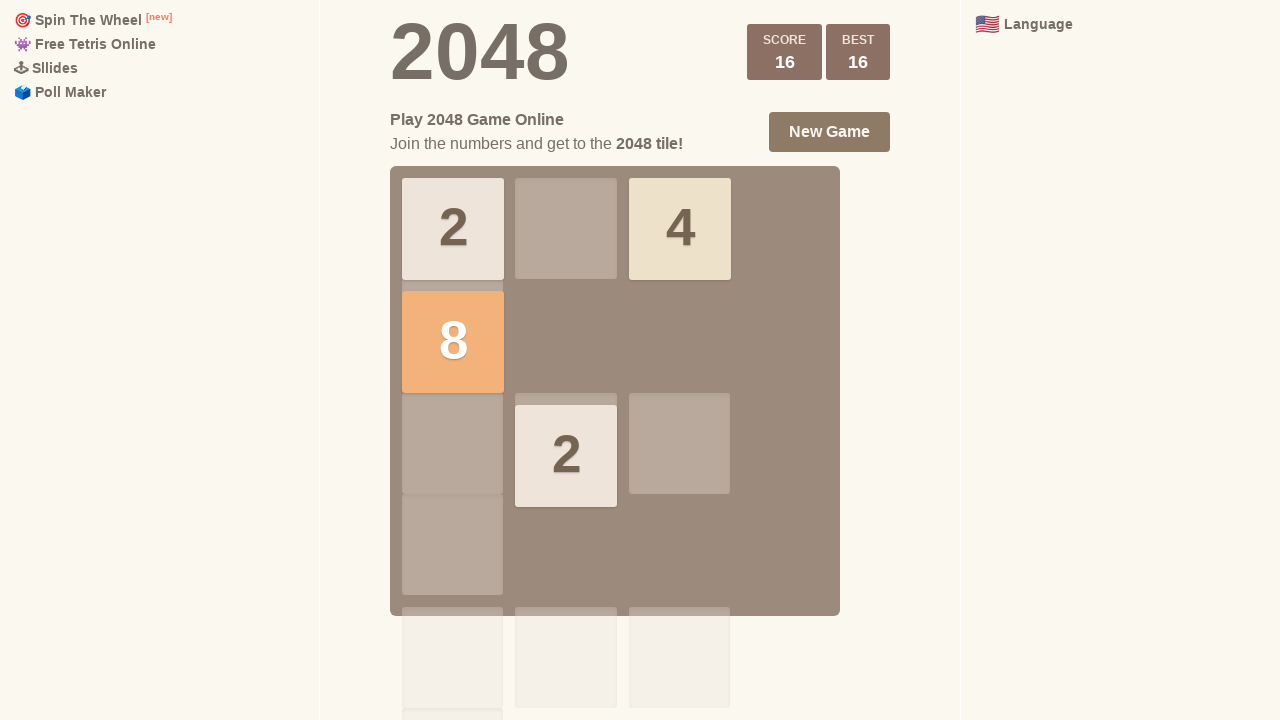

Pressed ArrowLeft (iteration 2)
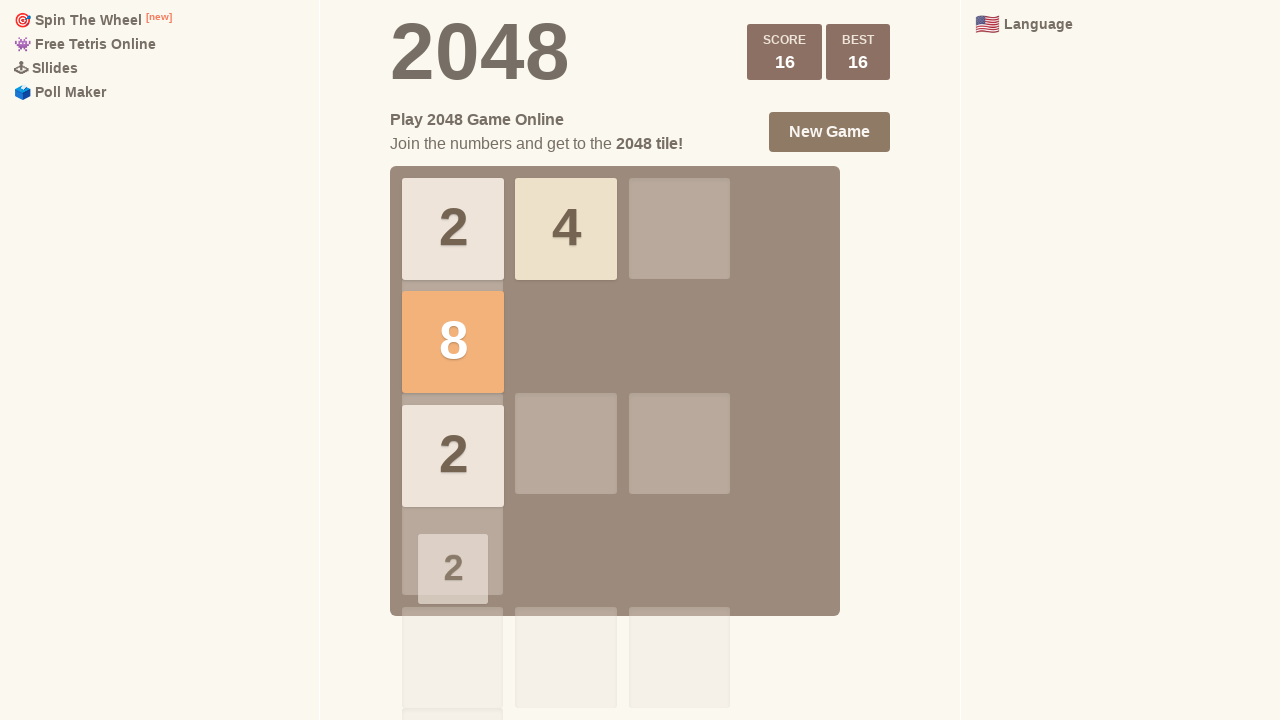

Waited 100ms after ArrowLeft
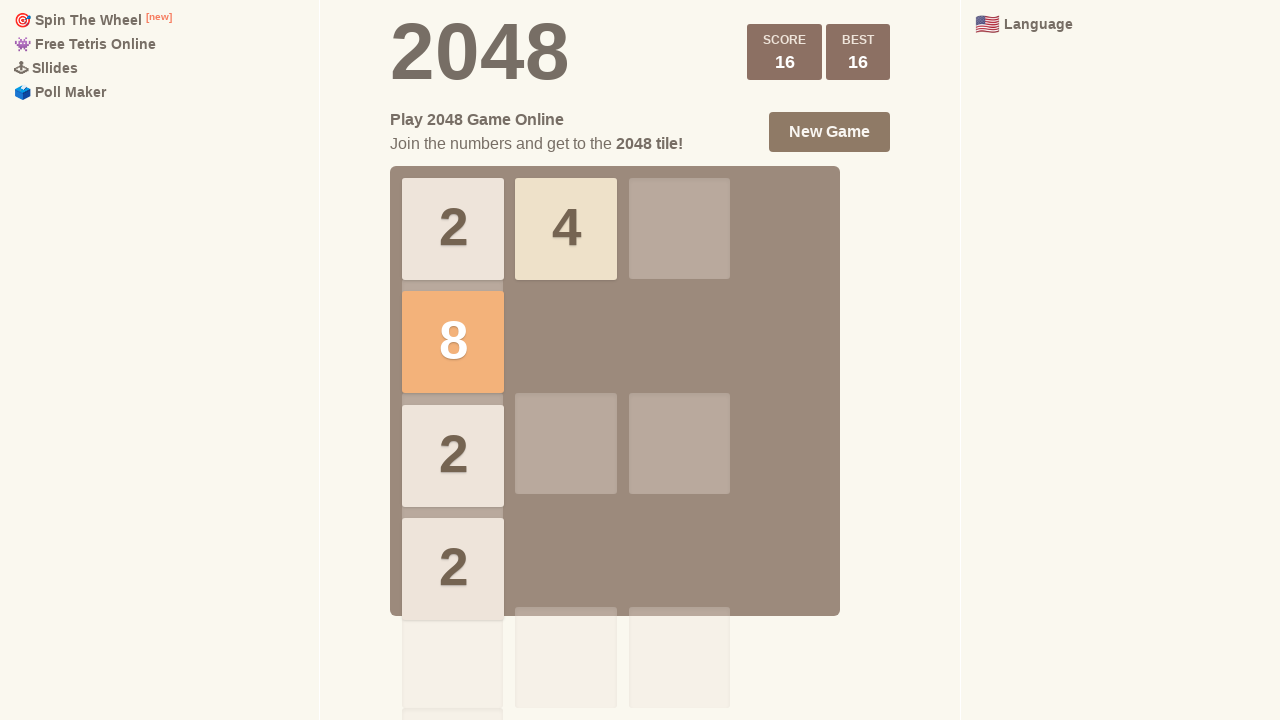

Pressed ArrowDown (iteration 2)
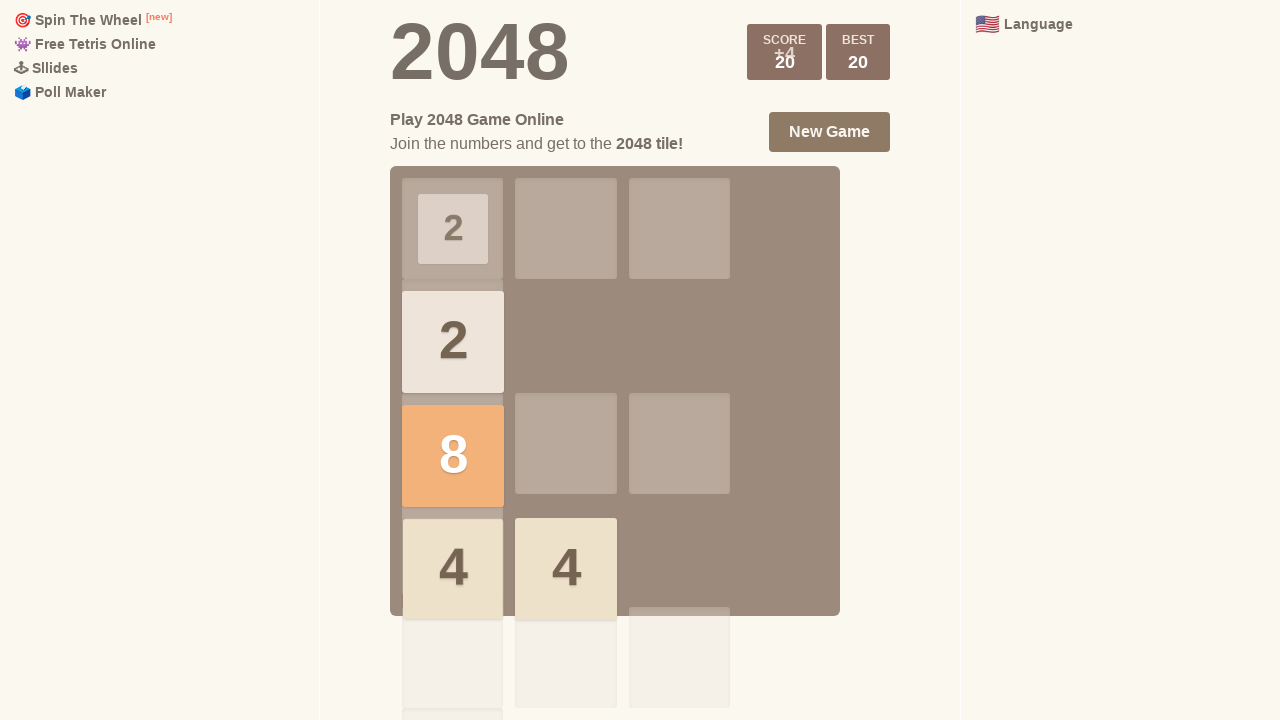

Waited 100ms after ArrowDown
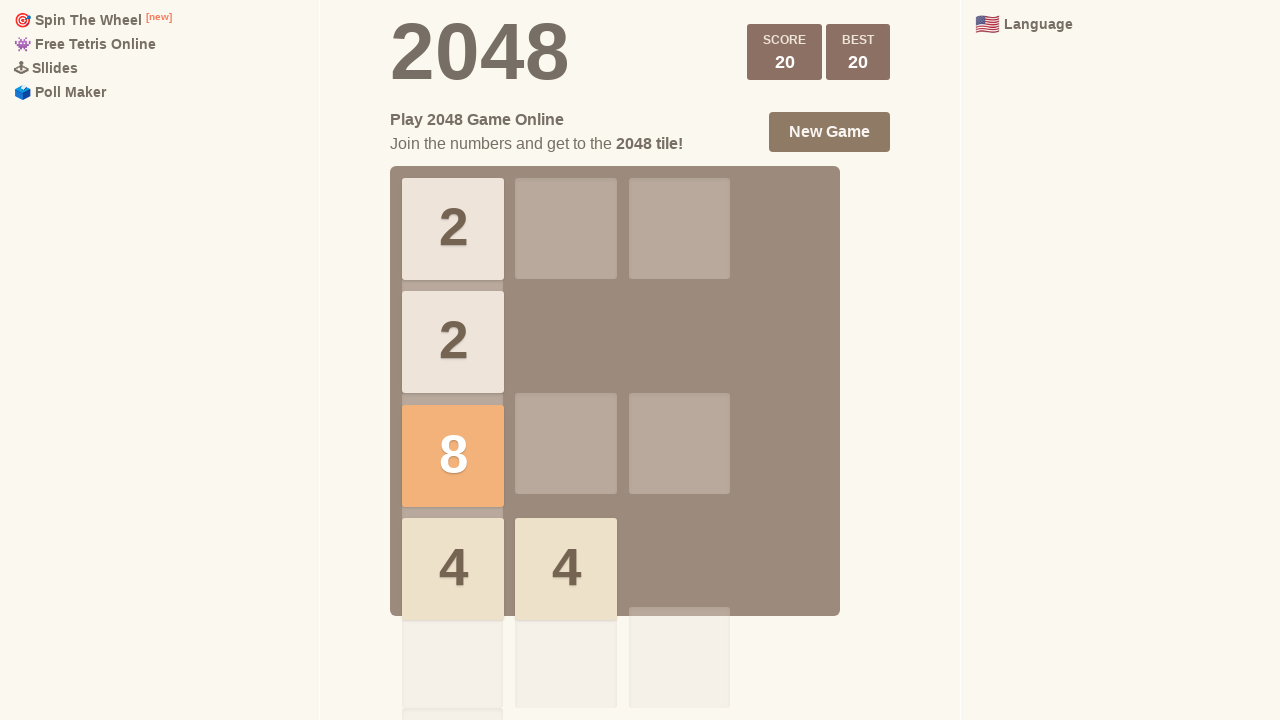

Pressed ArrowLeft again (iteration 2)
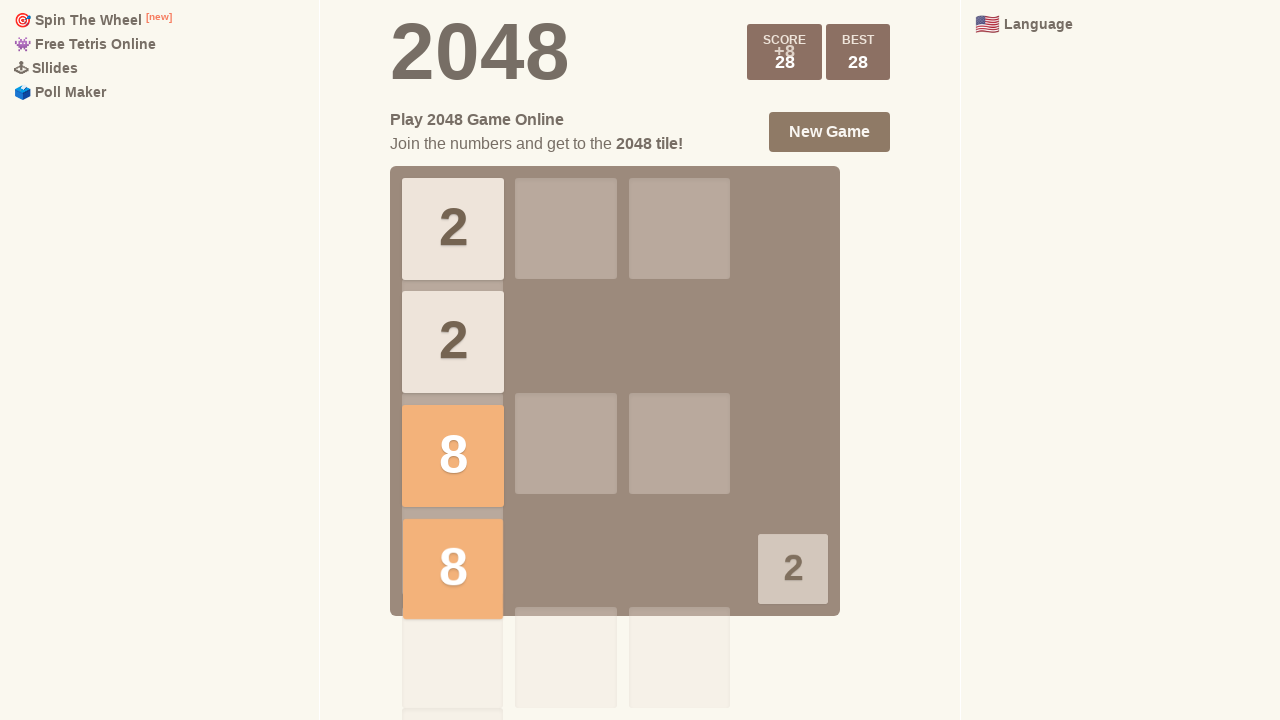

Waited 100ms after second ArrowLeft
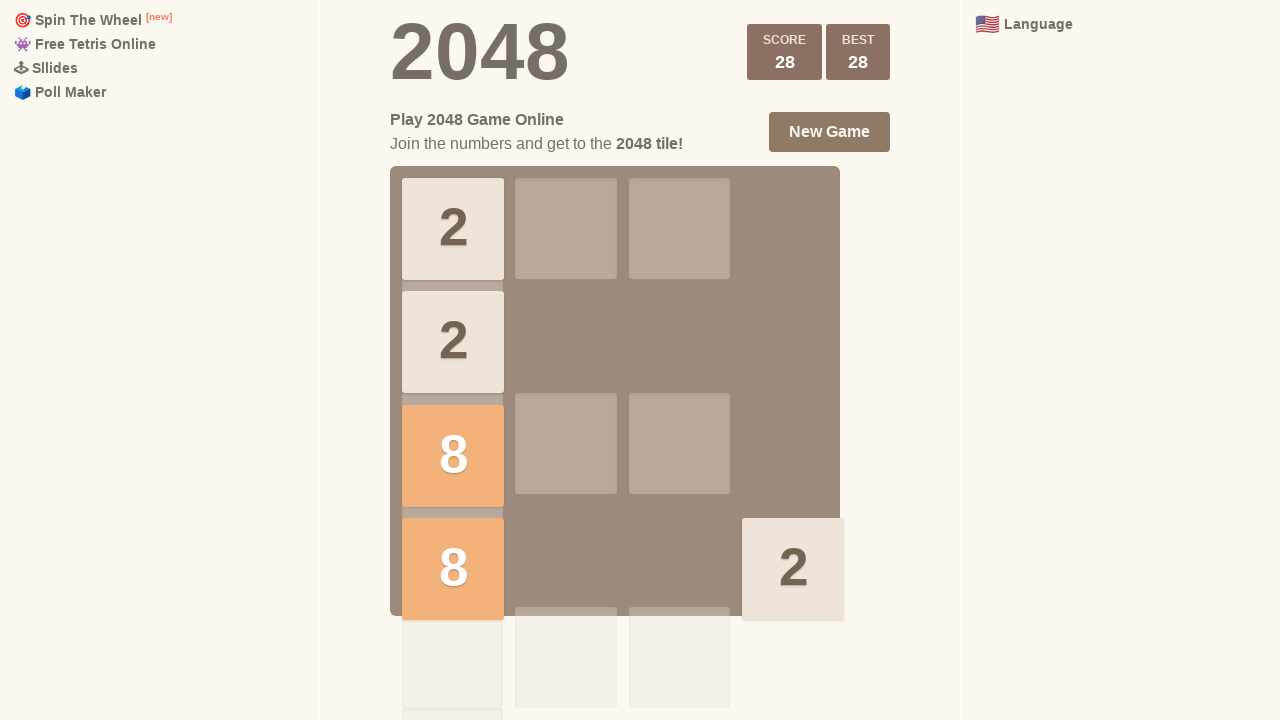

Checked for game-over state (iteration 3)
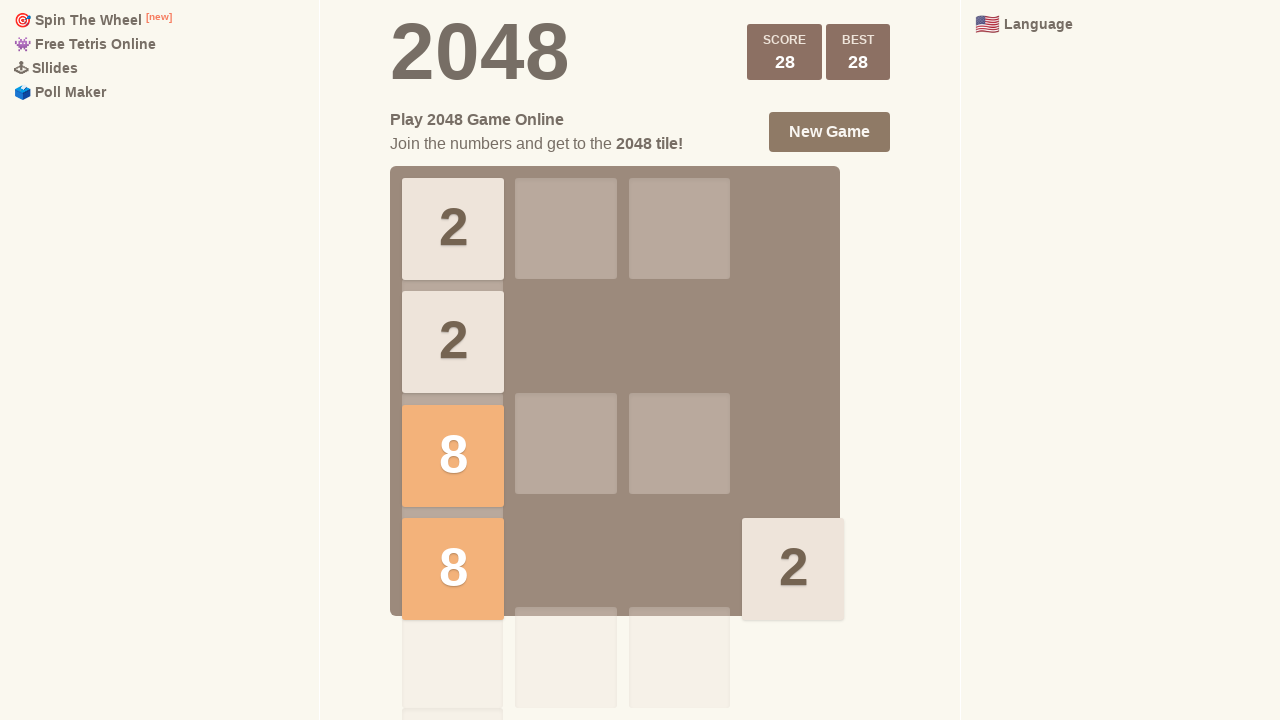

Pressed ArrowUp (iteration 3)
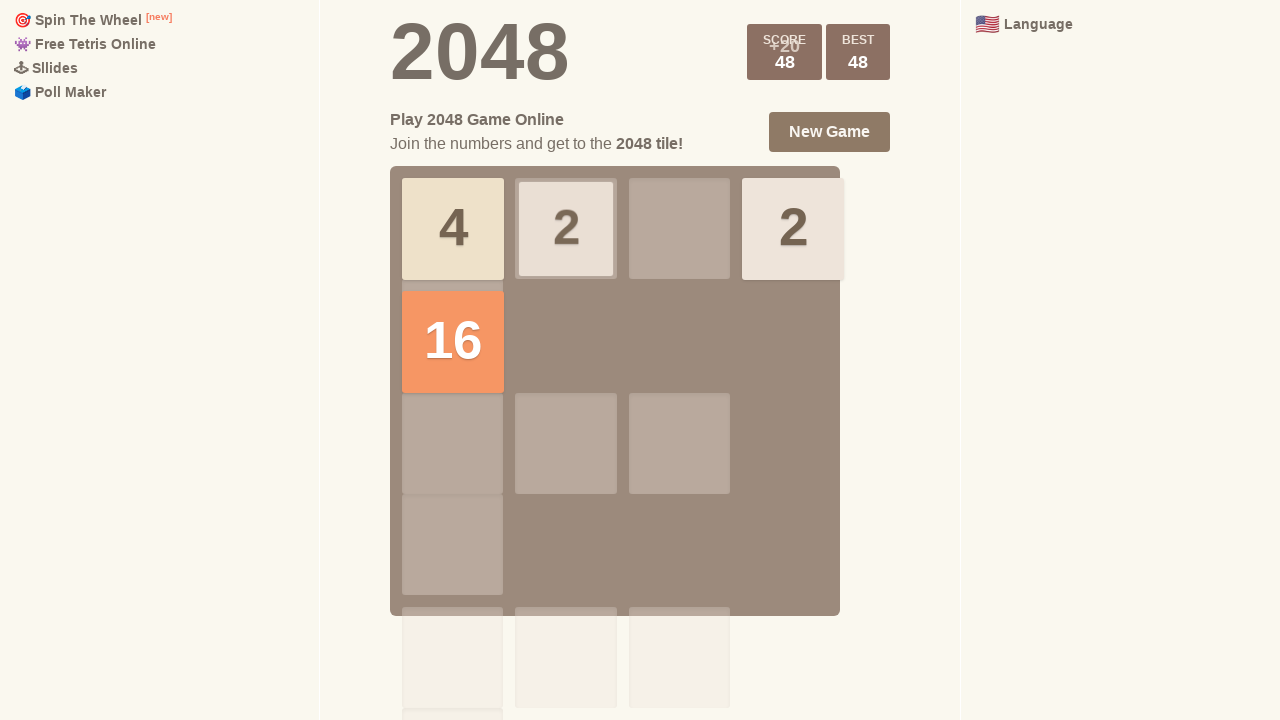

Waited 100ms after ArrowUp
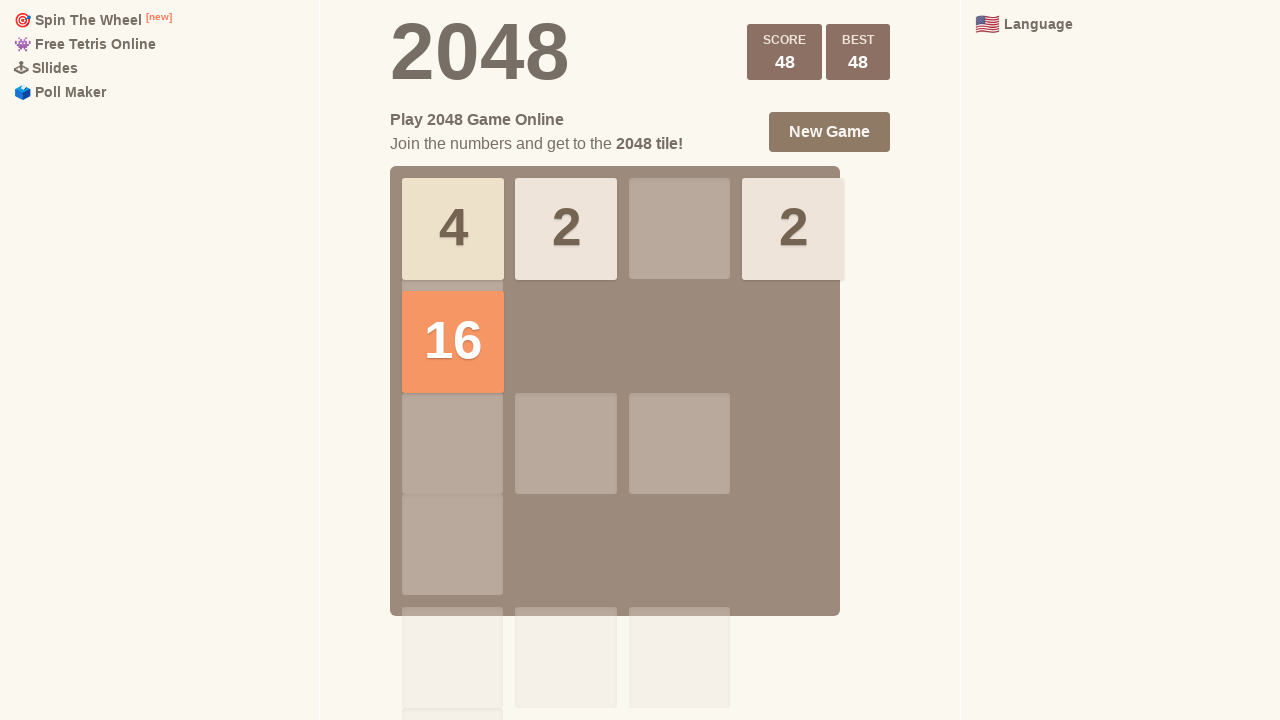

Pressed ArrowLeft (iteration 3)
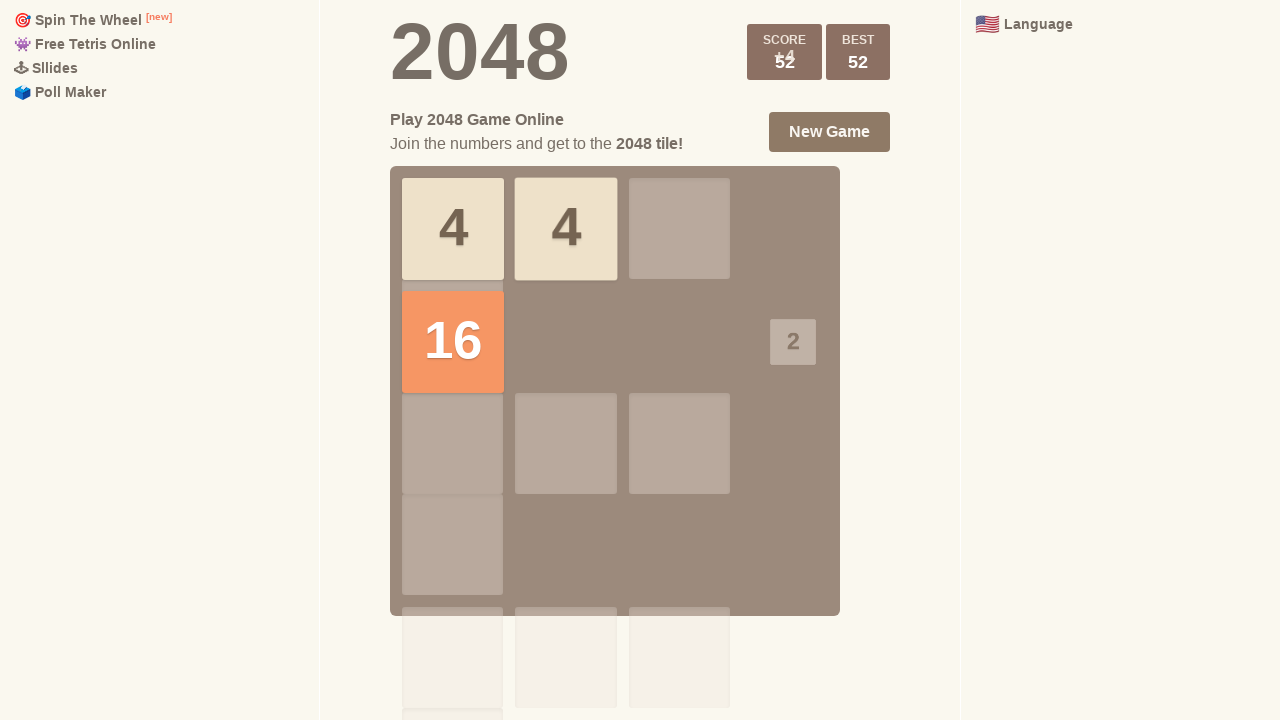

Waited 100ms after ArrowLeft
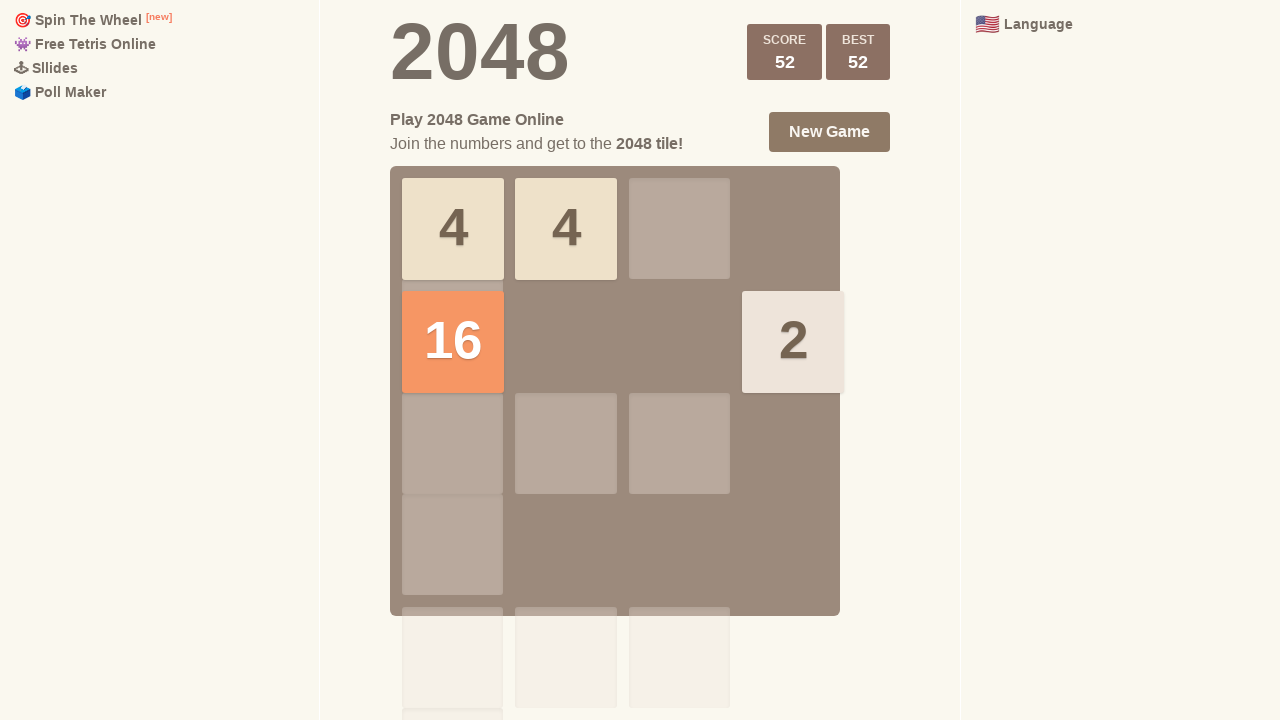

Pressed ArrowDown (iteration 3)
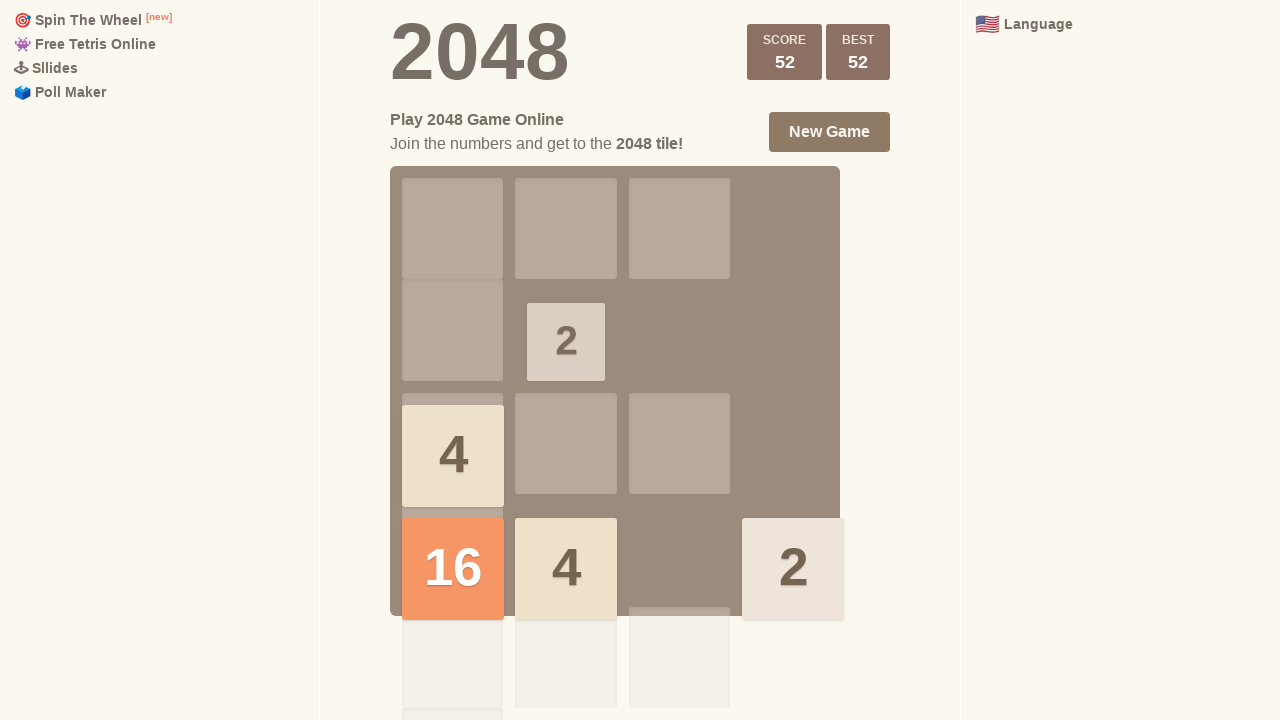

Waited 100ms after ArrowDown
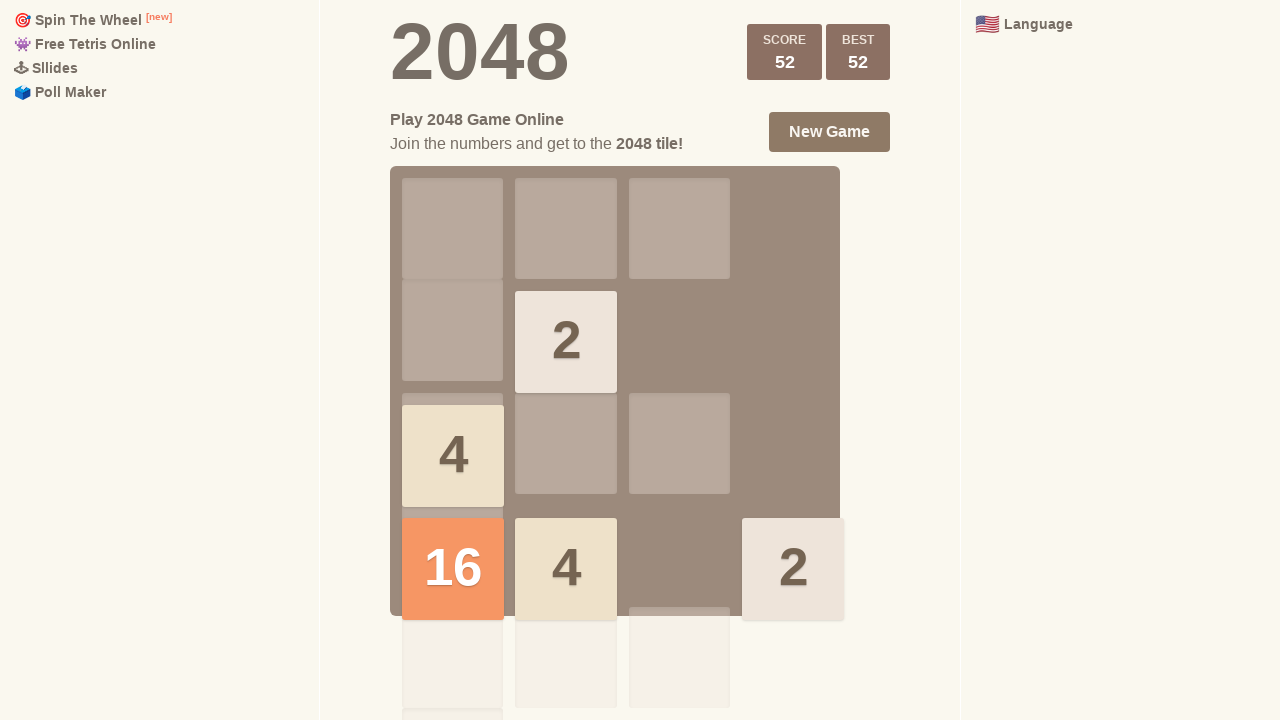

Pressed ArrowLeft again (iteration 3)
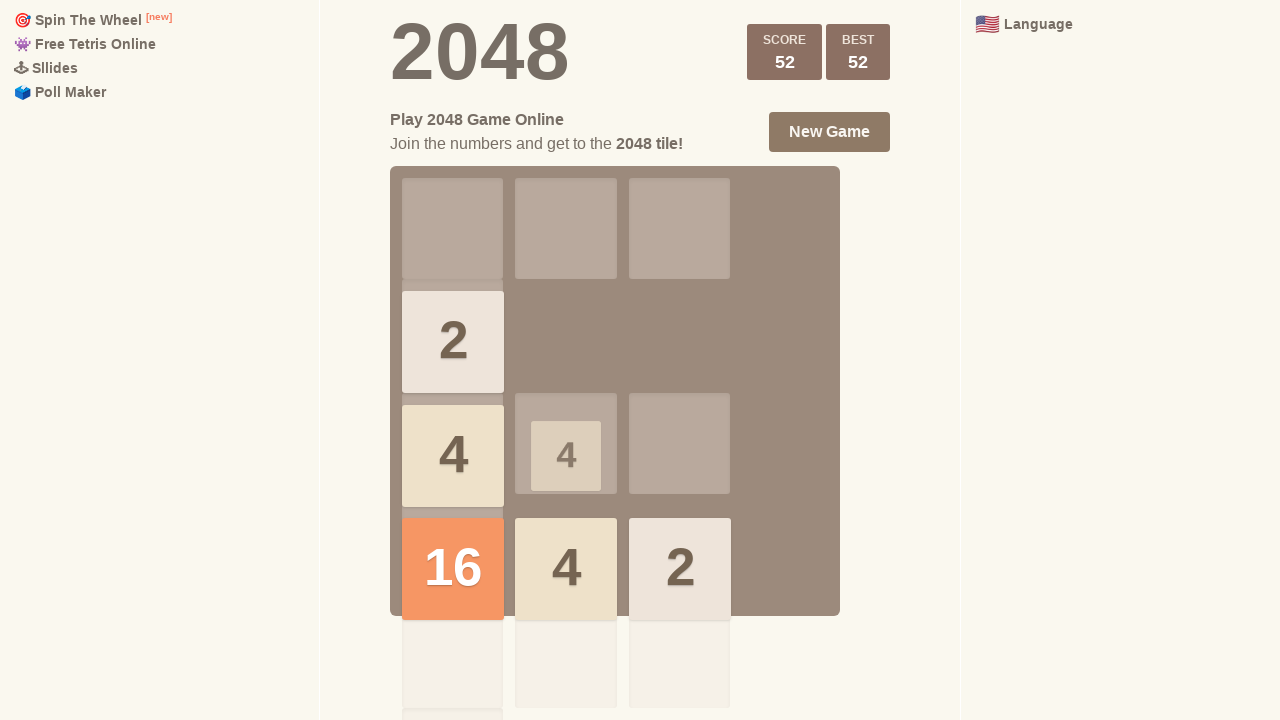

Waited 100ms after second ArrowLeft
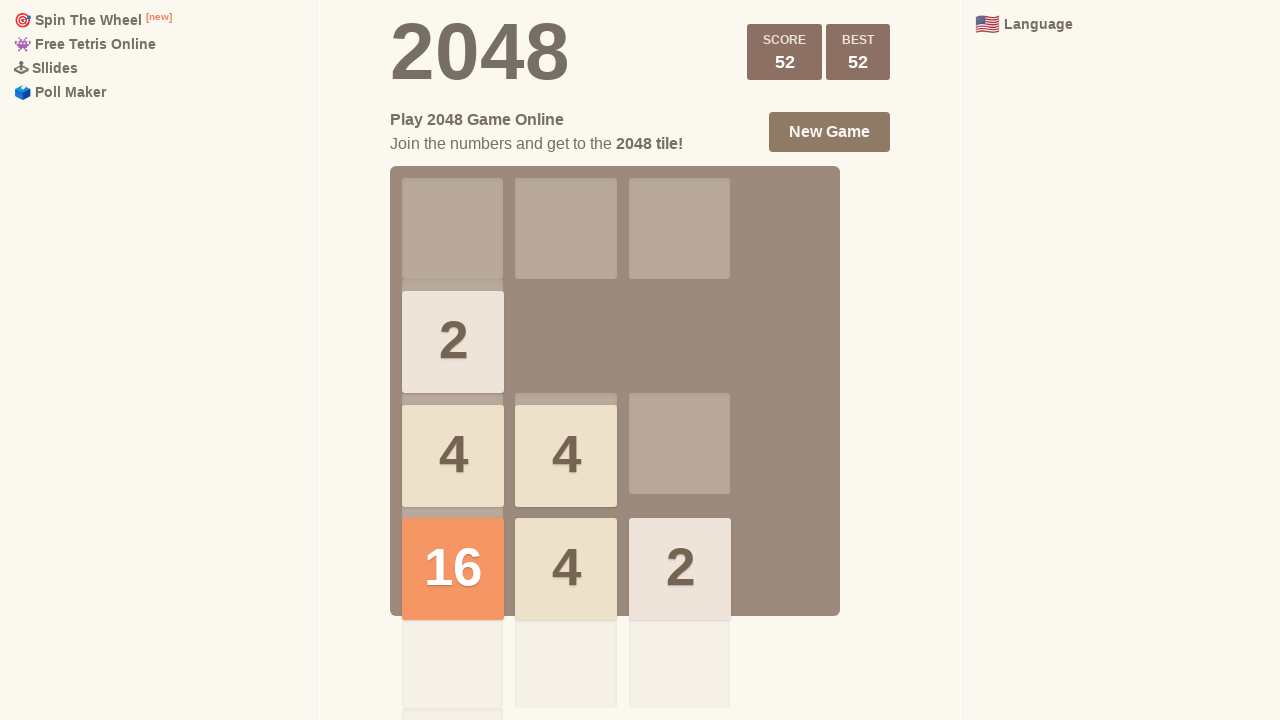

Checked for game-over state (iteration 4)
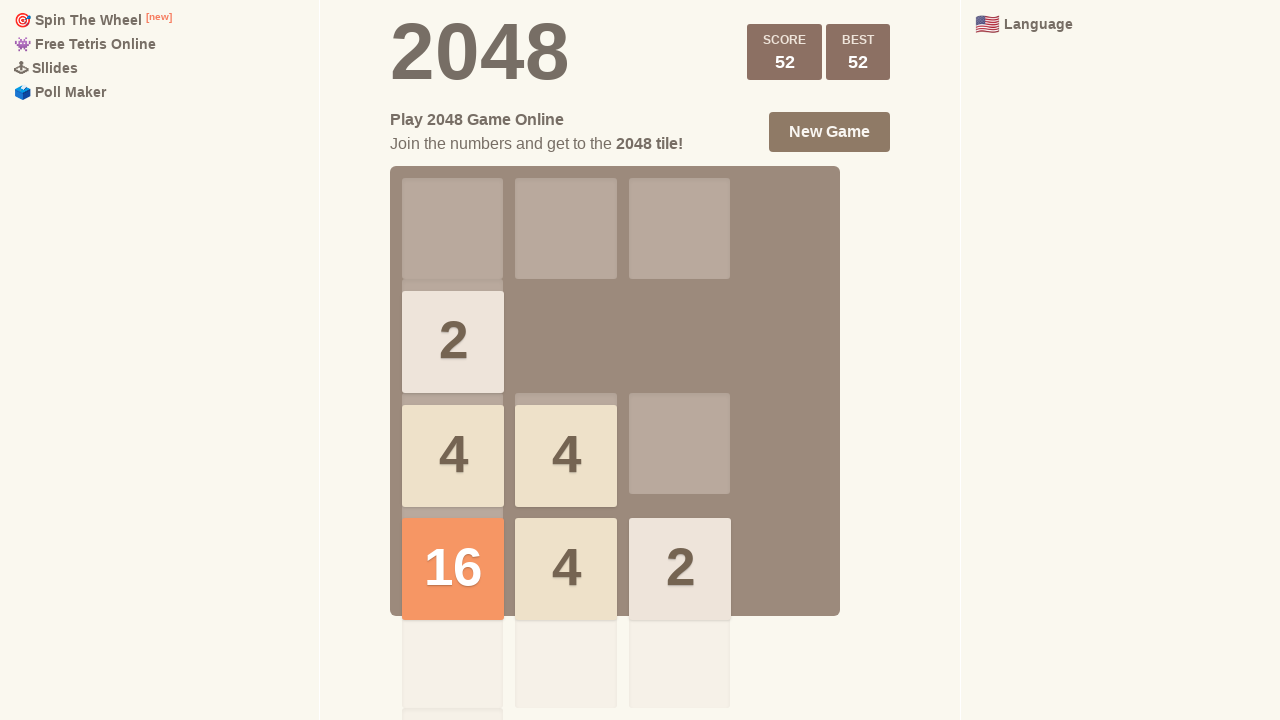

Pressed ArrowUp (iteration 4)
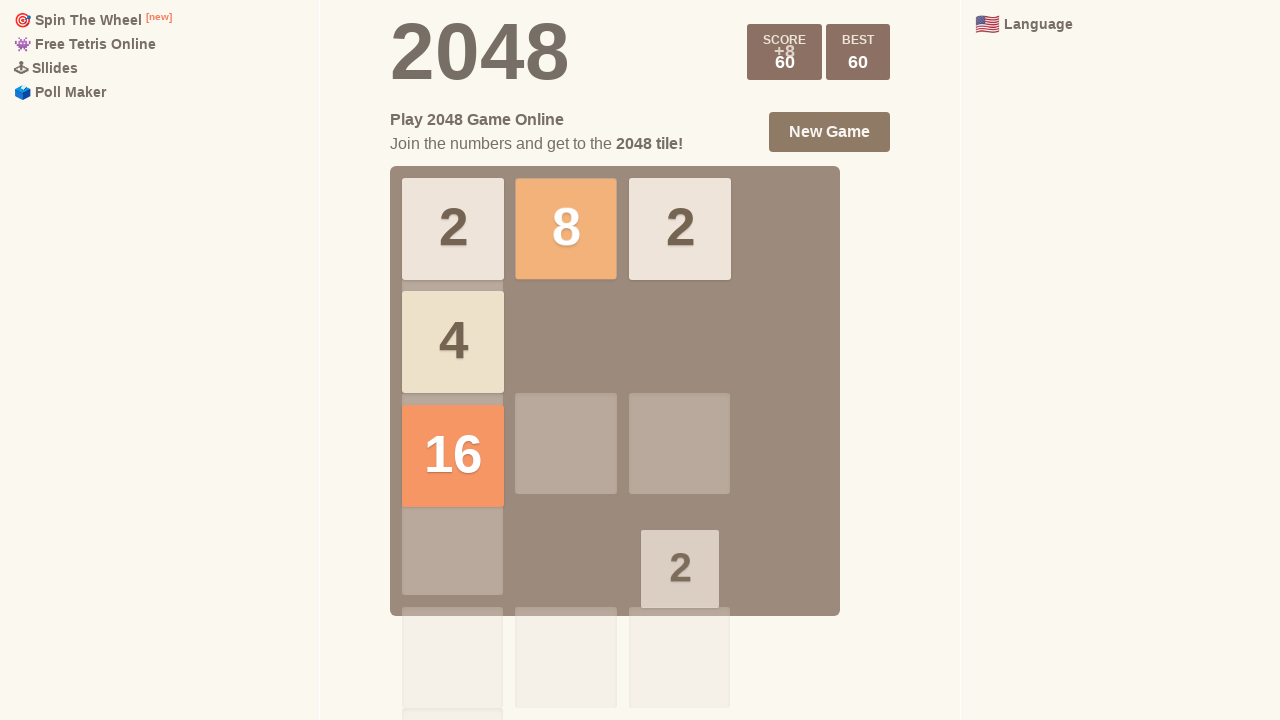

Waited 100ms after ArrowUp
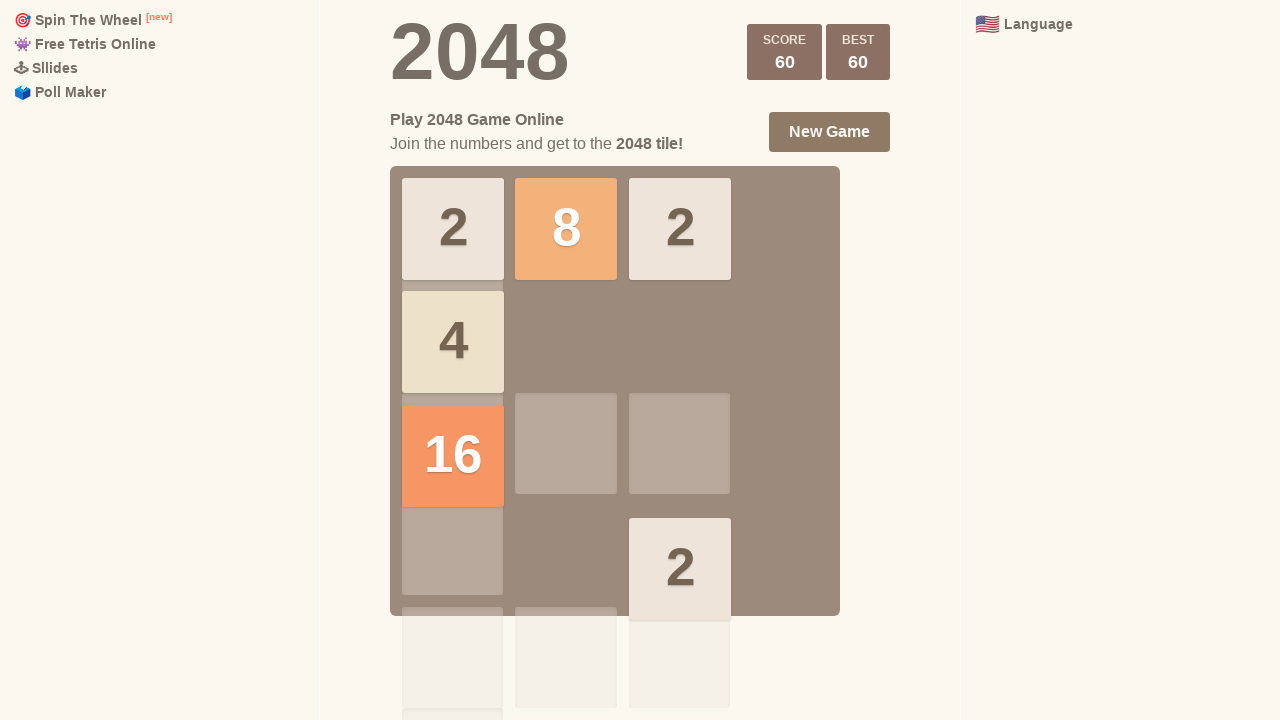

Pressed ArrowLeft (iteration 4)
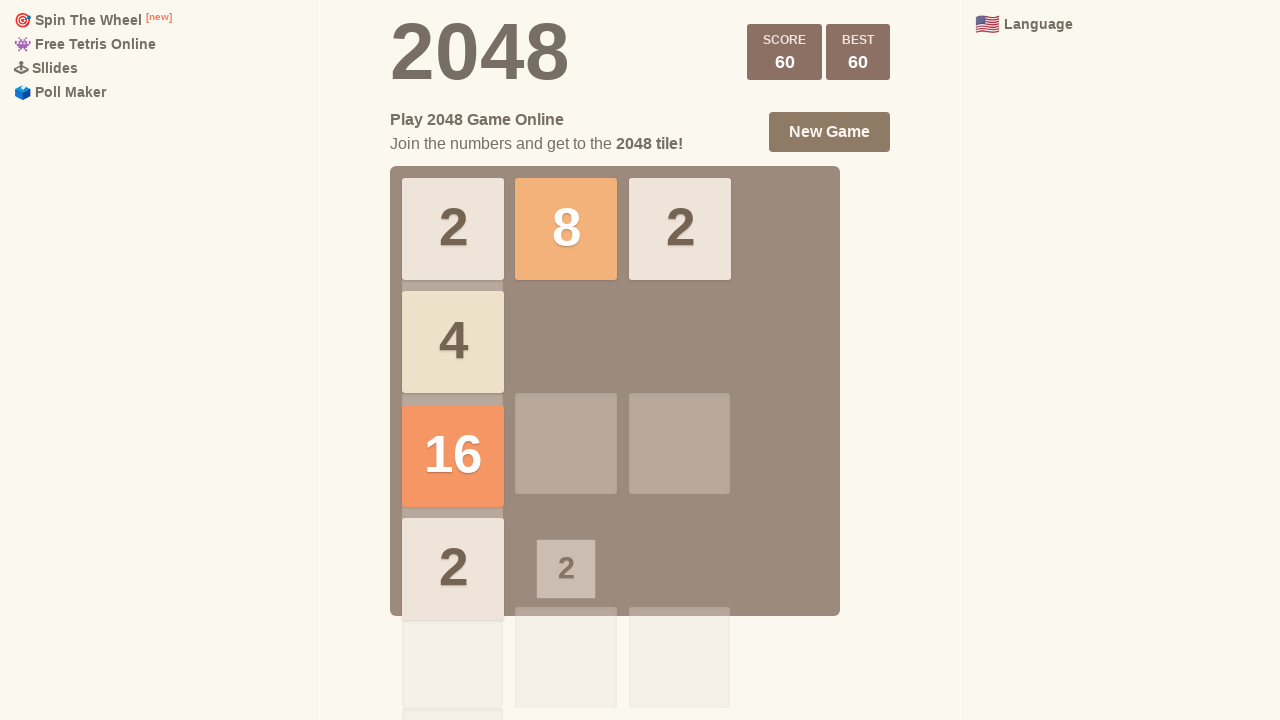

Waited 100ms after ArrowLeft
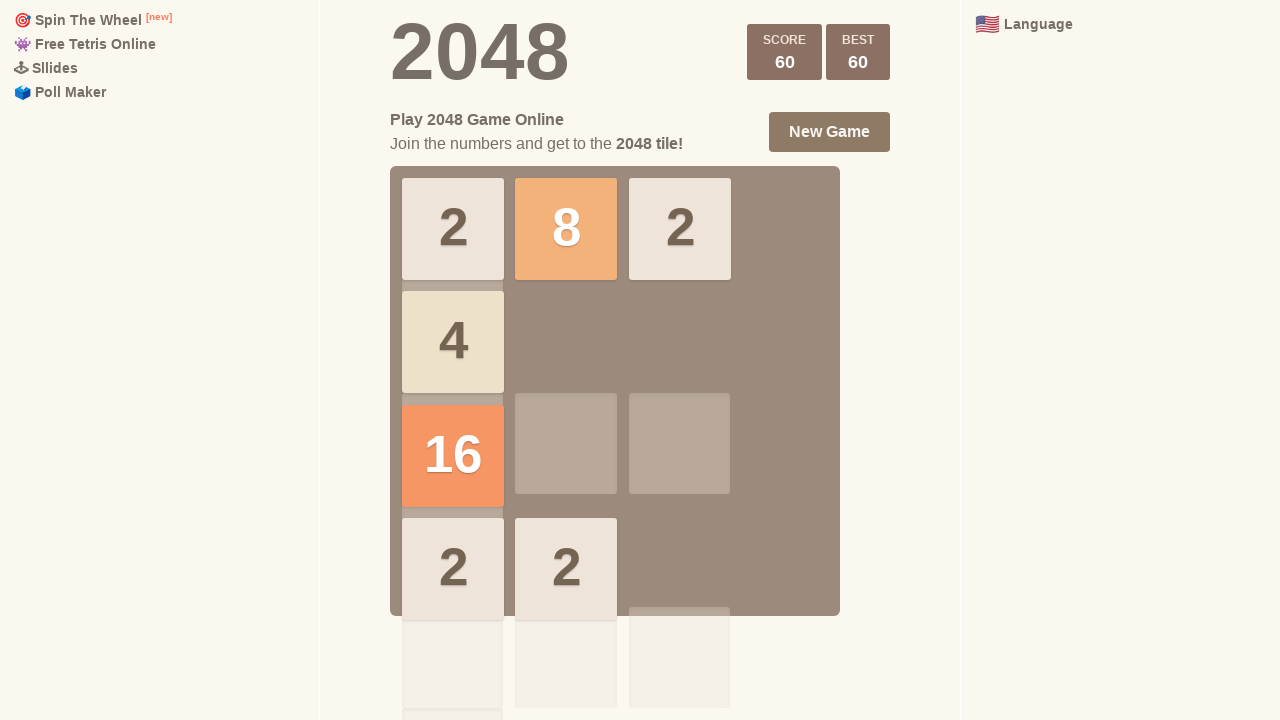

Pressed ArrowDown (iteration 4)
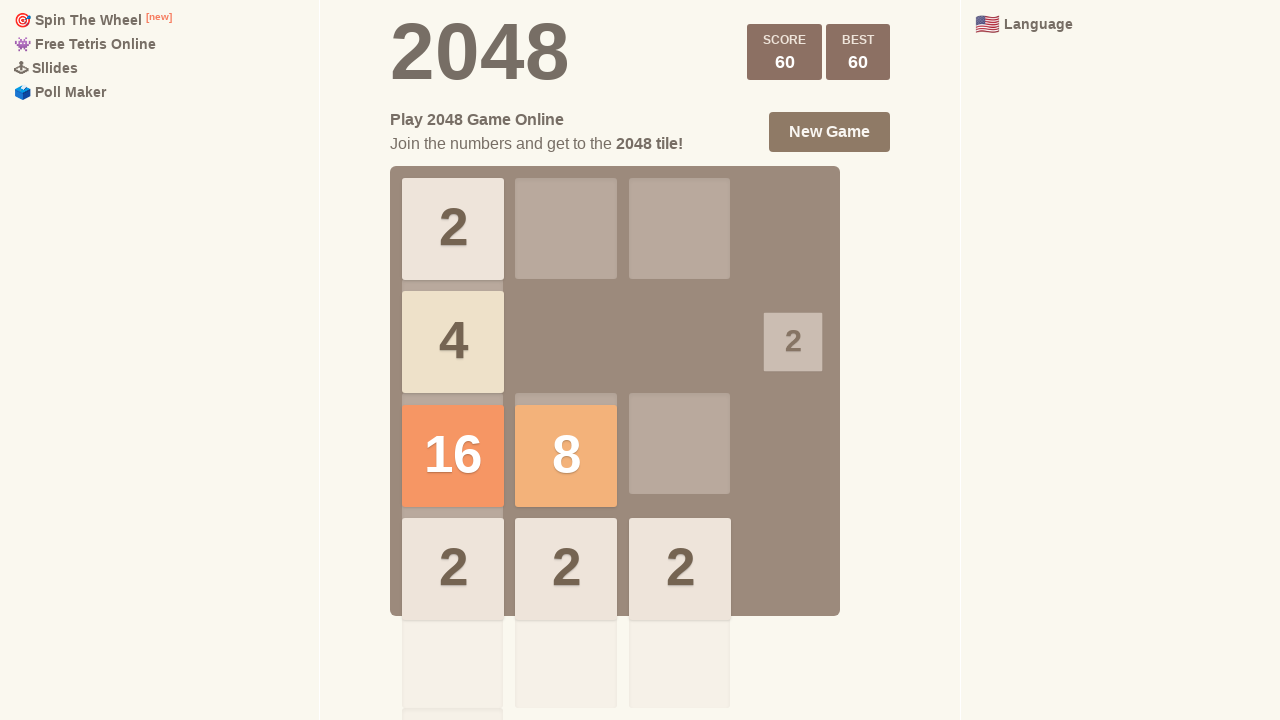

Waited 100ms after ArrowDown
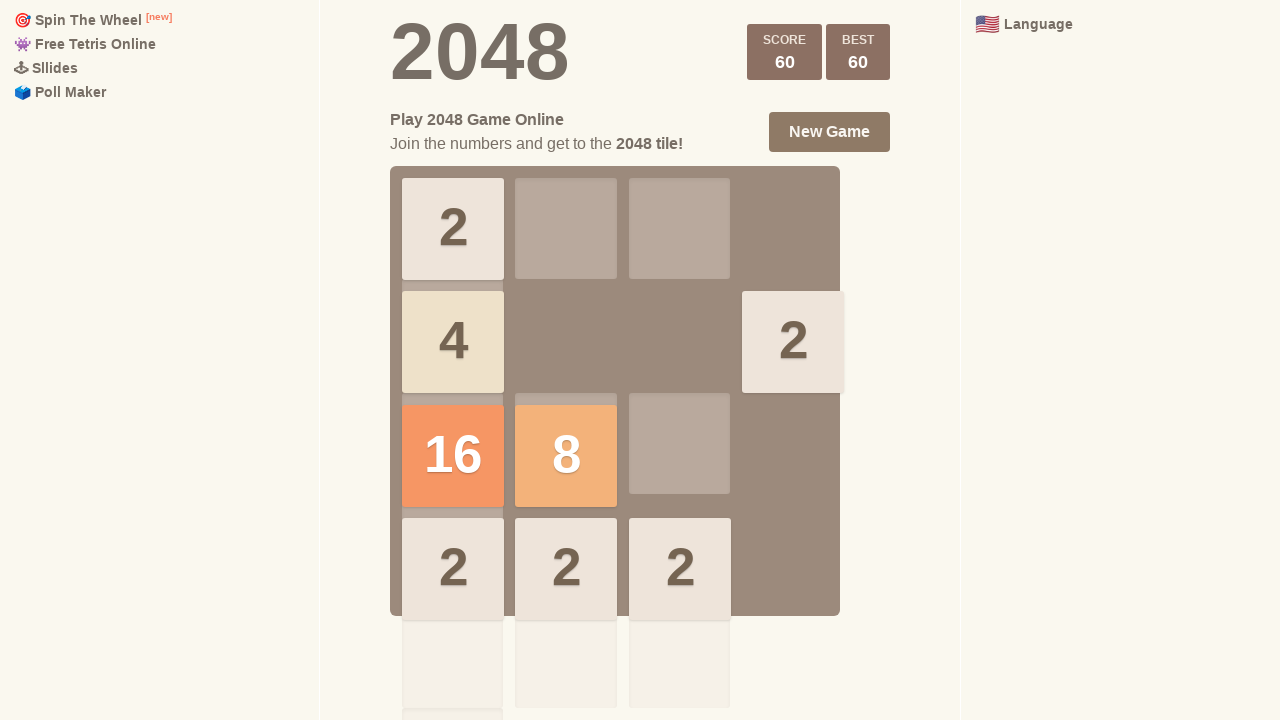

Pressed ArrowLeft again (iteration 4)
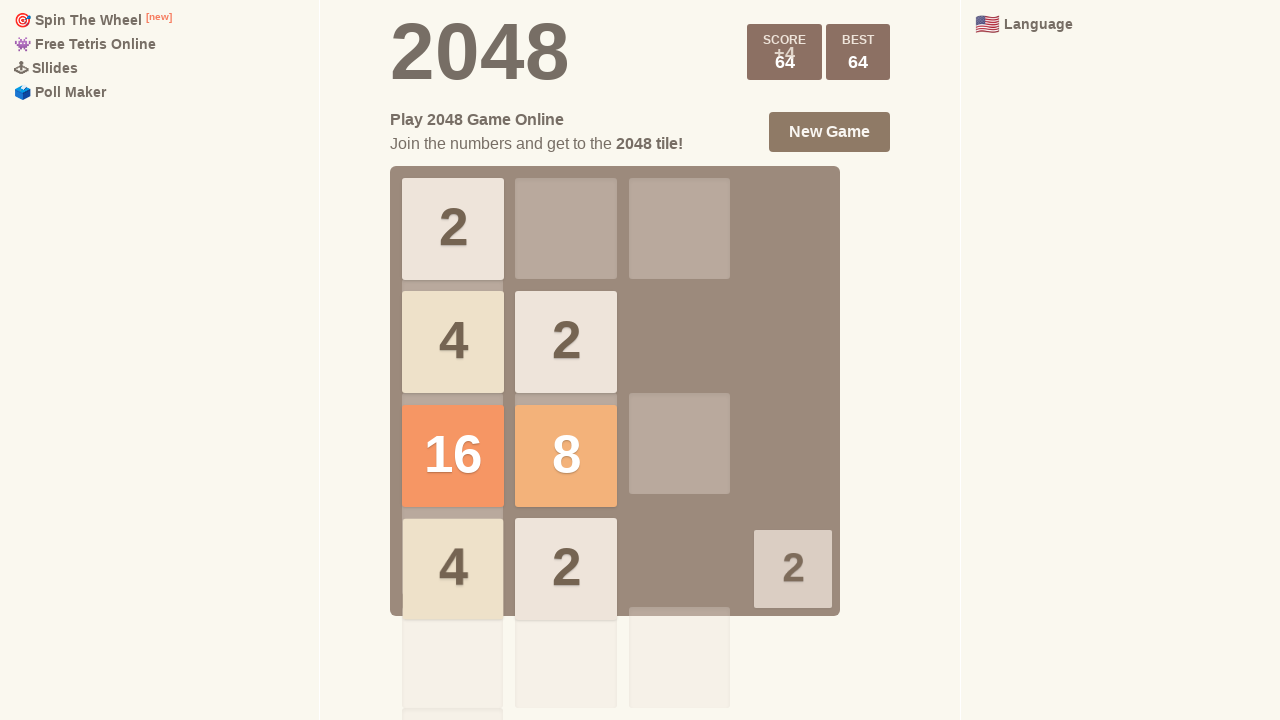

Waited 100ms after second ArrowLeft
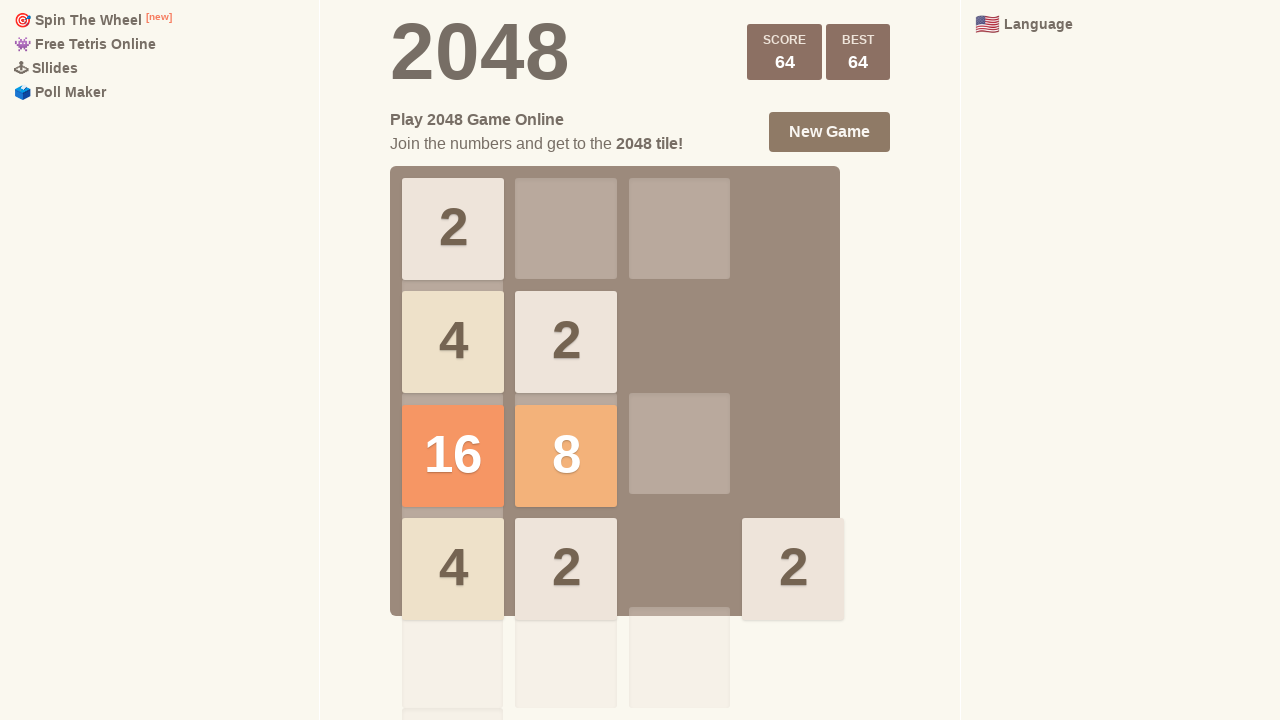

Checked for game-over state (iteration 5)
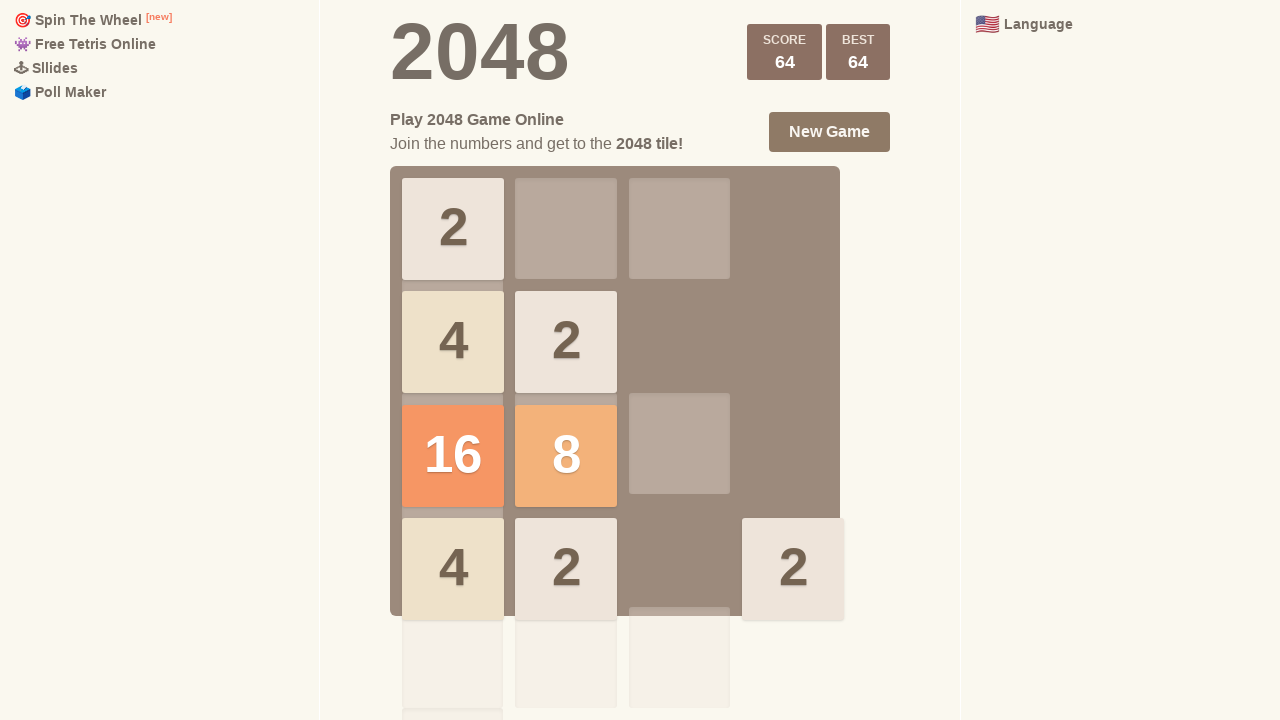

Pressed ArrowUp (iteration 5)
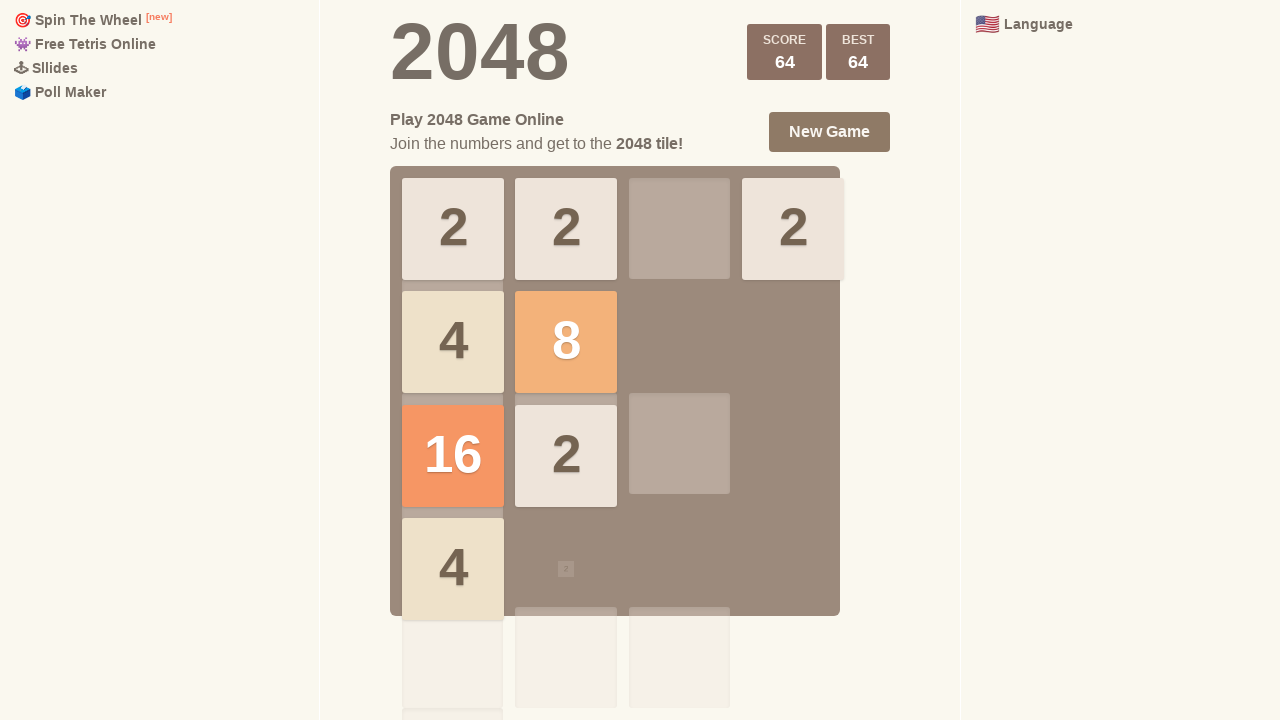

Waited 100ms after ArrowUp
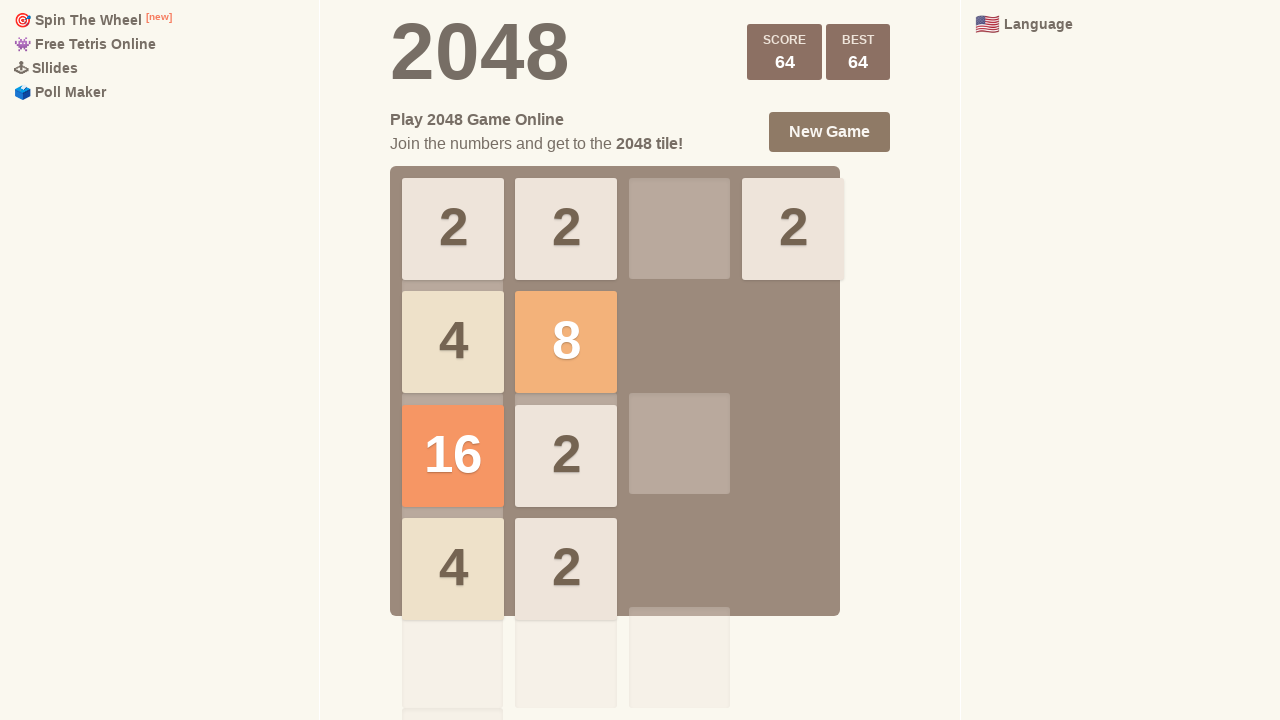

Pressed ArrowLeft (iteration 5)
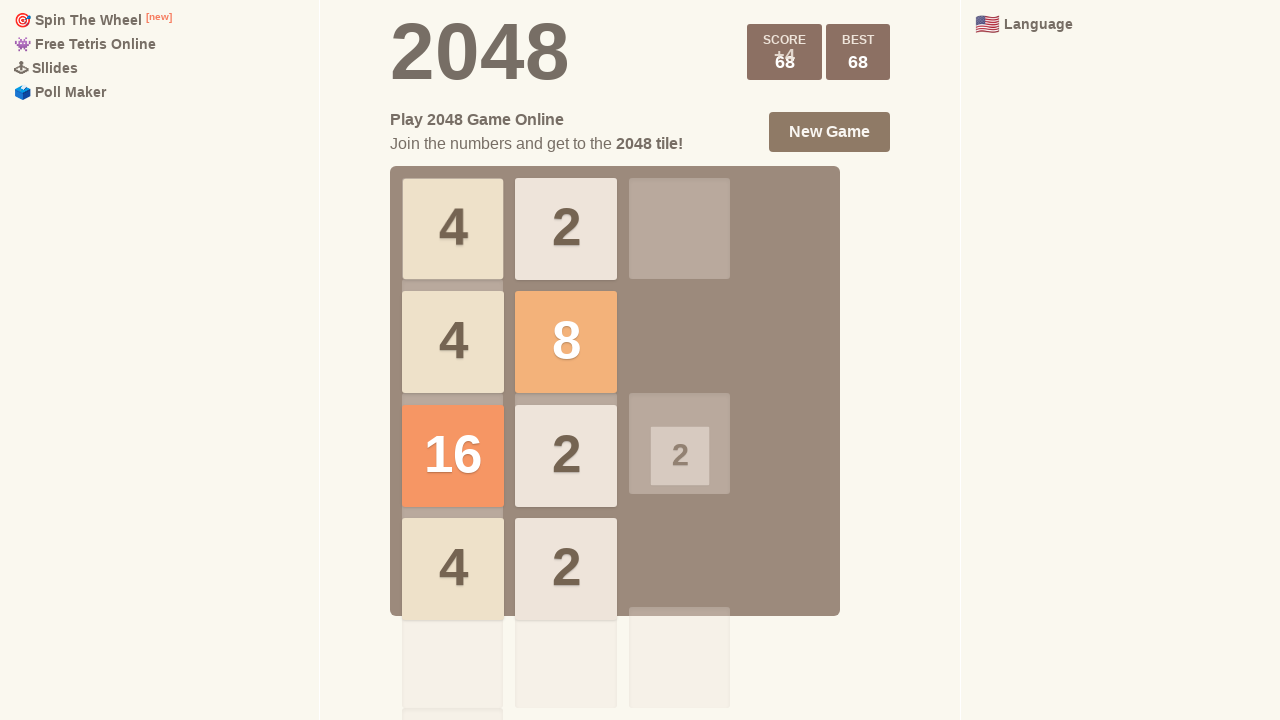

Waited 100ms after ArrowLeft
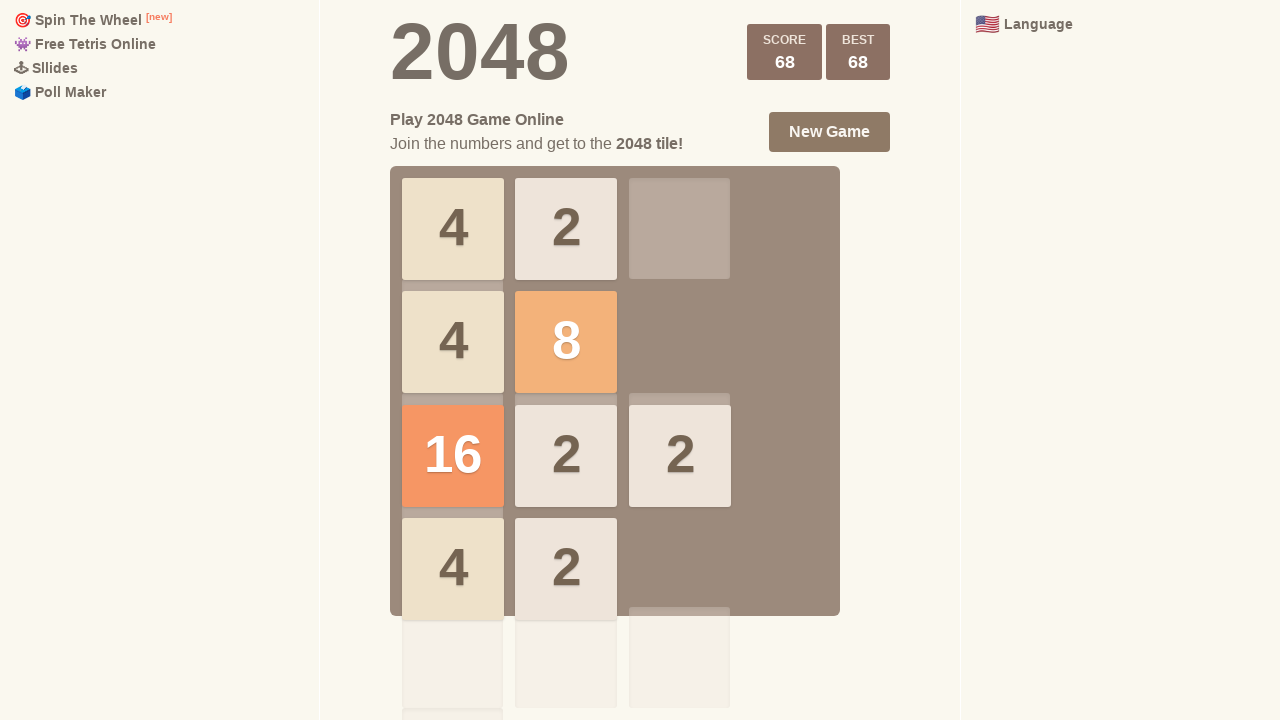

Pressed ArrowDown (iteration 5)
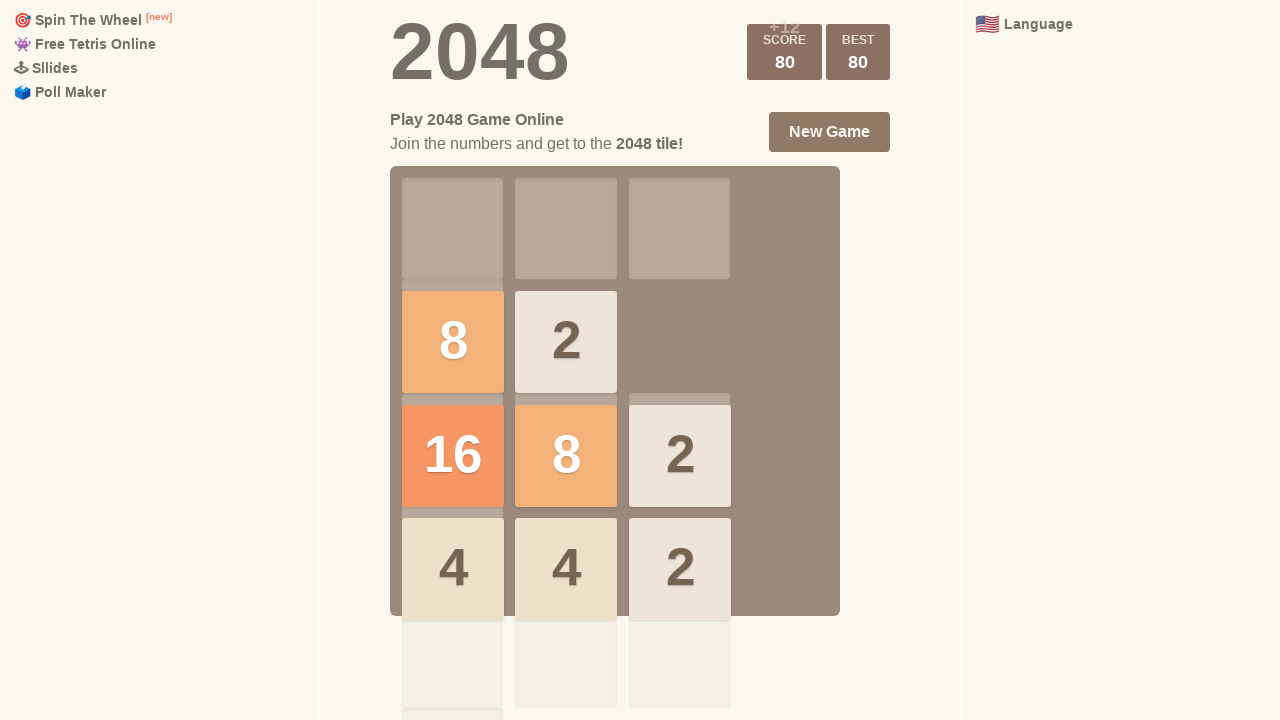

Waited 100ms after ArrowDown
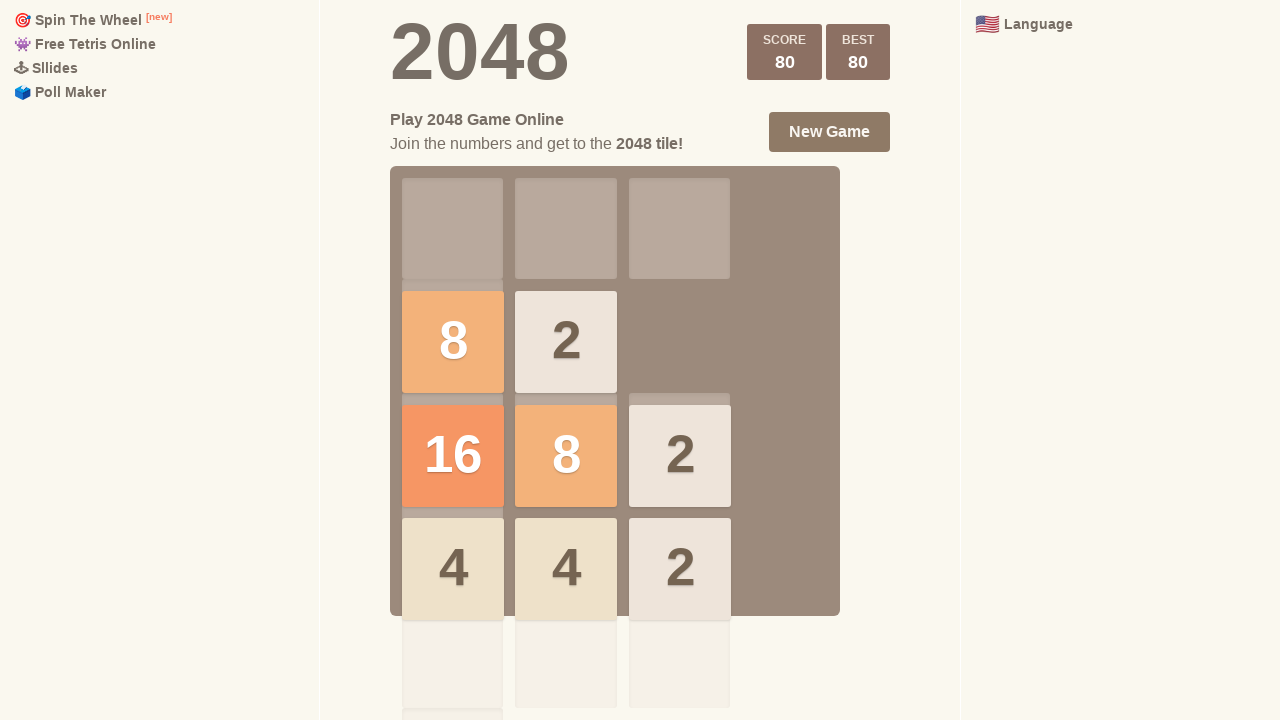

Pressed ArrowLeft again (iteration 5)
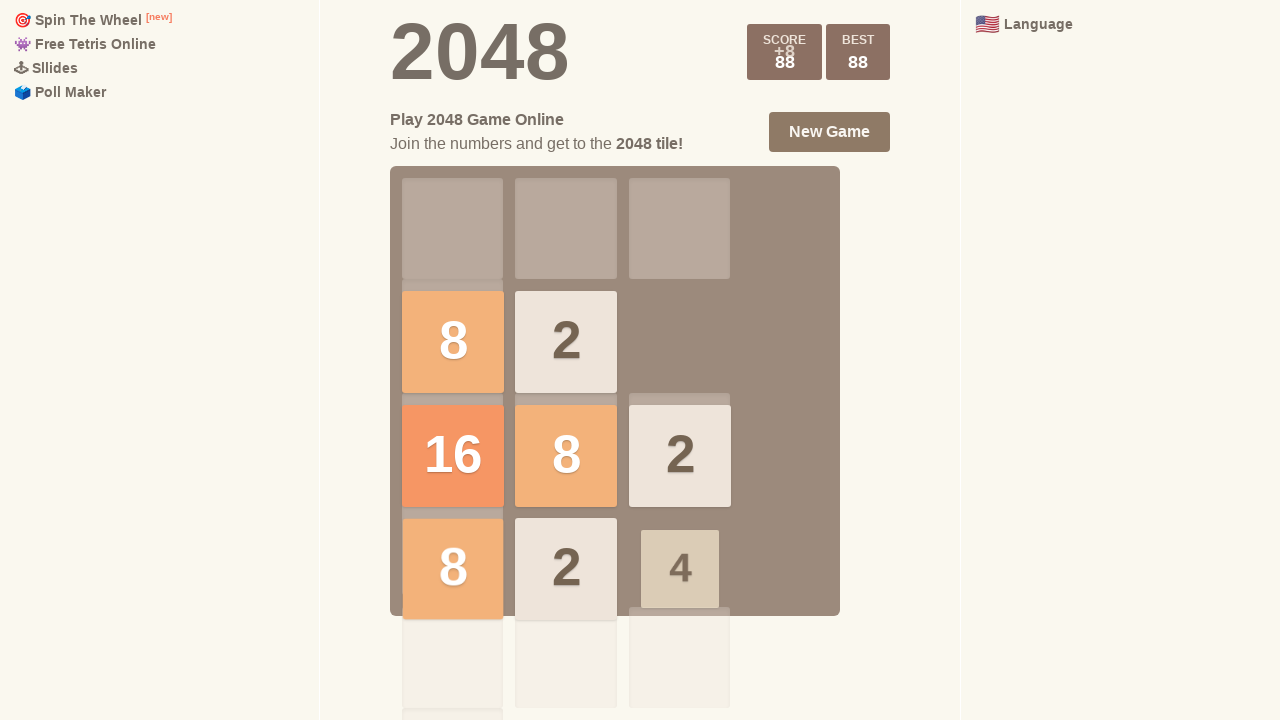

Waited 100ms after second ArrowLeft
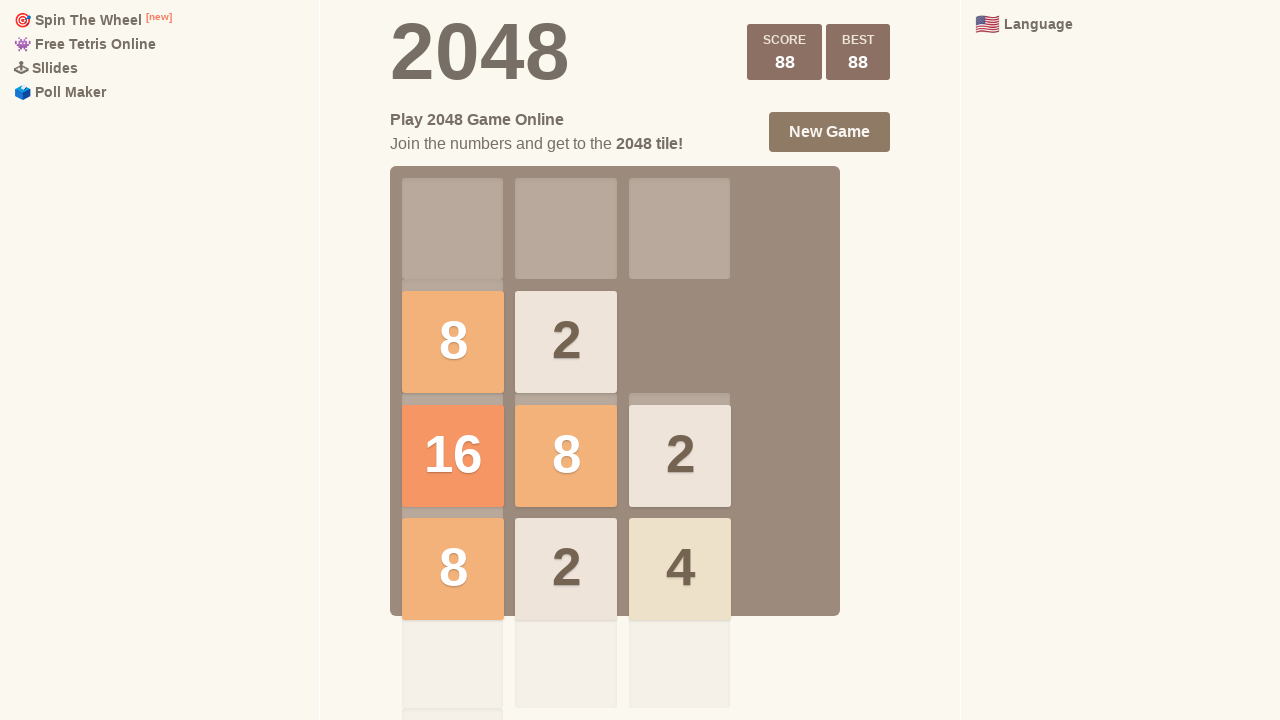

Checked for game-over state (iteration 6)
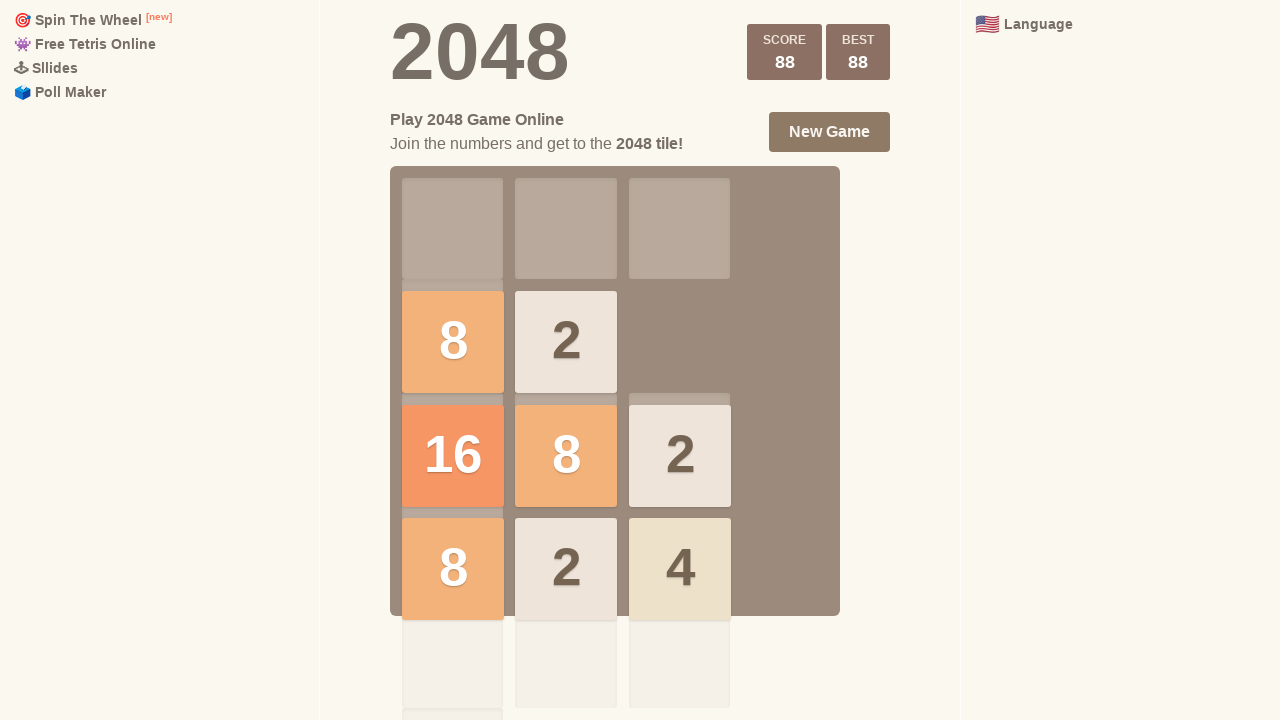

Pressed ArrowUp (iteration 6)
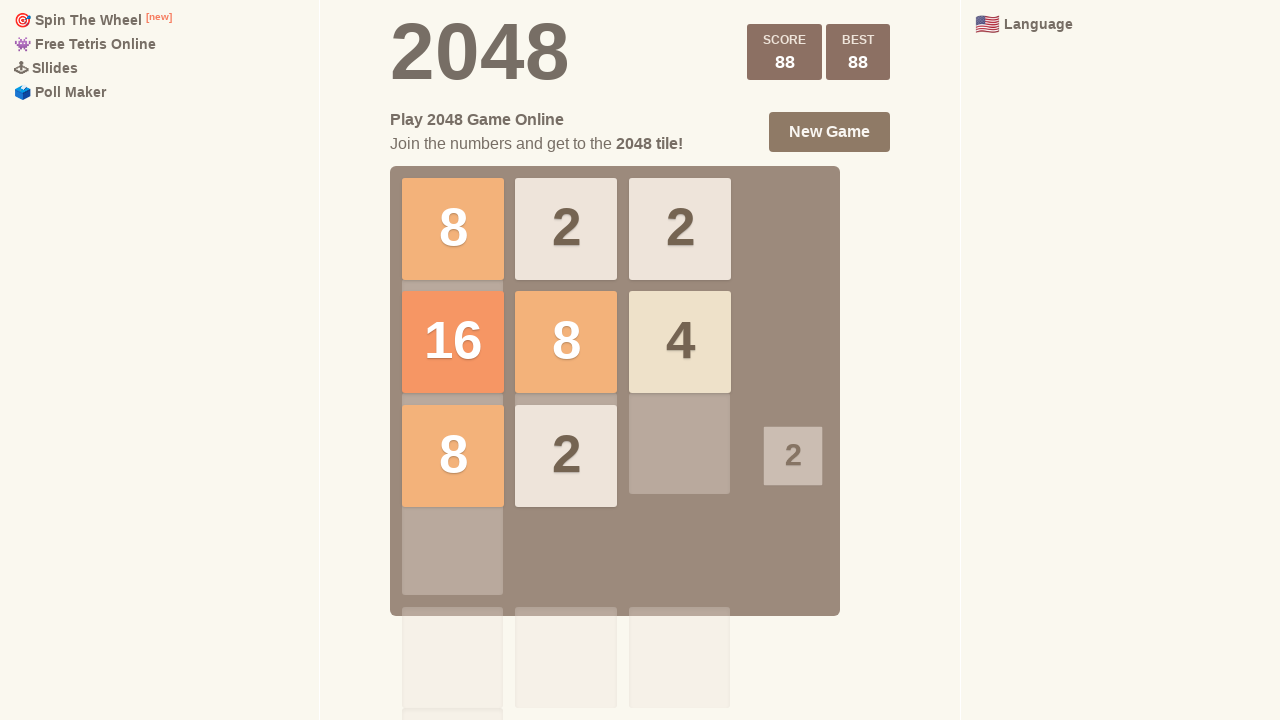

Waited 100ms after ArrowUp
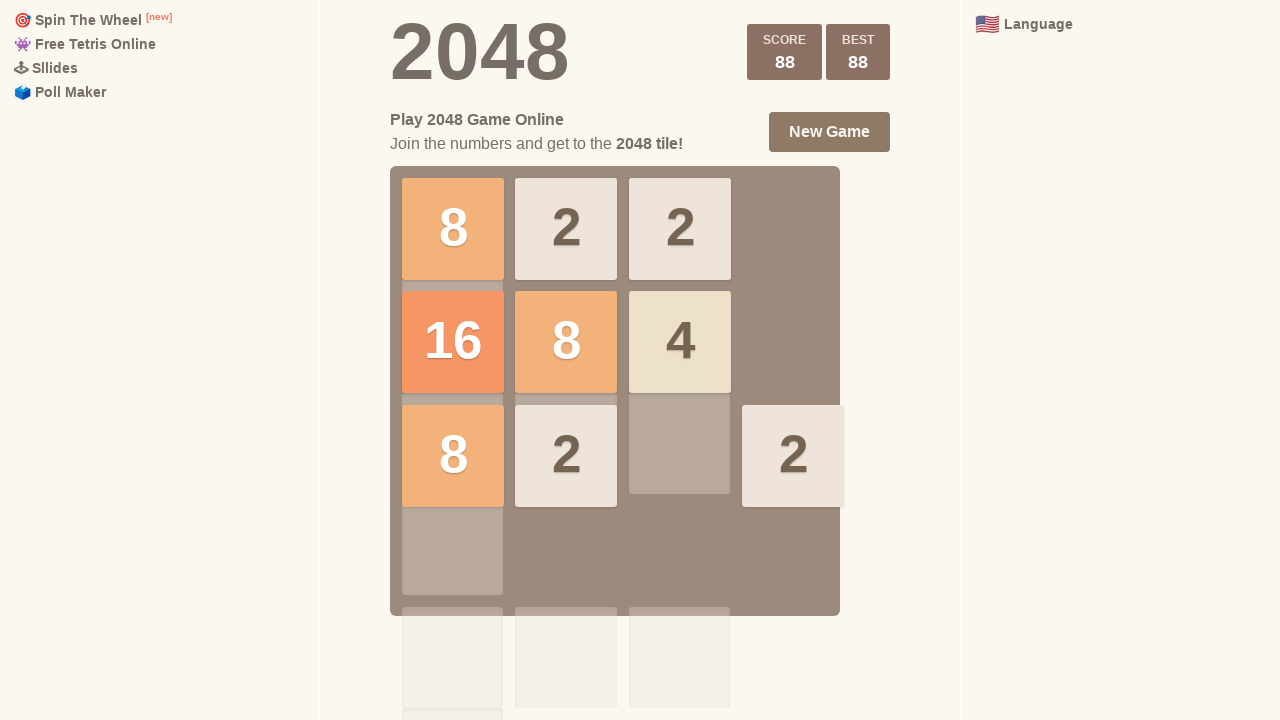

Pressed ArrowLeft (iteration 6)
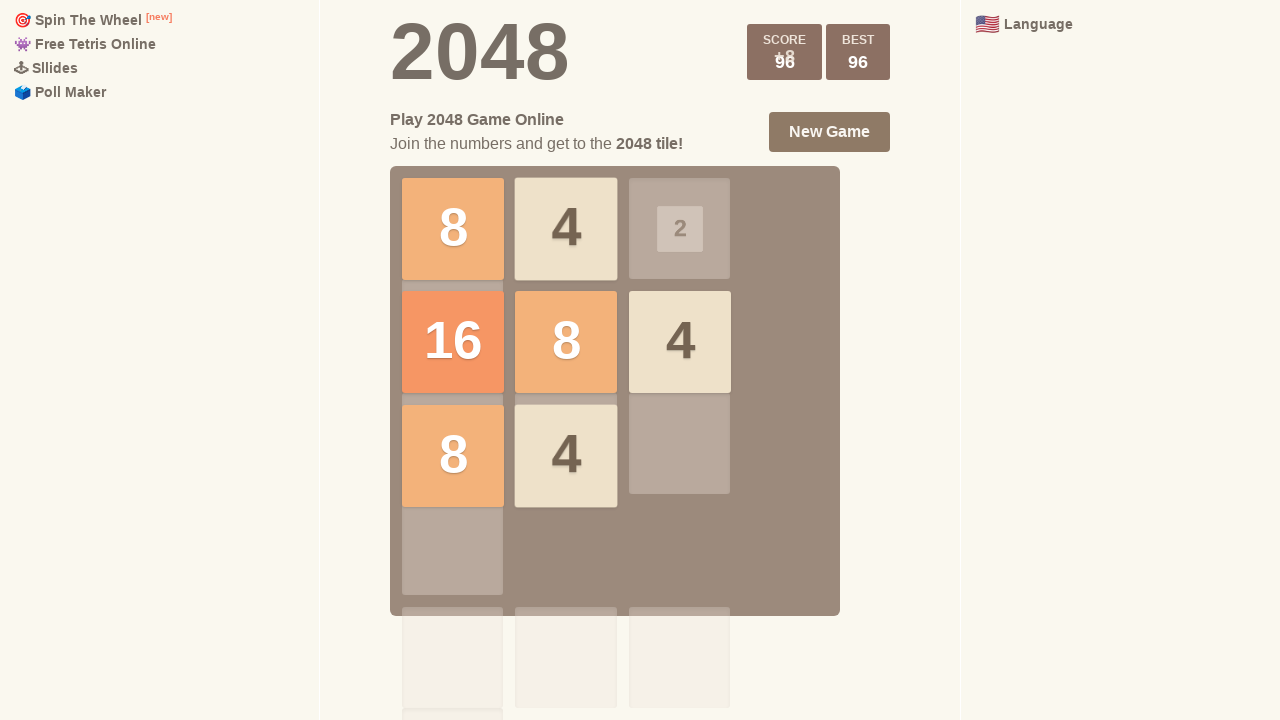

Waited 100ms after ArrowLeft
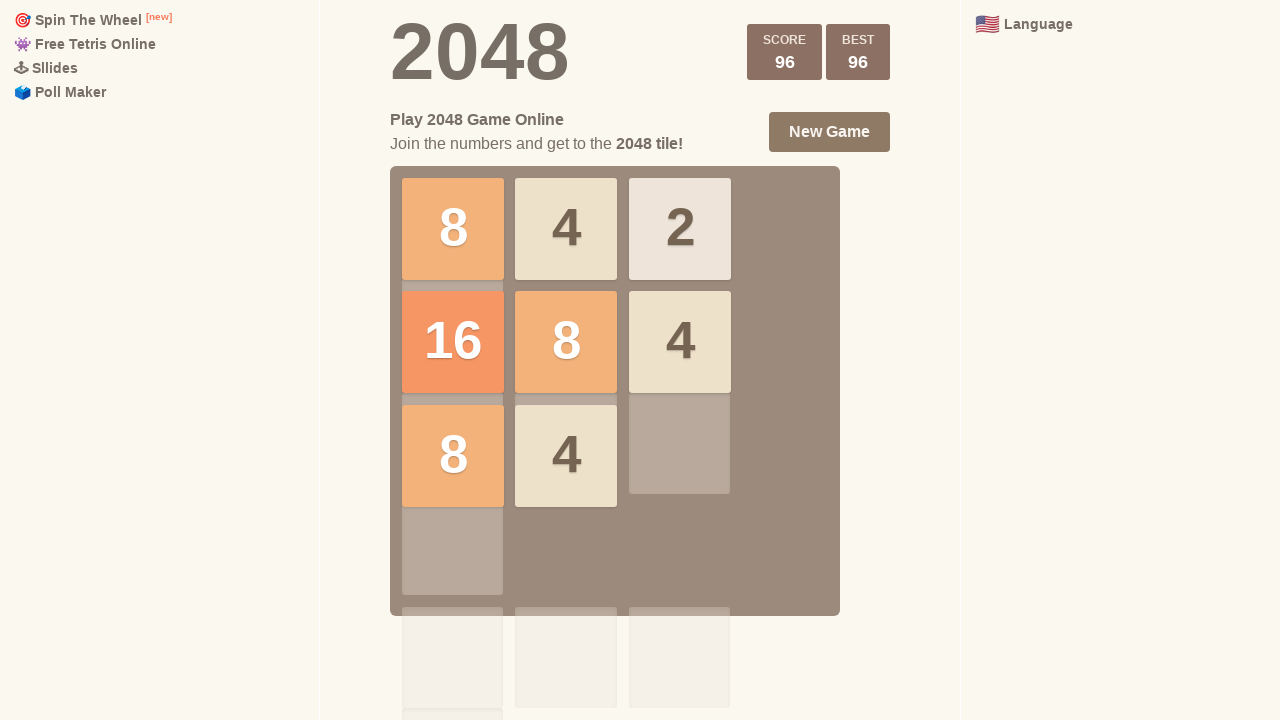

Pressed ArrowDown (iteration 6)
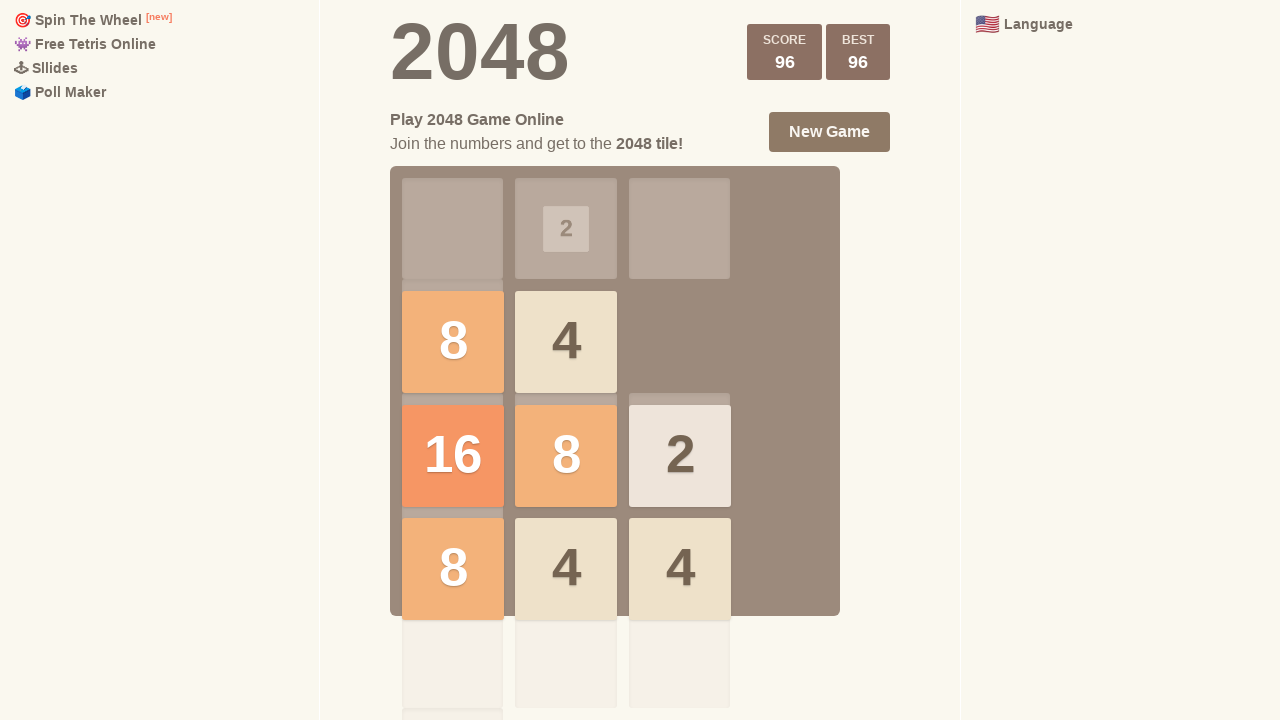

Waited 100ms after ArrowDown
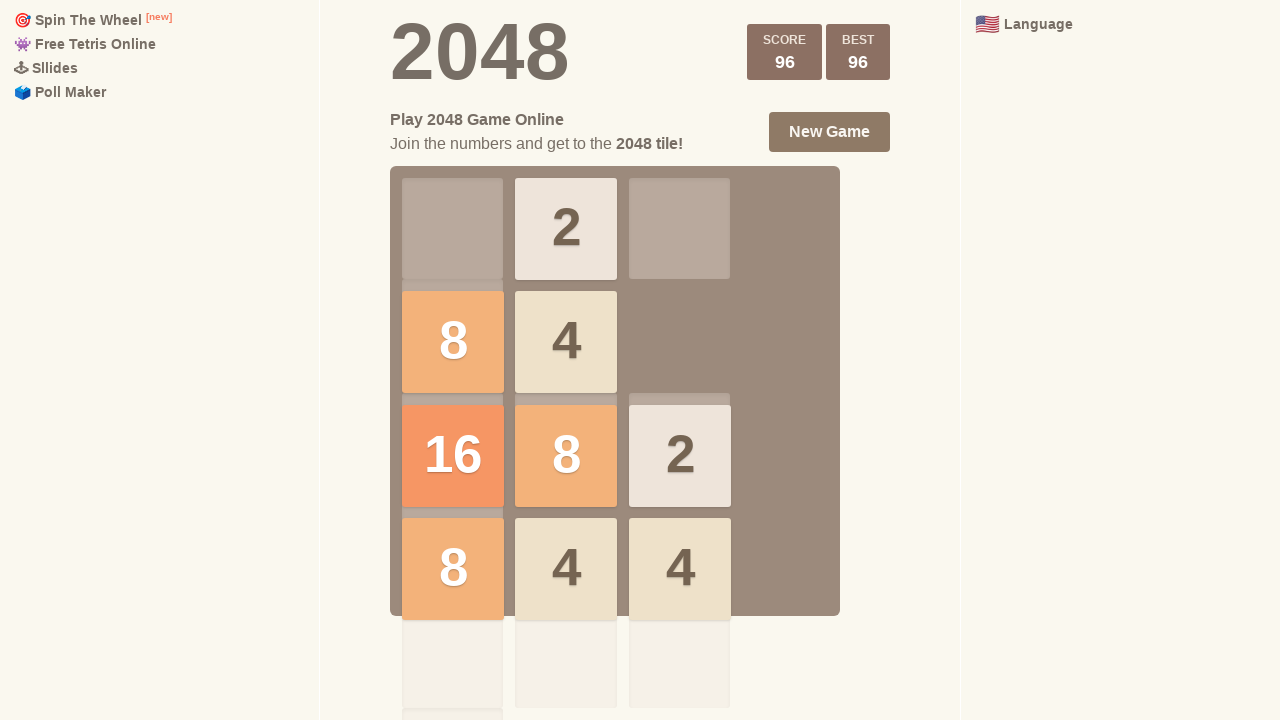

Pressed ArrowLeft again (iteration 6)
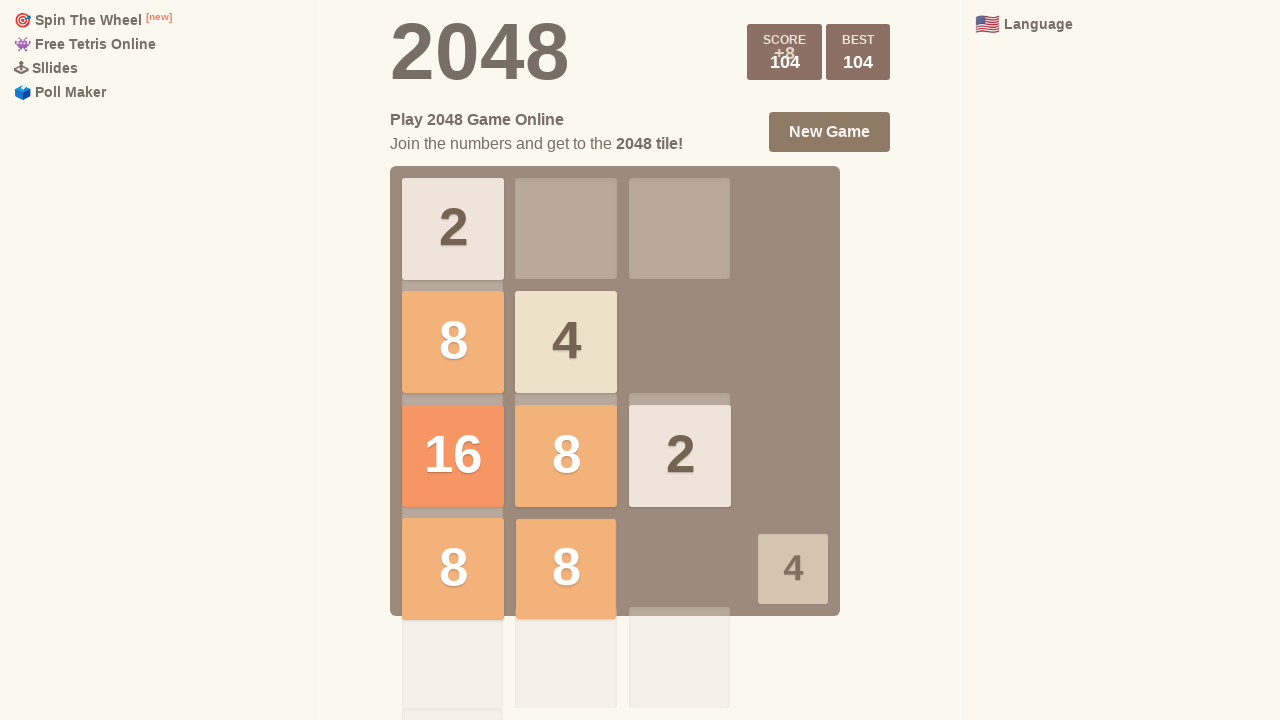

Waited 100ms after second ArrowLeft
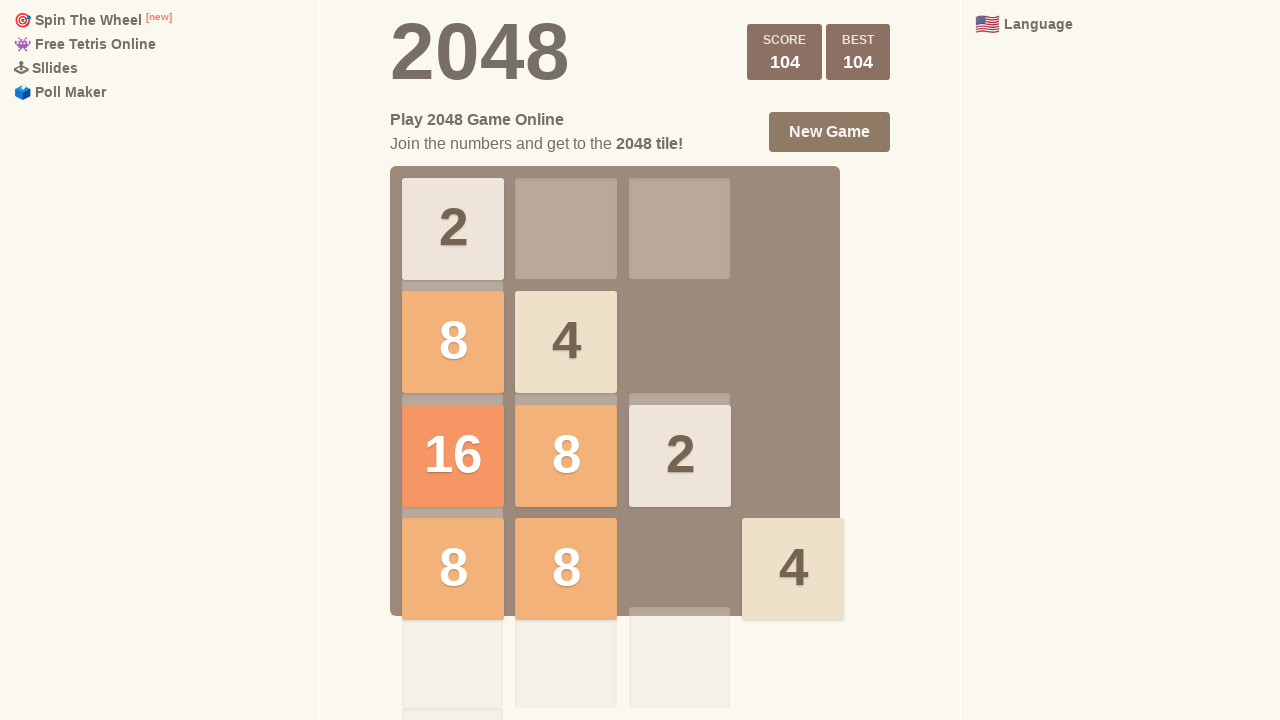

Checked for game-over state (iteration 7)
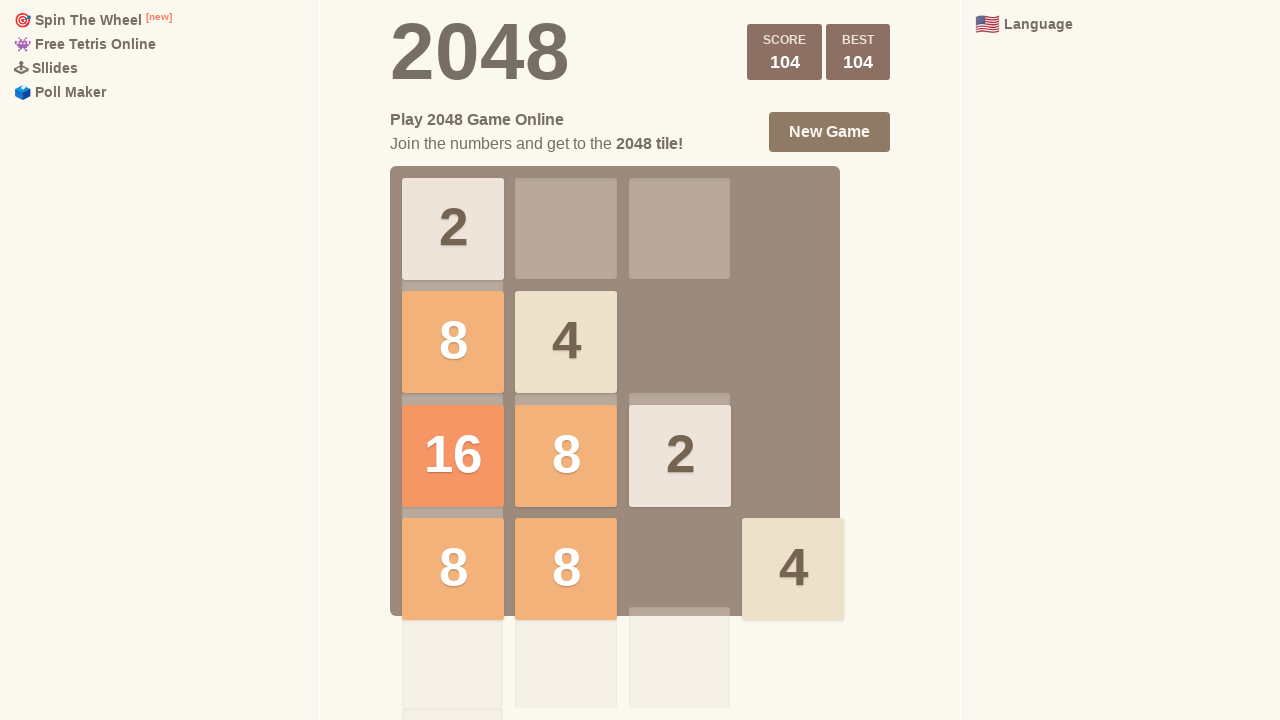

Pressed ArrowUp (iteration 7)
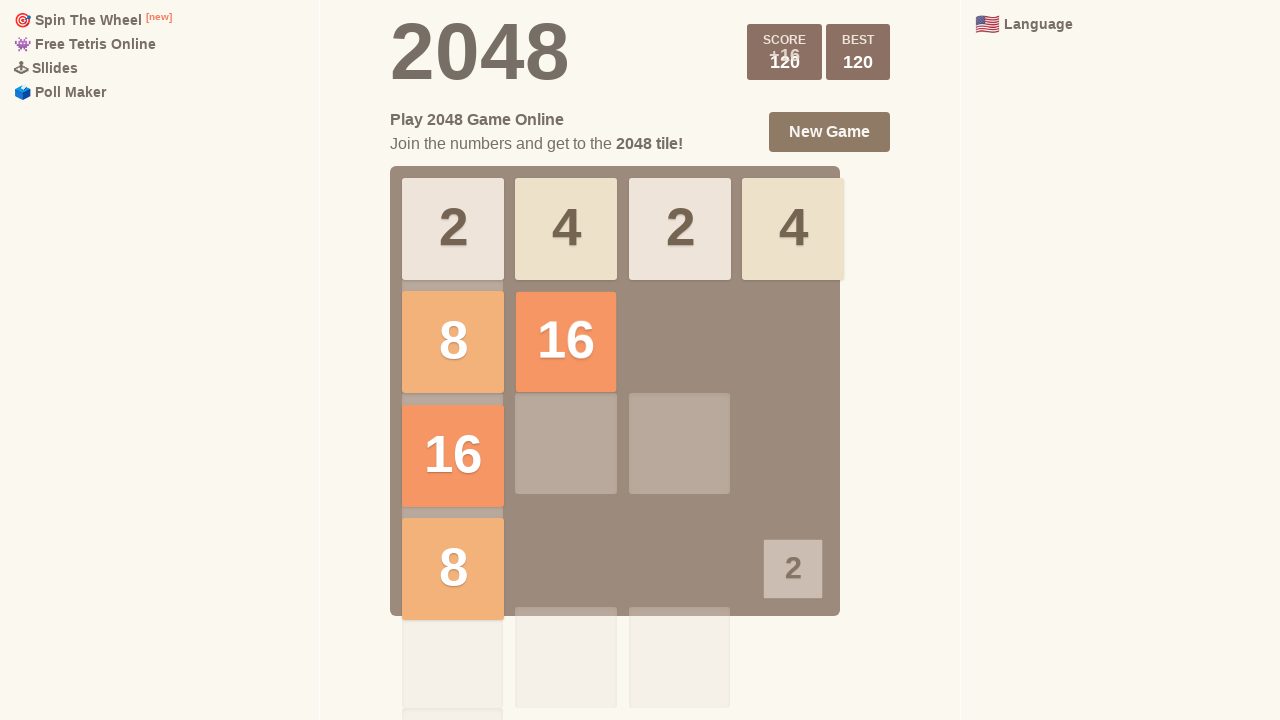

Waited 100ms after ArrowUp
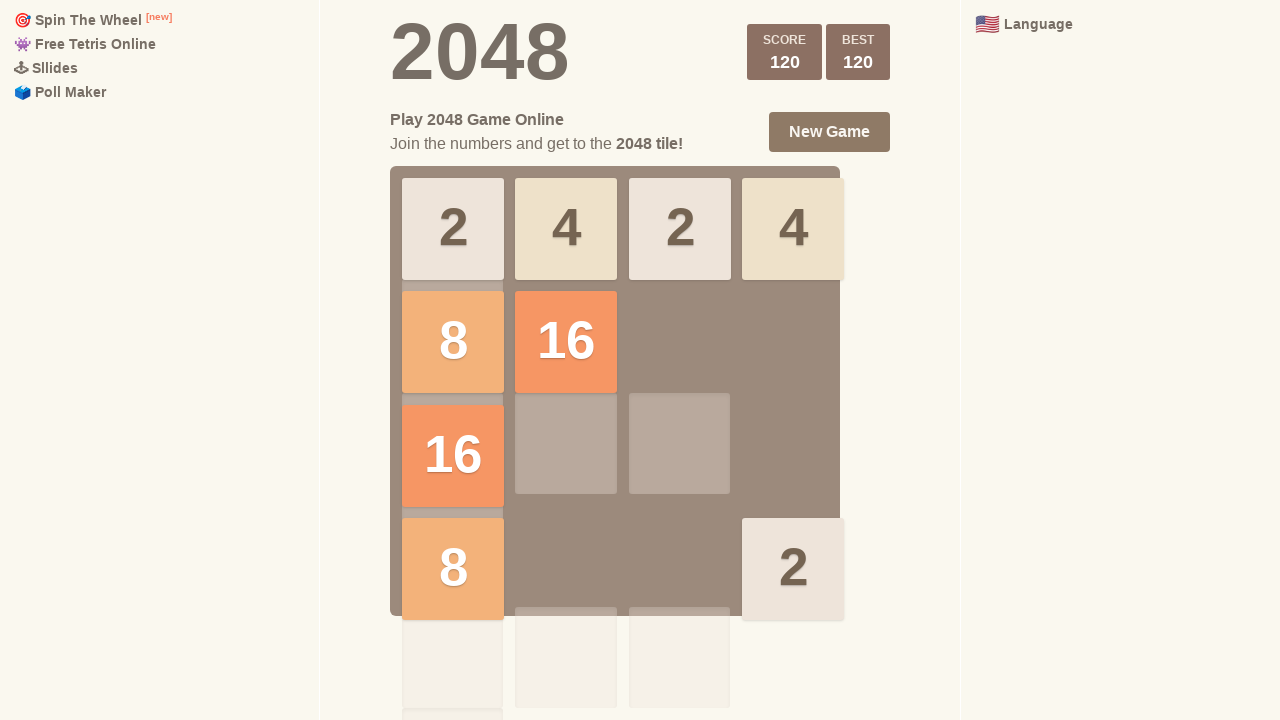

Pressed ArrowLeft (iteration 7)
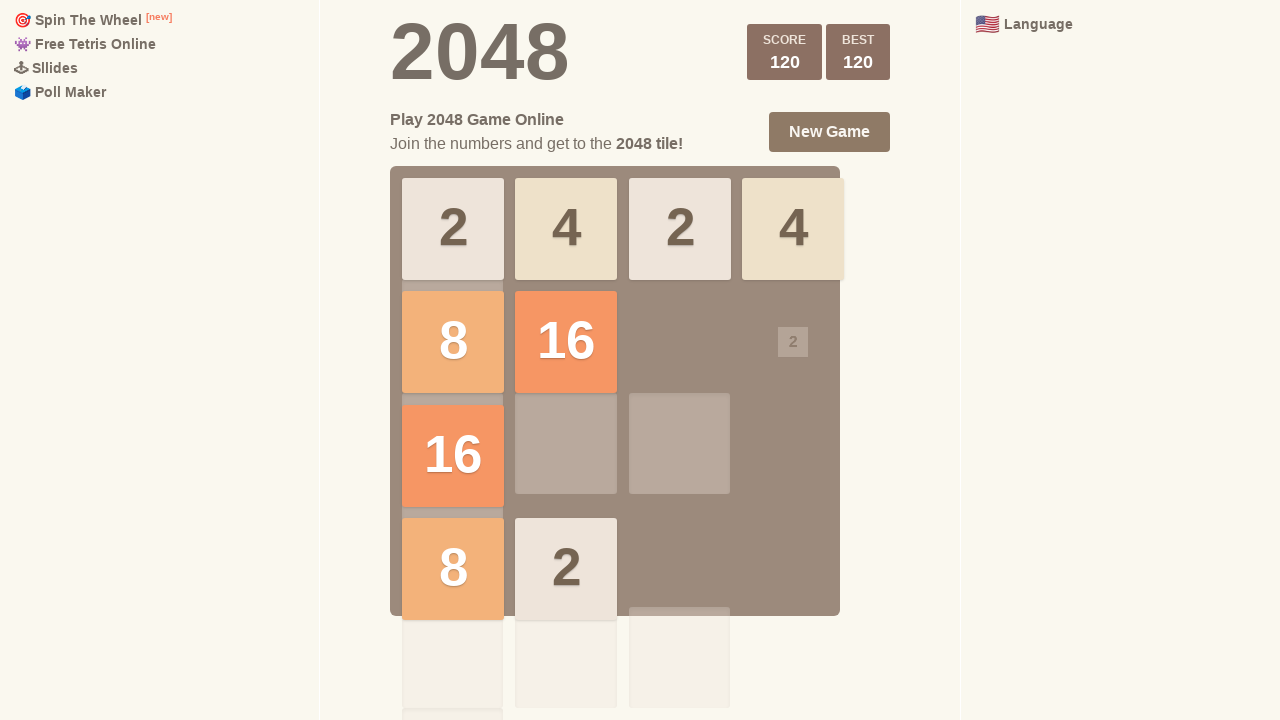

Waited 100ms after ArrowLeft
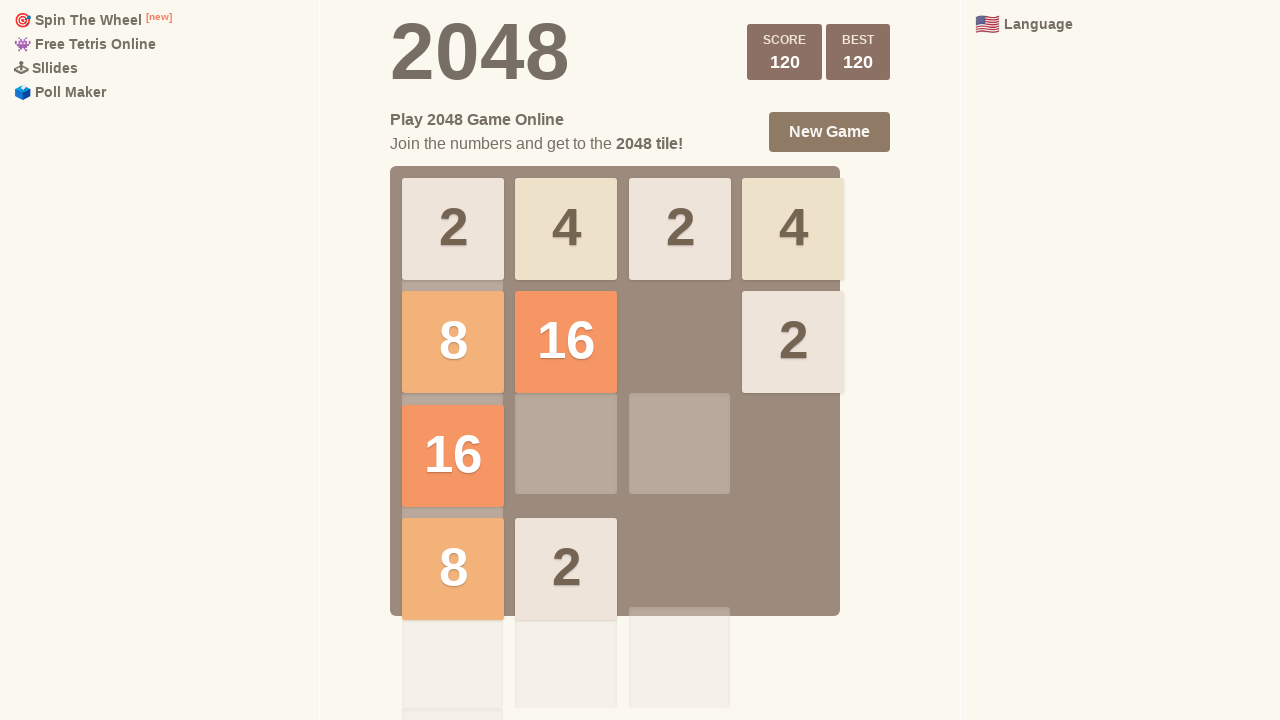

Pressed ArrowDown (iteration 7)
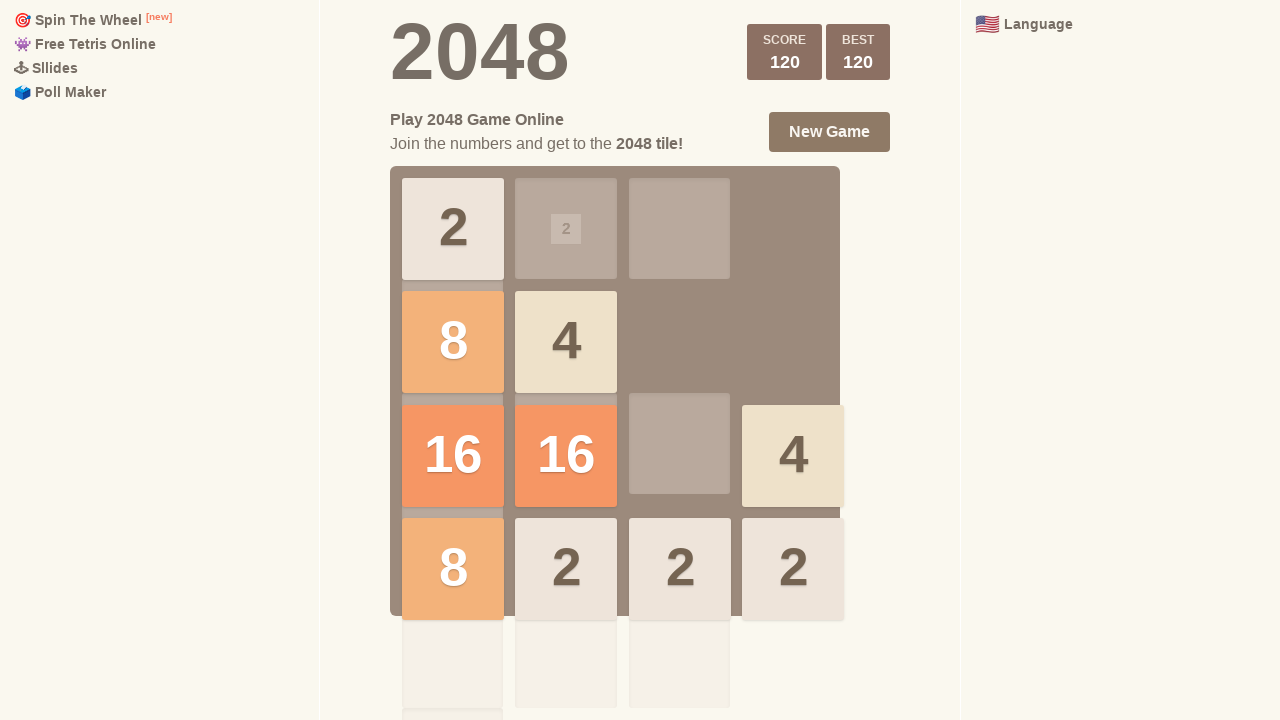

Waited 100ms after ArrowDown
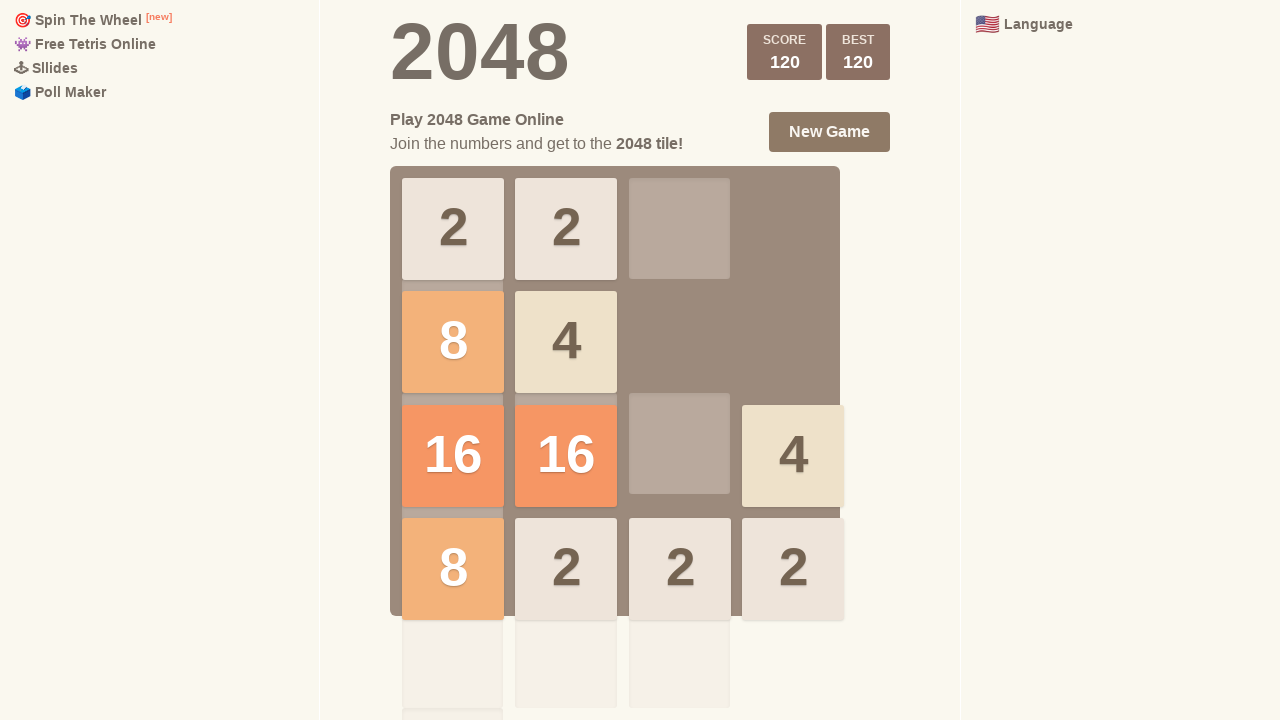

Pressed ArrowLeft again (iteration 7)
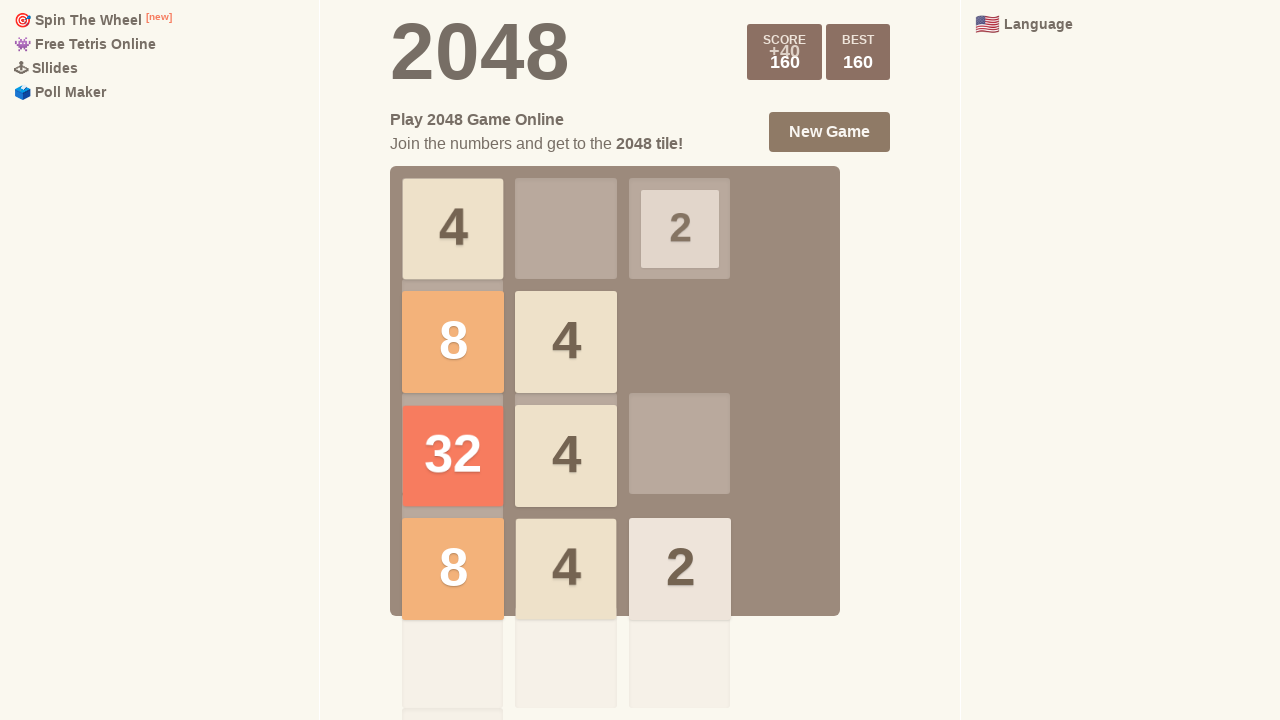

Waited 100ms after second ArrowLeft
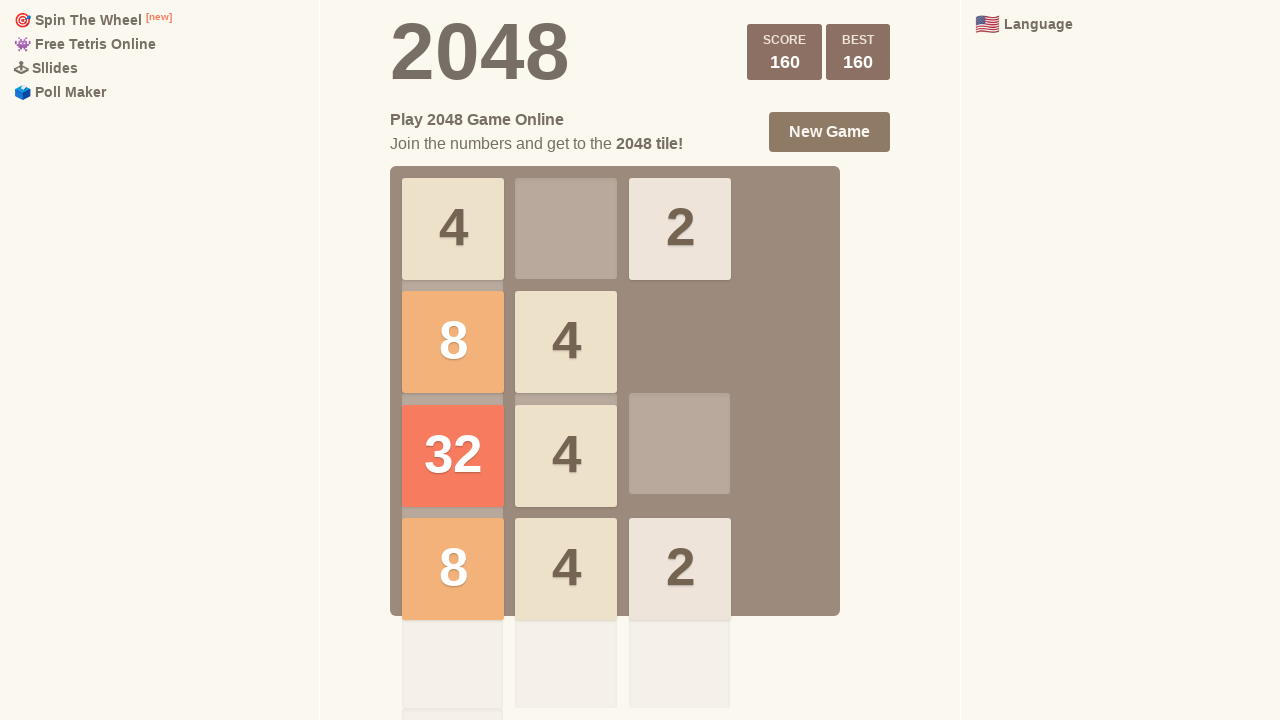

Checked for game-over state (iteration 8)
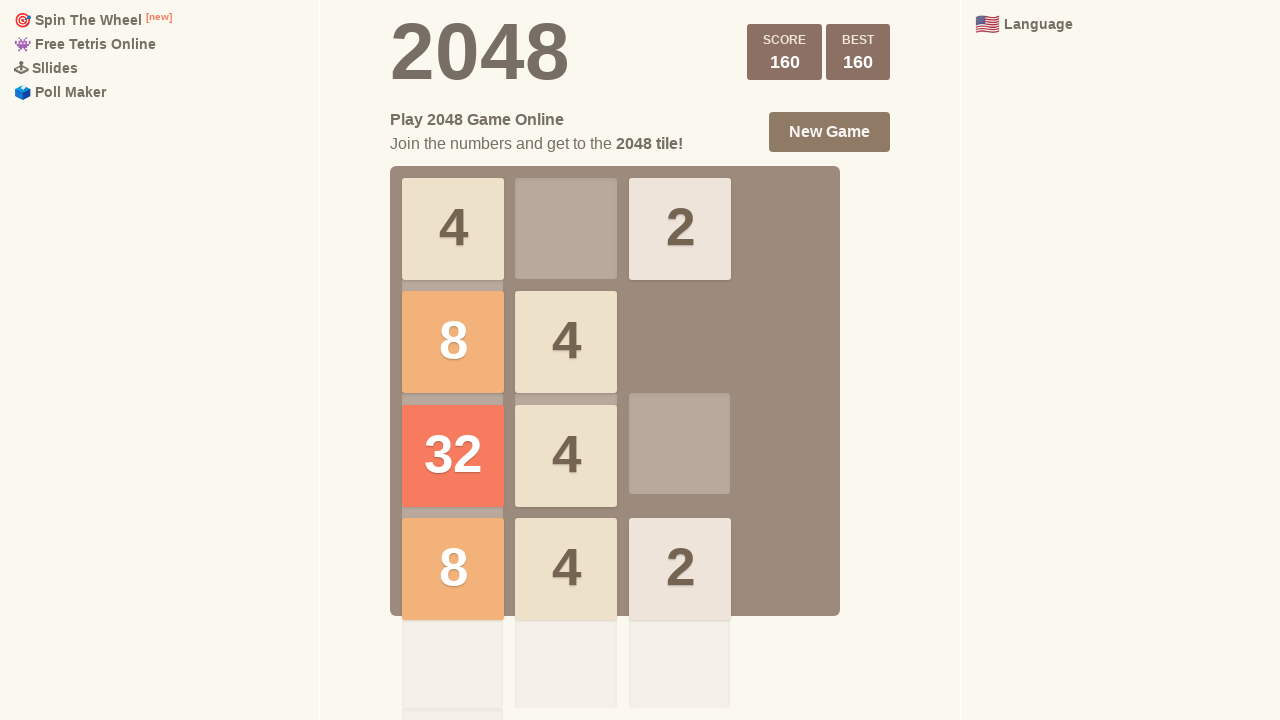

Pressed ArrowUp (iteration 8)
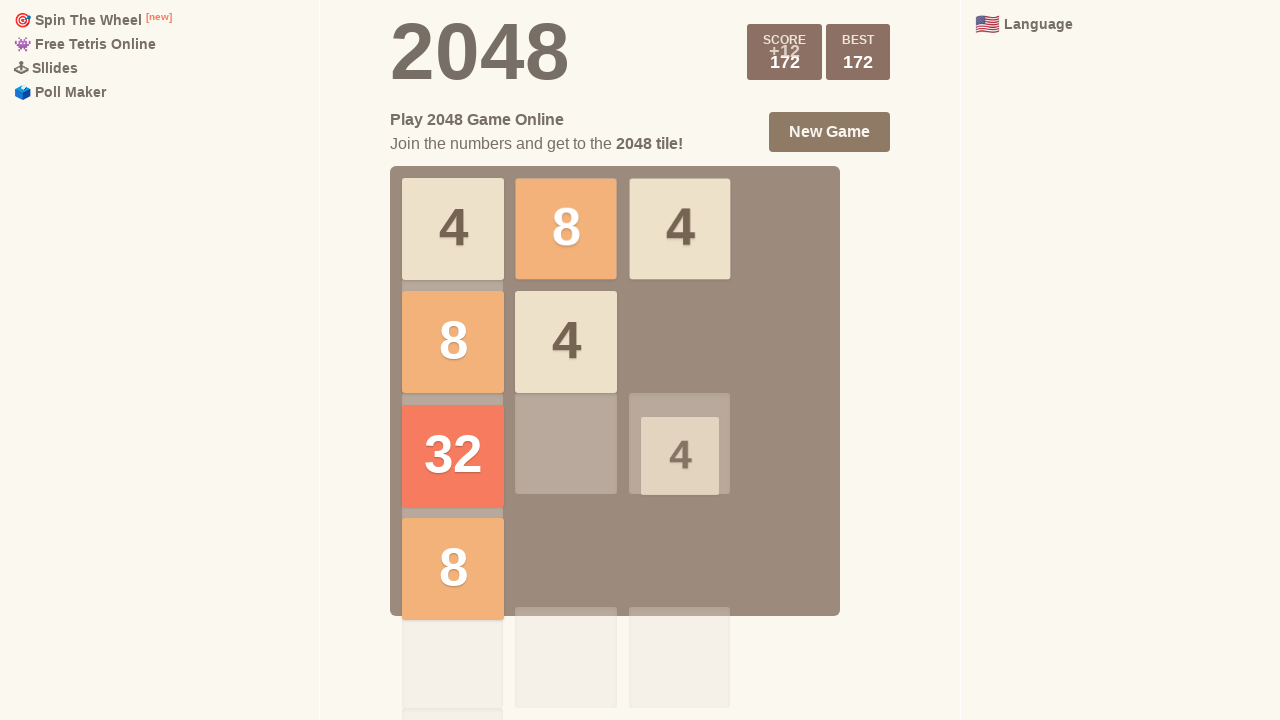

Waited 100ms after ArrowUp
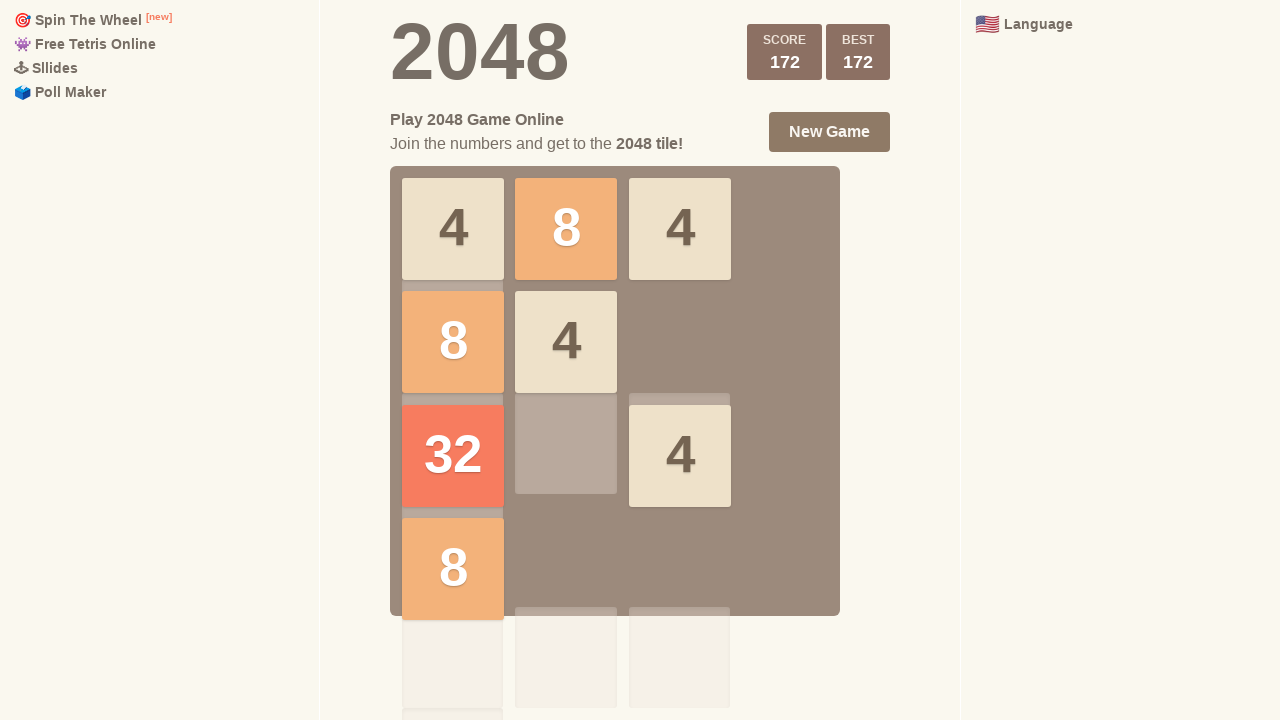

Pressed ArrowLeft (iteration 8)
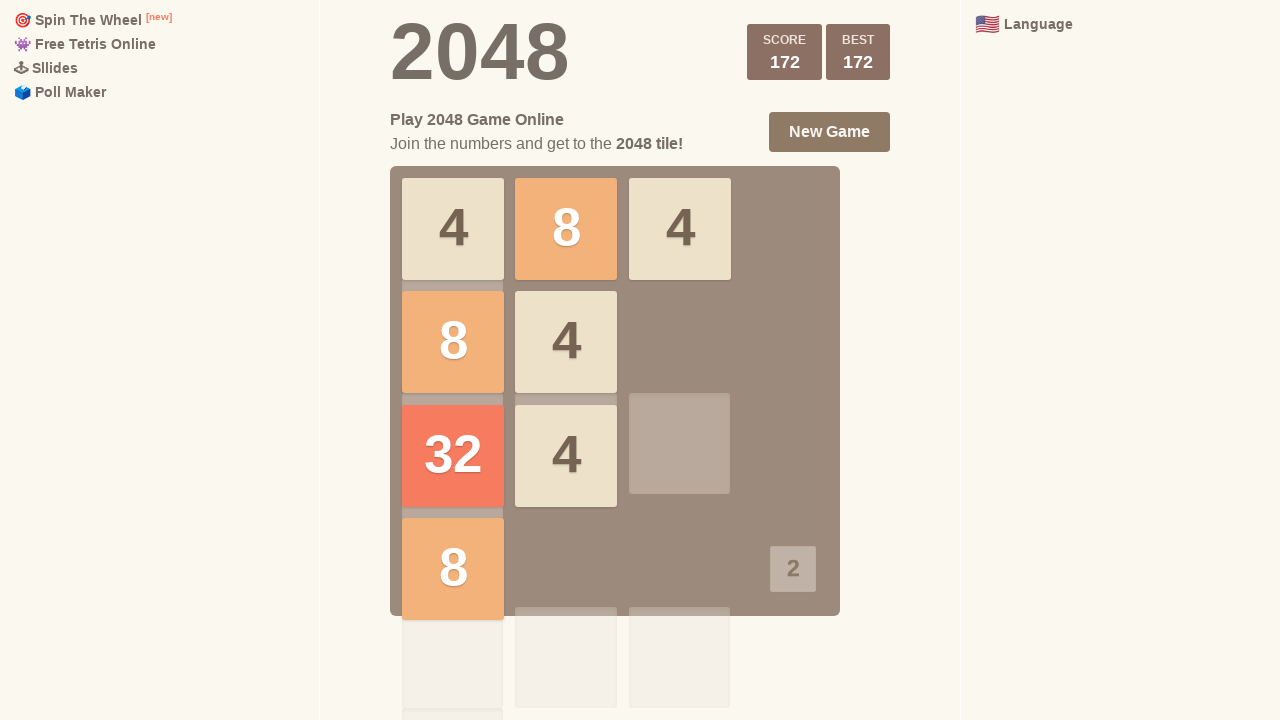

Waited 100ms after ArrowLeft
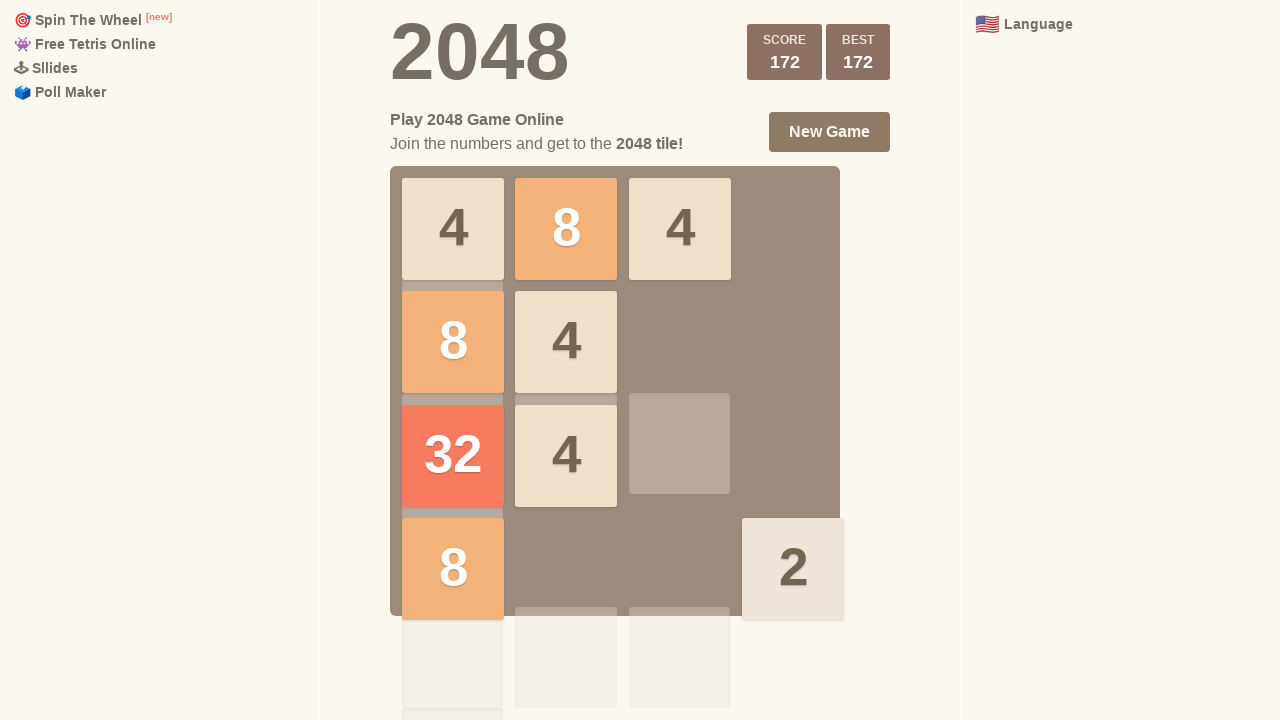

Pressed ArrowDown (iteration 8)
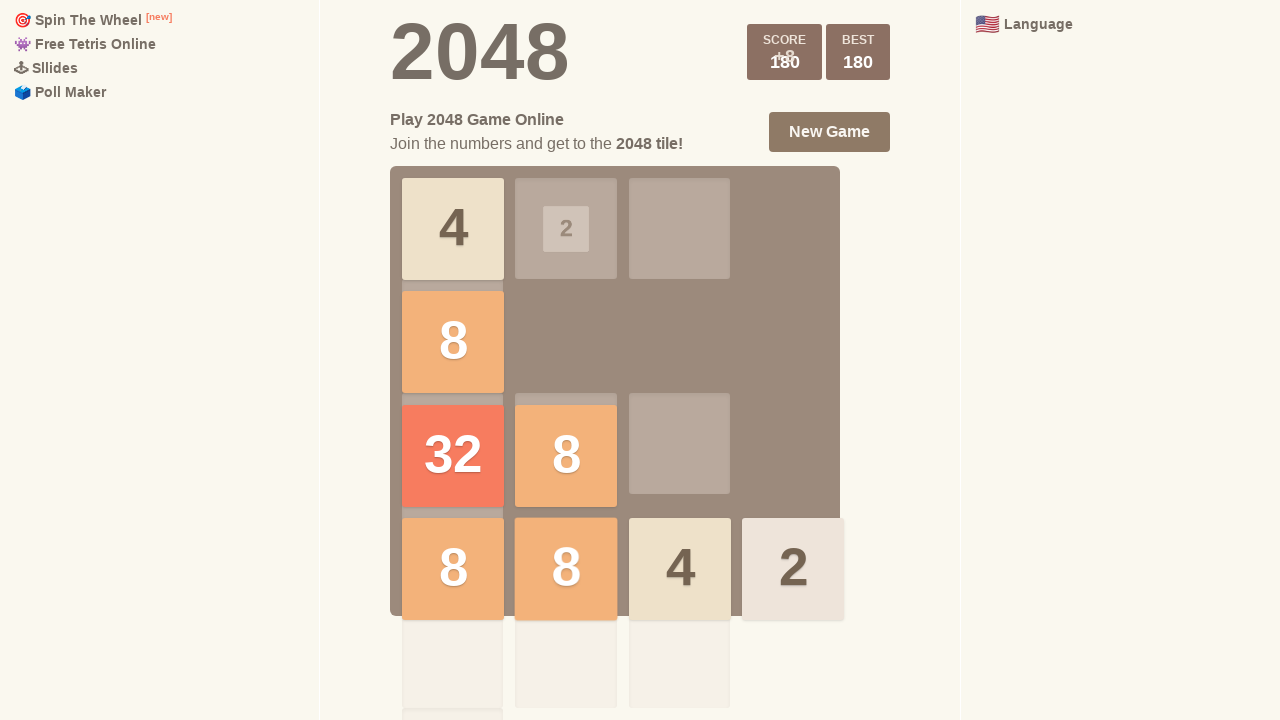

Waited 100ms after ArrowDown
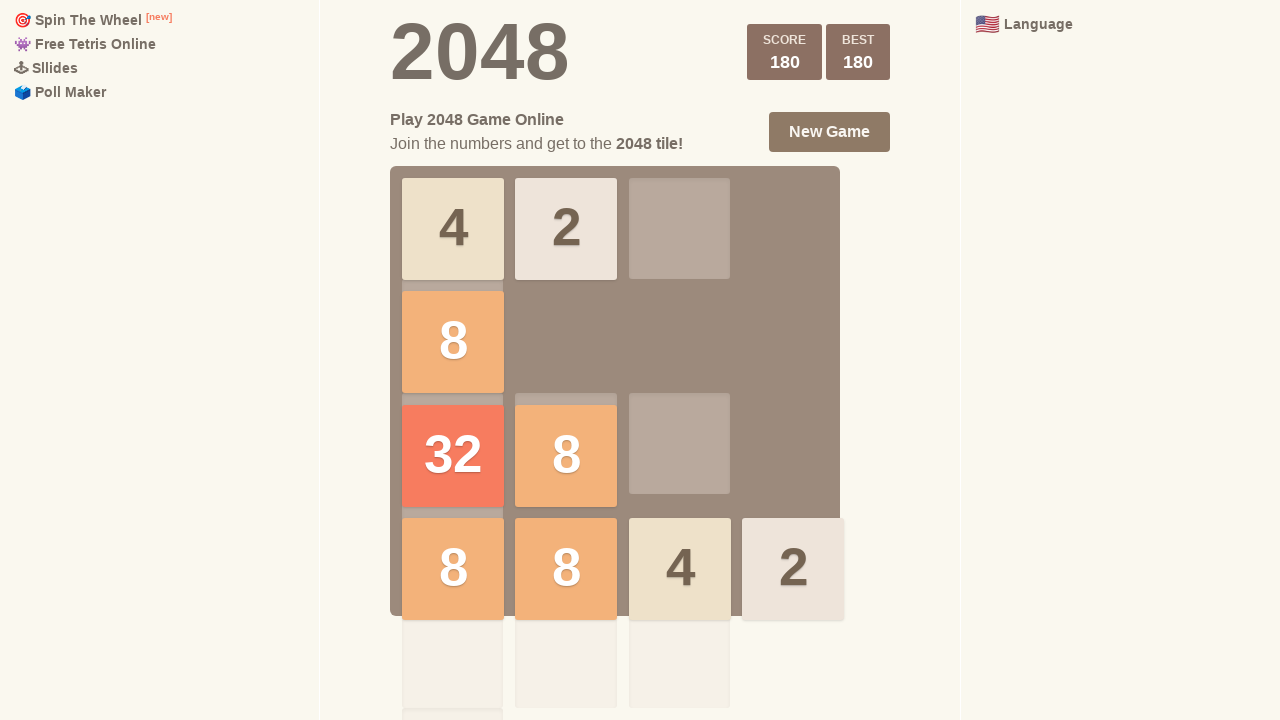

Pressed ArrowLeft again (iteration 8)
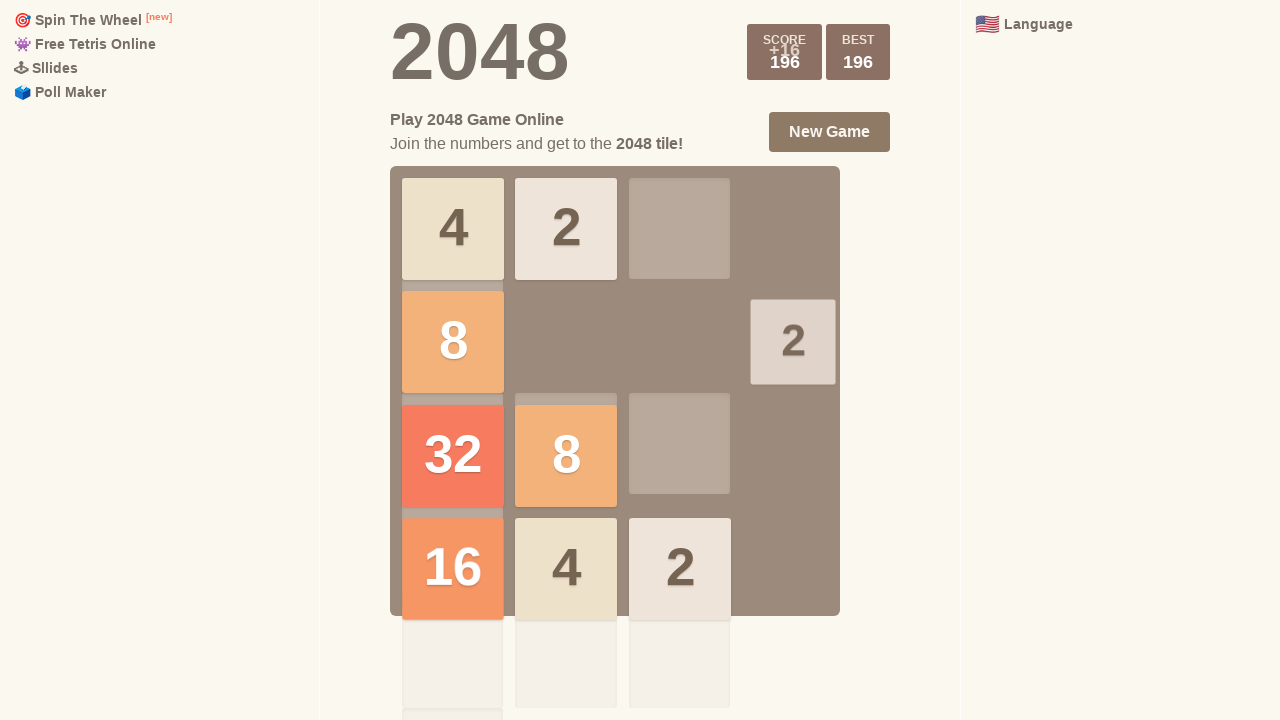

Waited 100ms after second ArrowLeft
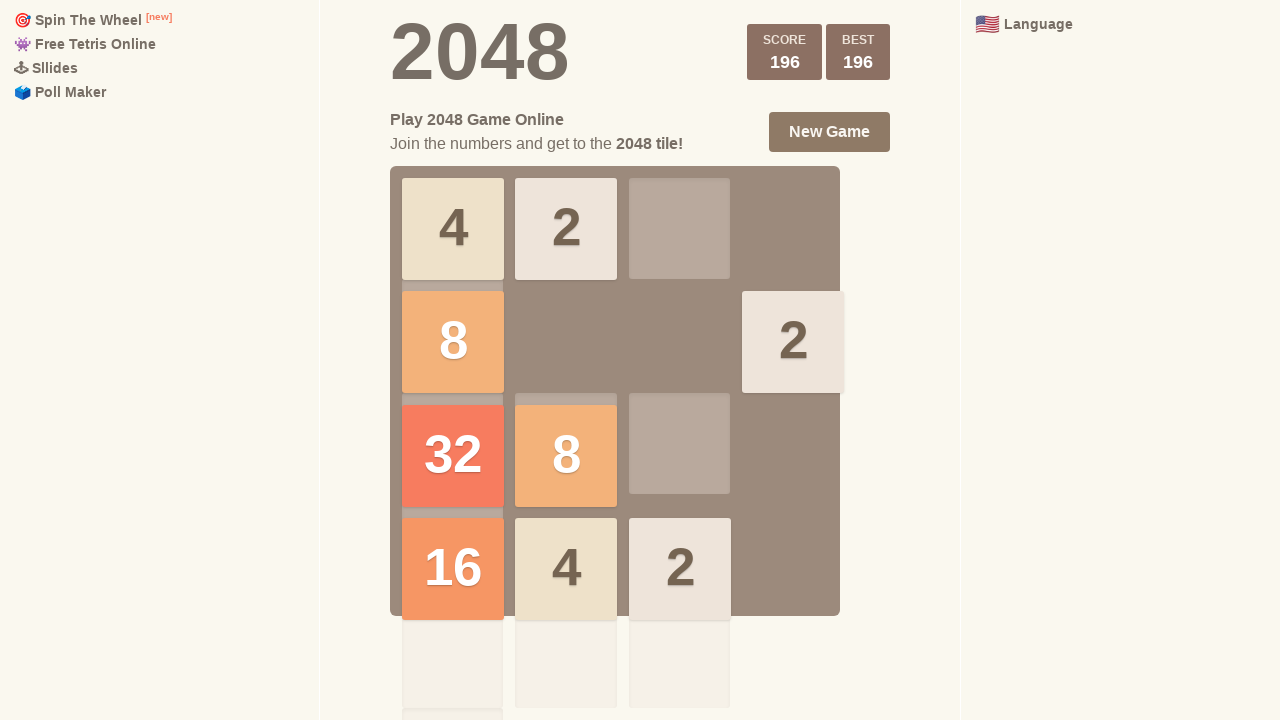

Checked for game-over state (iteration 9)
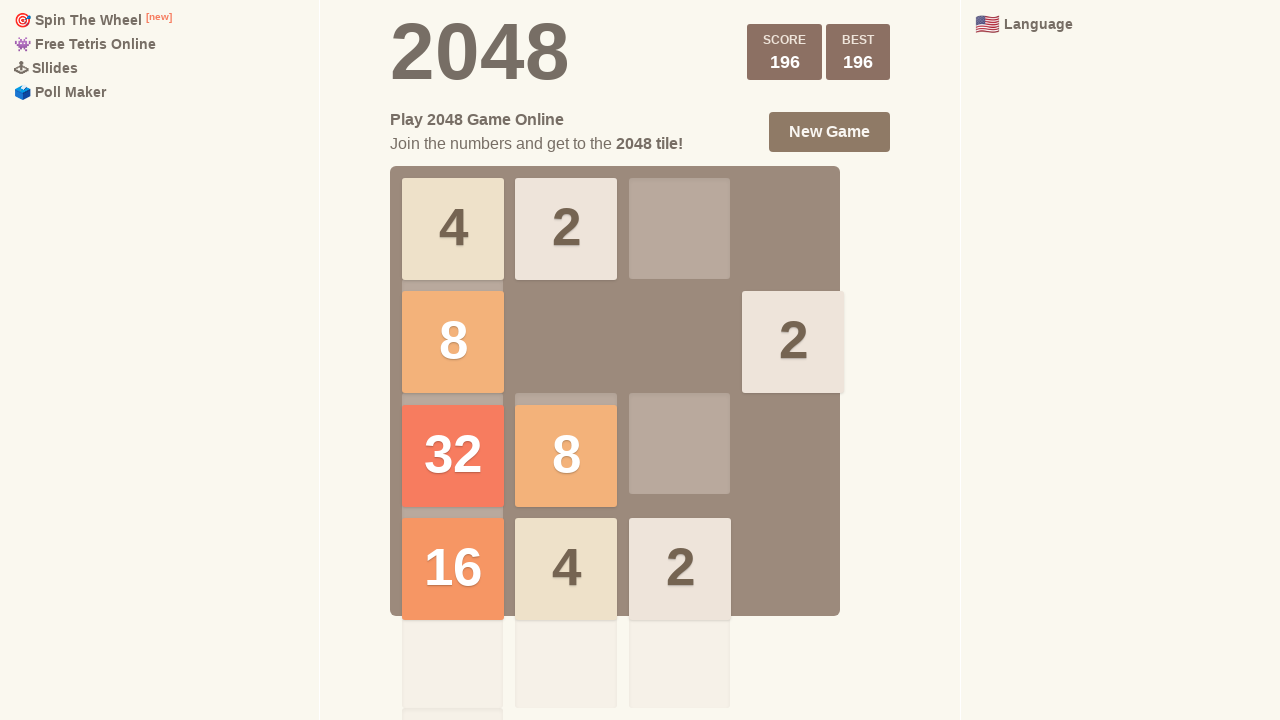

Pressed ArrowUp (iteration 9)
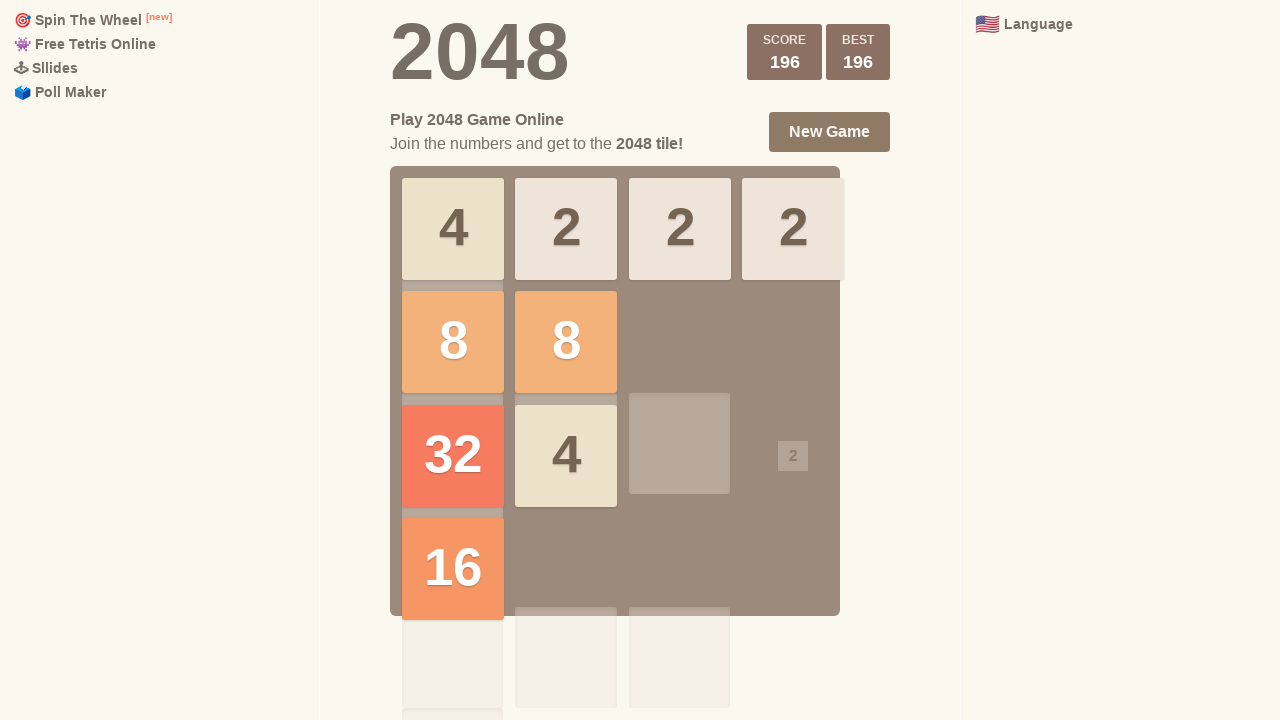

Waited 100ms after ArrowUp
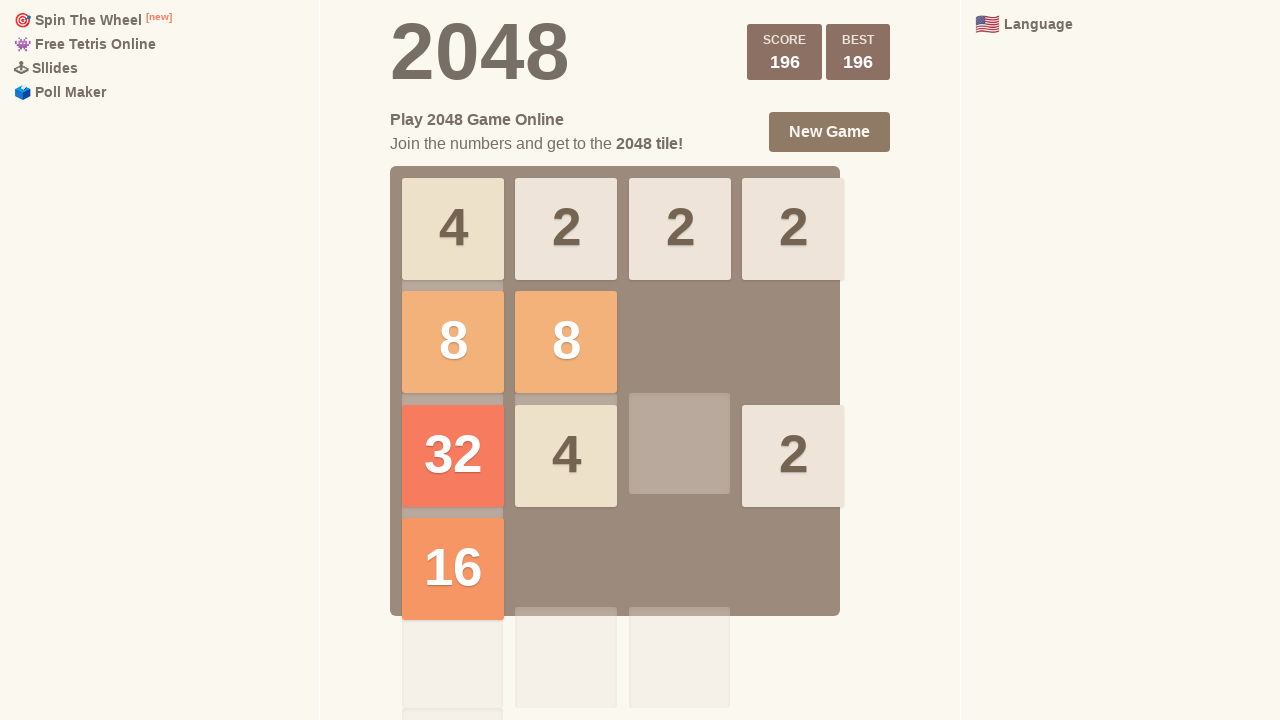

Pressed ArrowLeft (iteration 9)
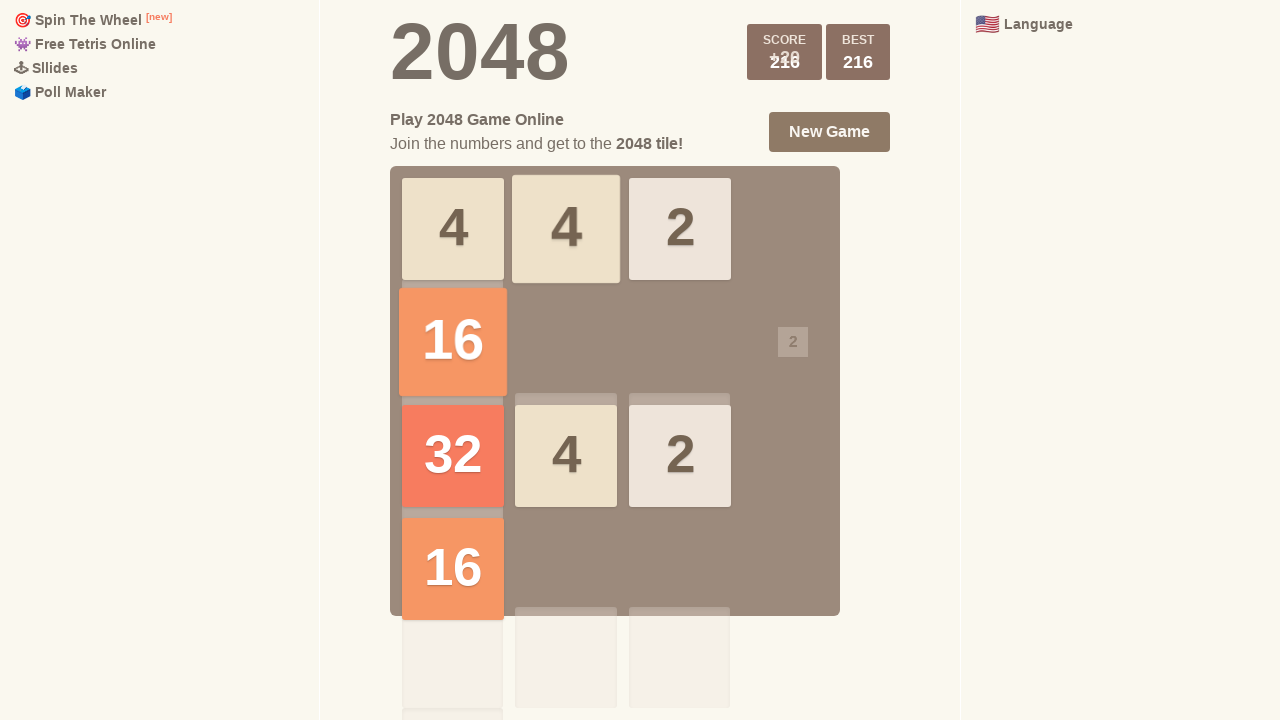

Waited 100ms after ArrowLeft
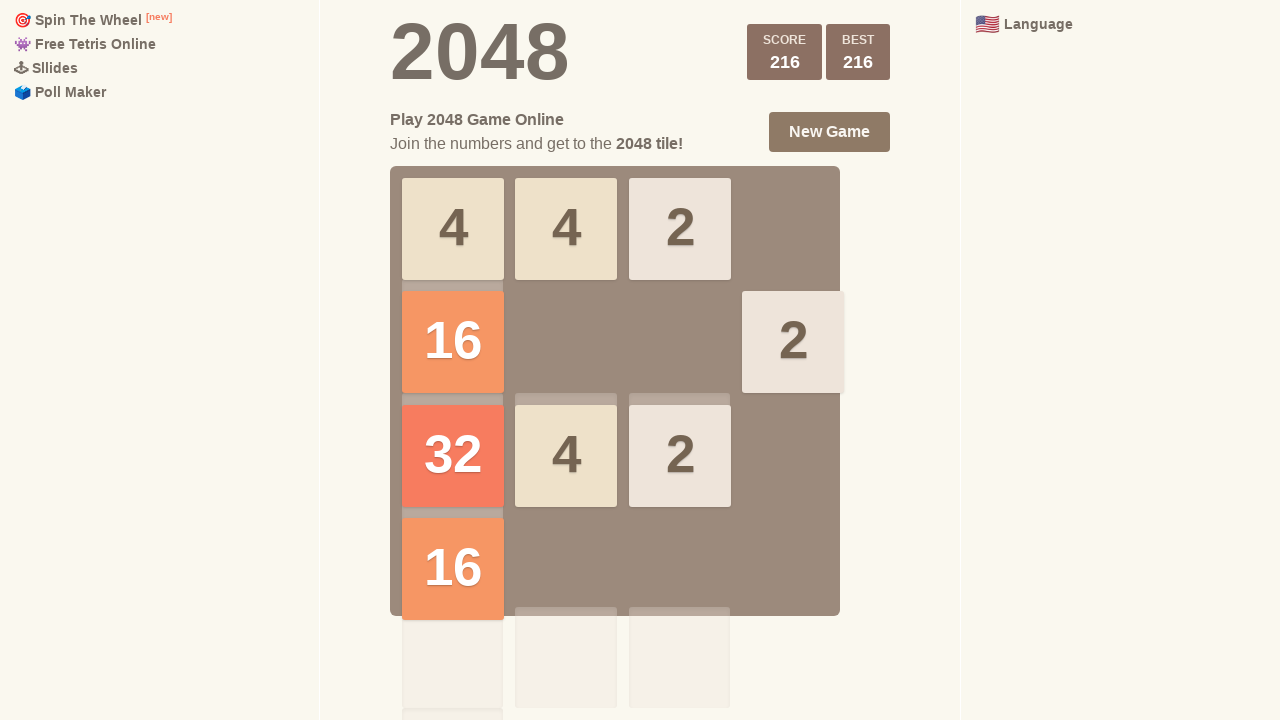

Pressed ArrowDown (iteration 9)
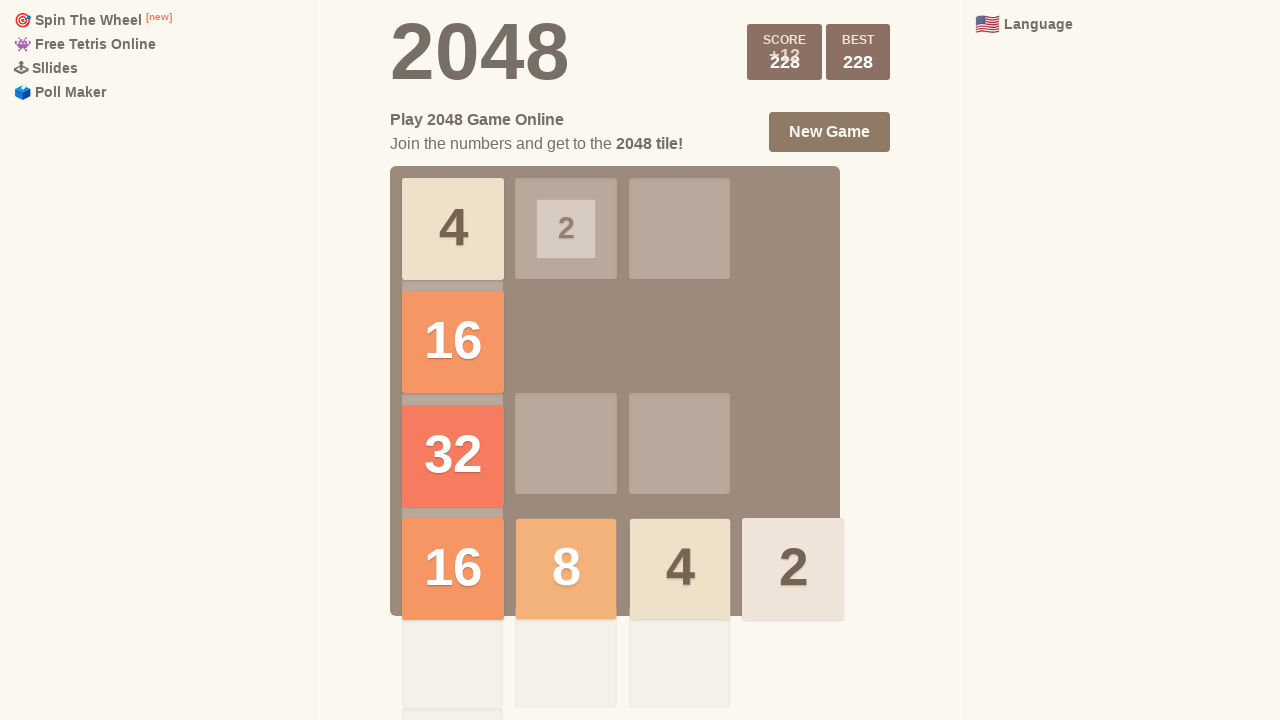

Waited 100ms after ArrowDown
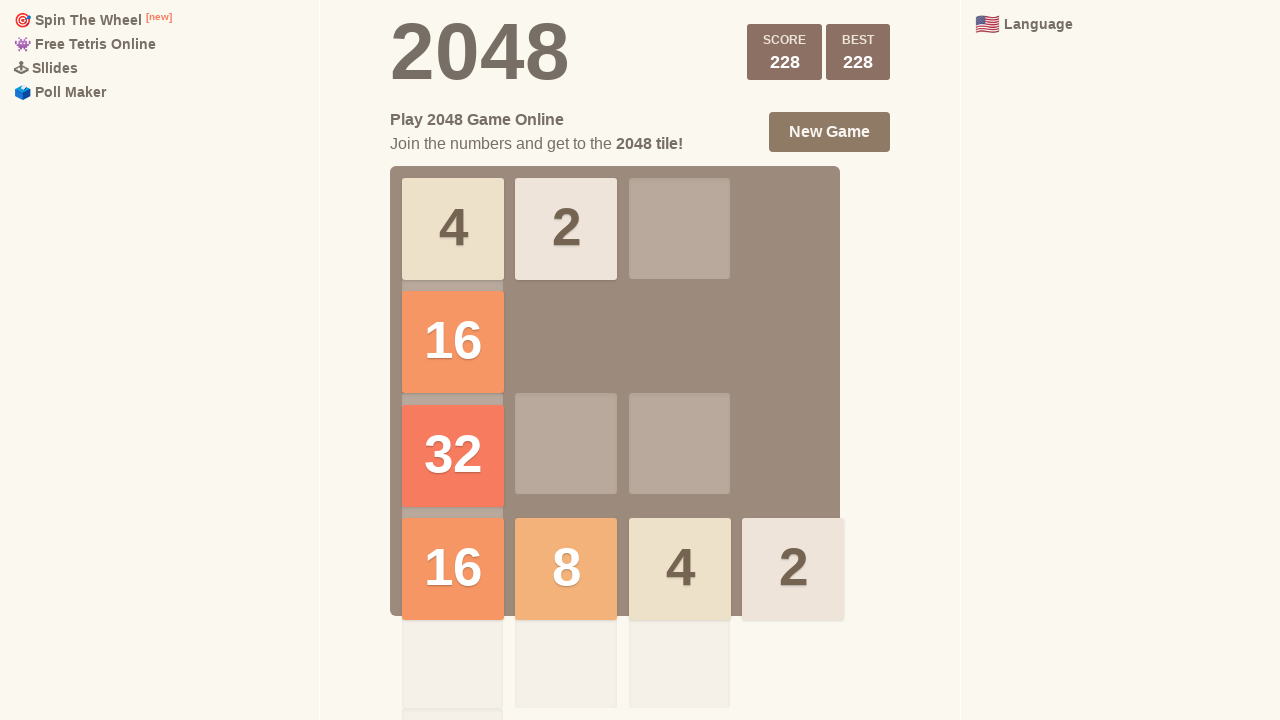

Pressed ArrowLeft again (iteration 9)
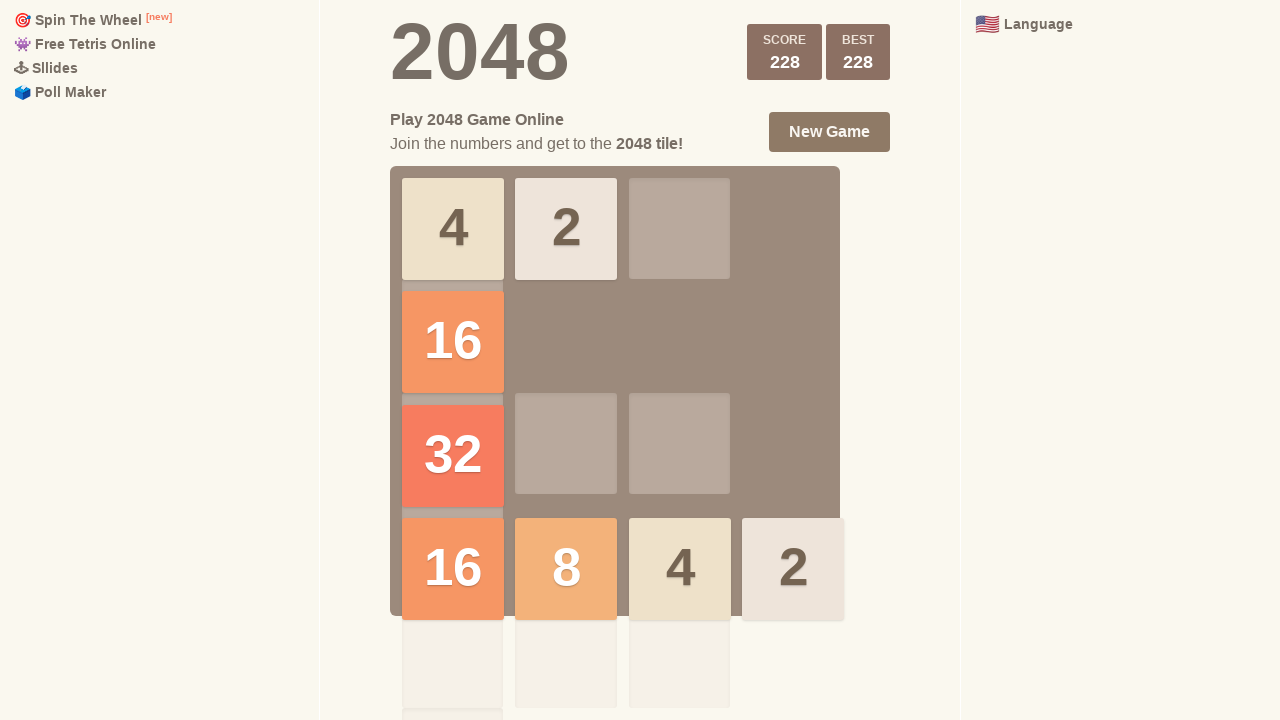

Waited 100ms after second ArrowLeft
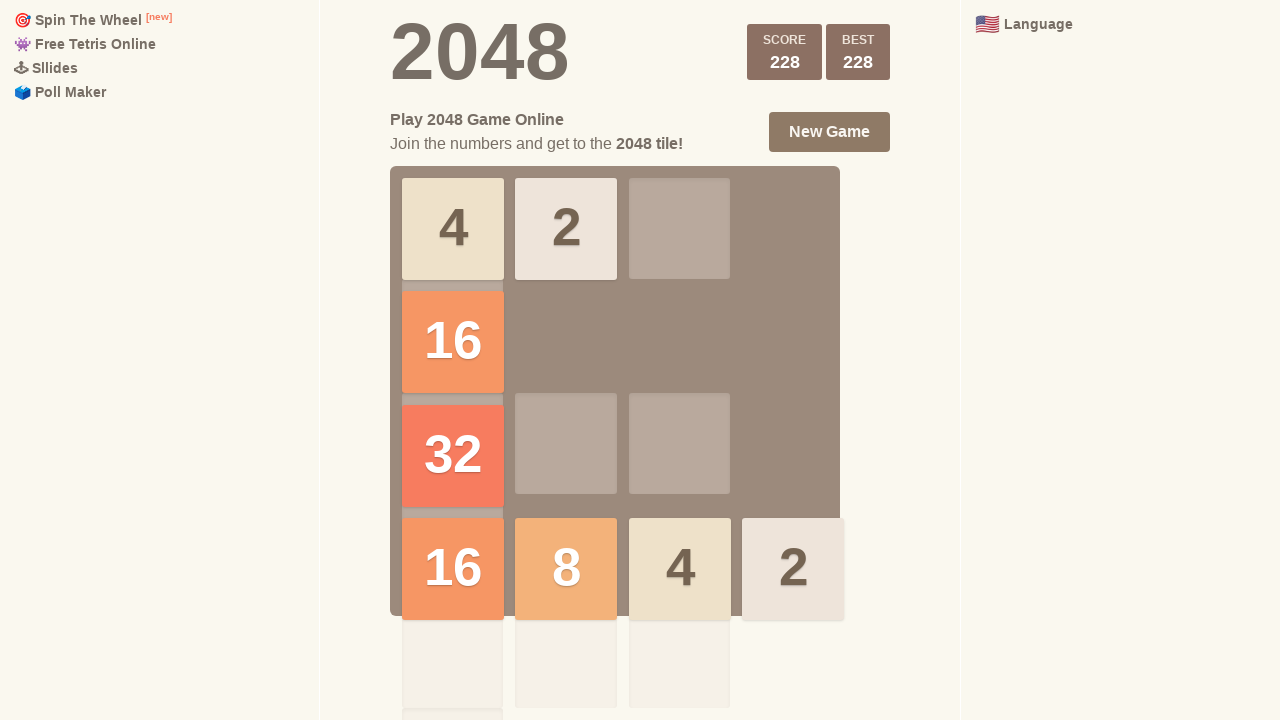

Checked for game-over state (iteration 10)
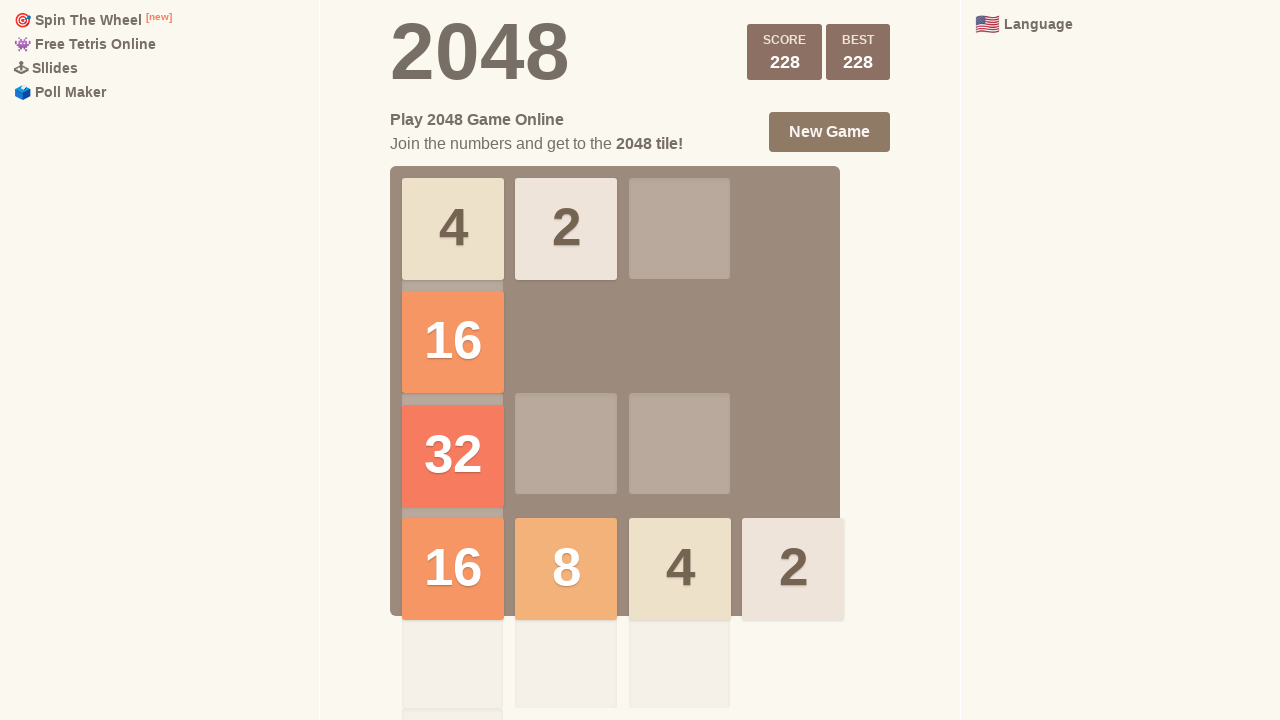

Pressed ArrowUp (iteration 10)
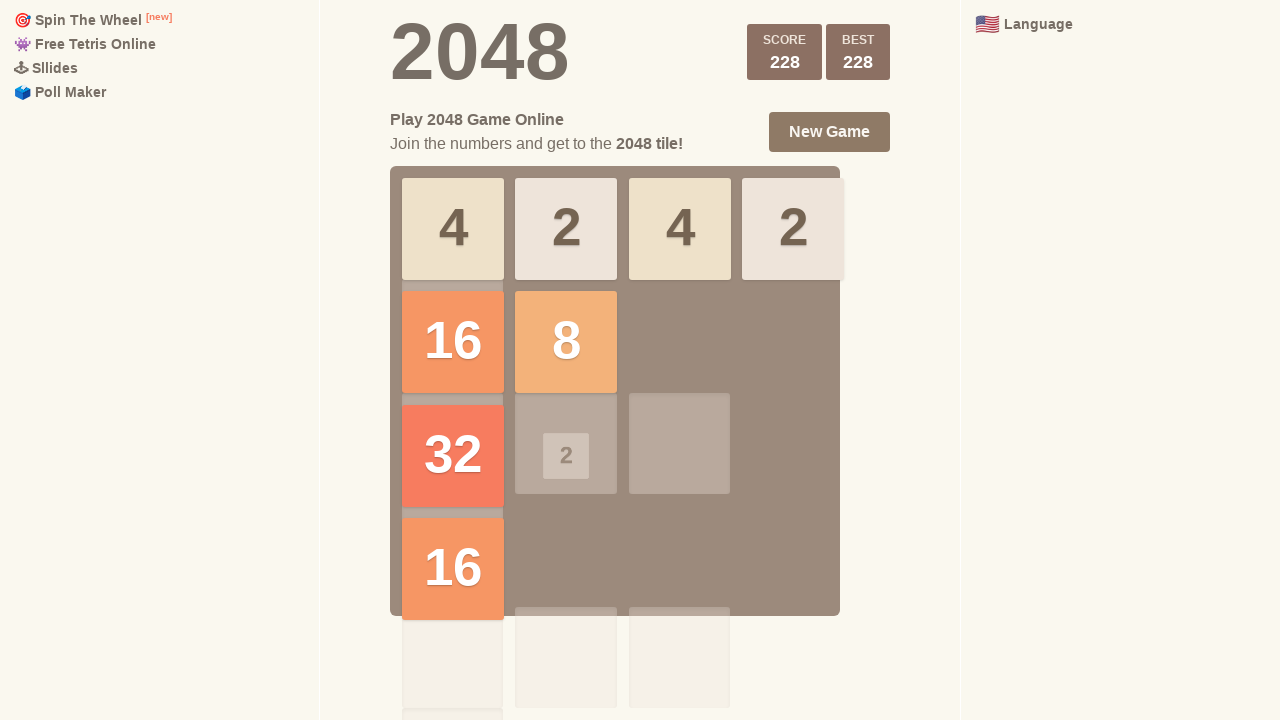

Waited 100ms after ArrowUp
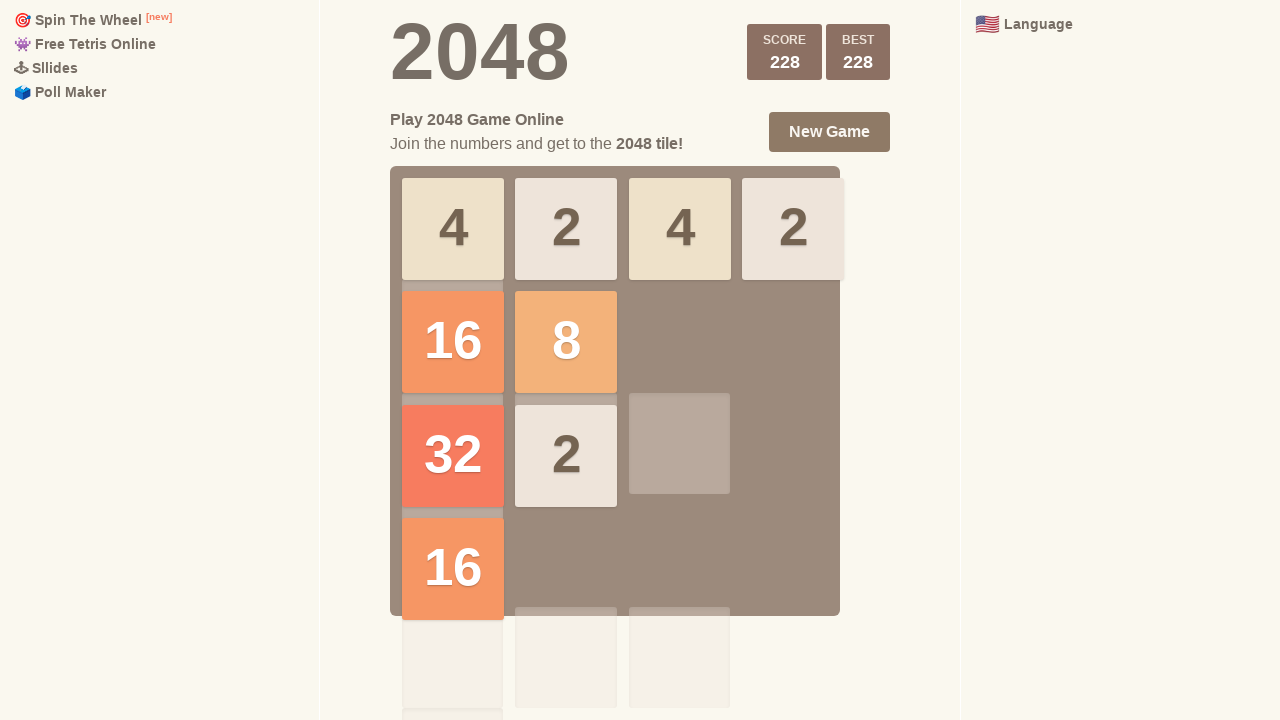

Pressed ArrowLeft (iteration 10)
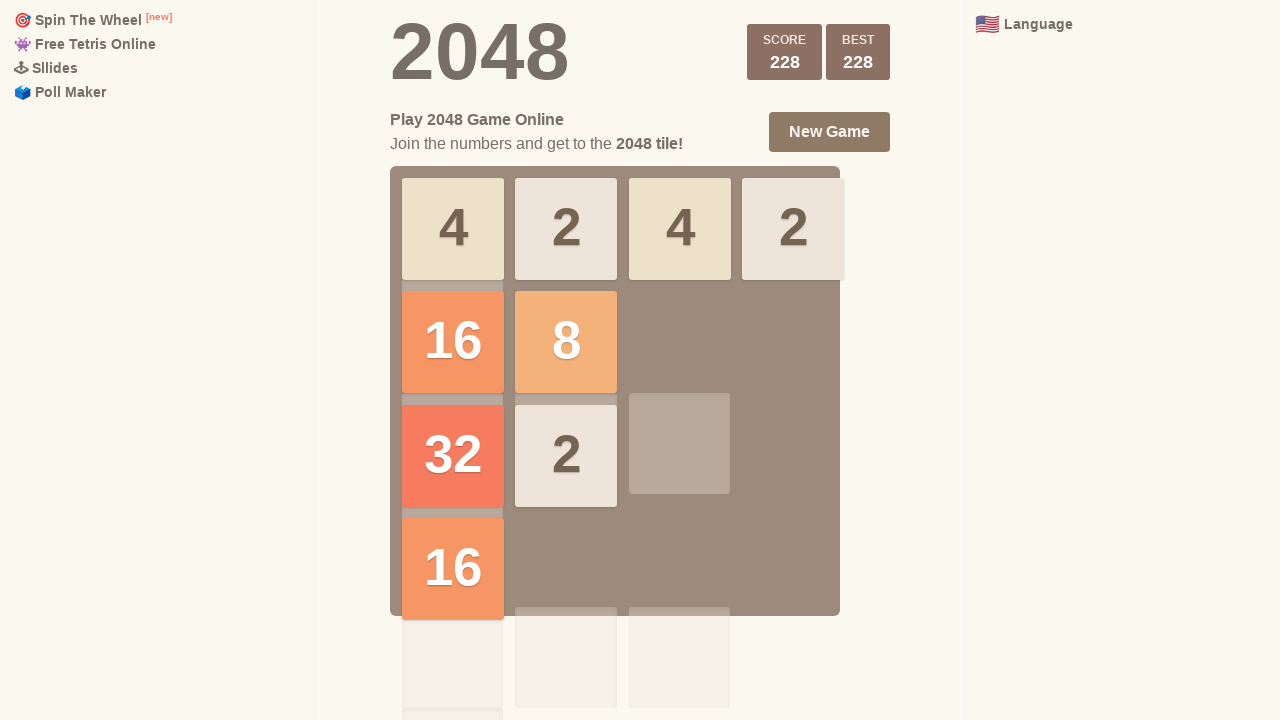

Waited 100ms after ArrowLeft
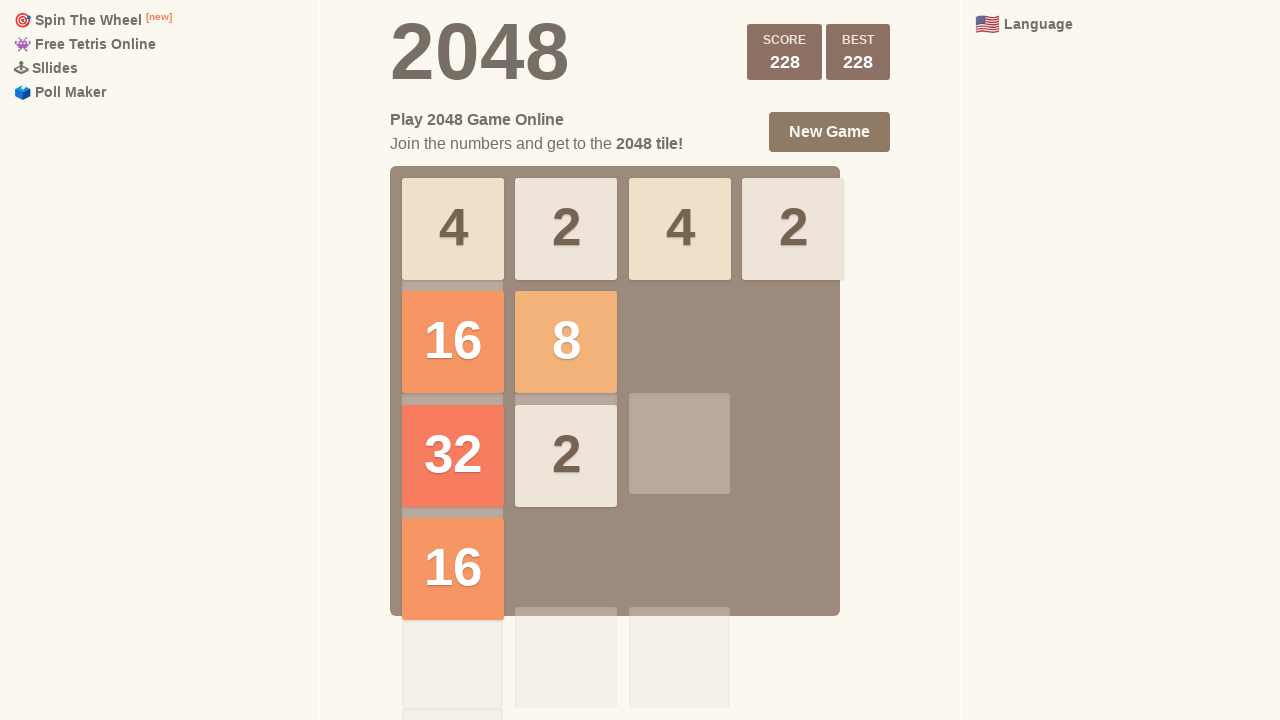

Pressed ArrowDown (iteration 10)
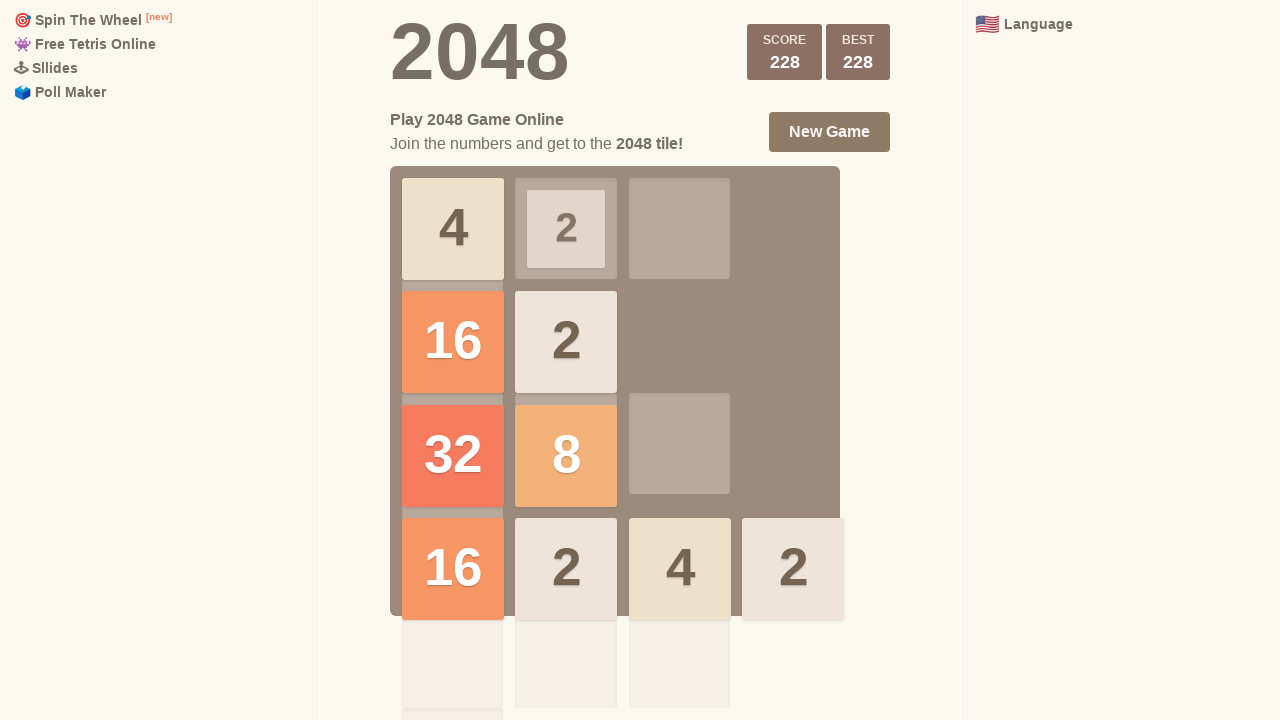

Waited 100ms after ArrowDown
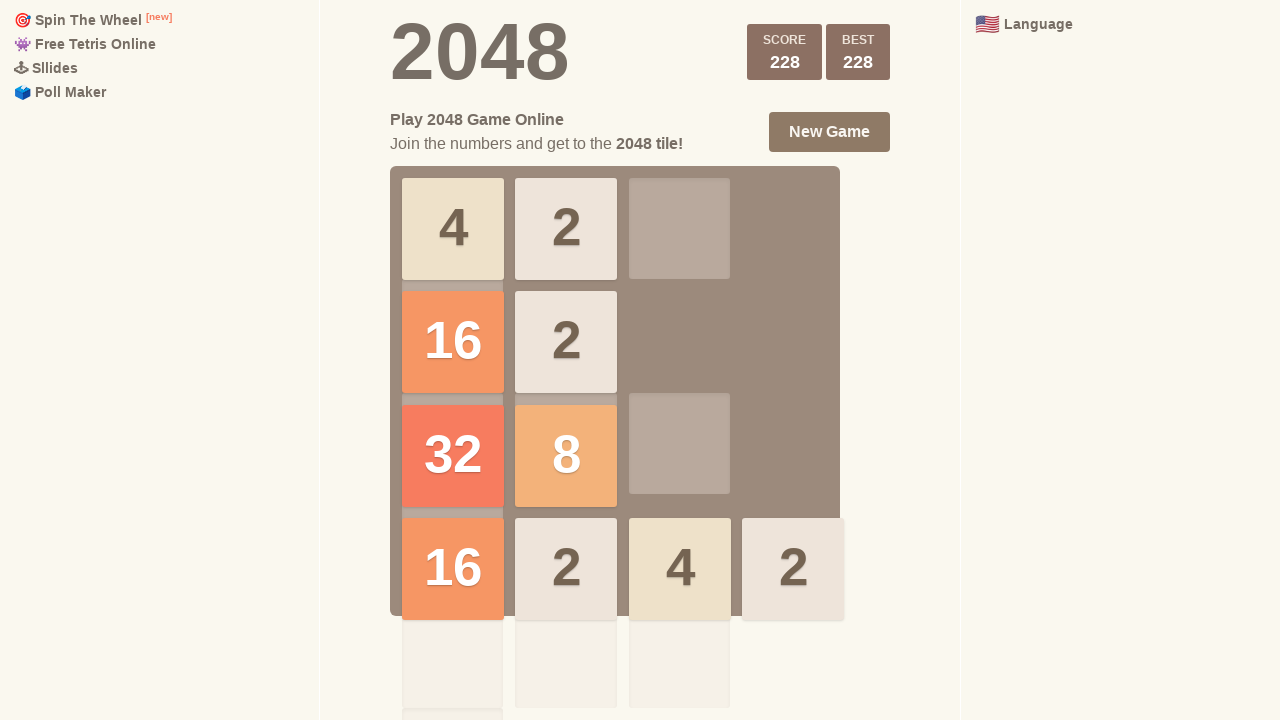

Pressed ArrowLeft again (iteration 10)
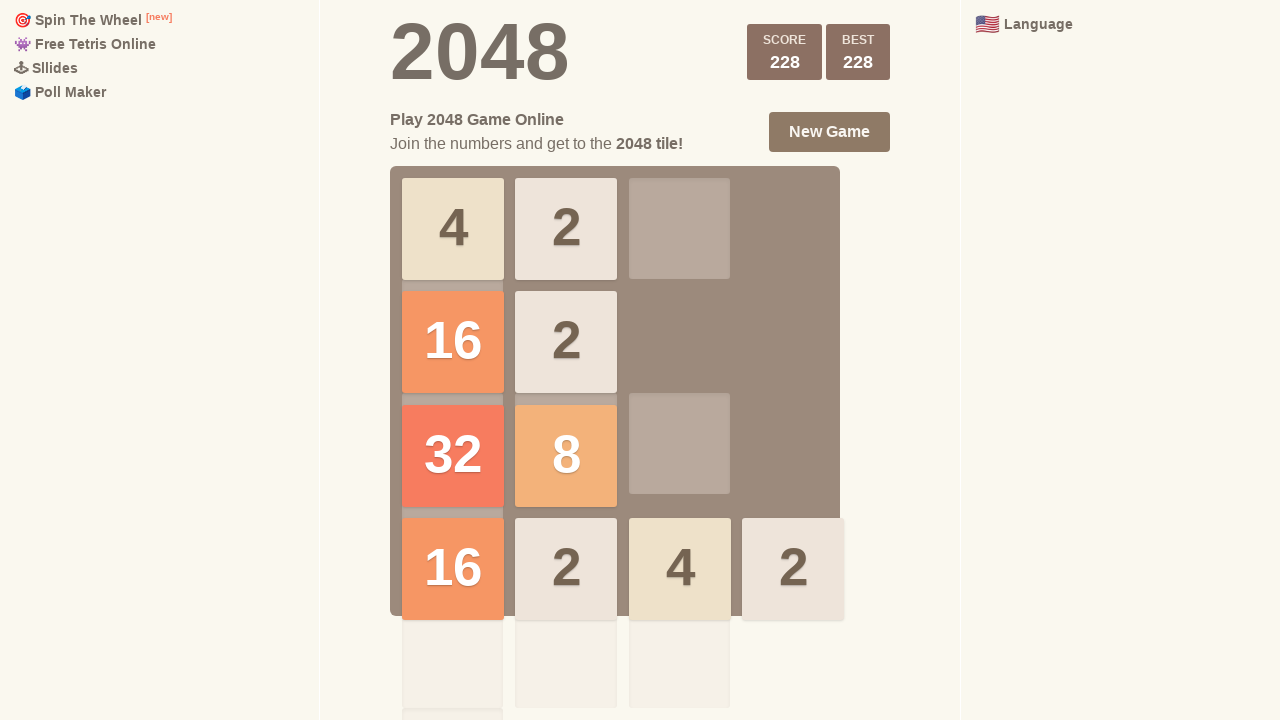

Waited 100ms after second ArrowLeft
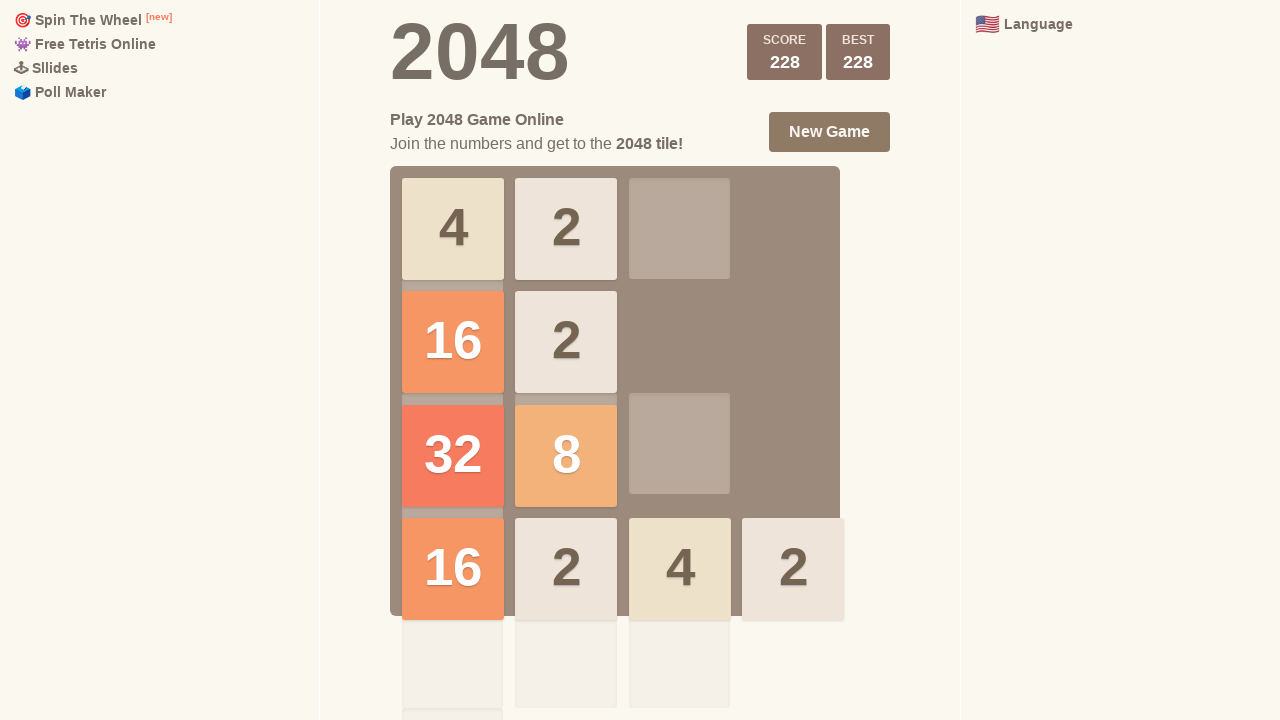

Checked for game-over state (iteration 11)
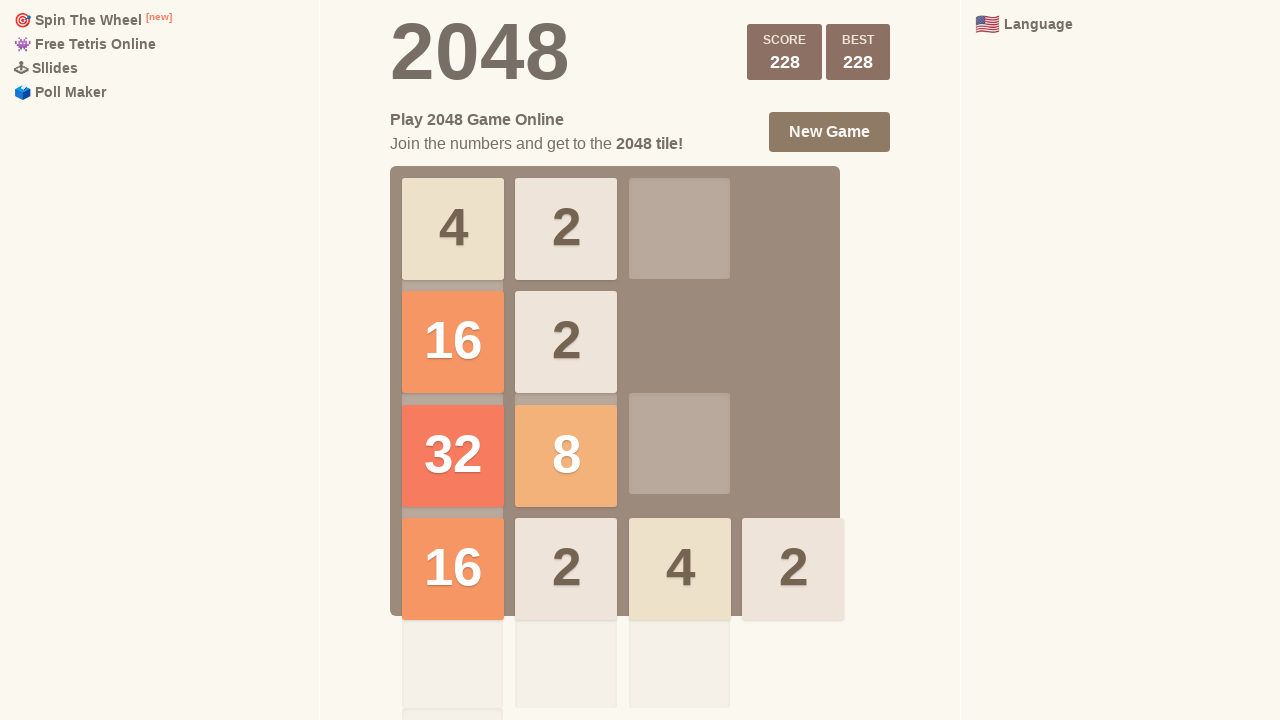

Pressed ArrowUp (iteration 11)
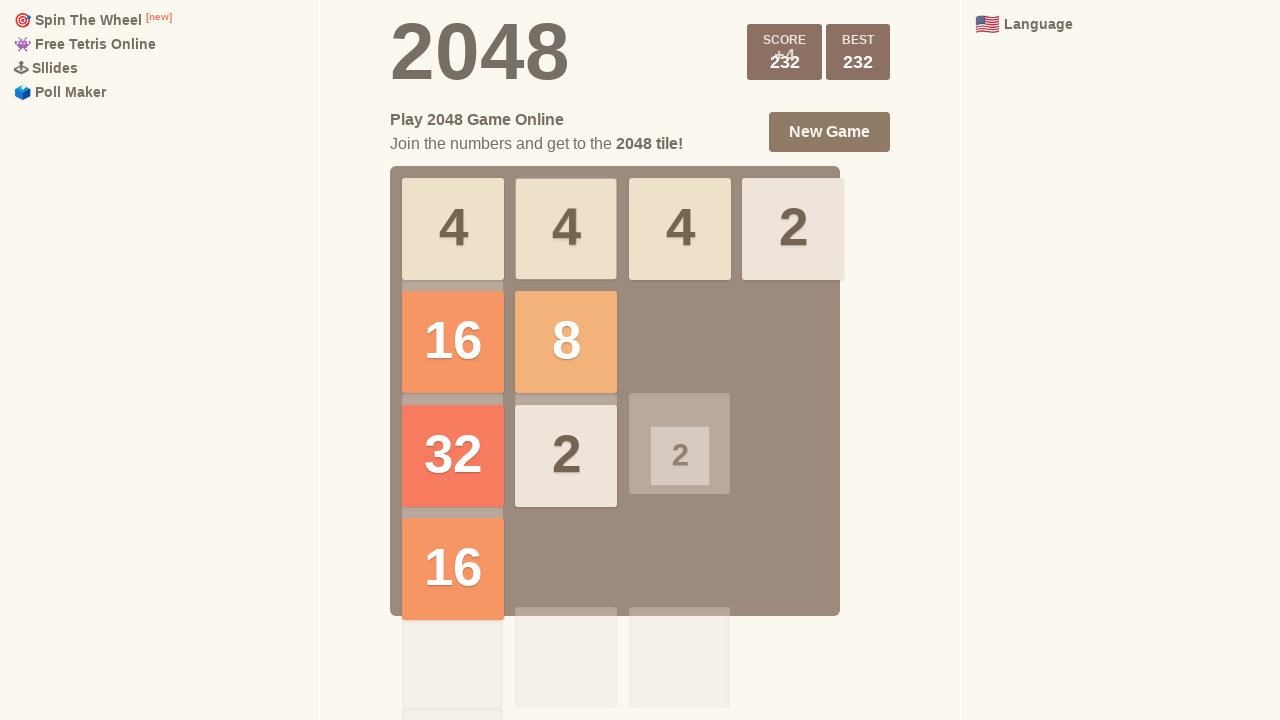

Waited 100ms after ArrowUp
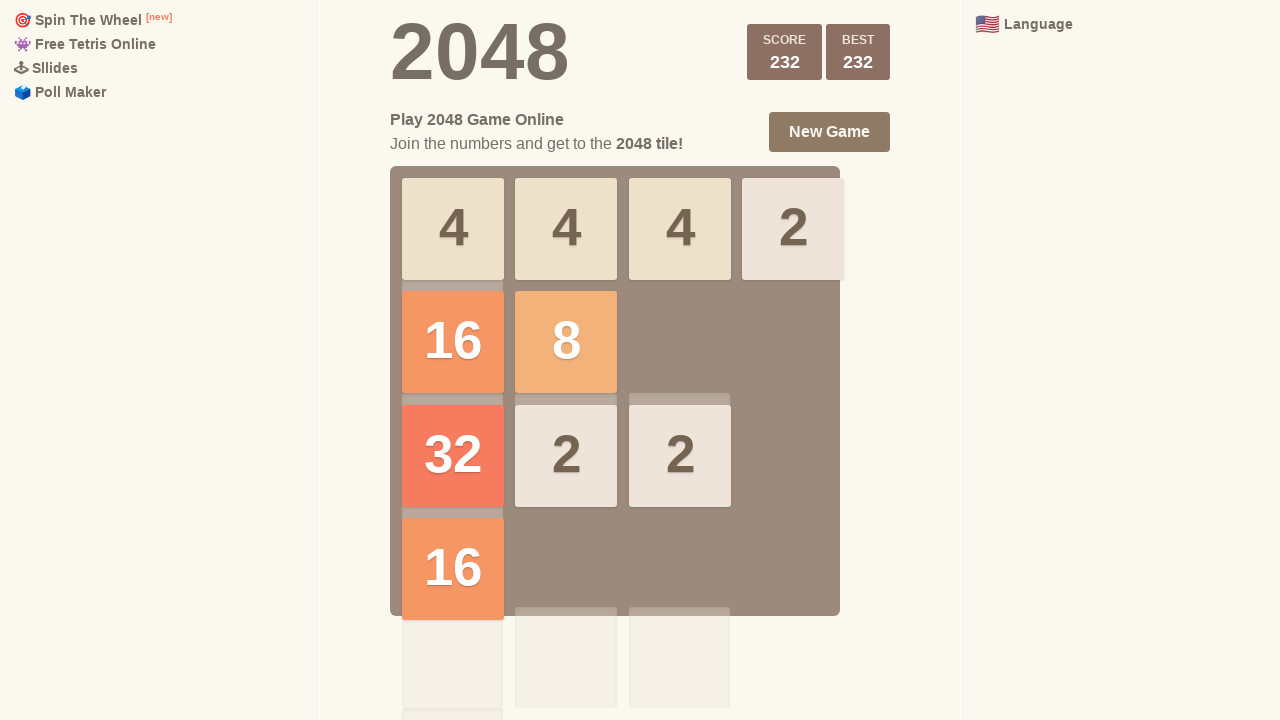

Pressed ArrowLeft (iteration 11)
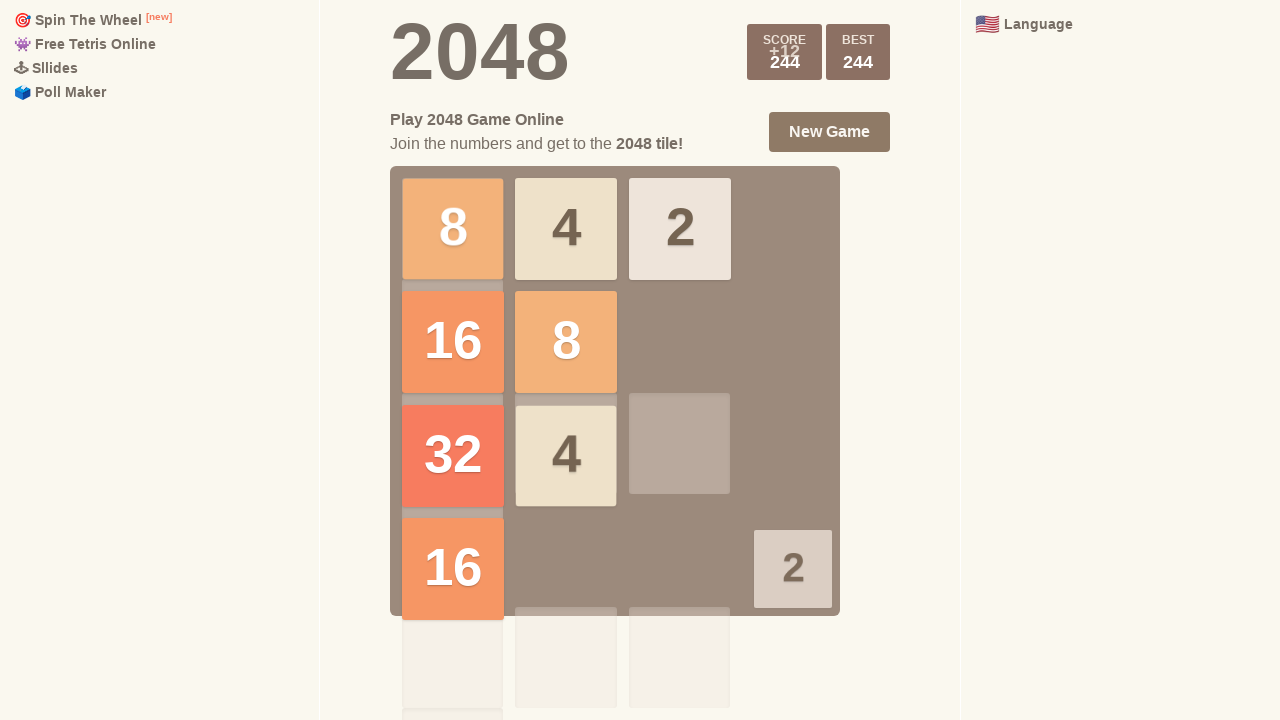

Waited 100ms after ArrowLeft
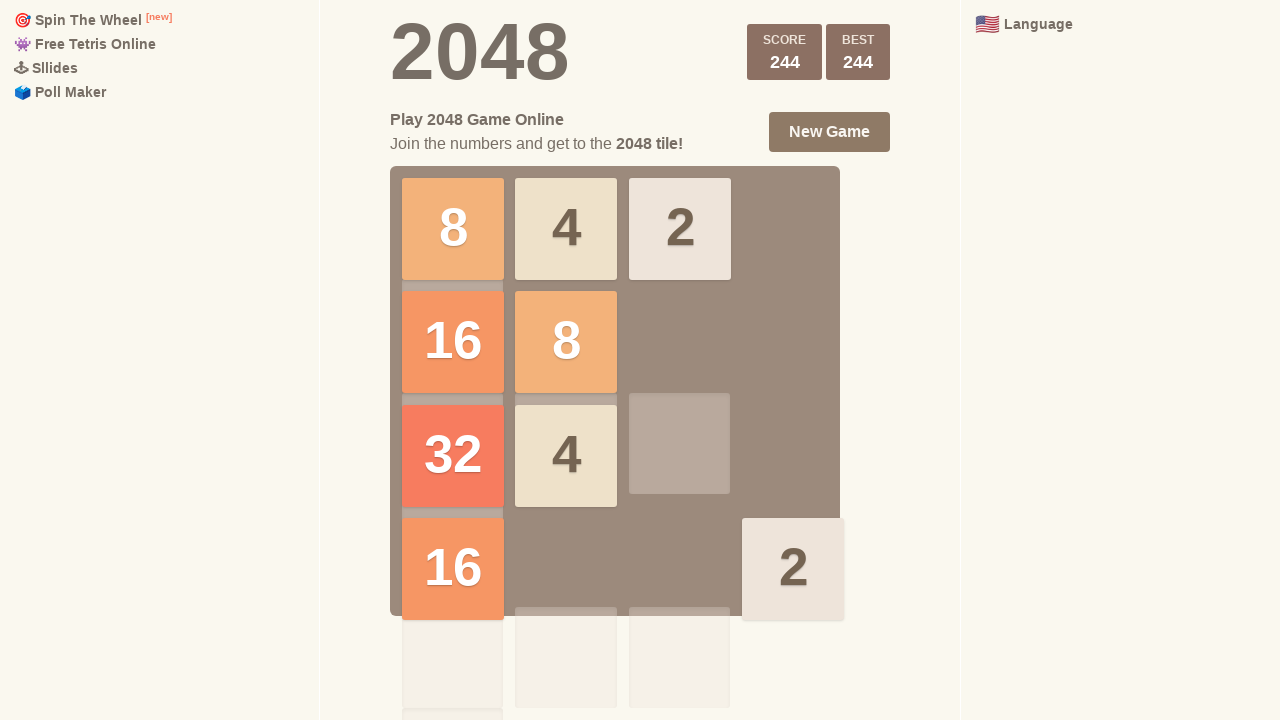

Pressed ArrowDown (iteration 11)
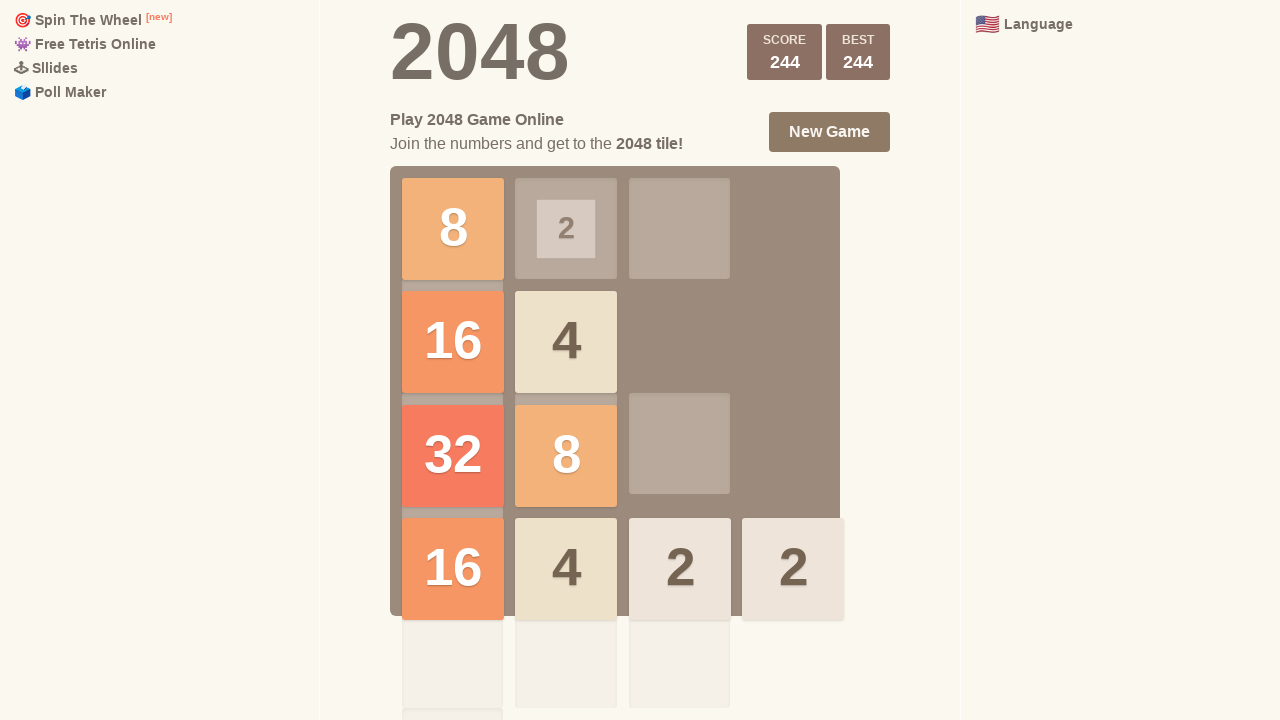

Waited 100ms after ArrowDown
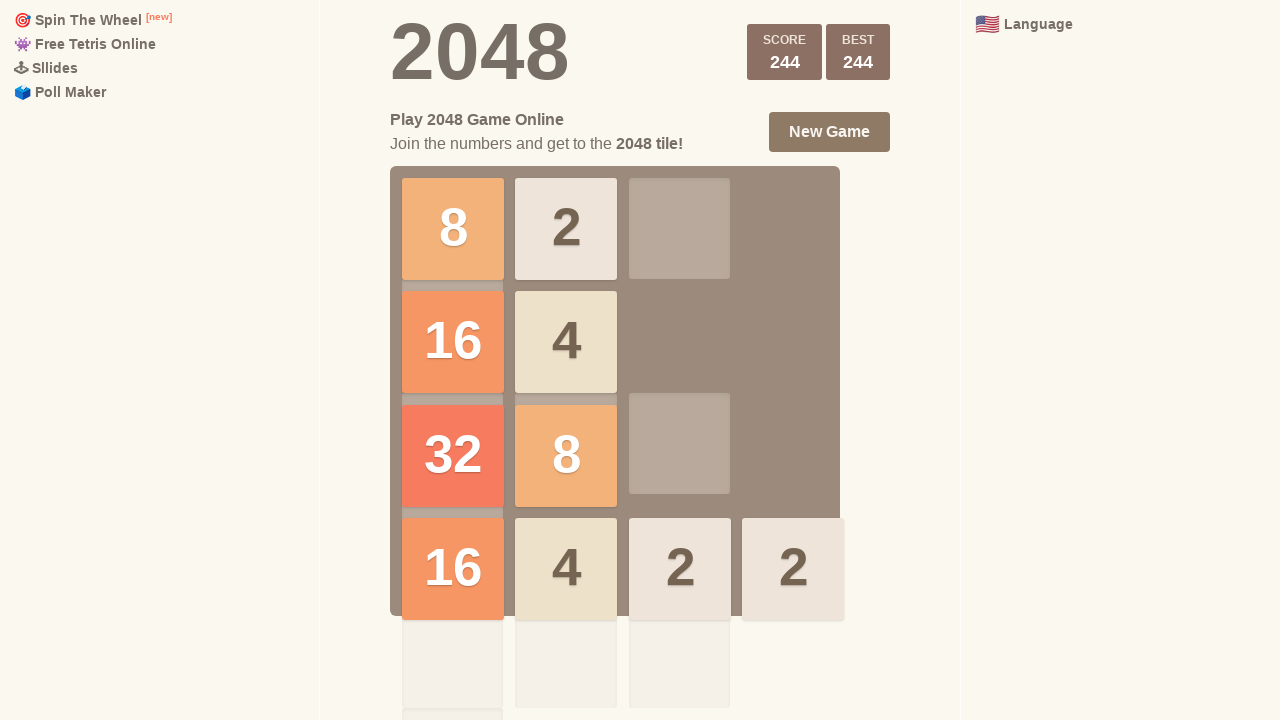

Pressed ArrowLeft again (iteration 11)
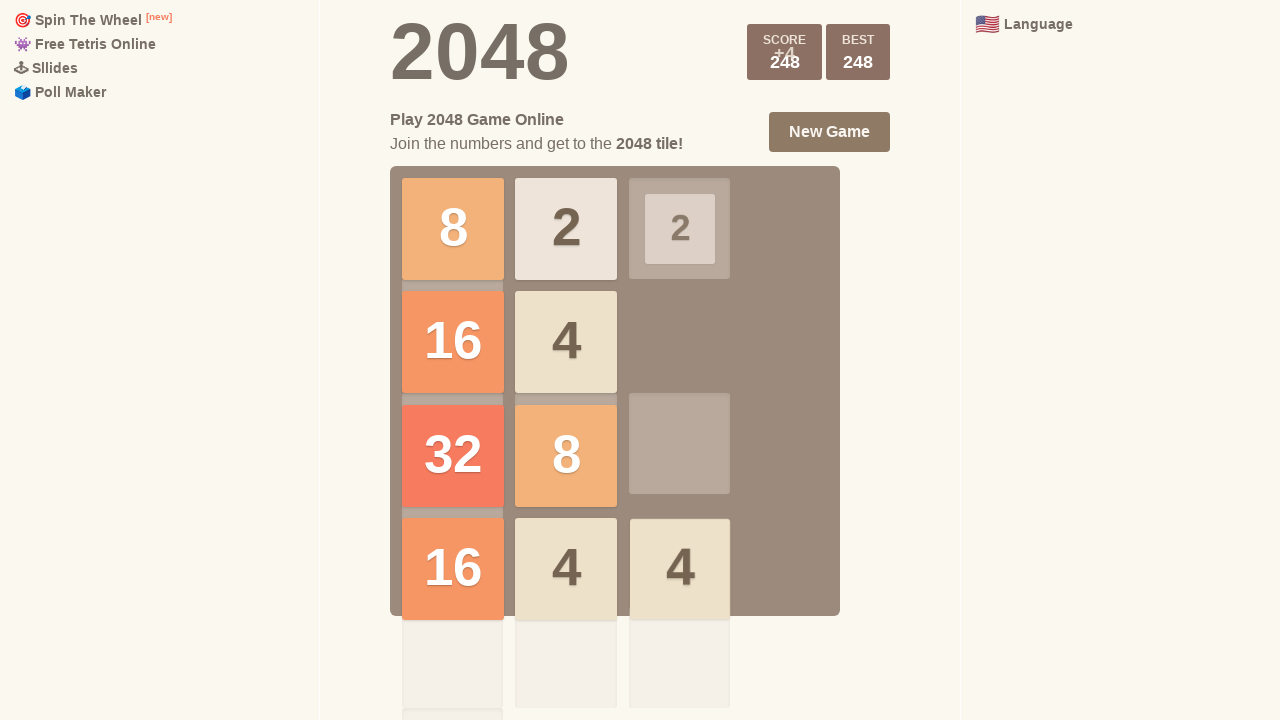

Waited 100ms after second ArrowLeft
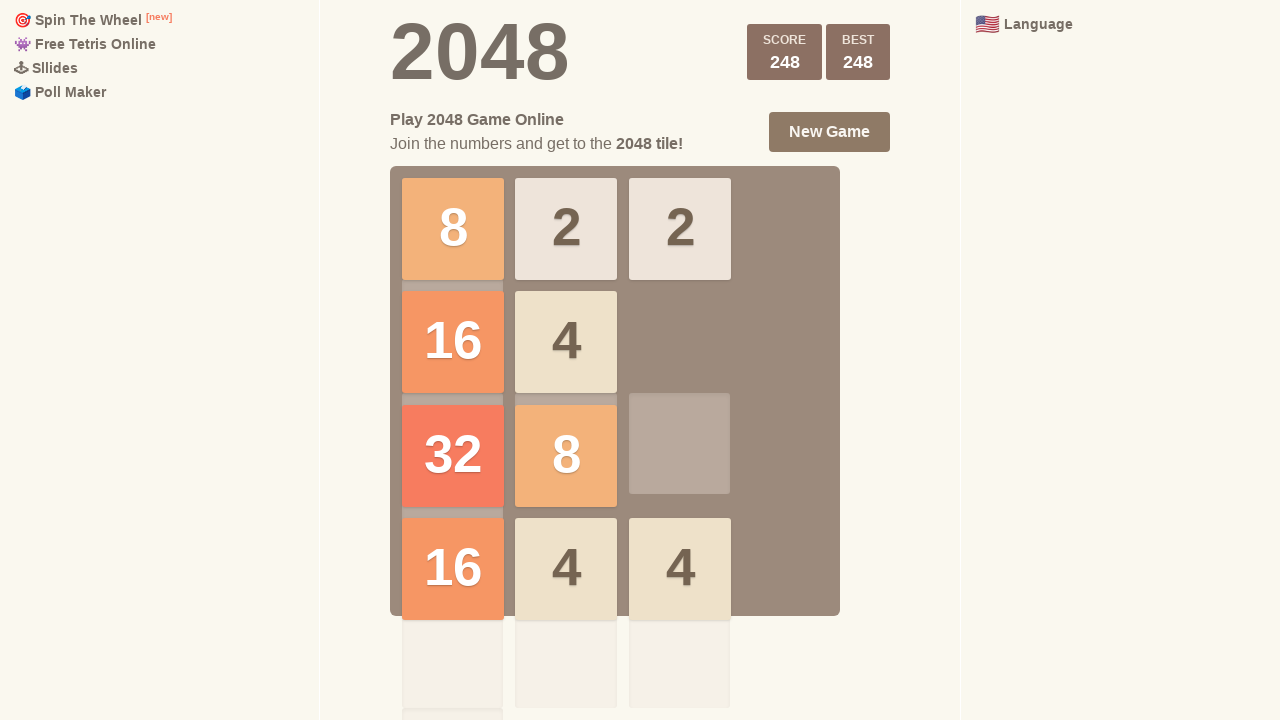

Checked for game-over state (iteration 12)
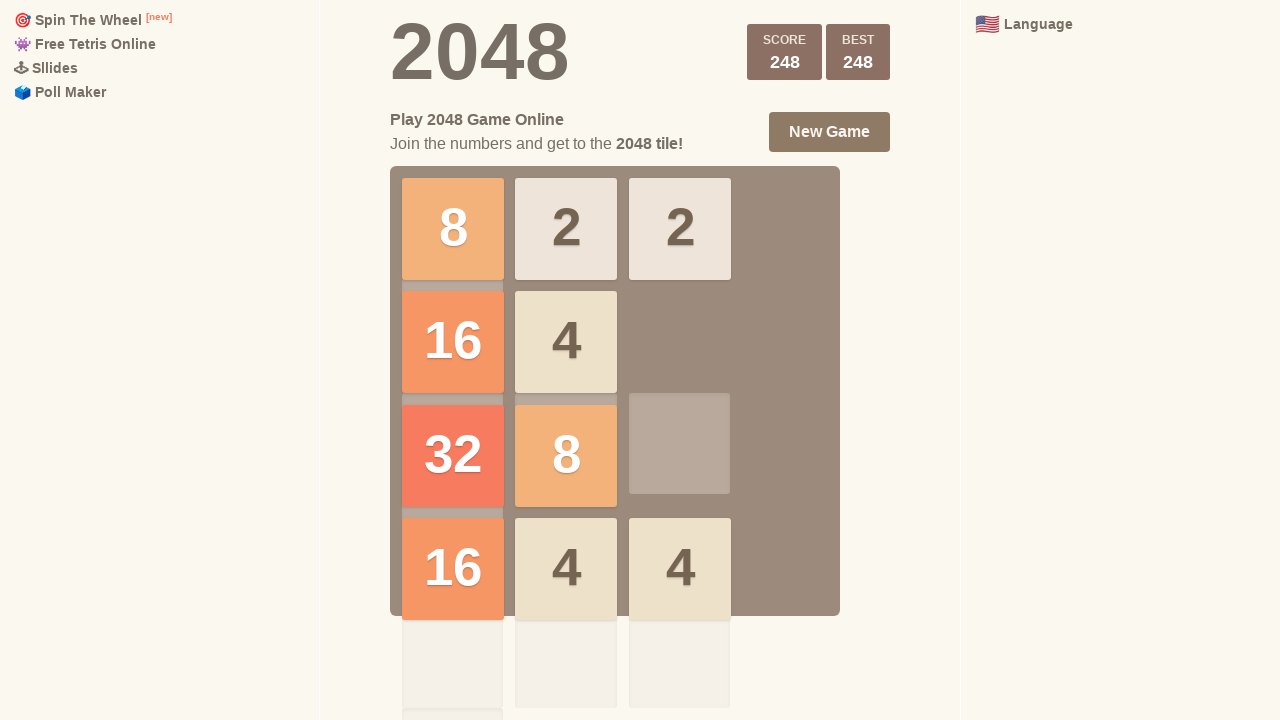

Pressed ArrowUp (iteration 12)
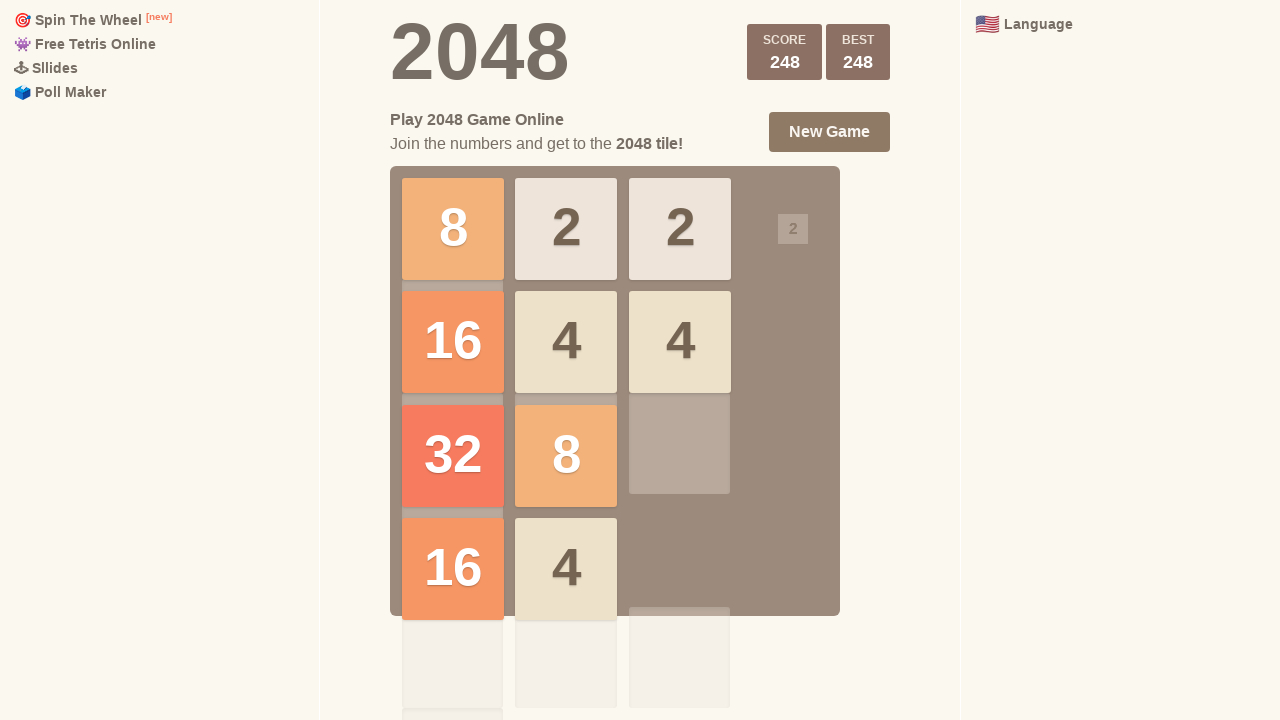

Waited 100ms after ArrowUp
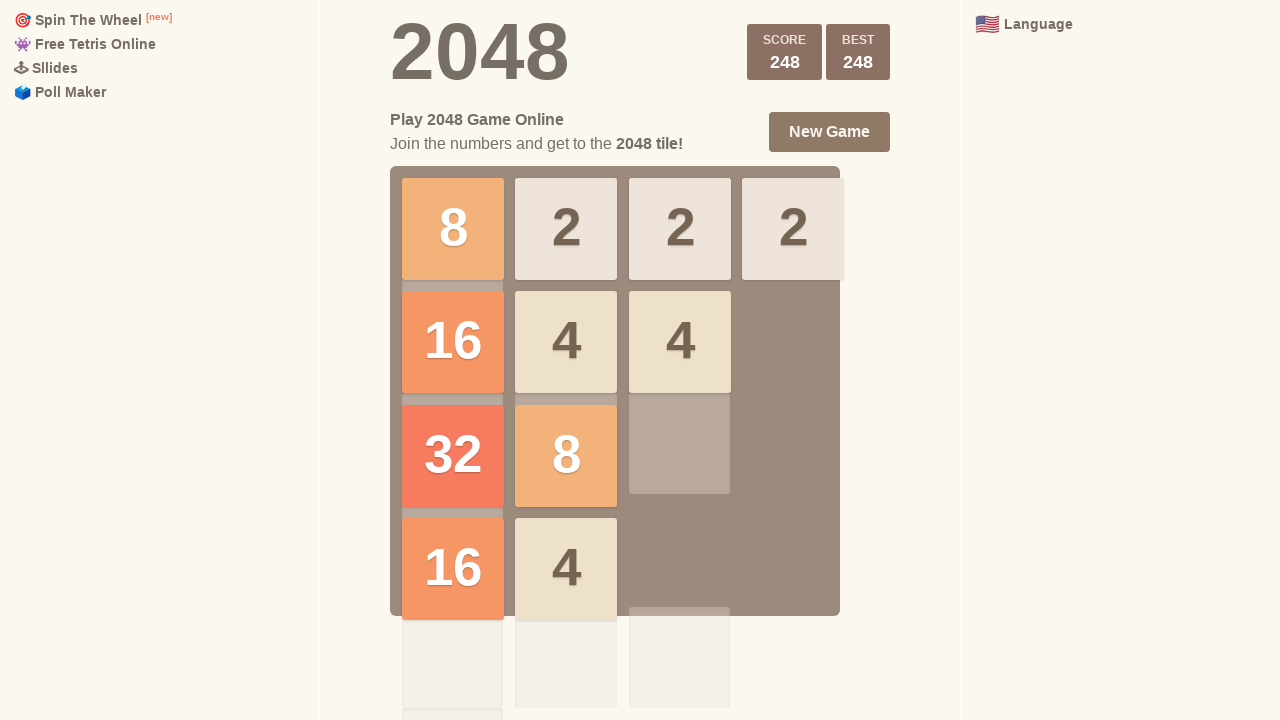

Pressed ArrowLeft (iteration 12)
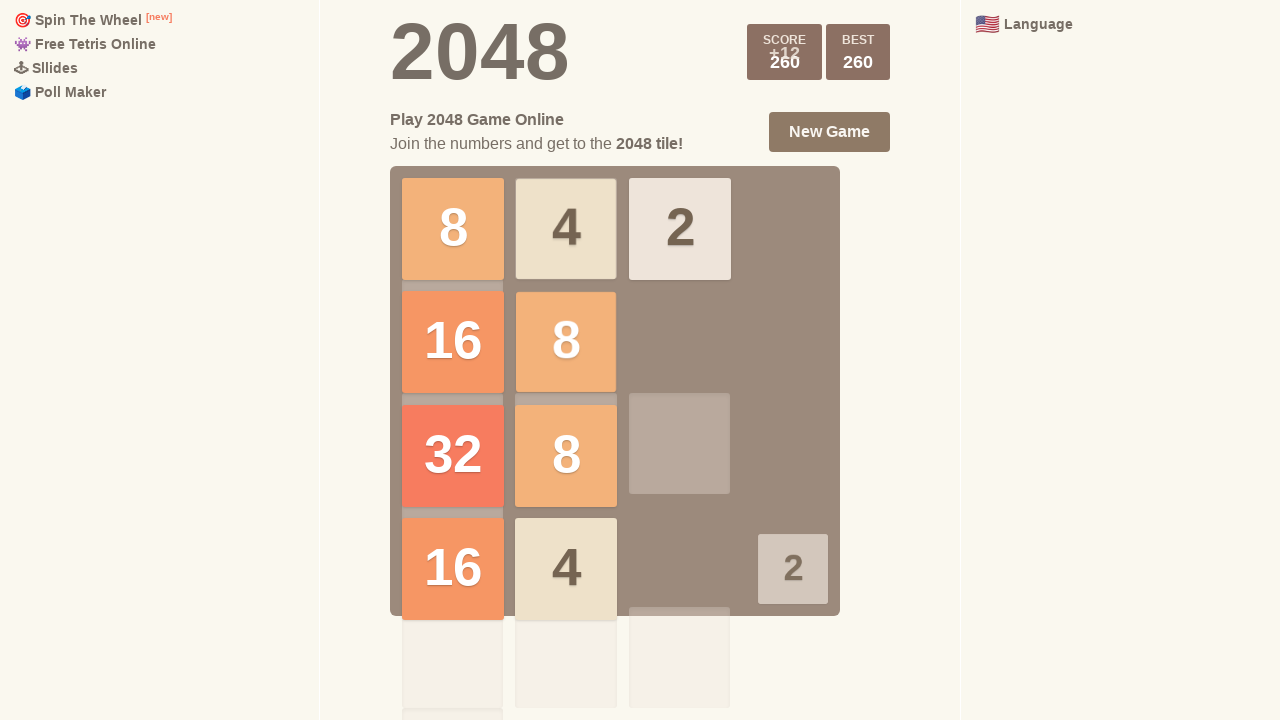

Waited 100ms after ArrowLeft
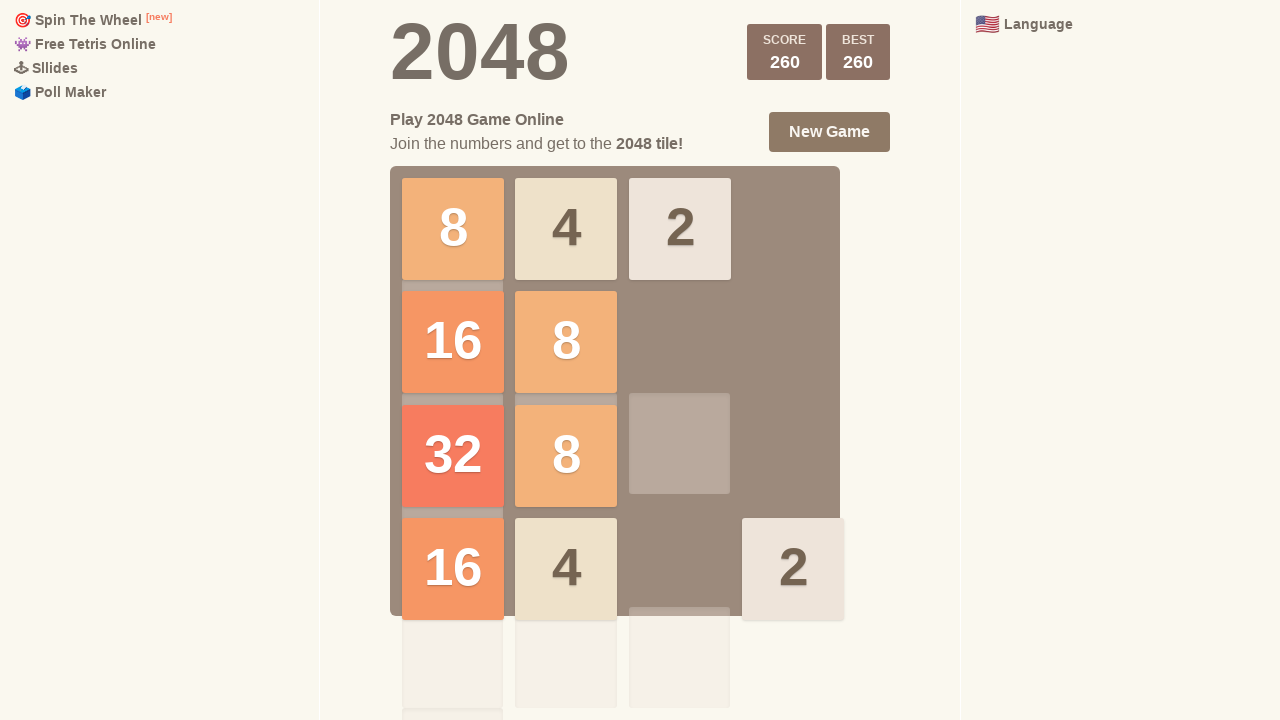

Pressed ArrowDown (iteration 12)
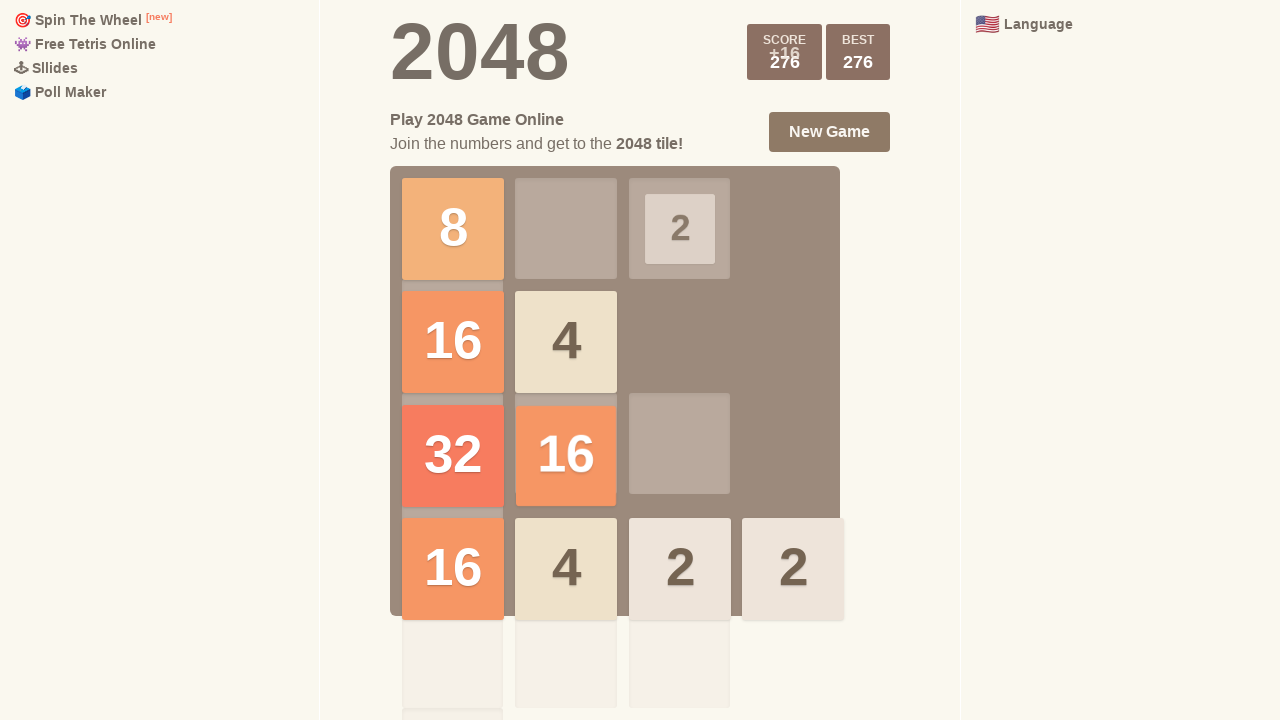

Waited 100ms after ArrowDown
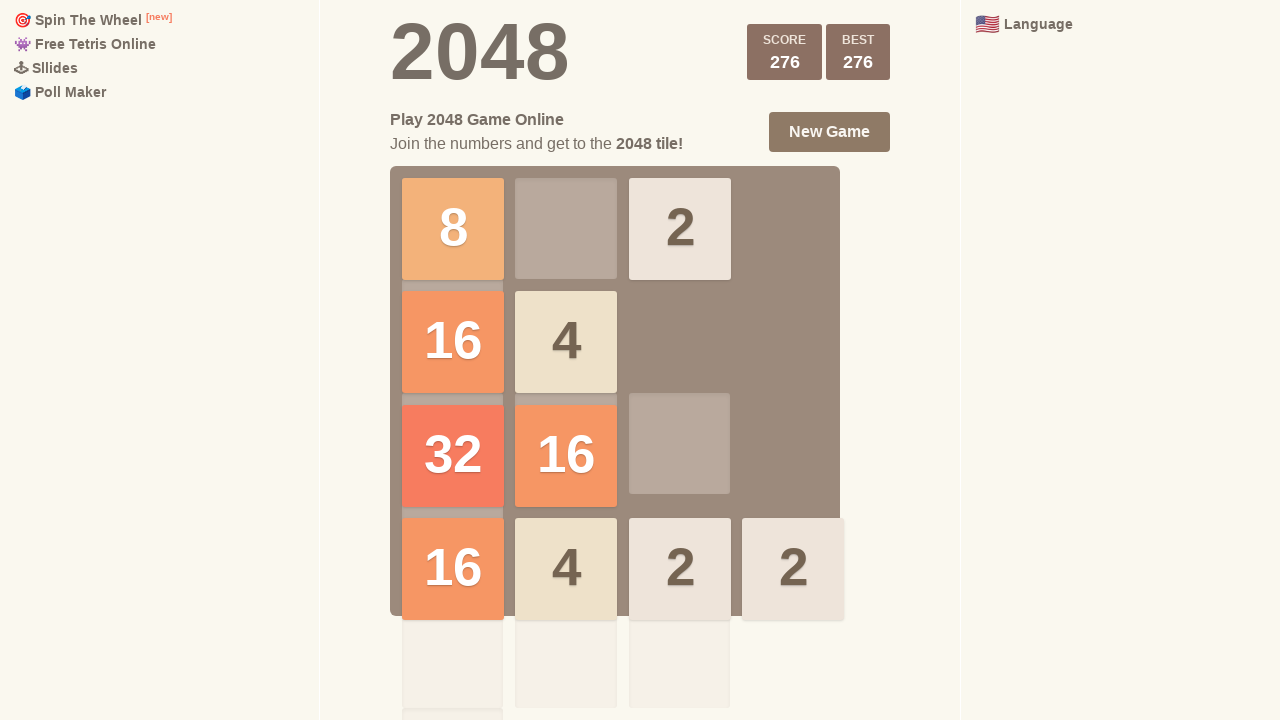

Pressed ArrowLeft again (iteration 12)
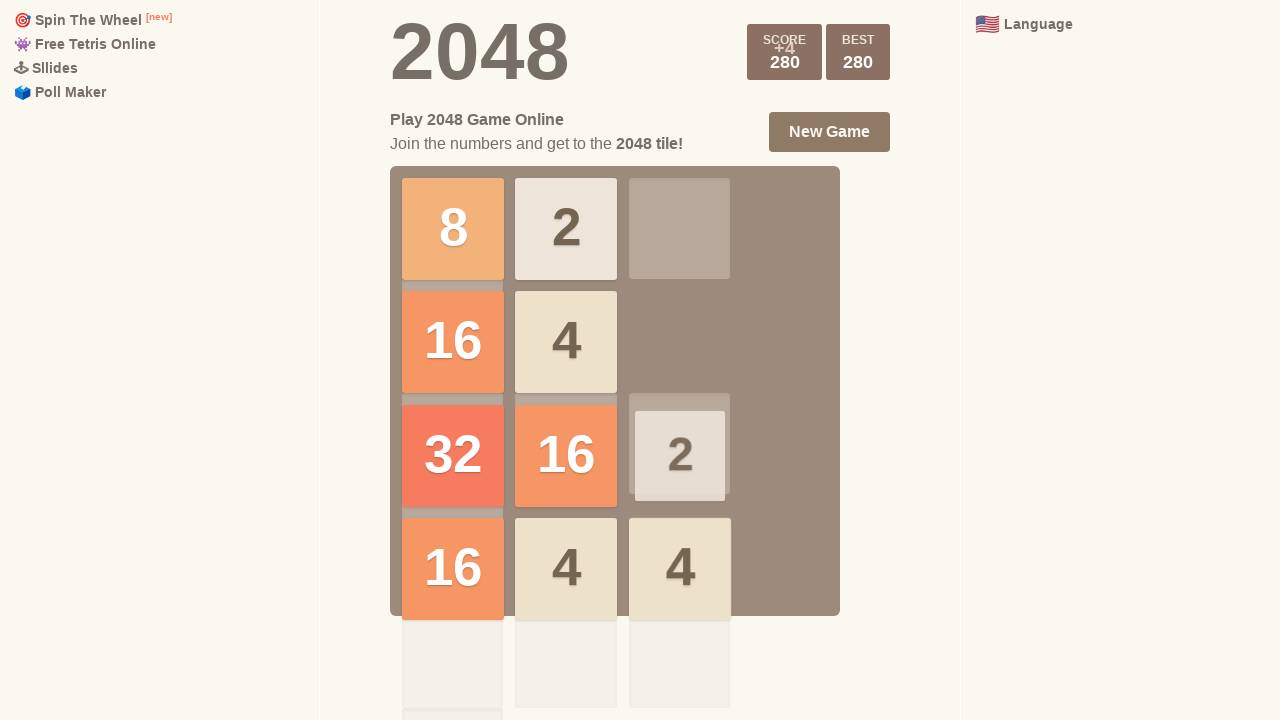

Waited 100ms after second ArrowLeft
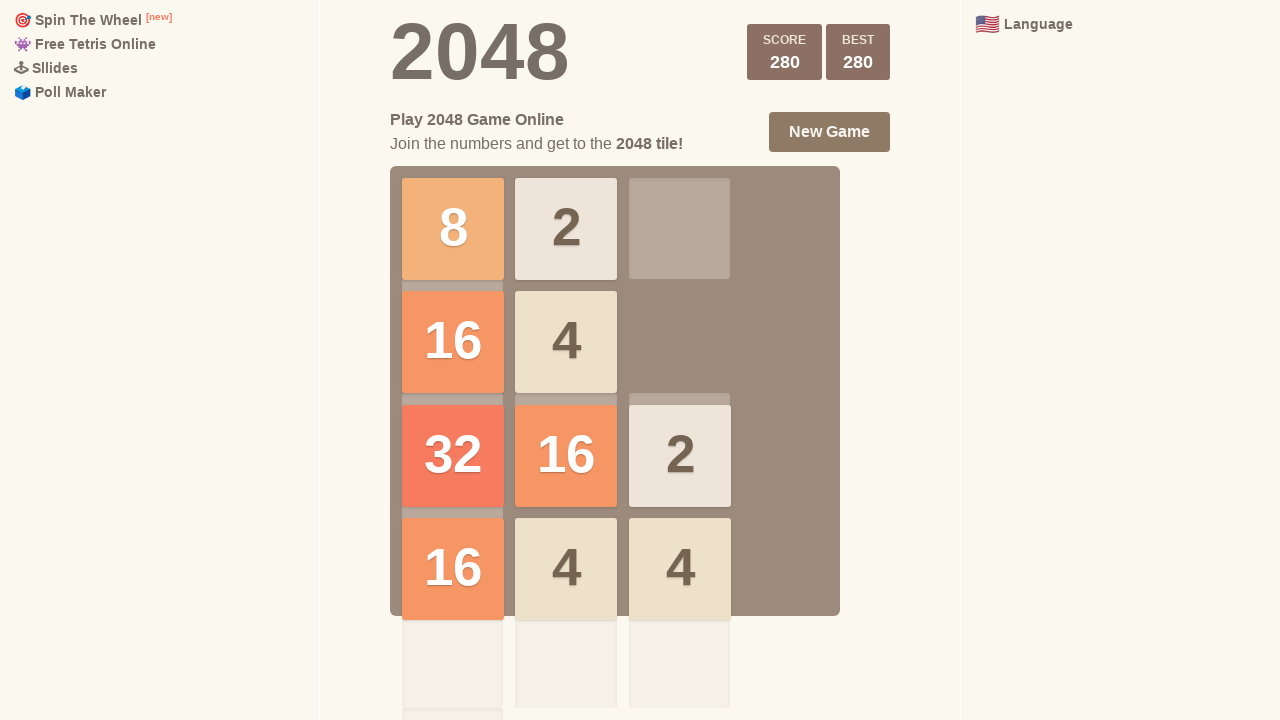

Checked for game-over state (iteration 13)
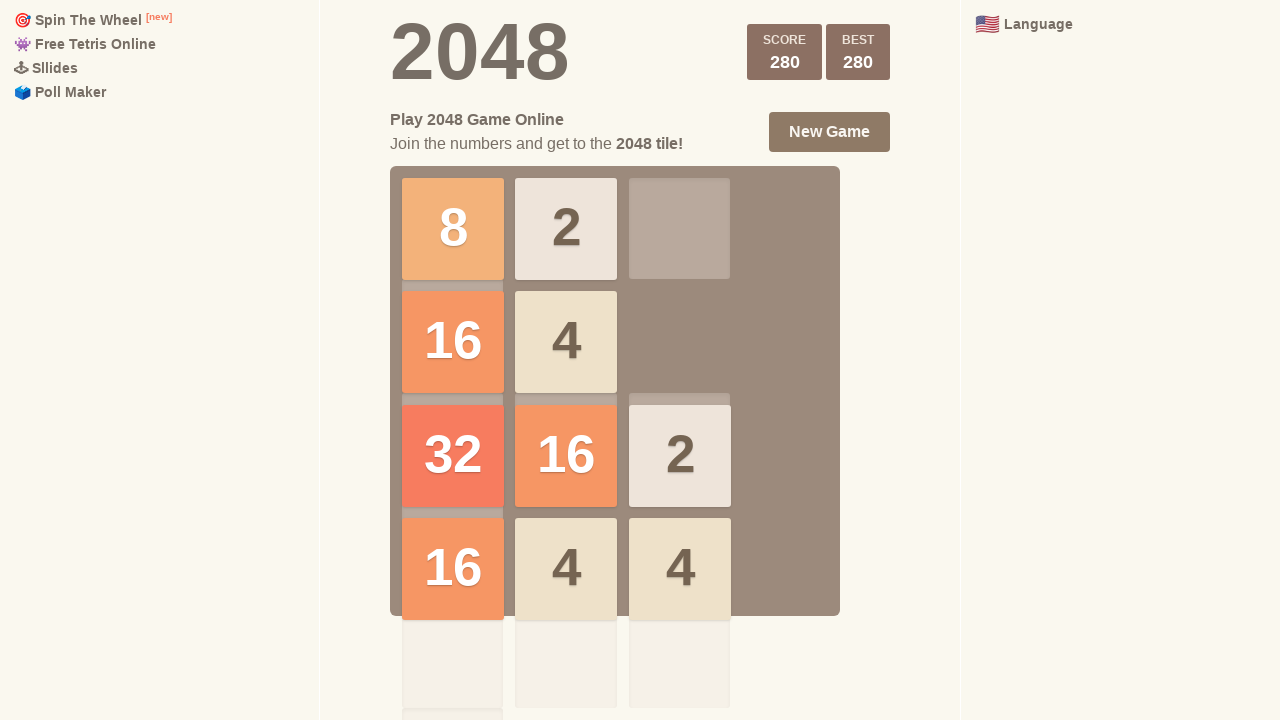

Pressed ArrowUp (iteration 13)
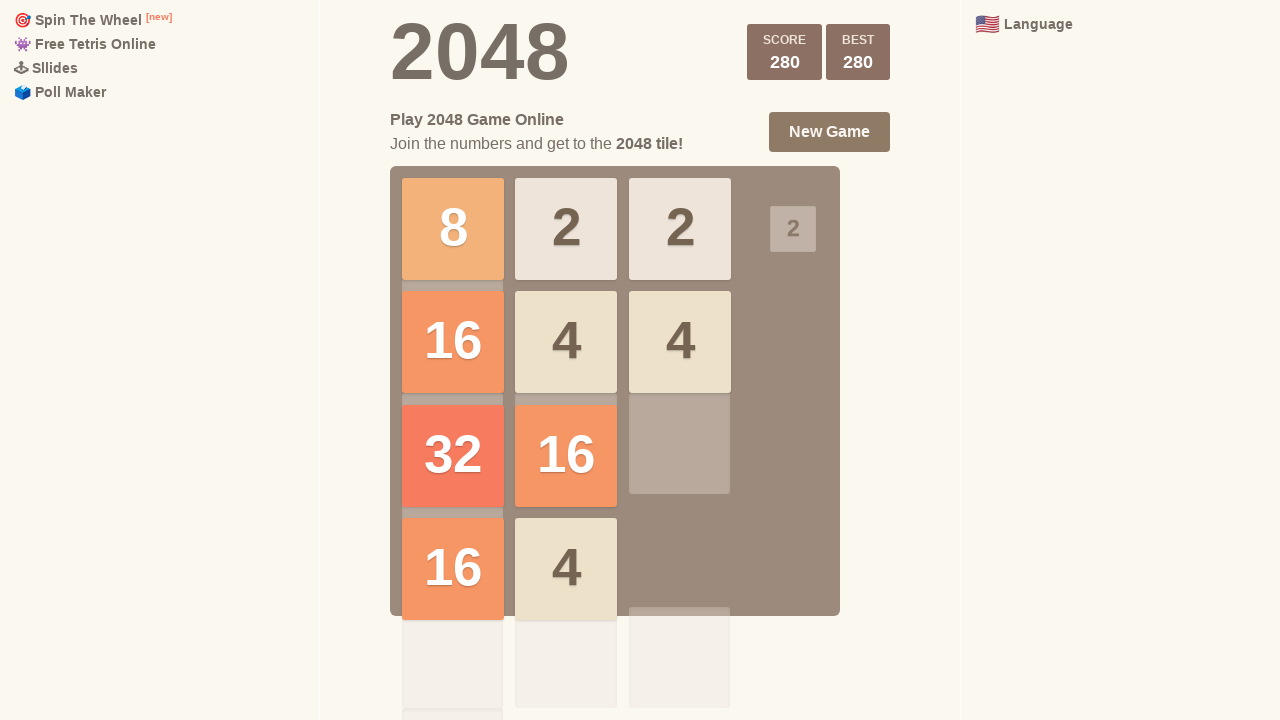

Waited 100ms after ArrowUp
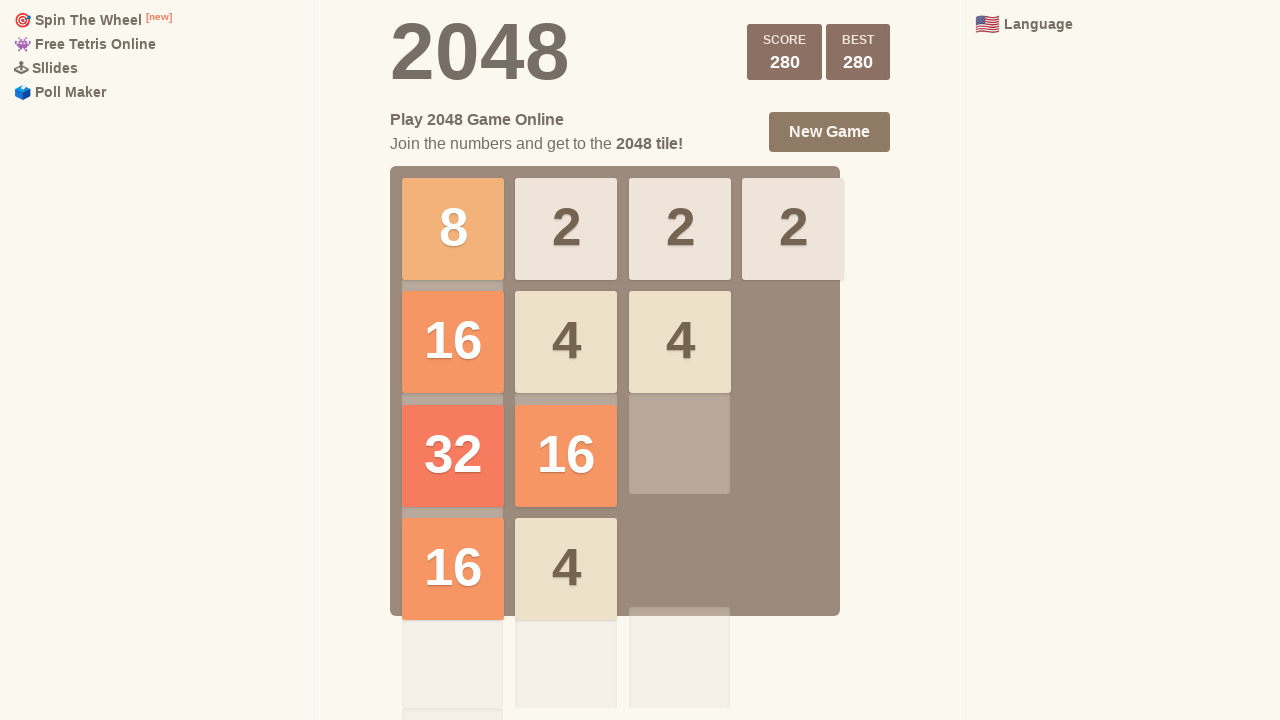

Pressed ArrowLeft (iteration 13)
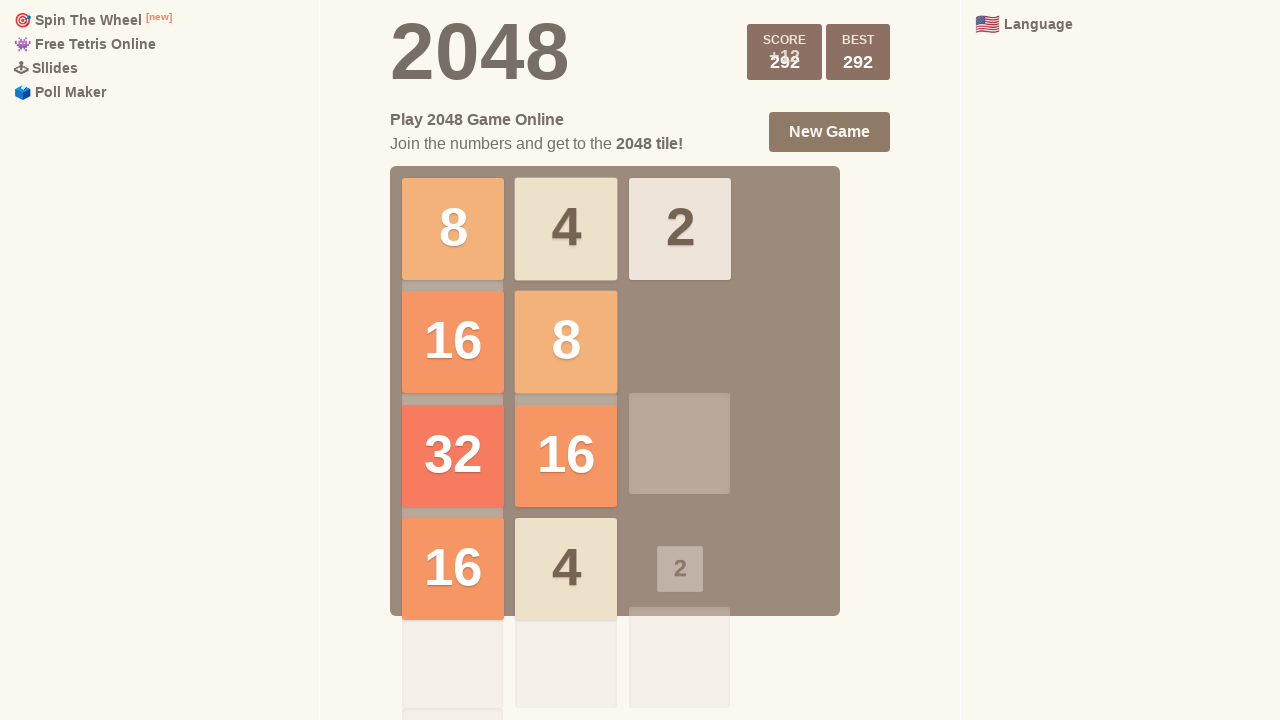

Waited 100ms after ArrowLeft
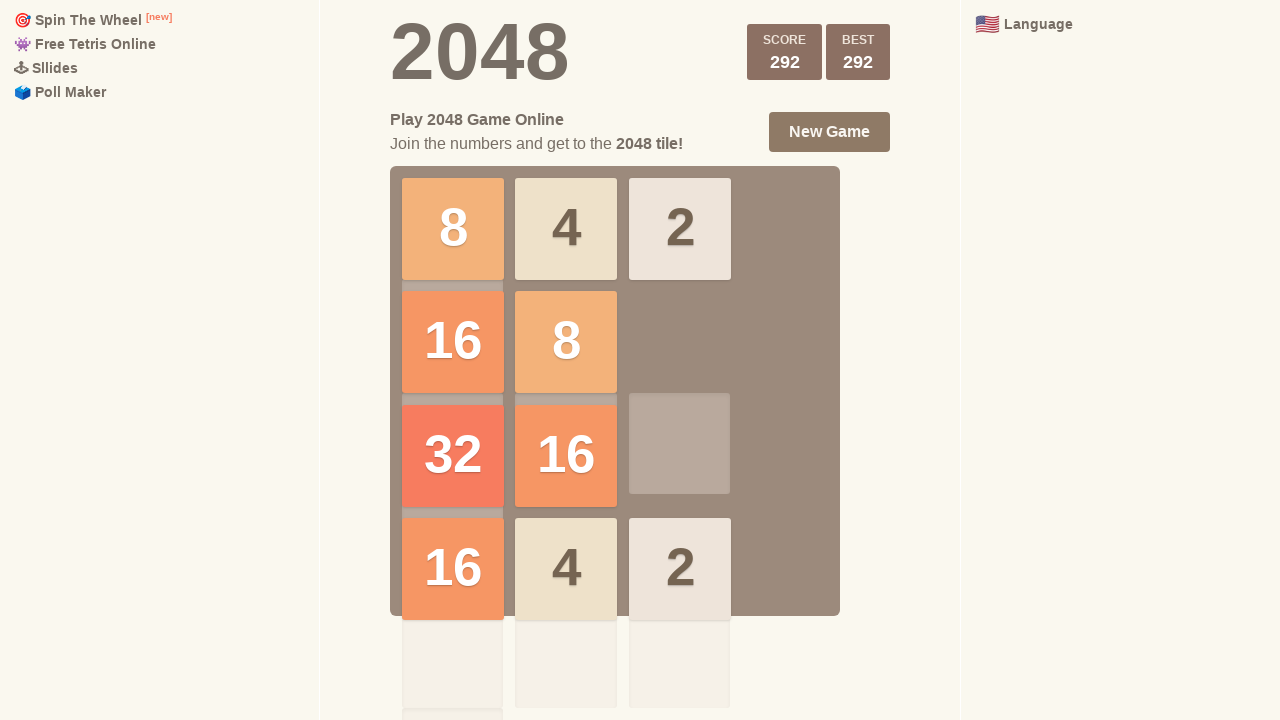

Pressed ArrowDown (iteration 13)
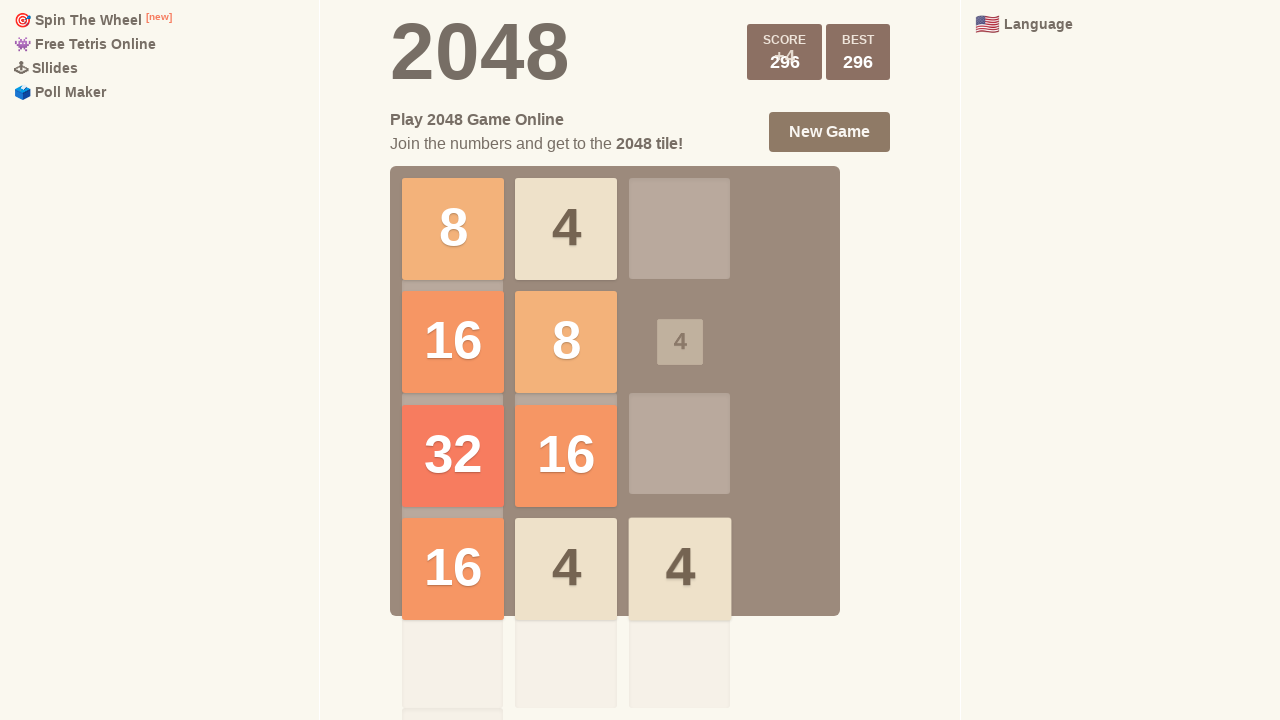

Waited 100ms after ArrowDown
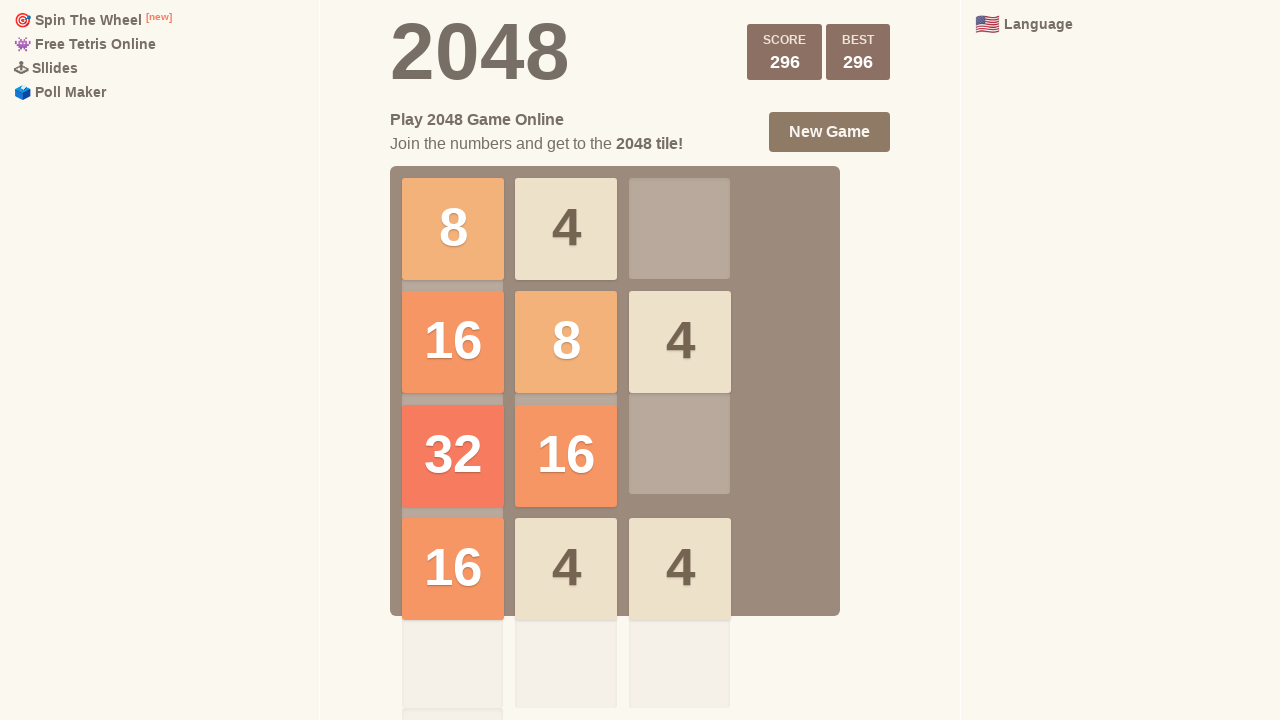

Pressed ArrowLeft again (iteration 13)
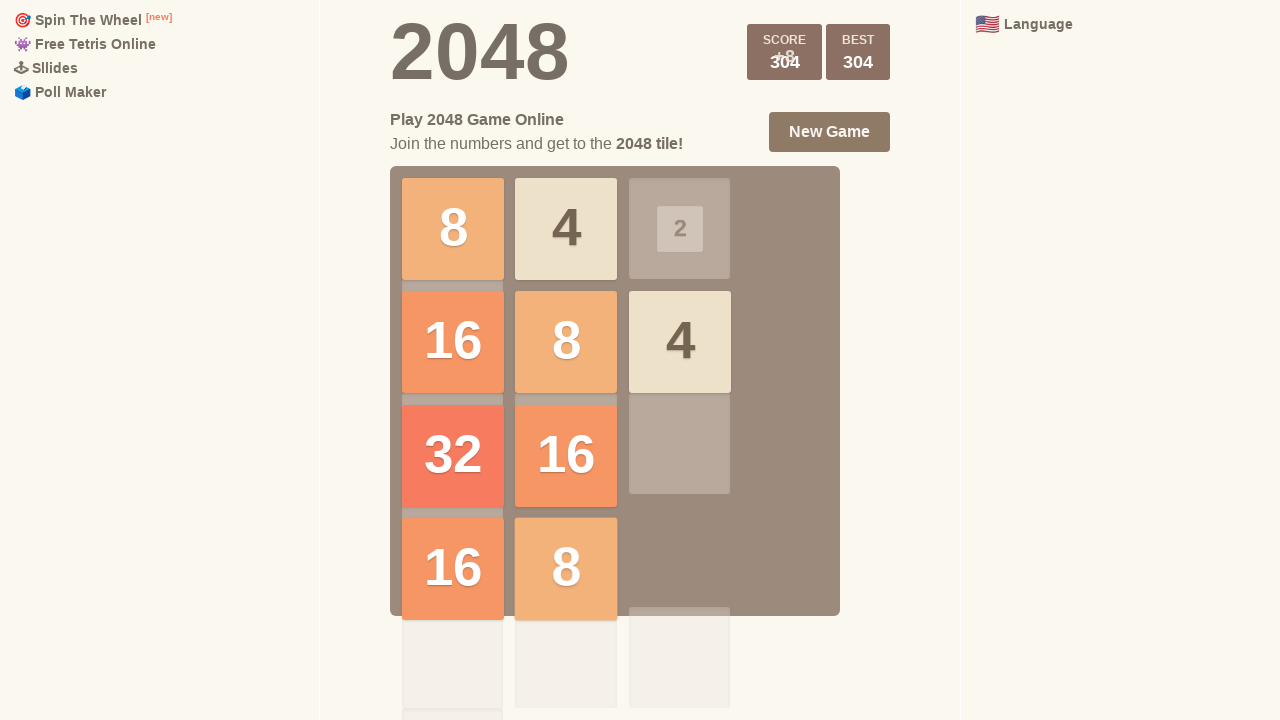

Waited 100ms after second ArrowLeft
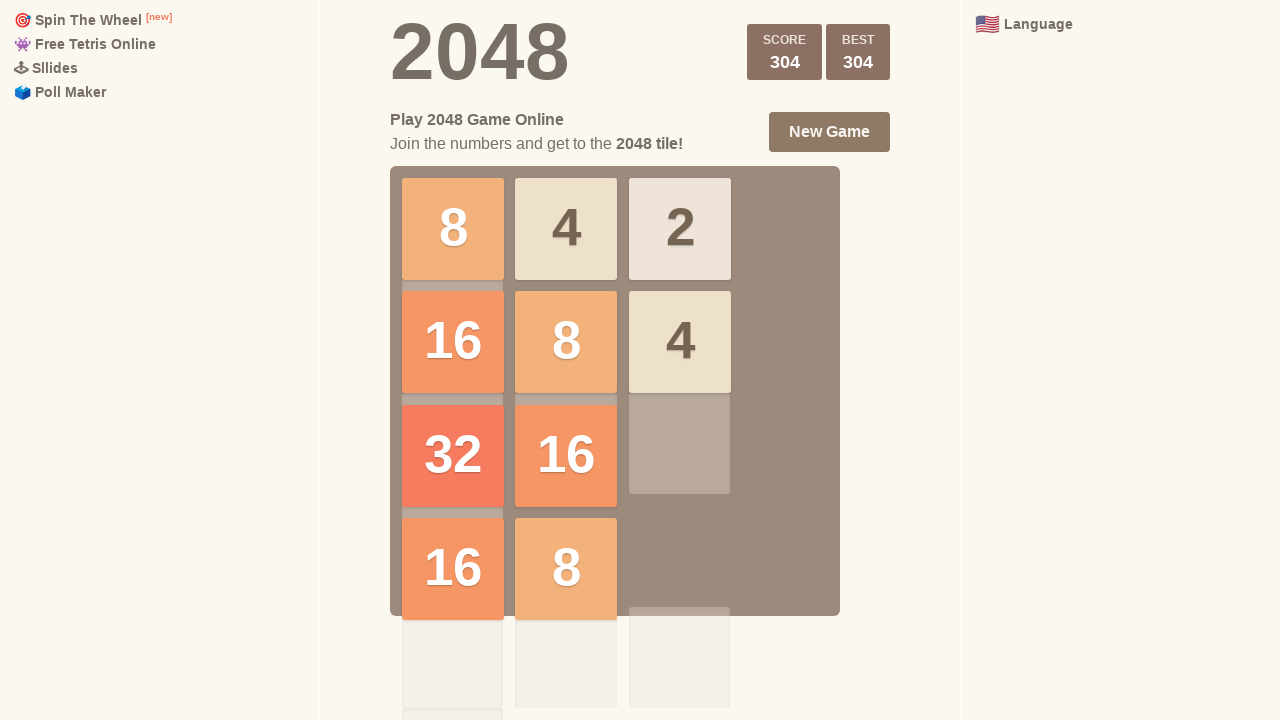

Checked for game-over state (iteration 14)
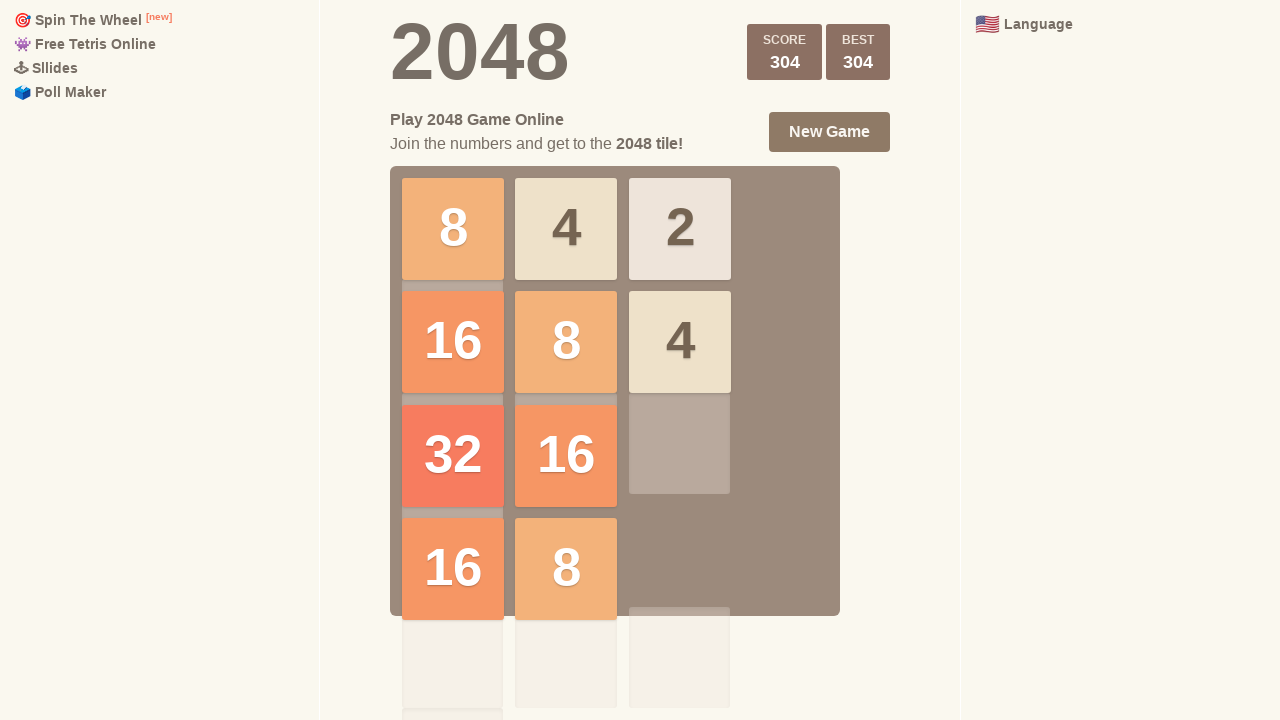

Pressed ArrowUp (iteration 14)
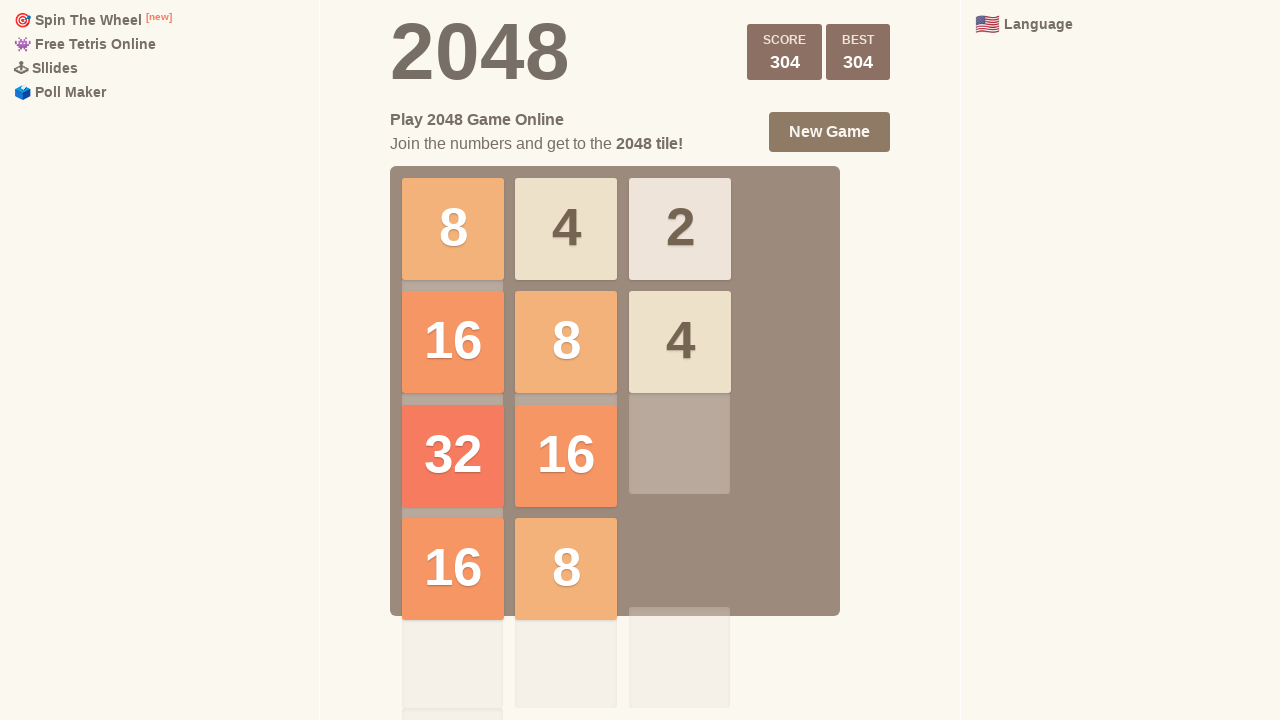

Waited 100ms after ArrowUp
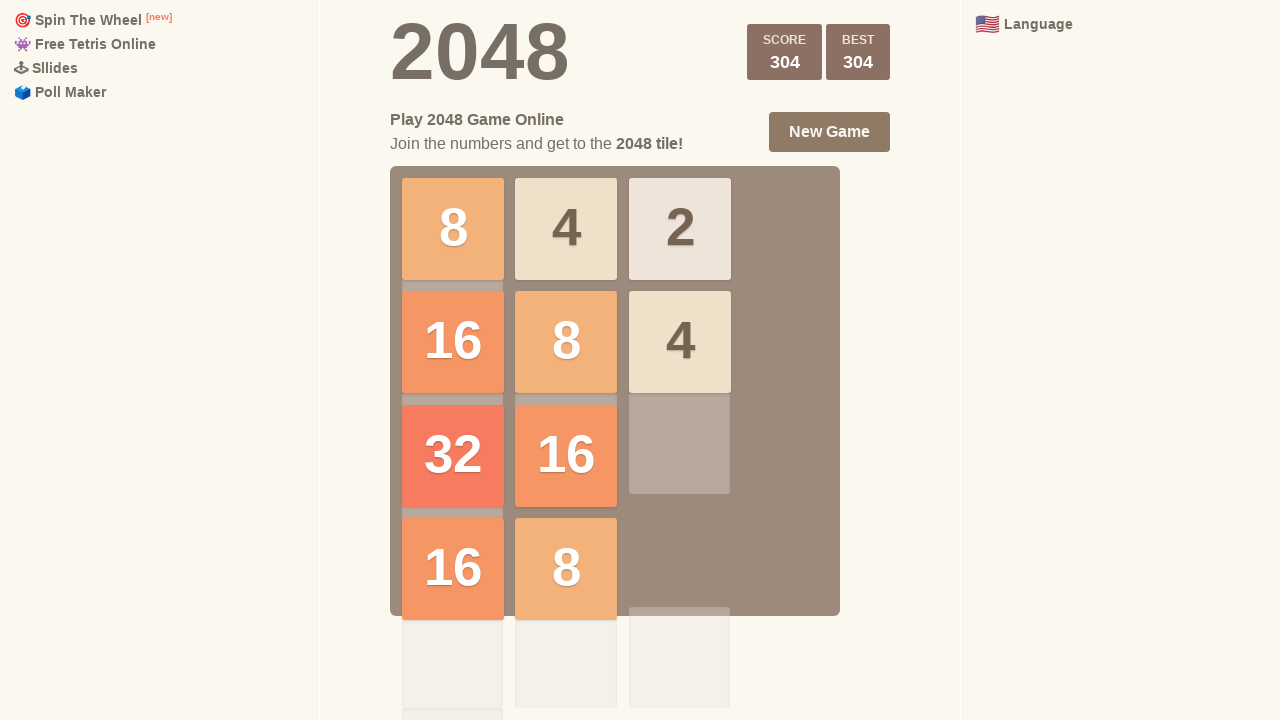

Pressed ArrowLeft (iteration 14)
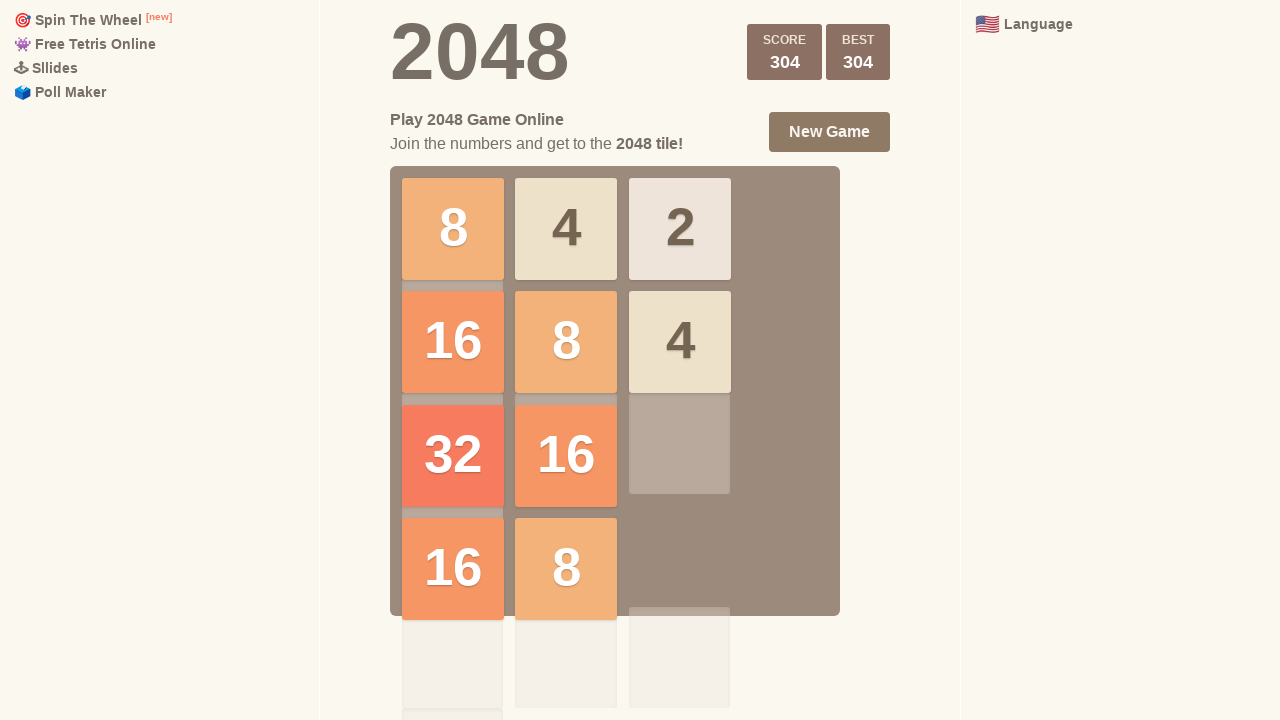

Waited 100ms after ArrowLeft
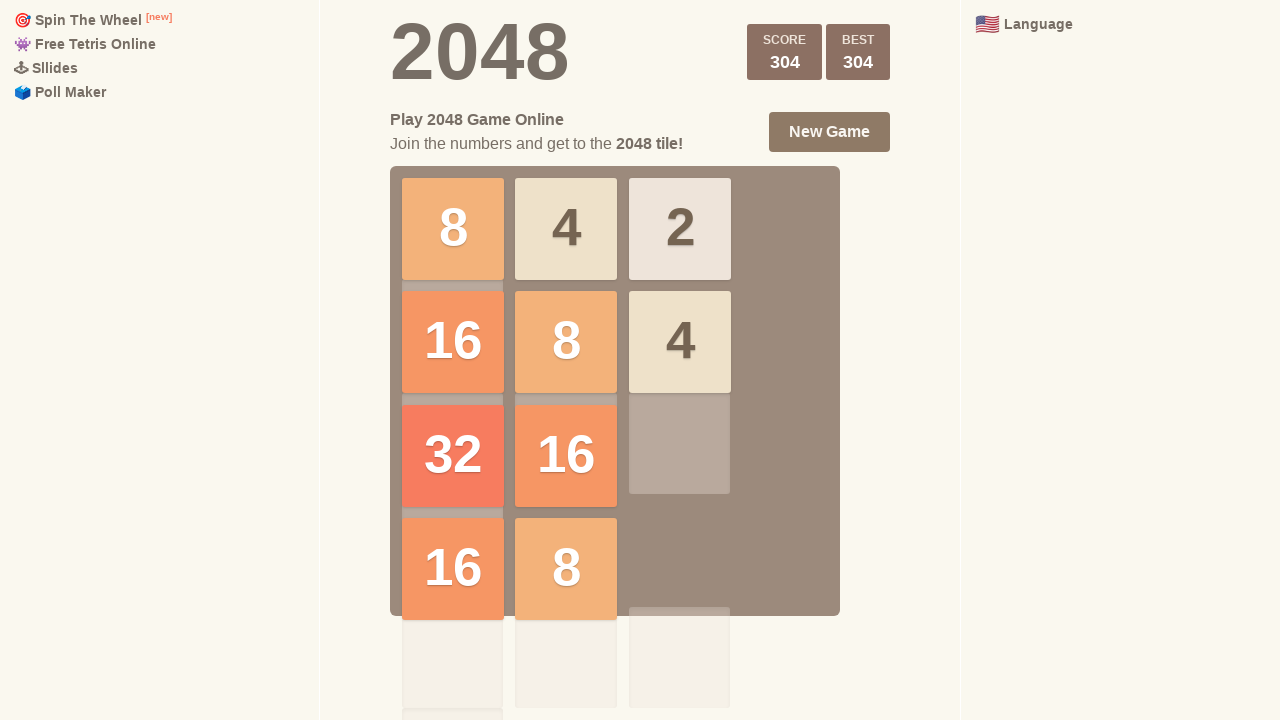

Pressed ArrowDown (iteration 14)
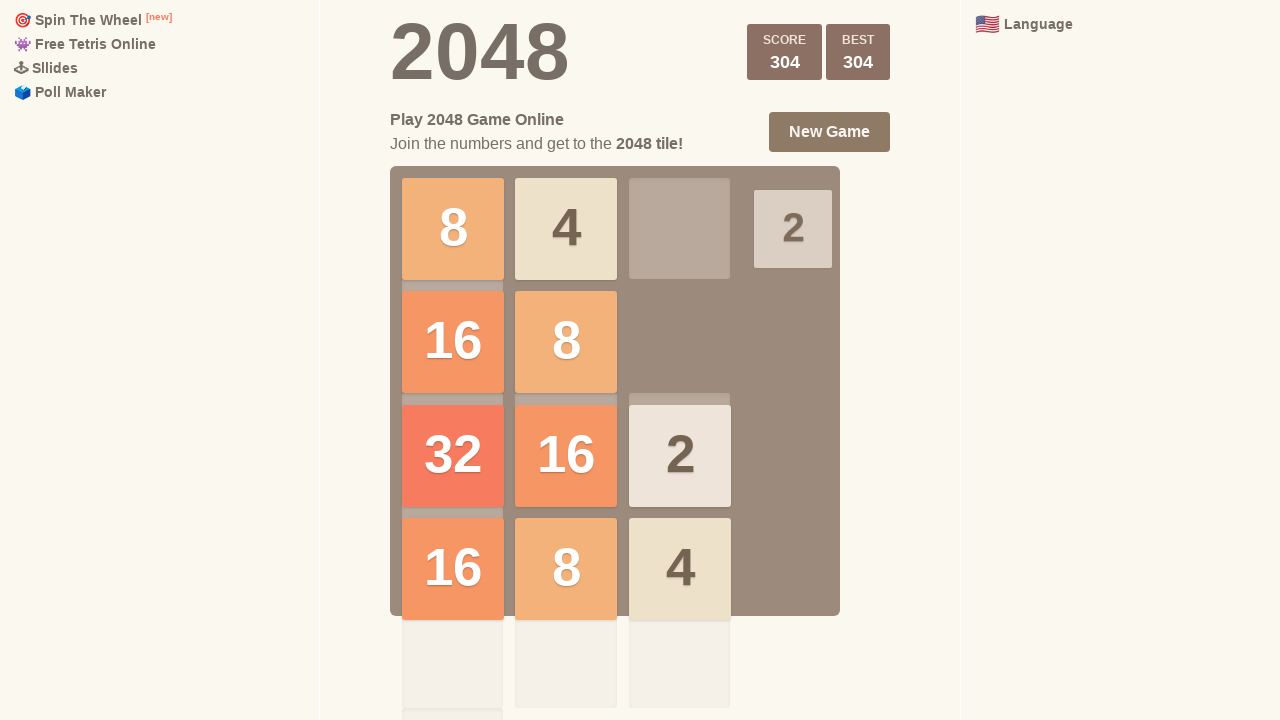

Waited 100ms after ArrowDown
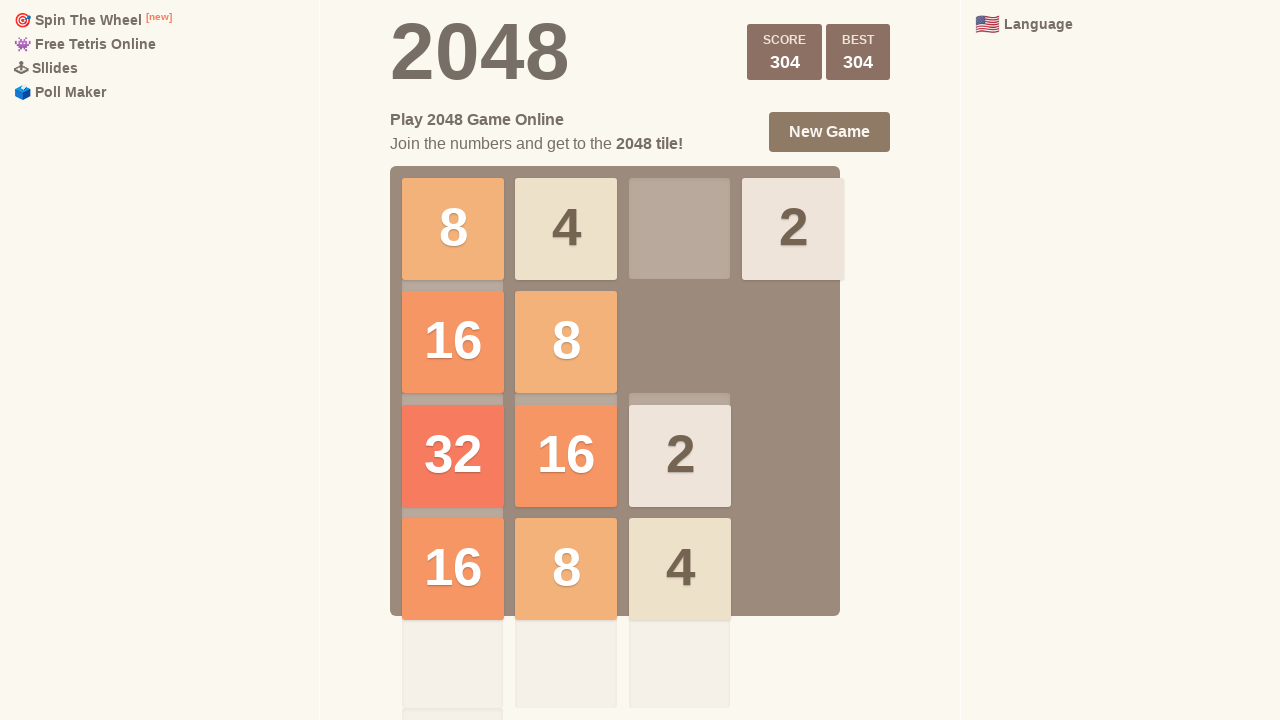

Pressed ArrowLeft again (iteration 14)
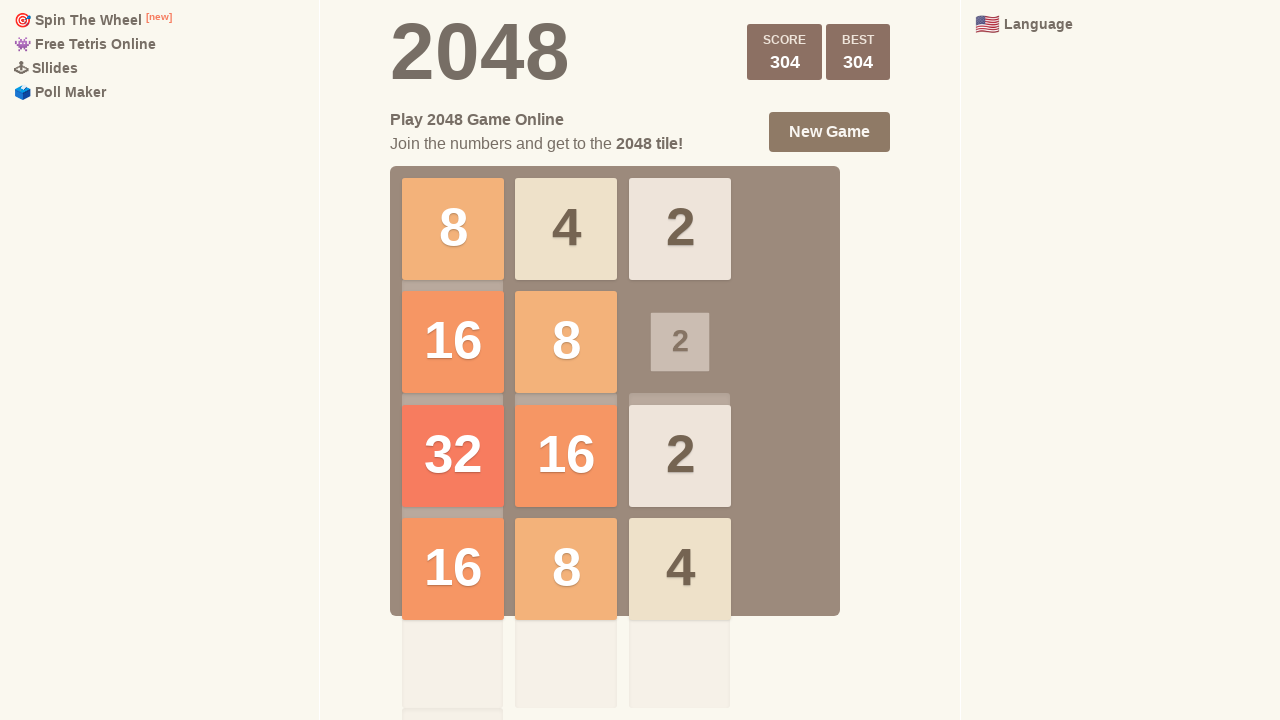

Waited 100ms after second ArrowLeft
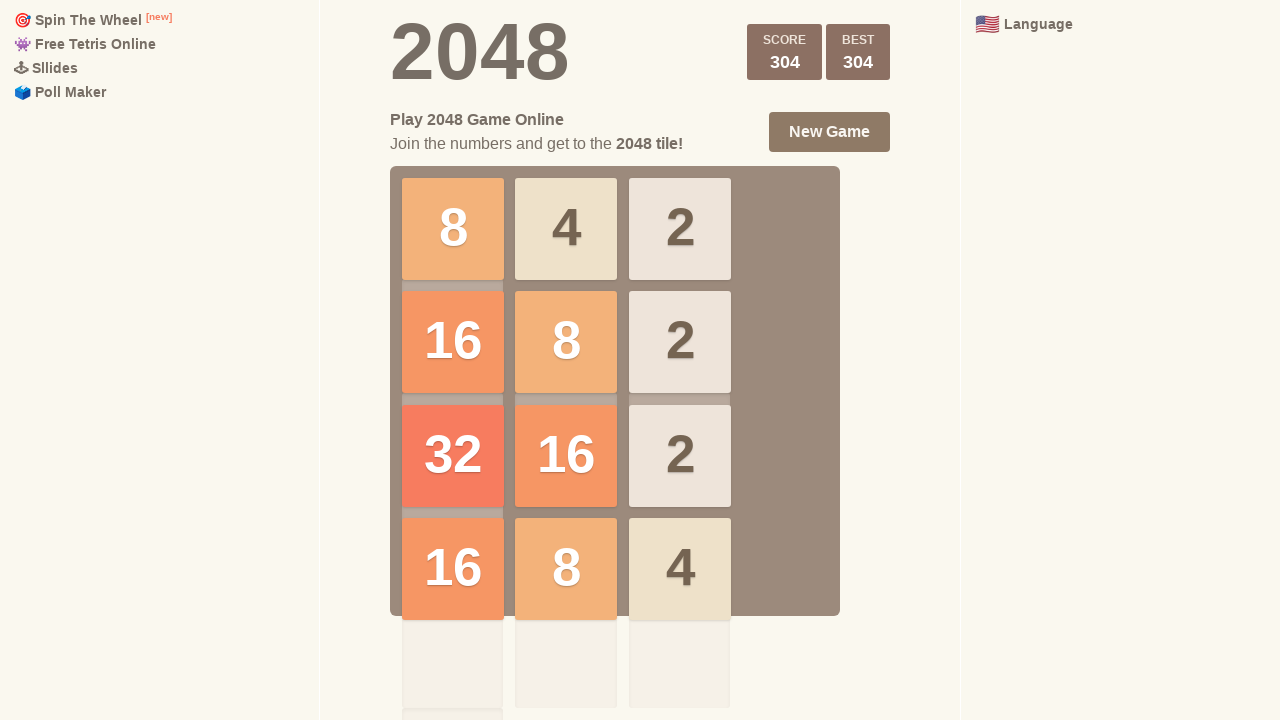

Checked for game-over state (iteration 15)
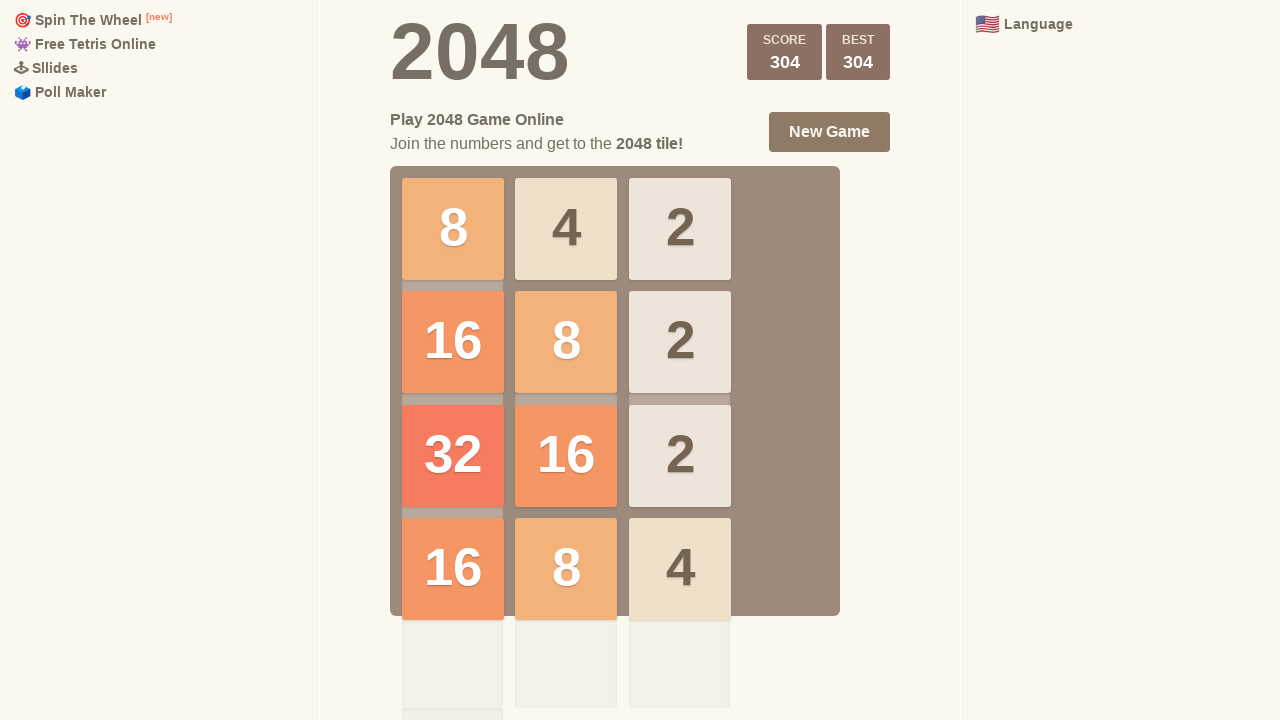

Pressed ArrowUp (iteration 15)
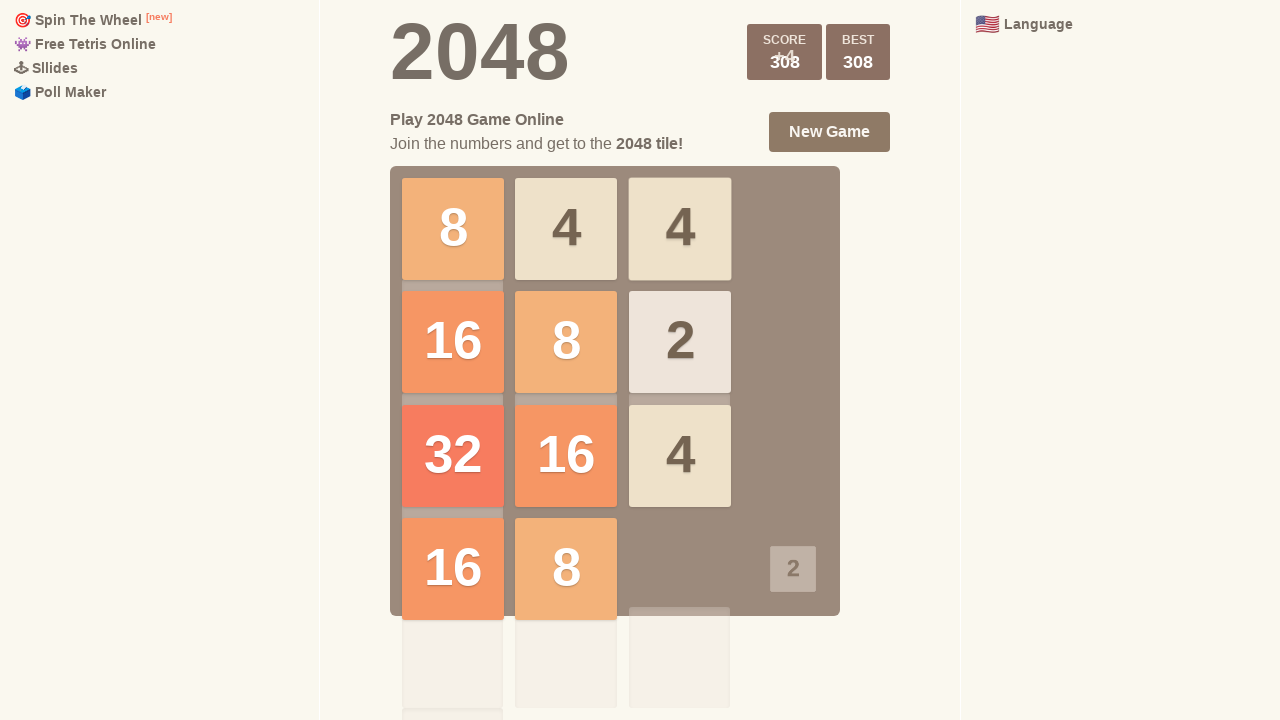

Waited 100ms after ArrowUp
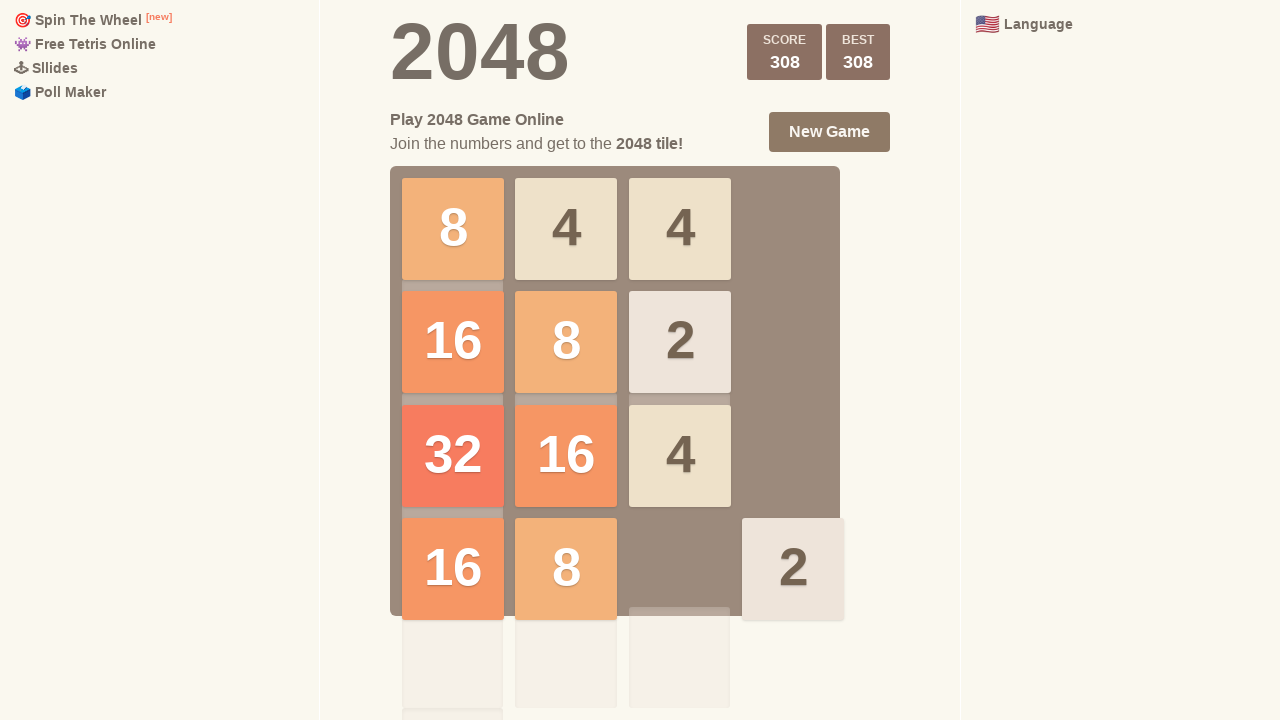

Pressed ArrowLeft (iteration 15)
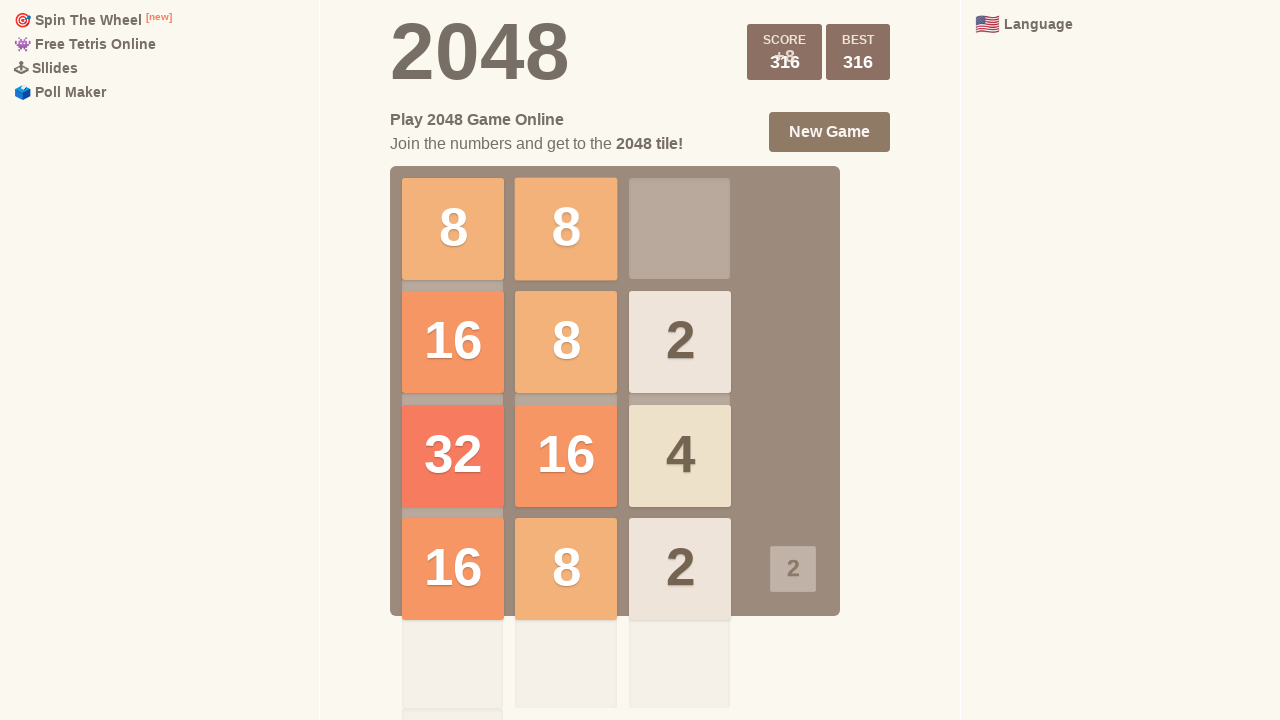

Waited 100ms after ArrowLeft
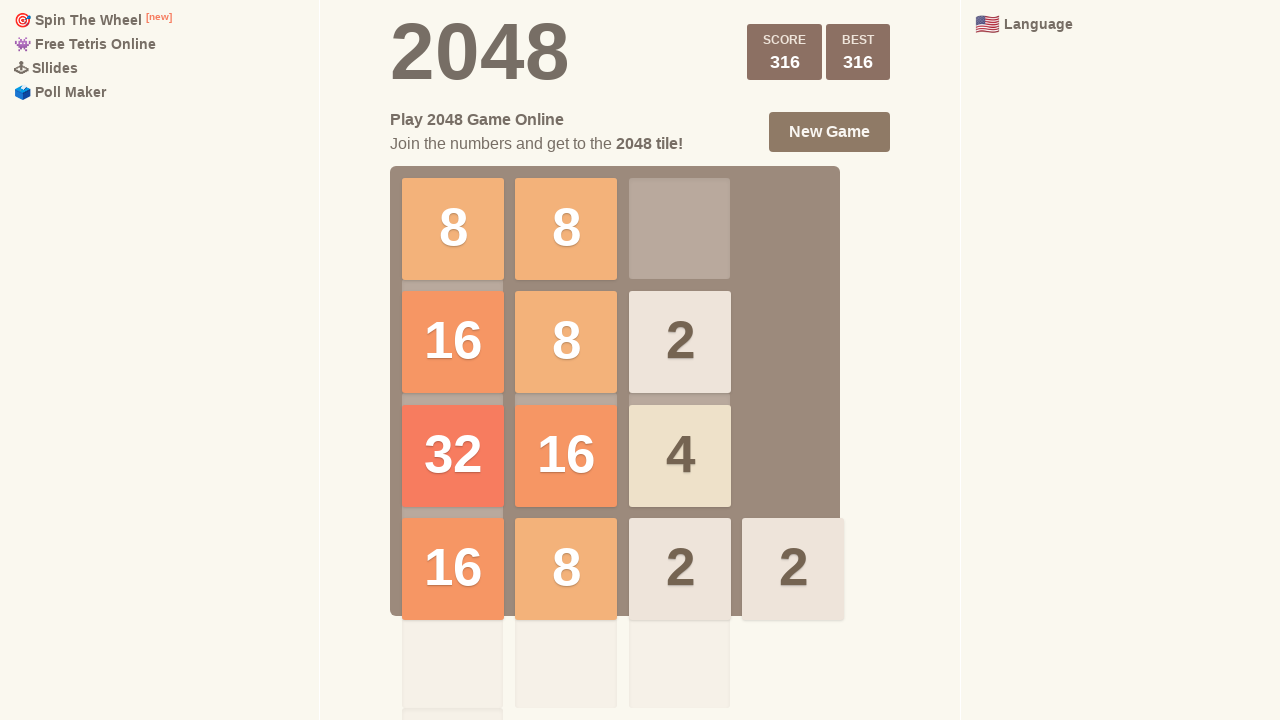

Pressed ArrowDown (iteration 15)
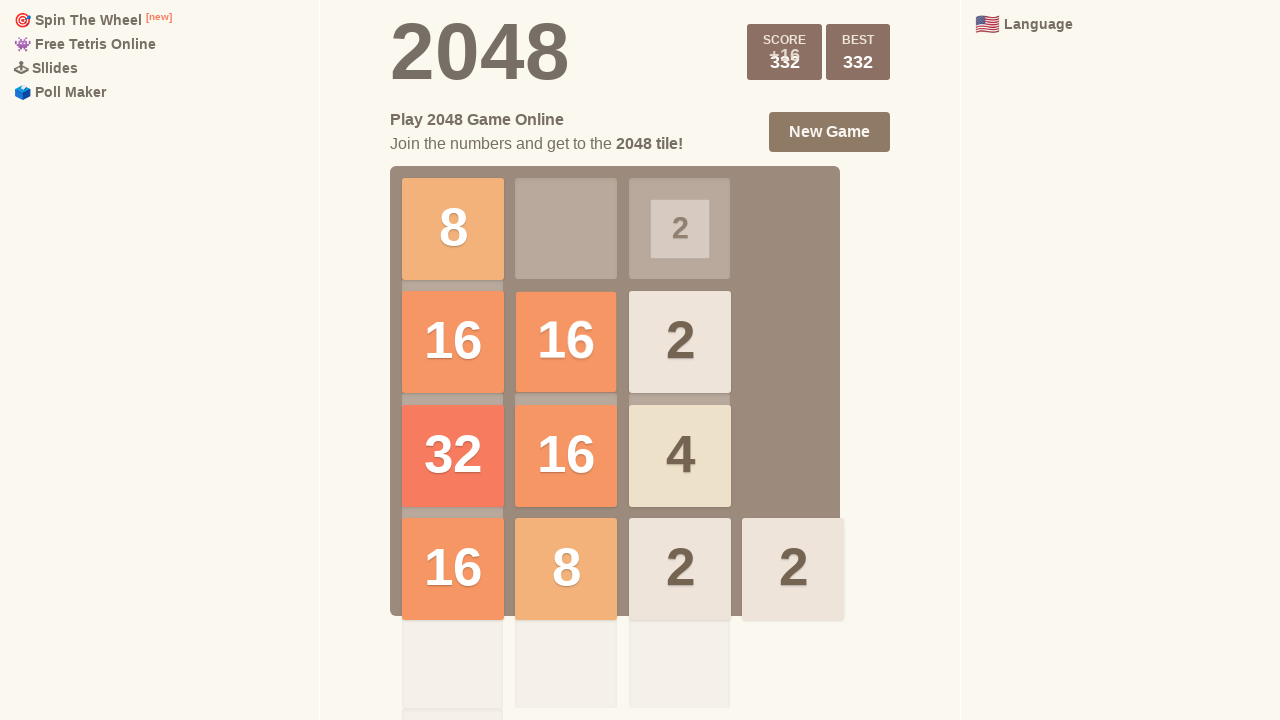

Waited 100ms after ArrowDown
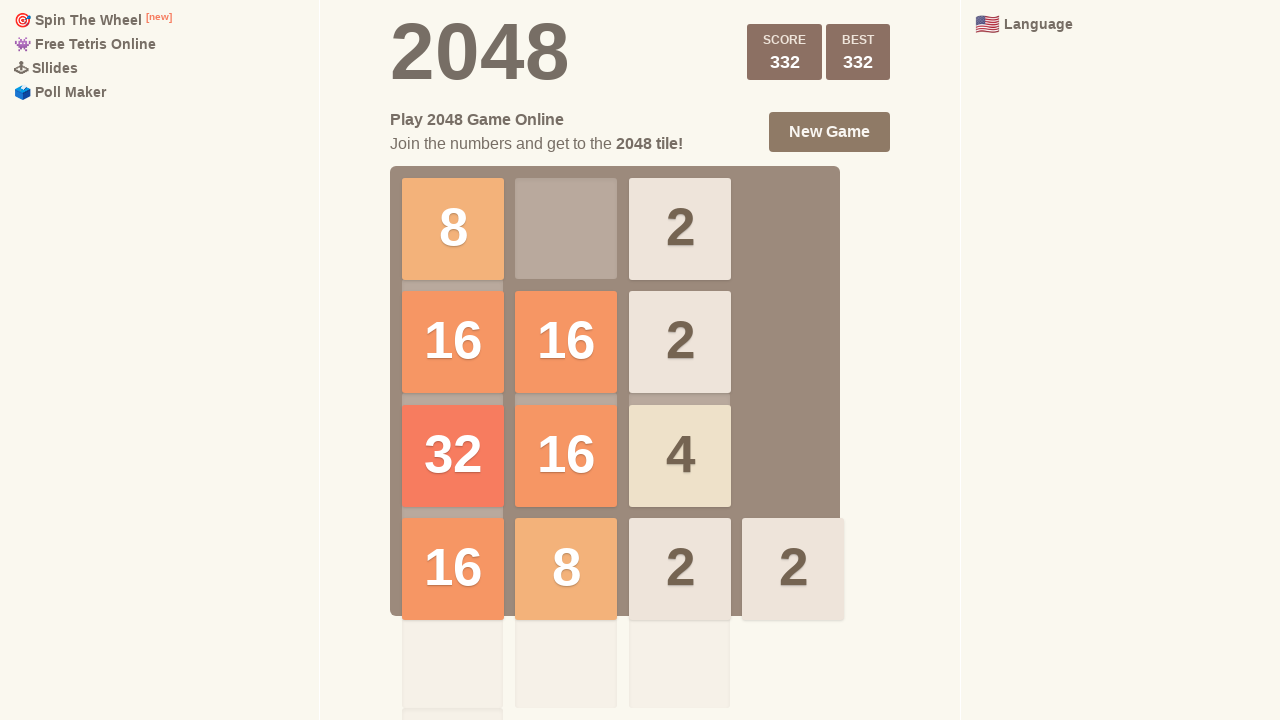

Pressed ArrowLeft again (iteration 15)
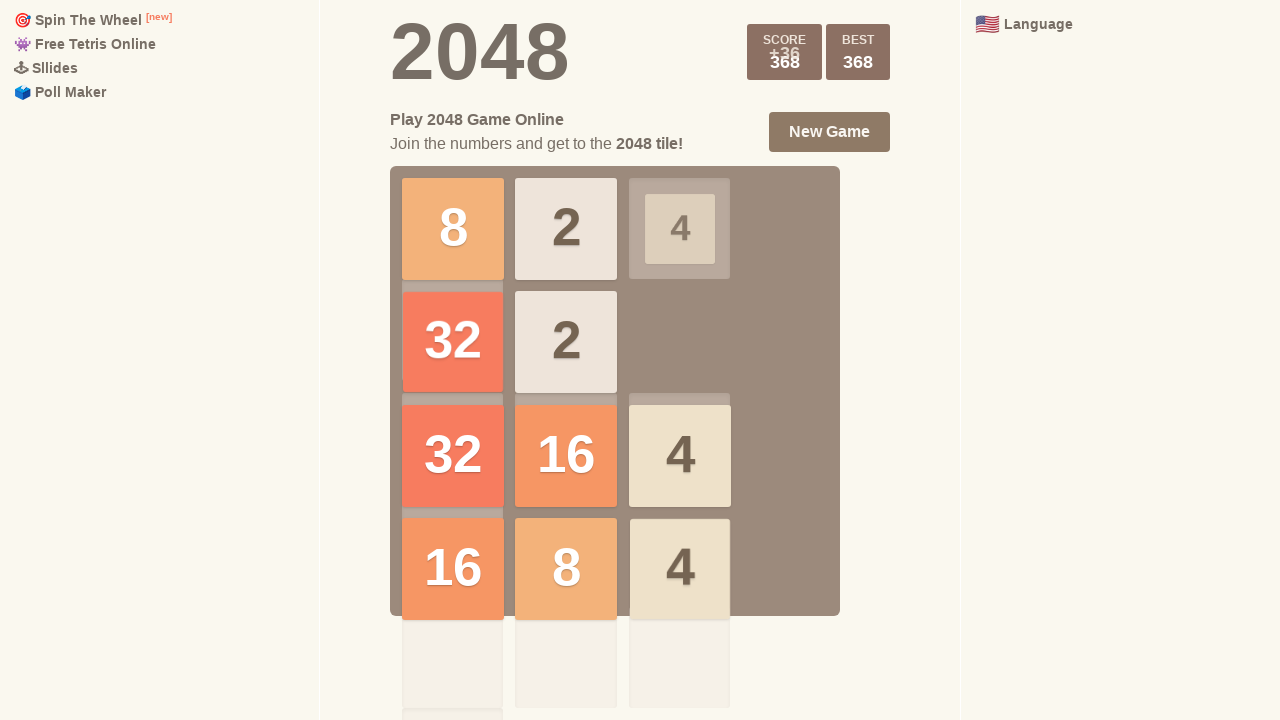

Waited 100ms after second ArrowLeft
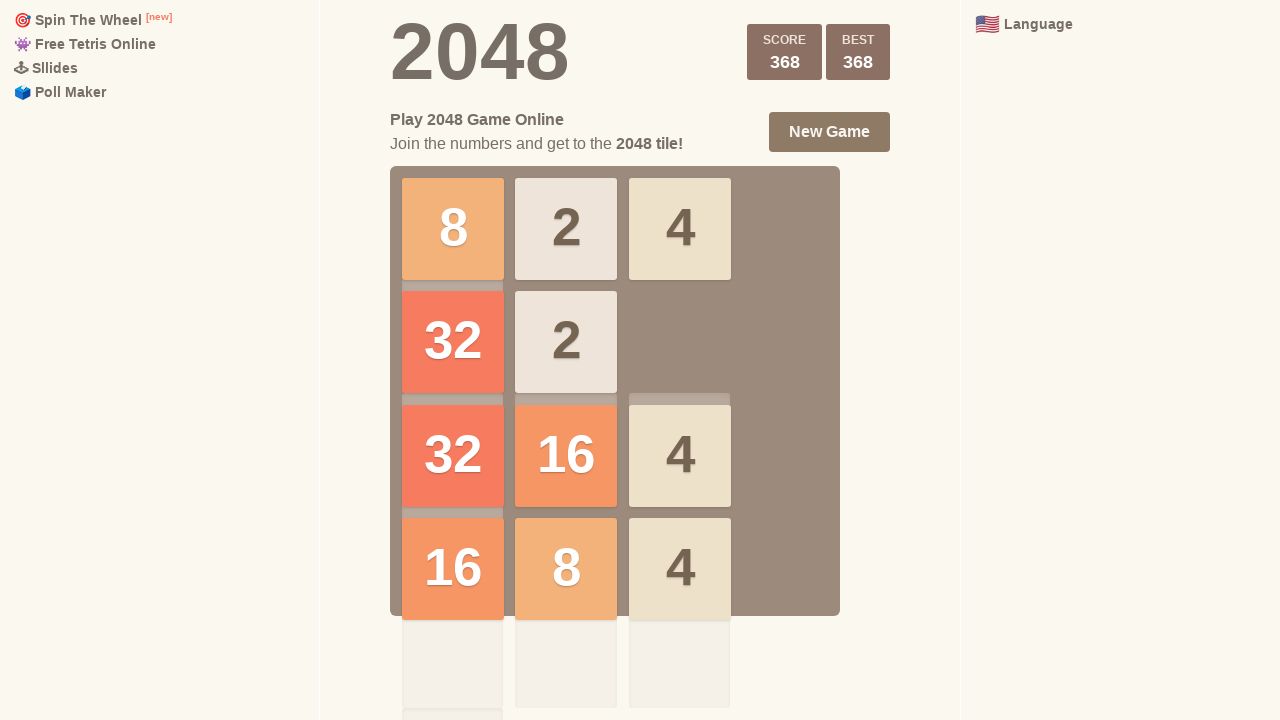

Checked for game-over state (iteration 16)
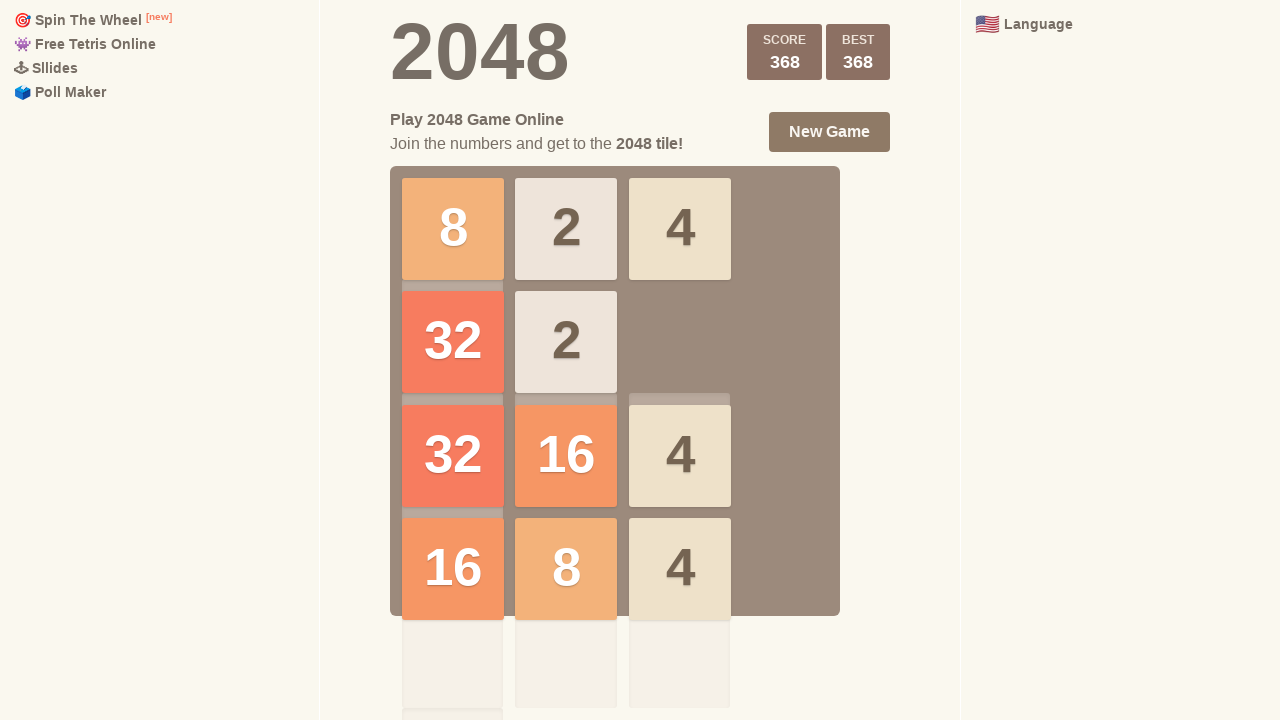

Pressed ArrowUp (iteration 16)
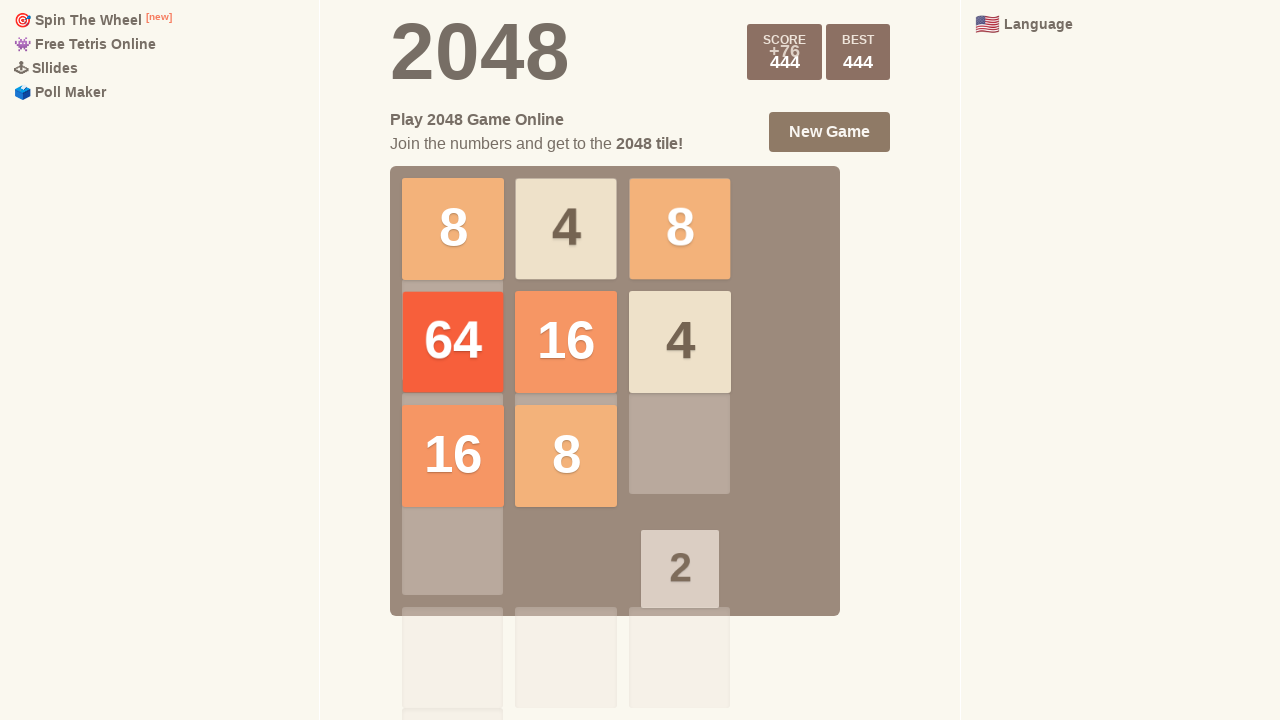

Waited 100ms after ArrowUp
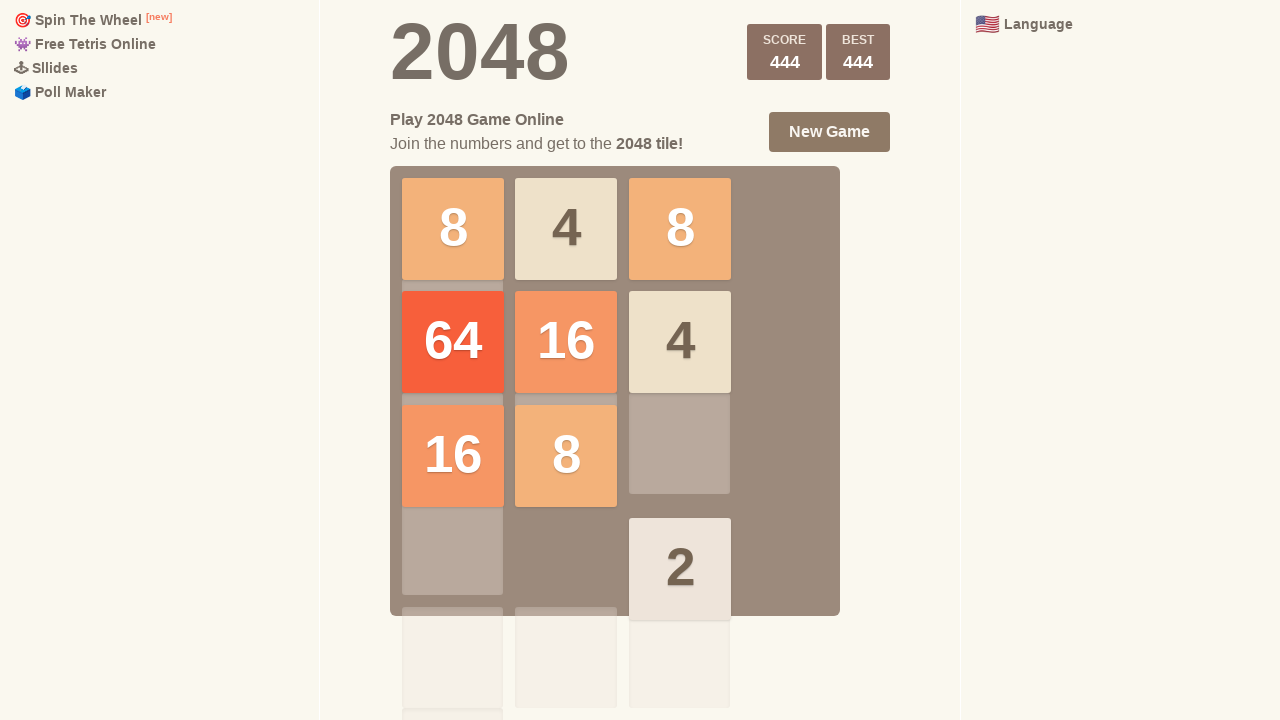

Pressed ArrowLeft (iteration 16)
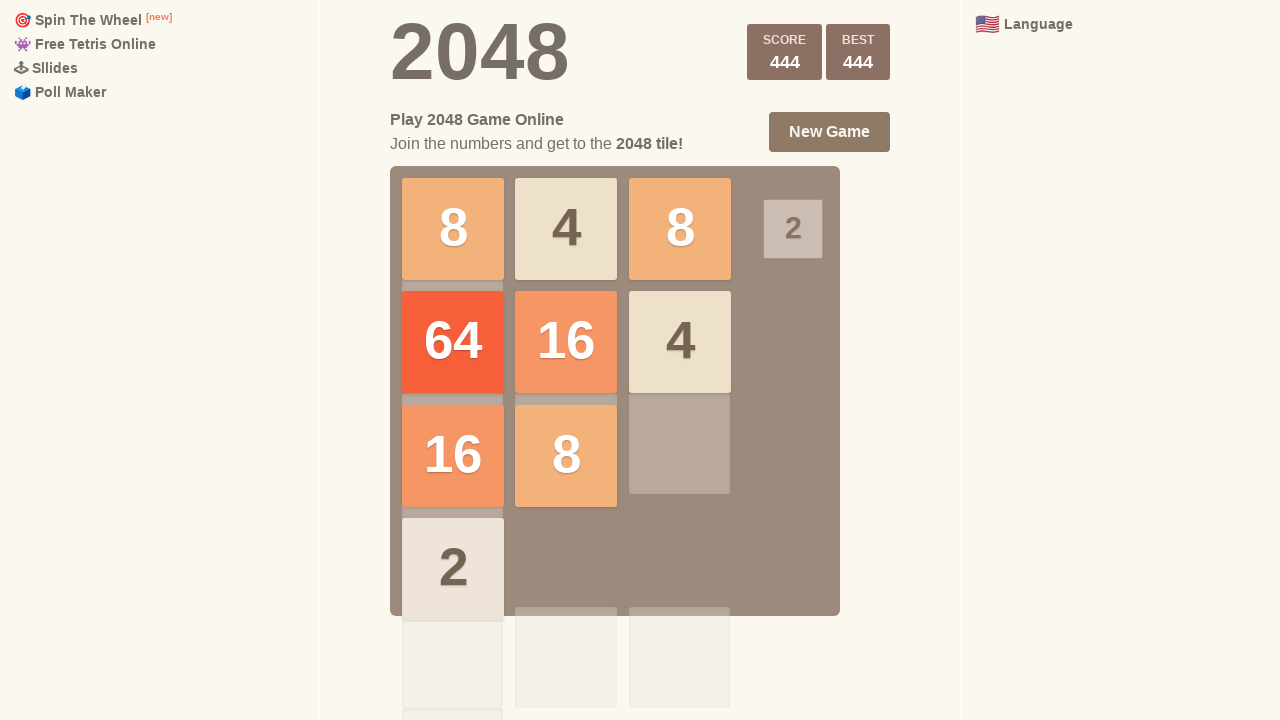

Waited 100ms after ArrowLeft
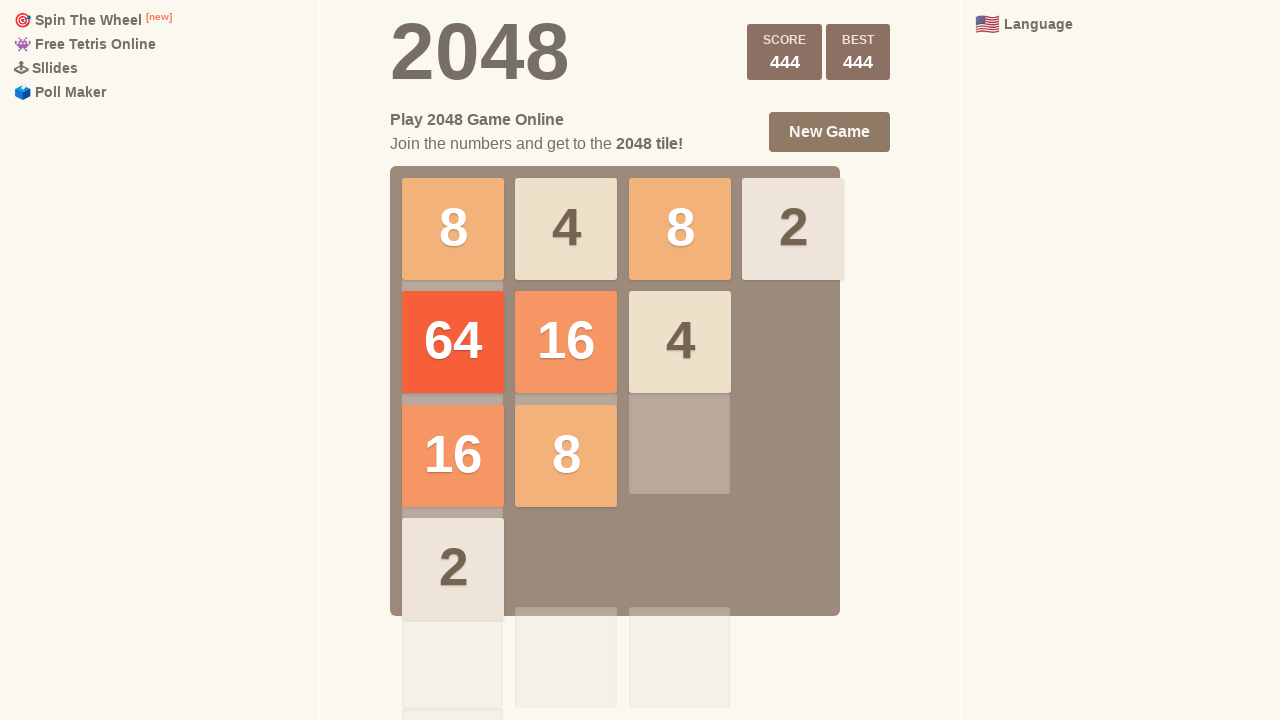

Pressed ArrowDown (iteration 16)
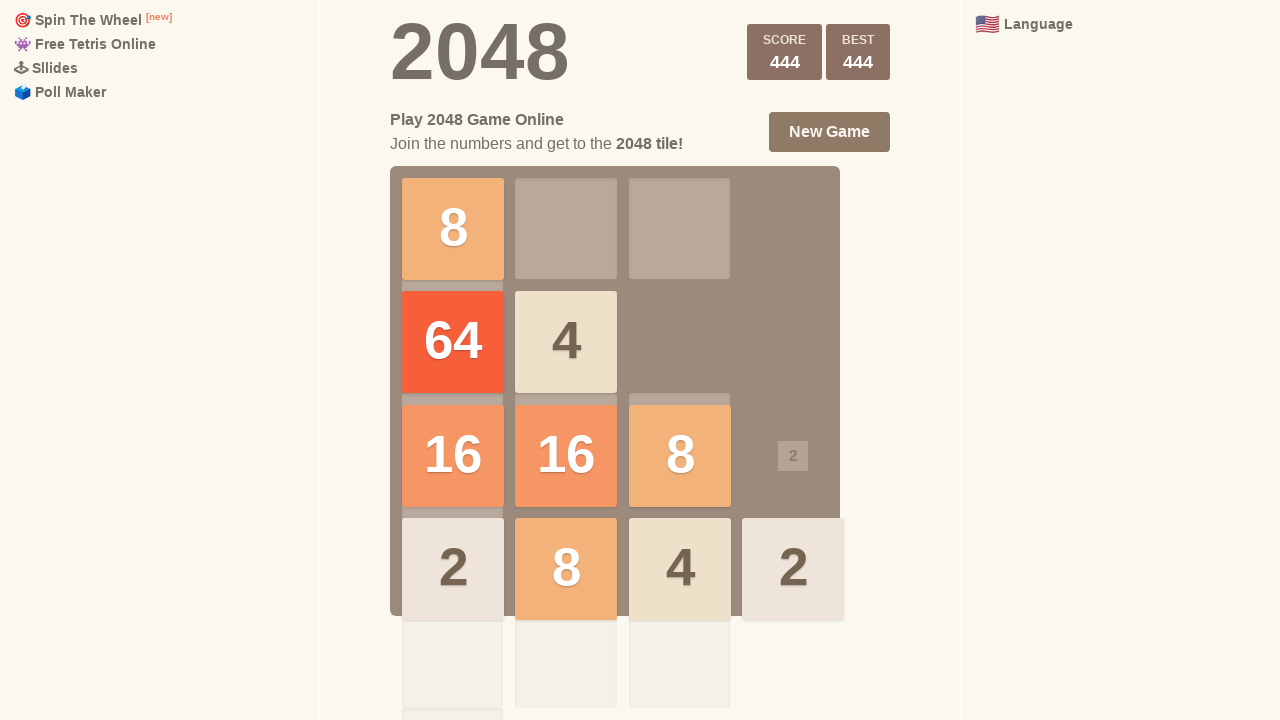

Waited 100ms after ArrowDown
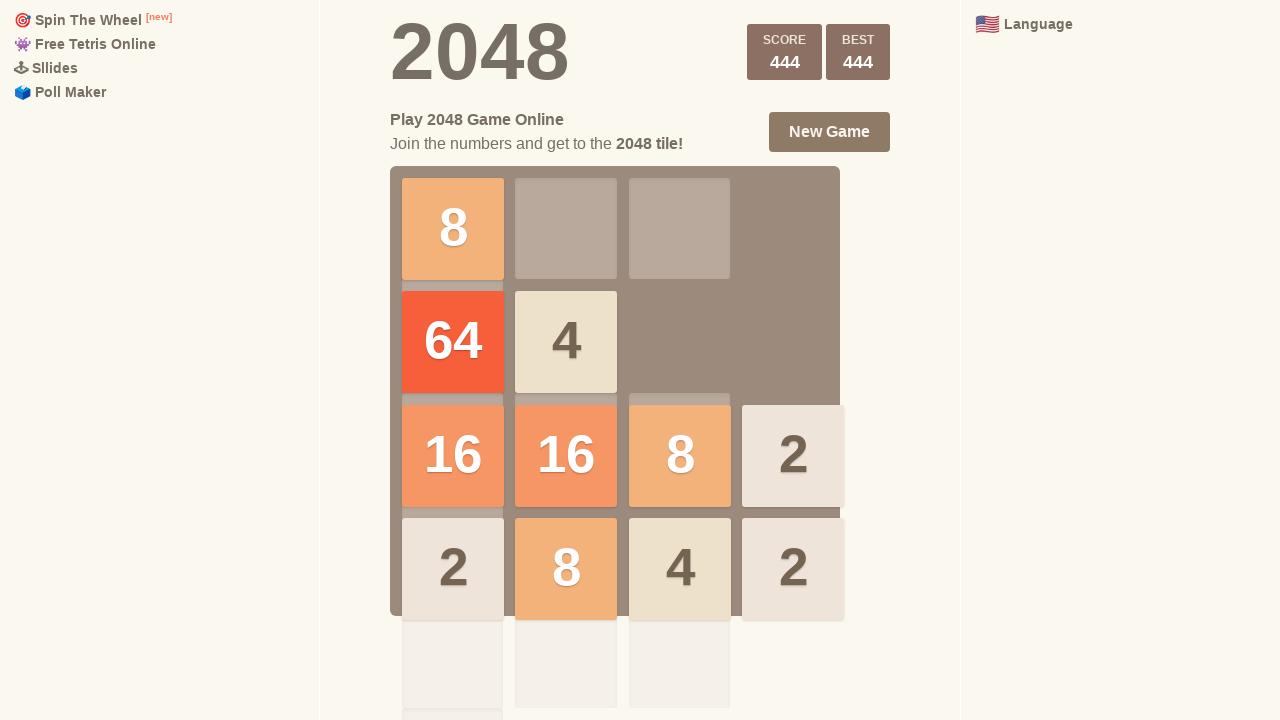

Pressed ArrowLeft again (iteration 16)
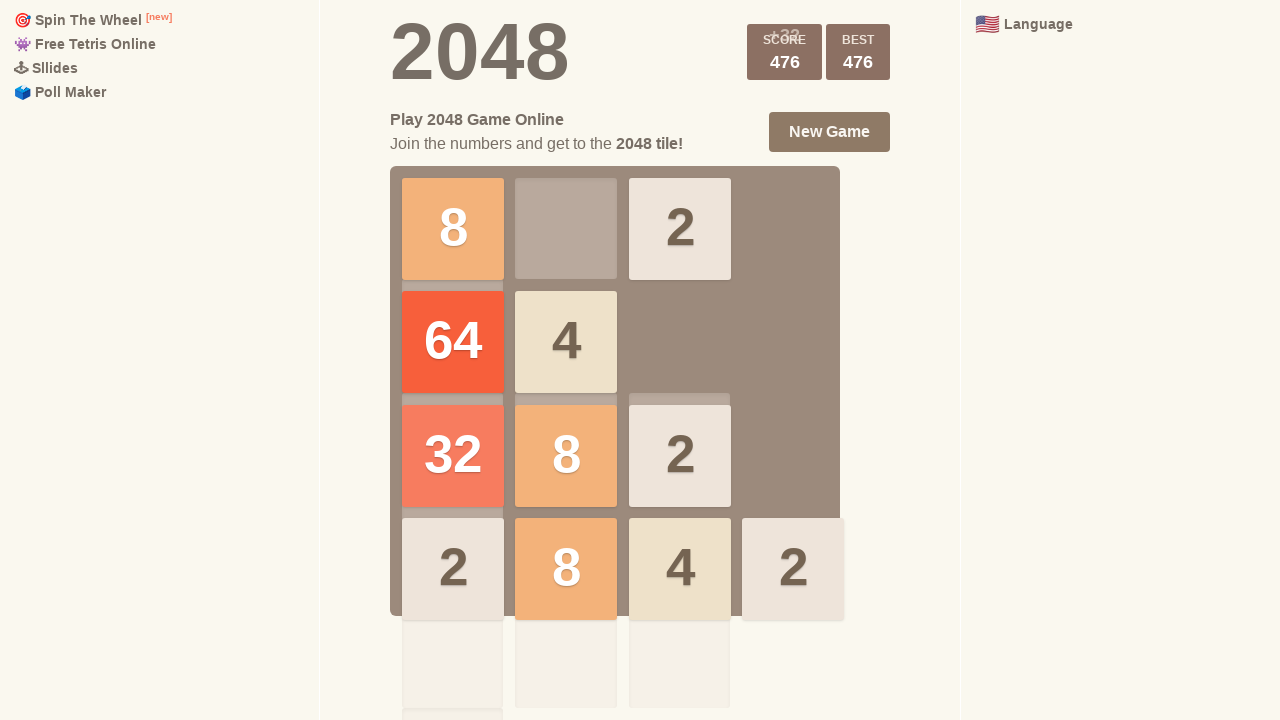

Waited 100ms after second ArrowLeft
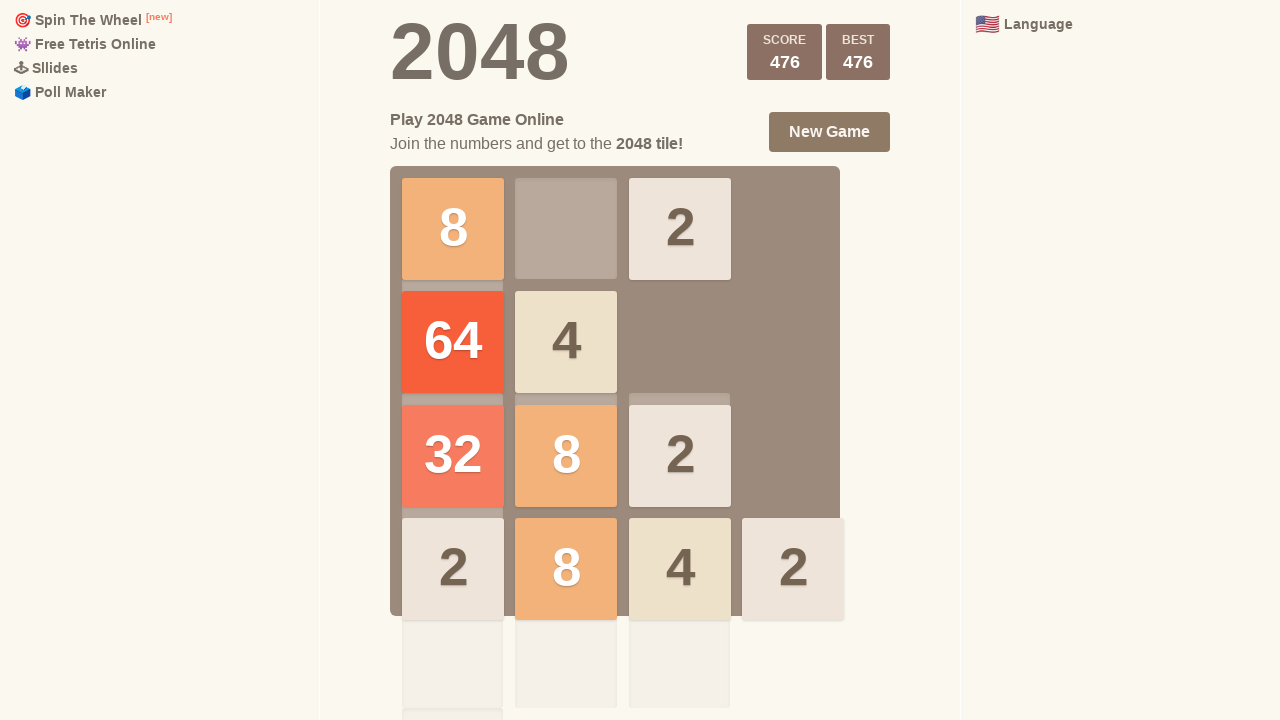

Checked for game-over state (iteration 17)
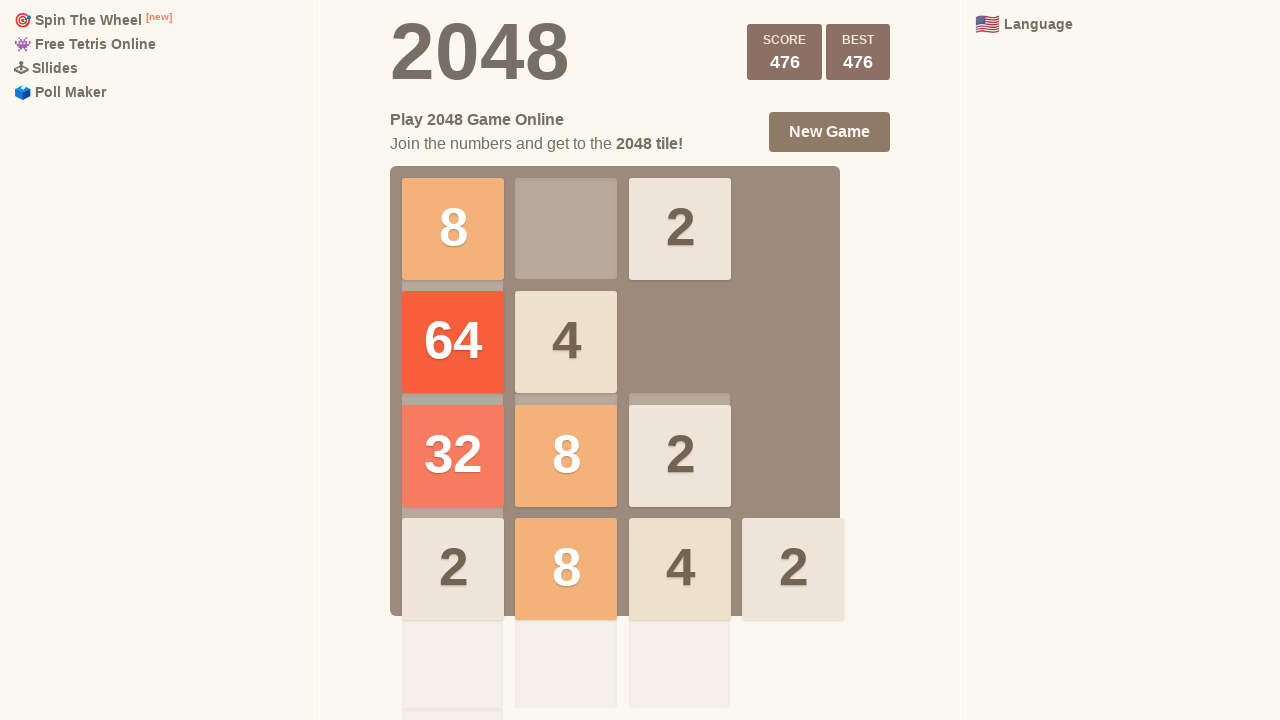

Pressed ArrowUp (iteration 17)
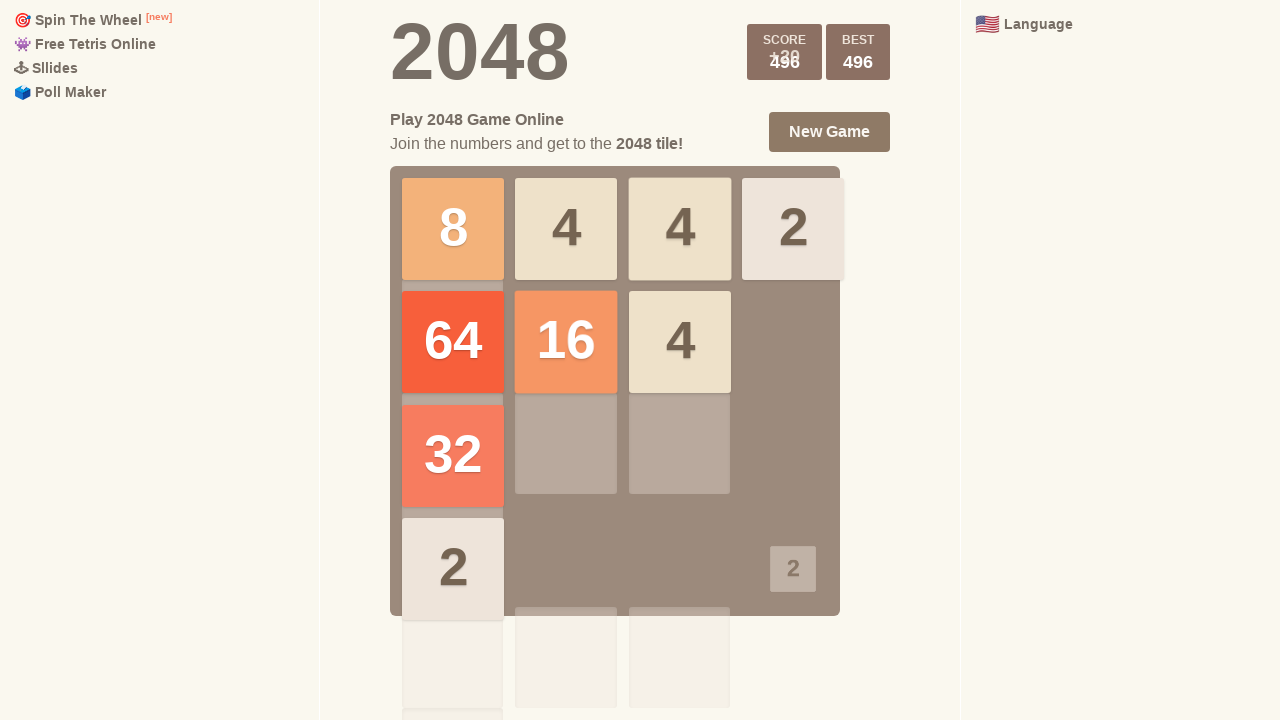

Waited 100ms after ArrowUp
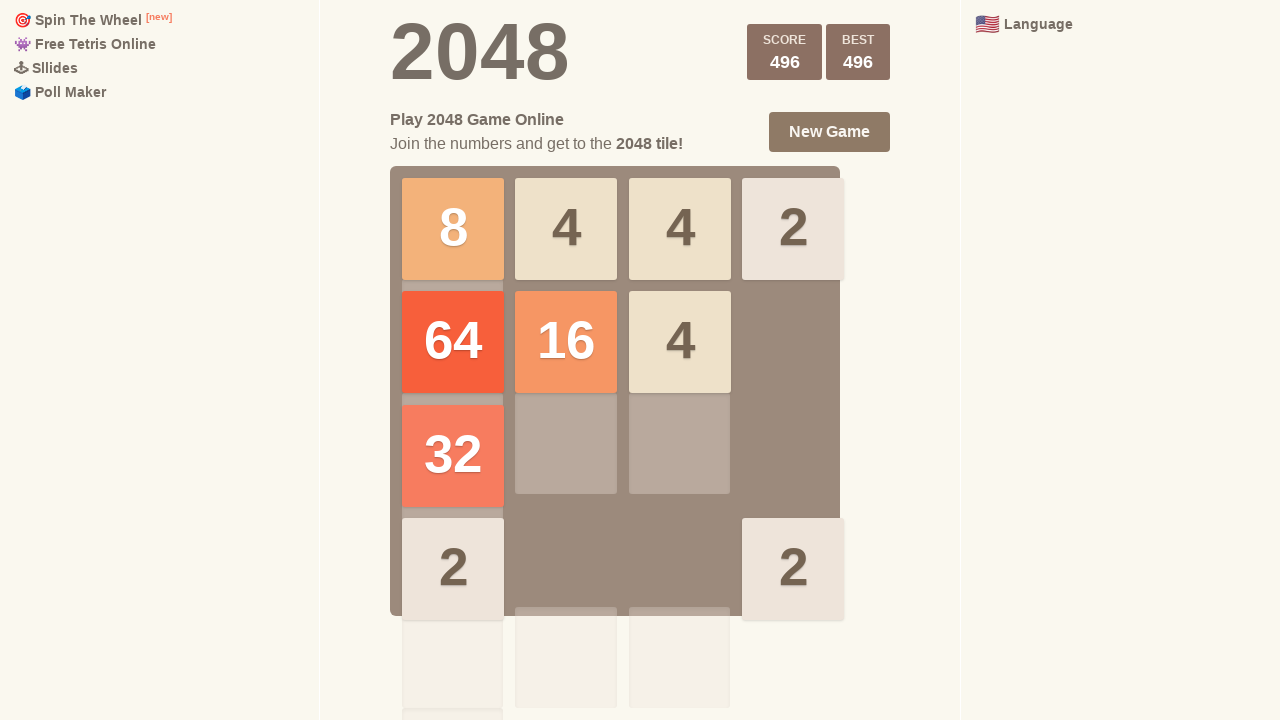

Pressed ArrowLeft (iteration 17)
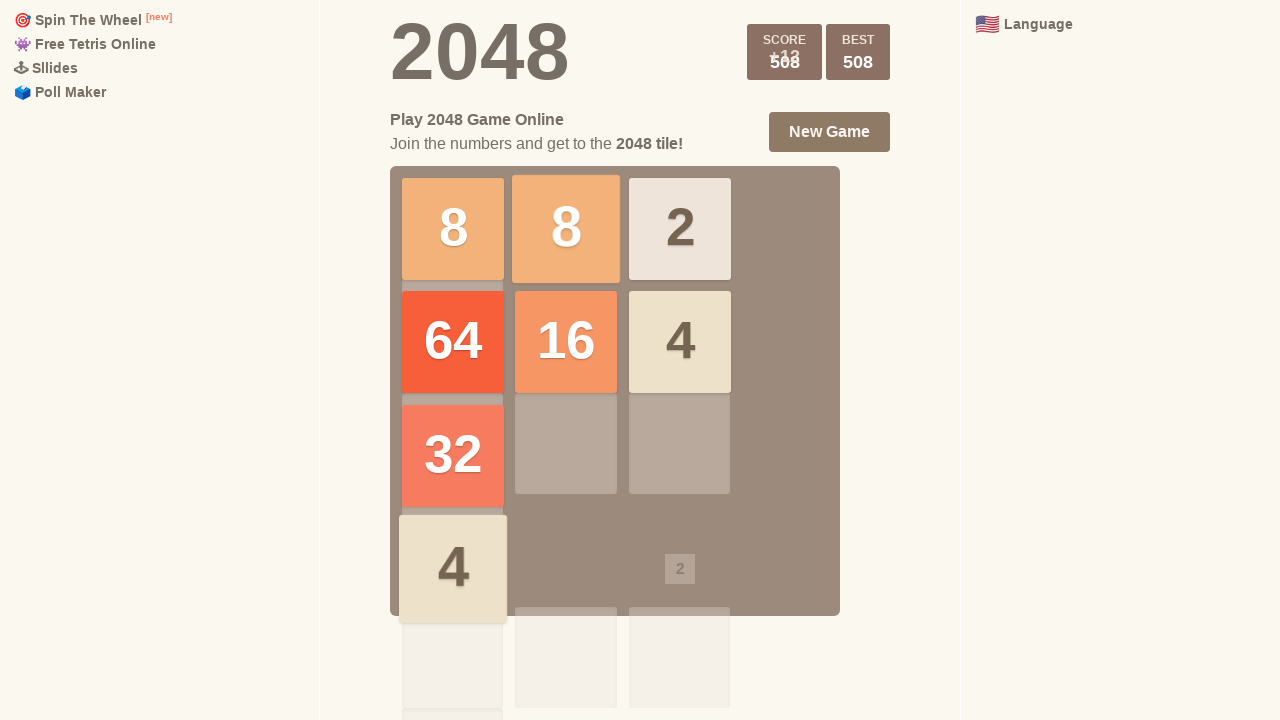

Waited 100ms after ArrowLeft
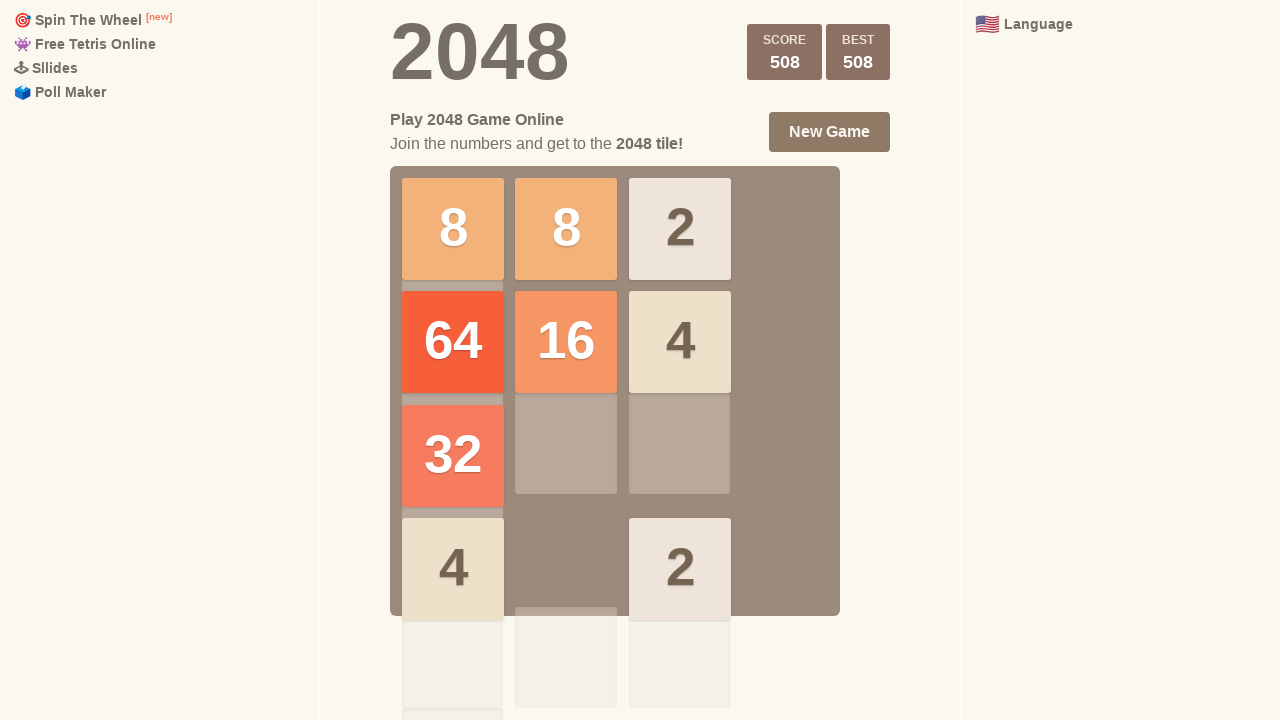

Pressed ArrowDown (iteration 17)
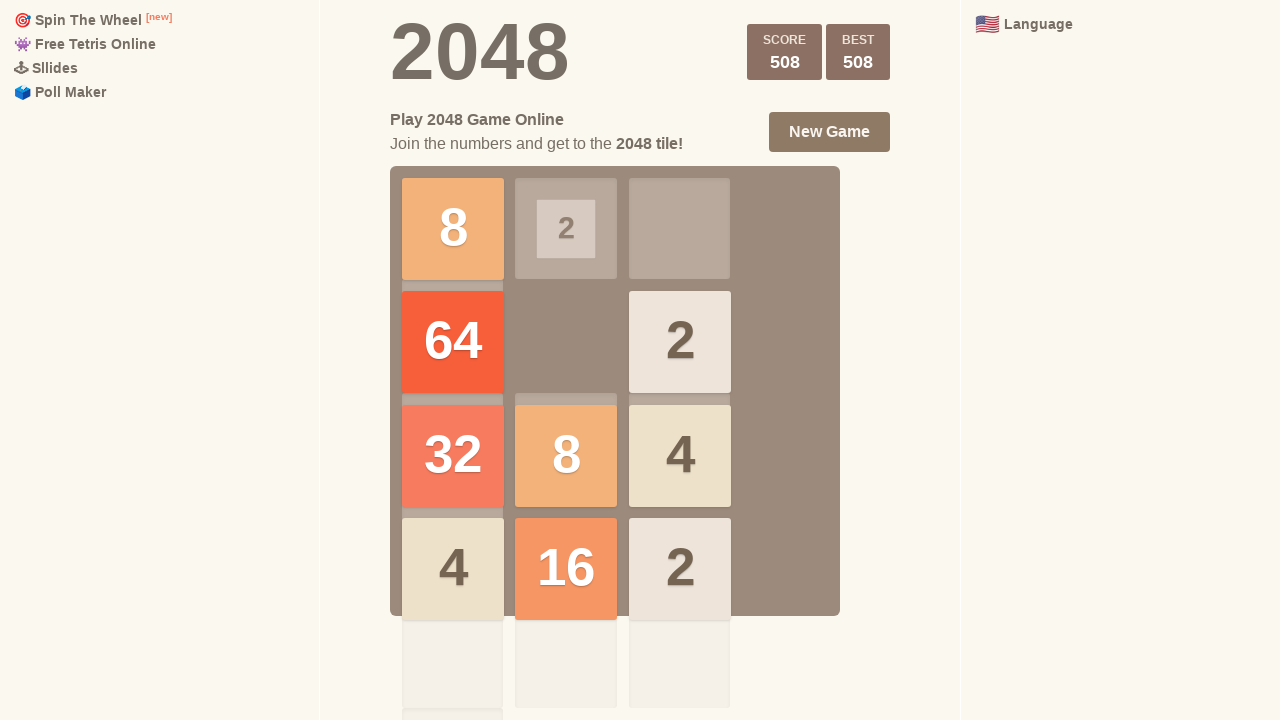

Waited 100ms after ArrowDown
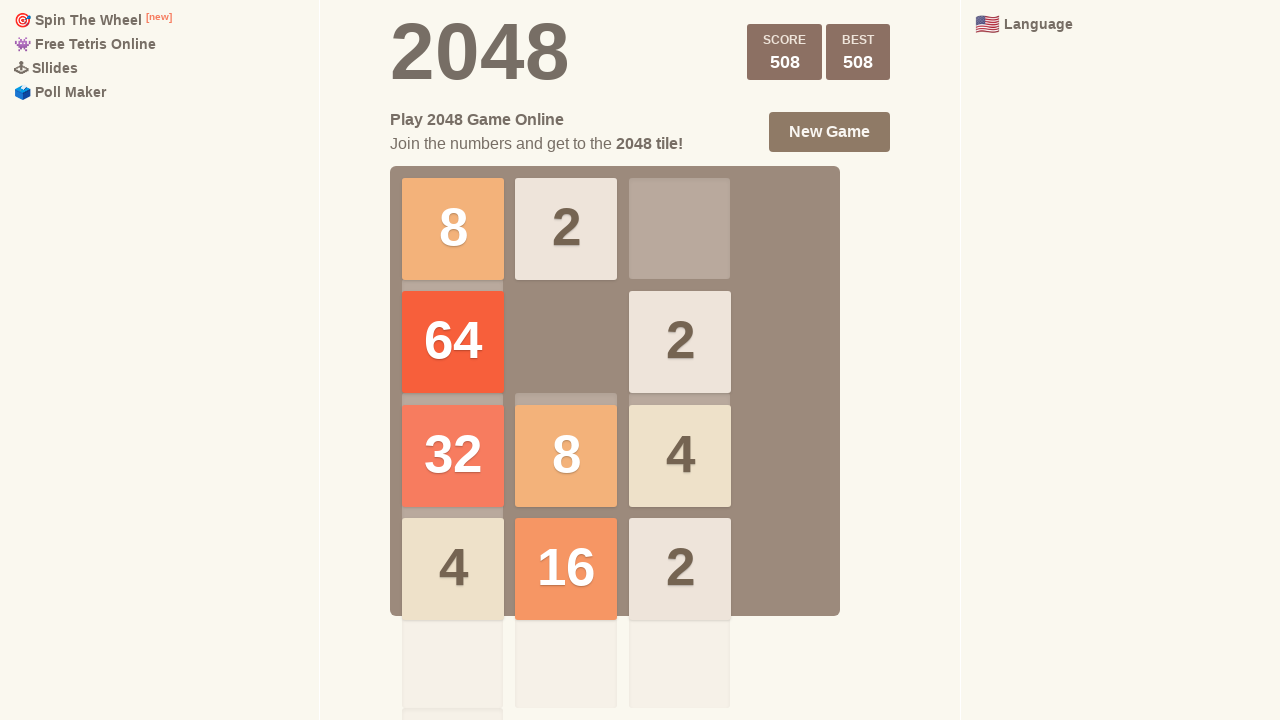

Pressed ArrowLeft again (iteration 17)
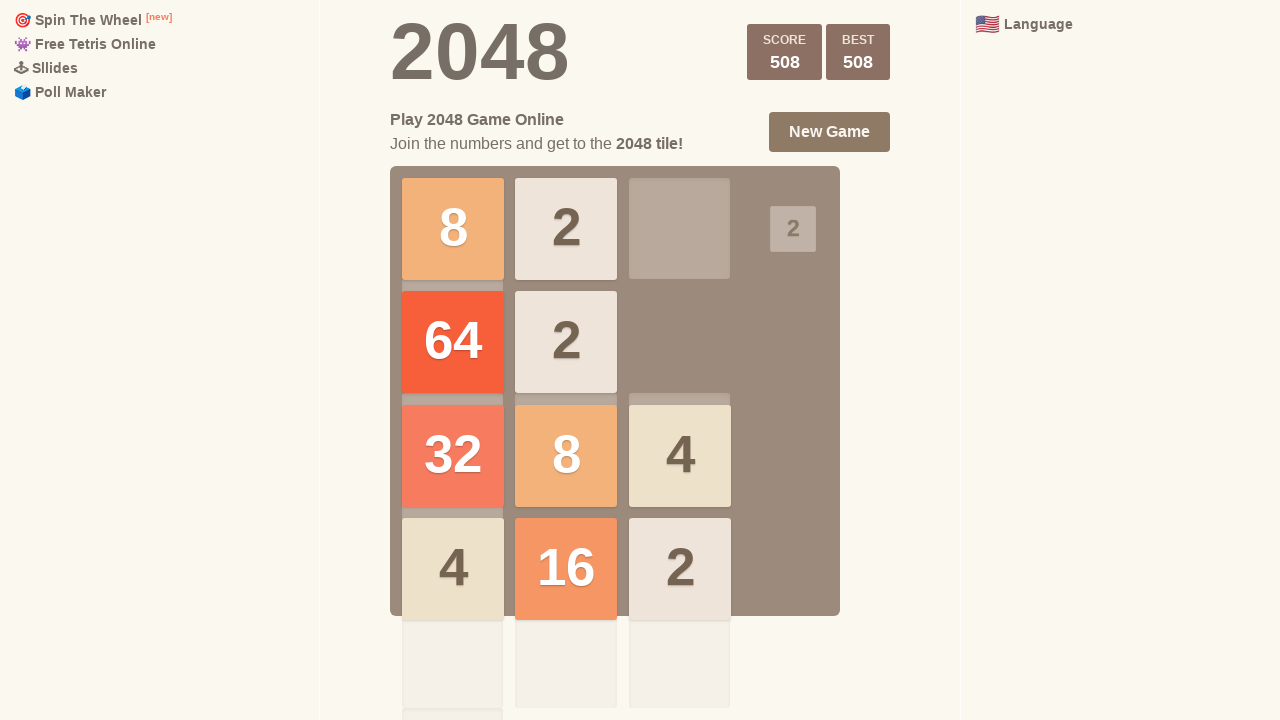

Waited 100ms after second ArrowLeft
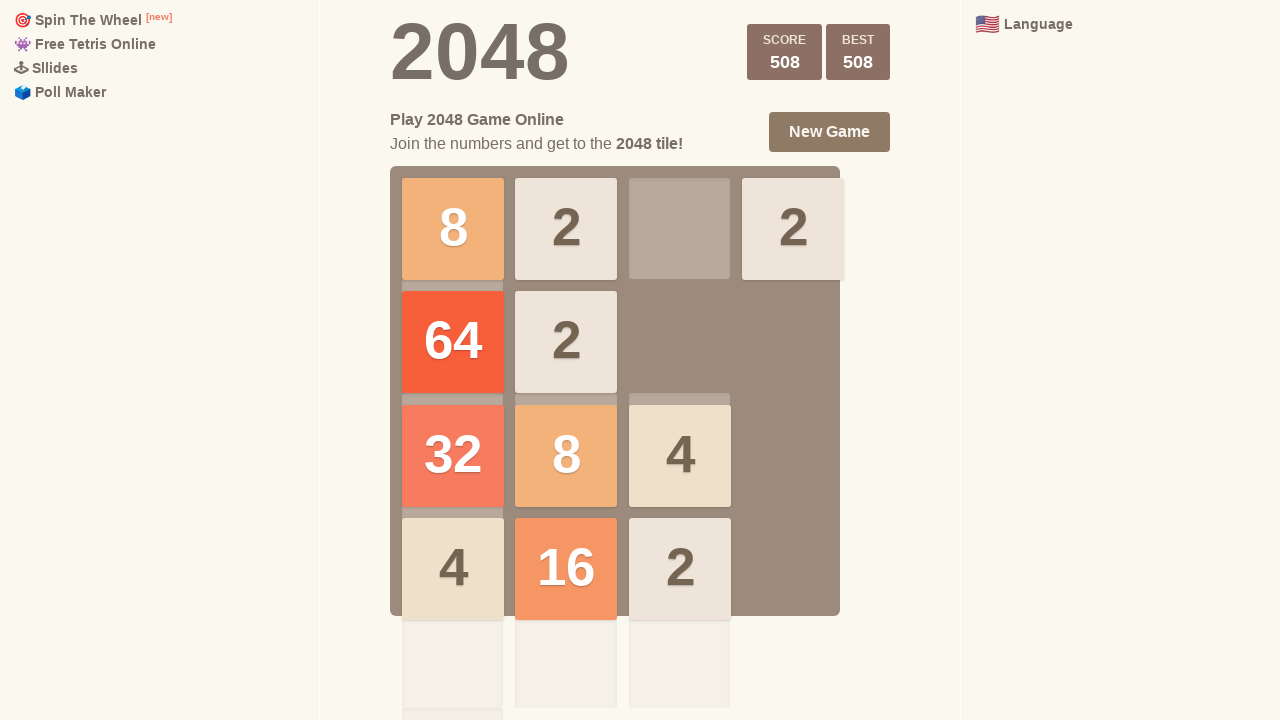

Checked for game-over state (iteration 18)
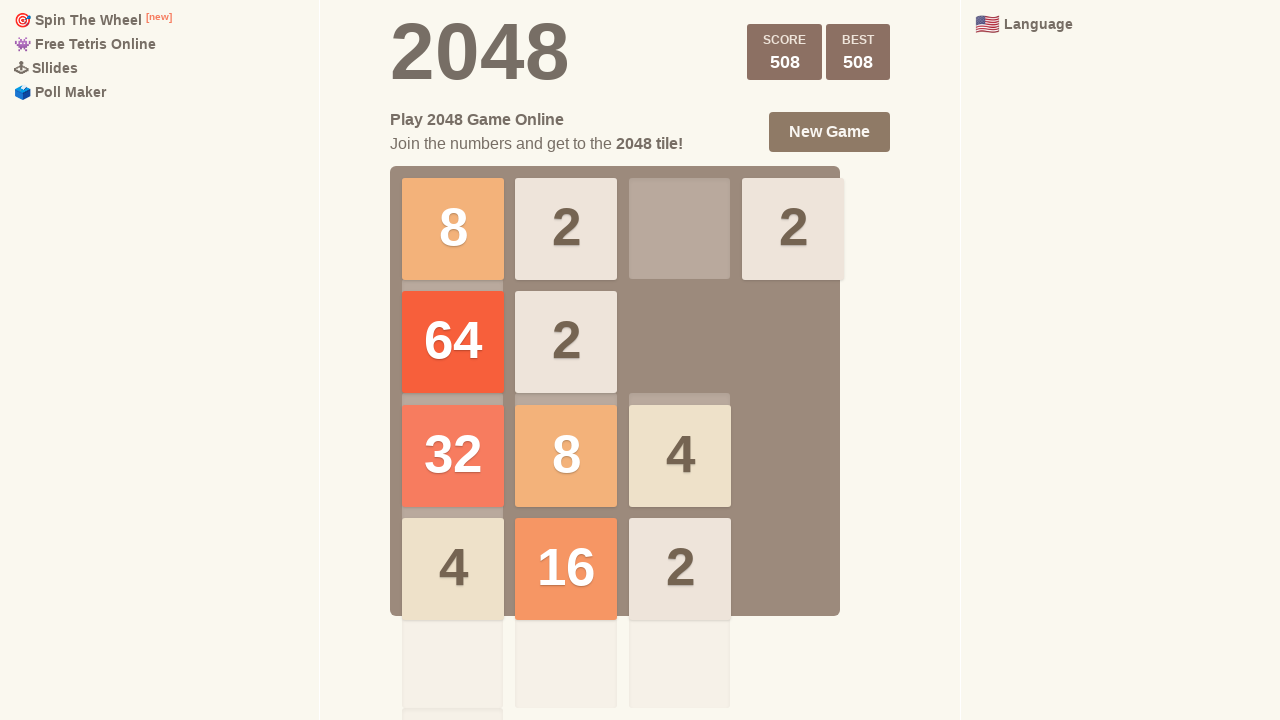

Pressed ArrowUp (iteration 18)
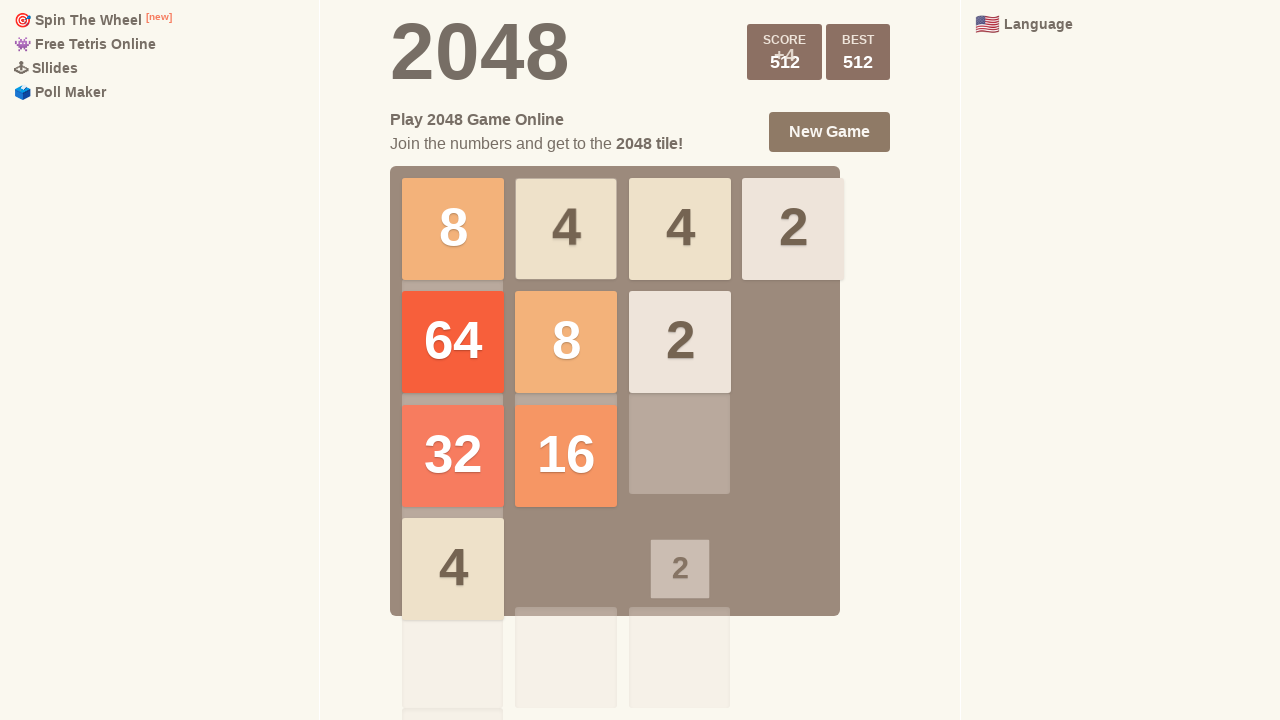

Waited 100ms after ArrowUp
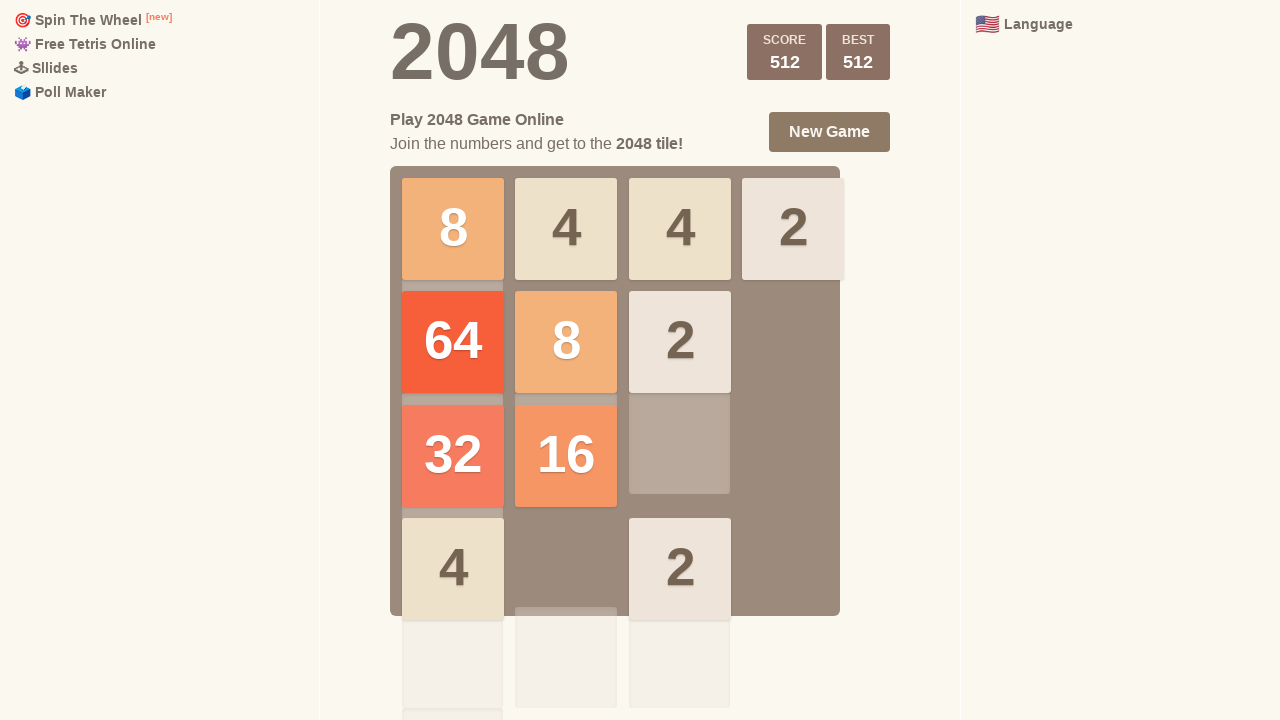

Pressed ArrowLeft (iteration 18)
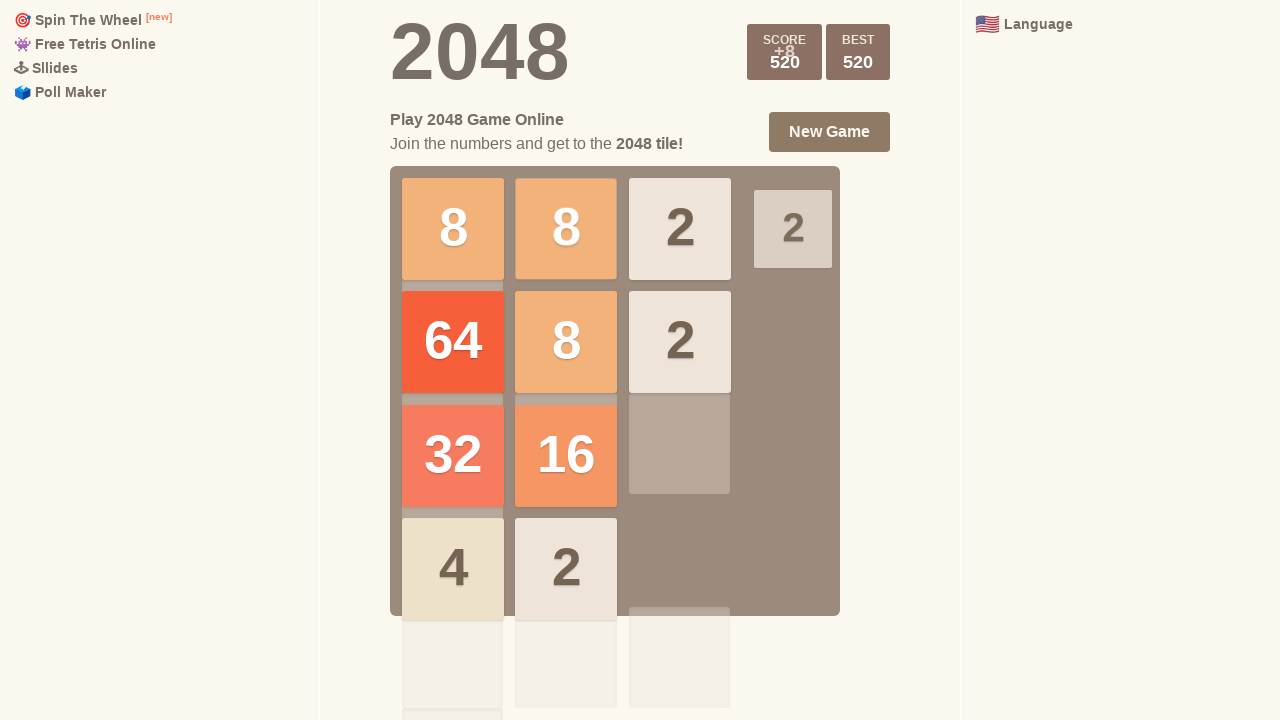

Waited 100ms after ArrowLeft
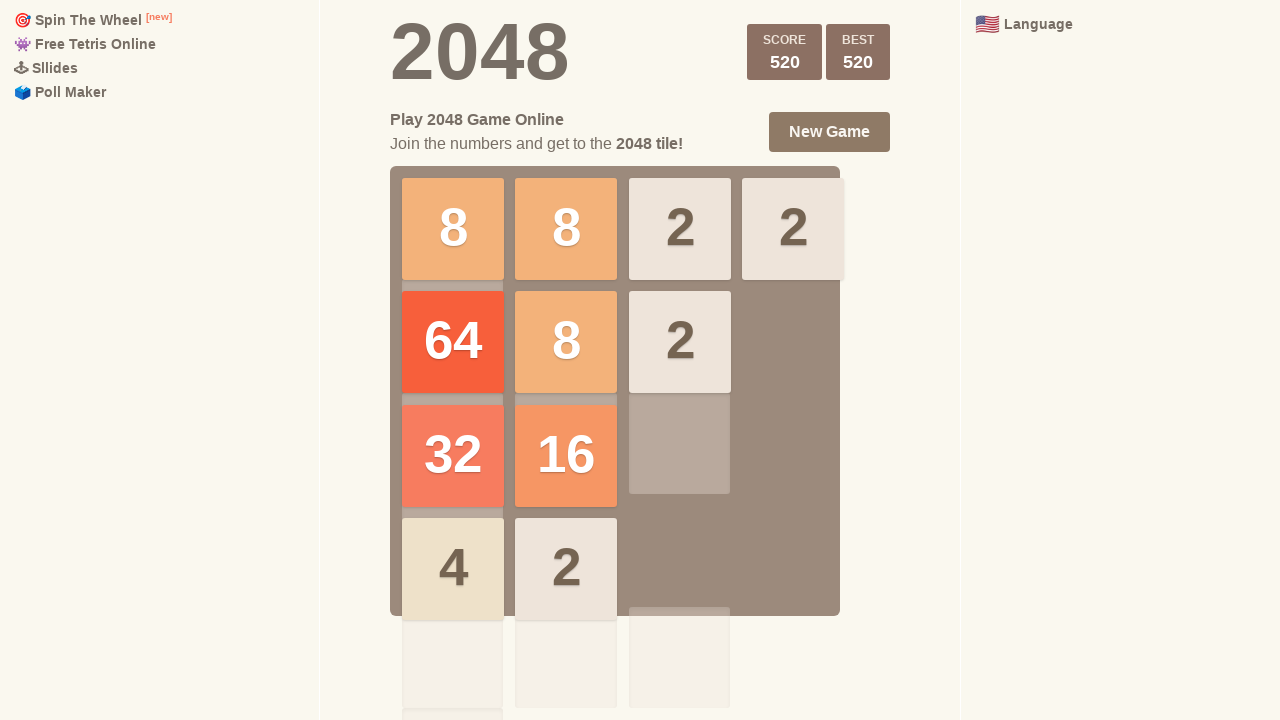

Pressed ArrowDown (iteration 18)
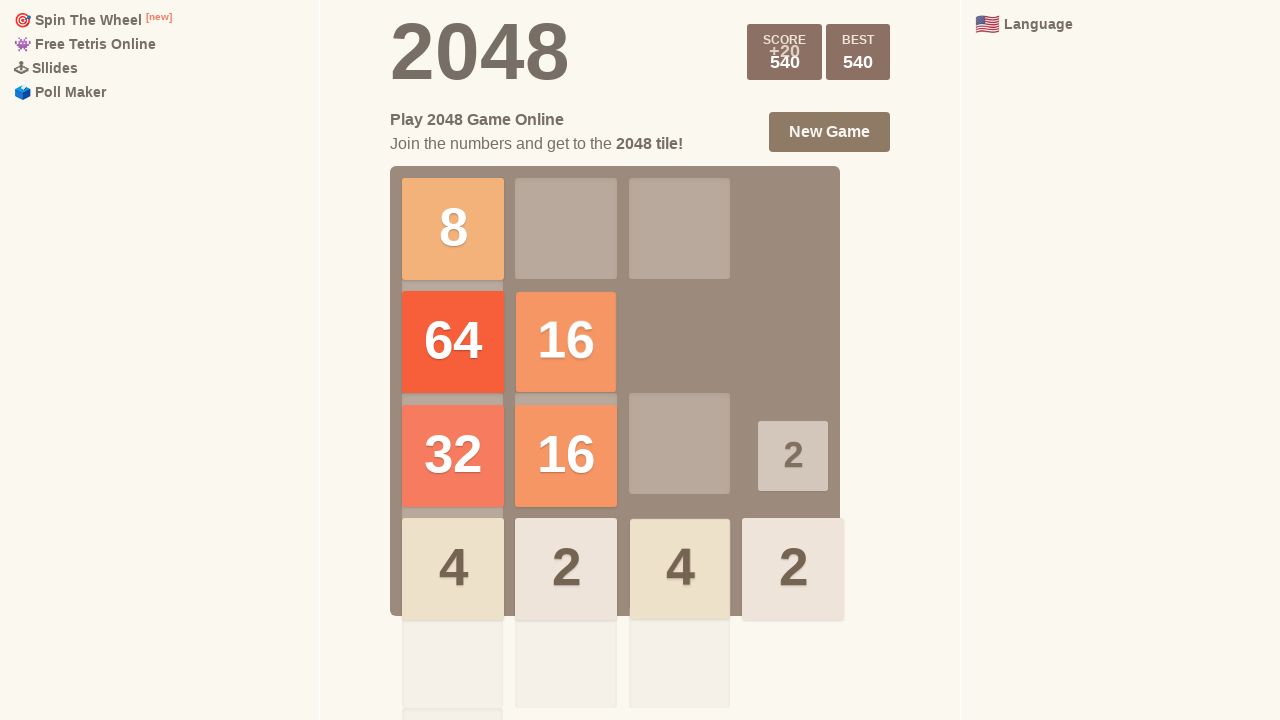

Waited 100ms after ArrowDown
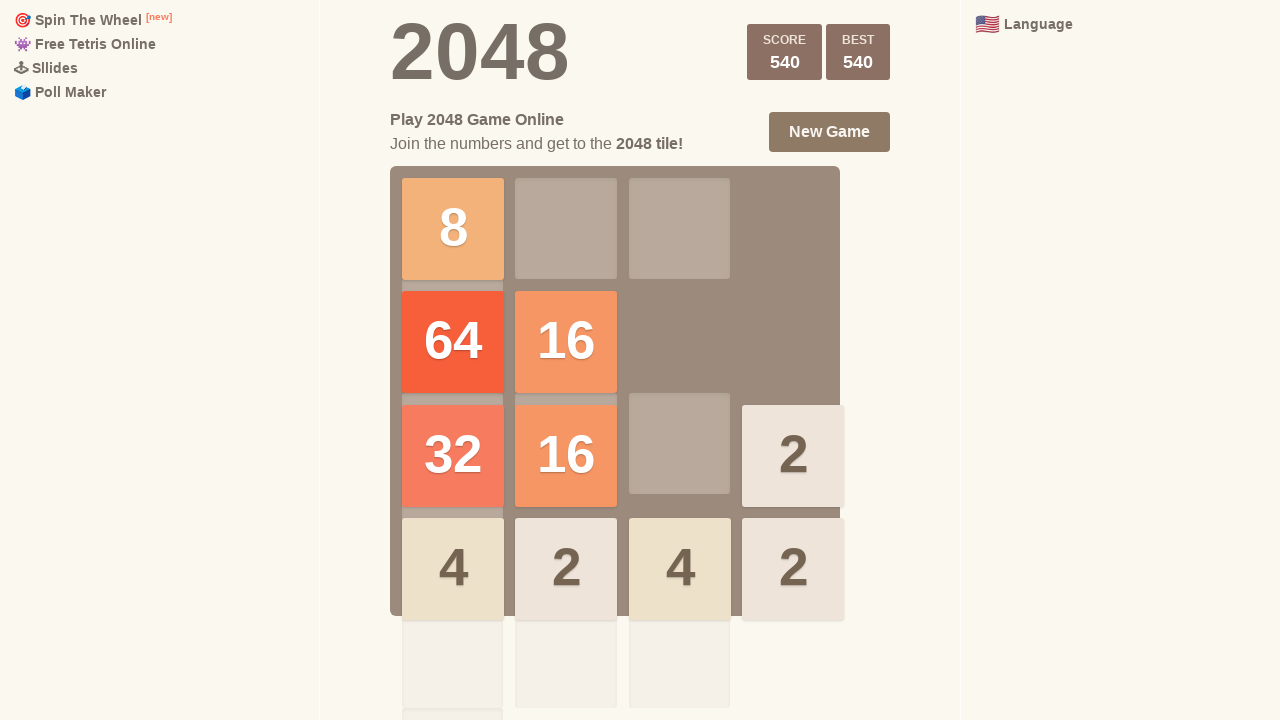

Pressed ArrowLeft again (iteration 18)
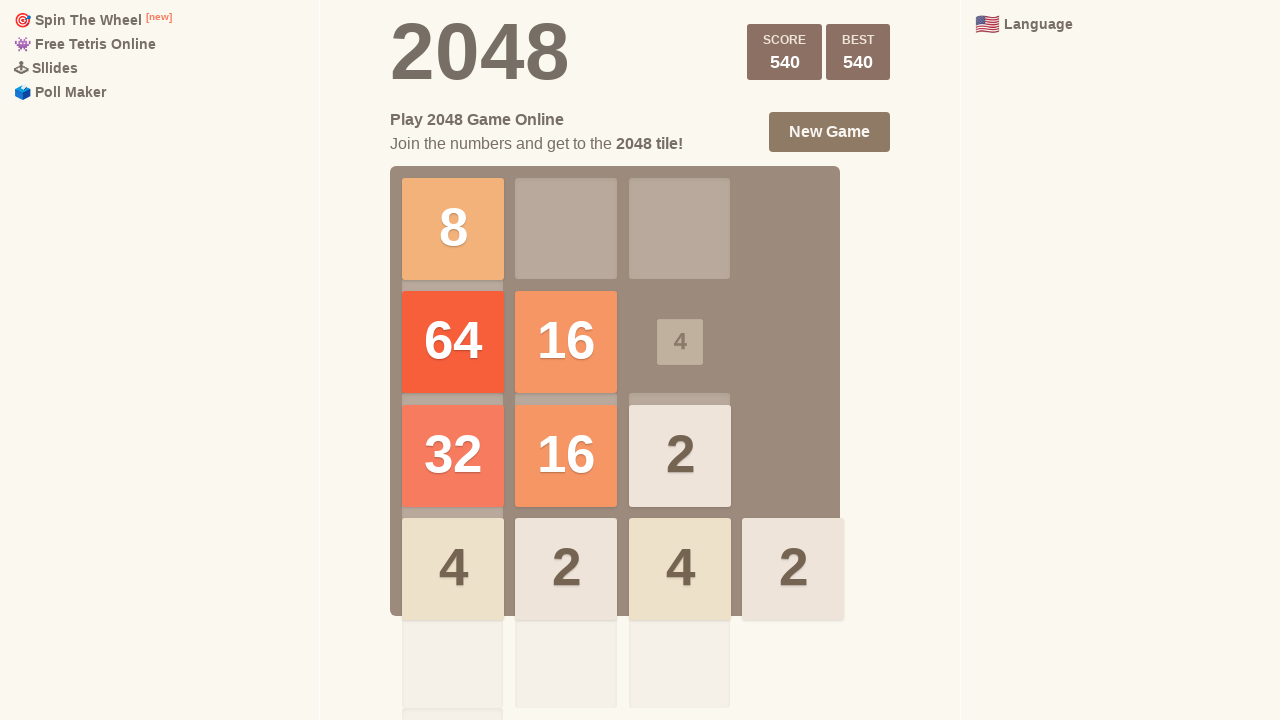

Waited 100ms after second ArrowLeft
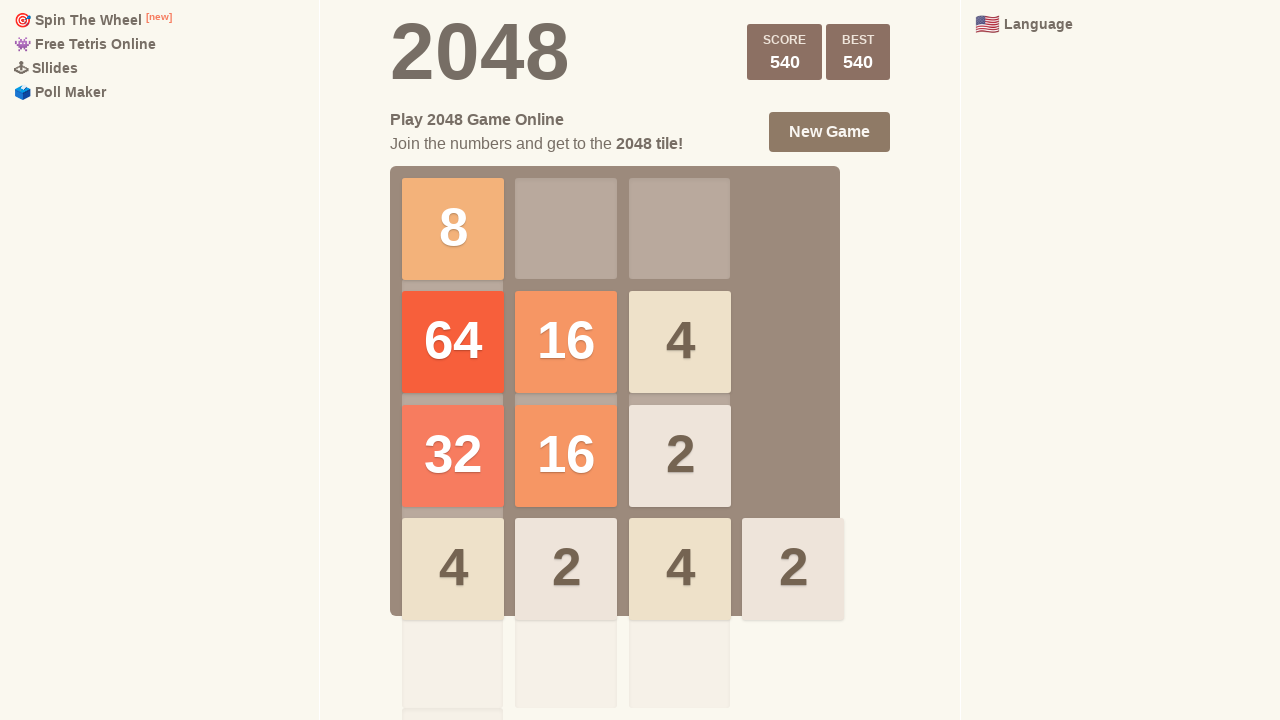

Checked for game-over state (iteration 19)
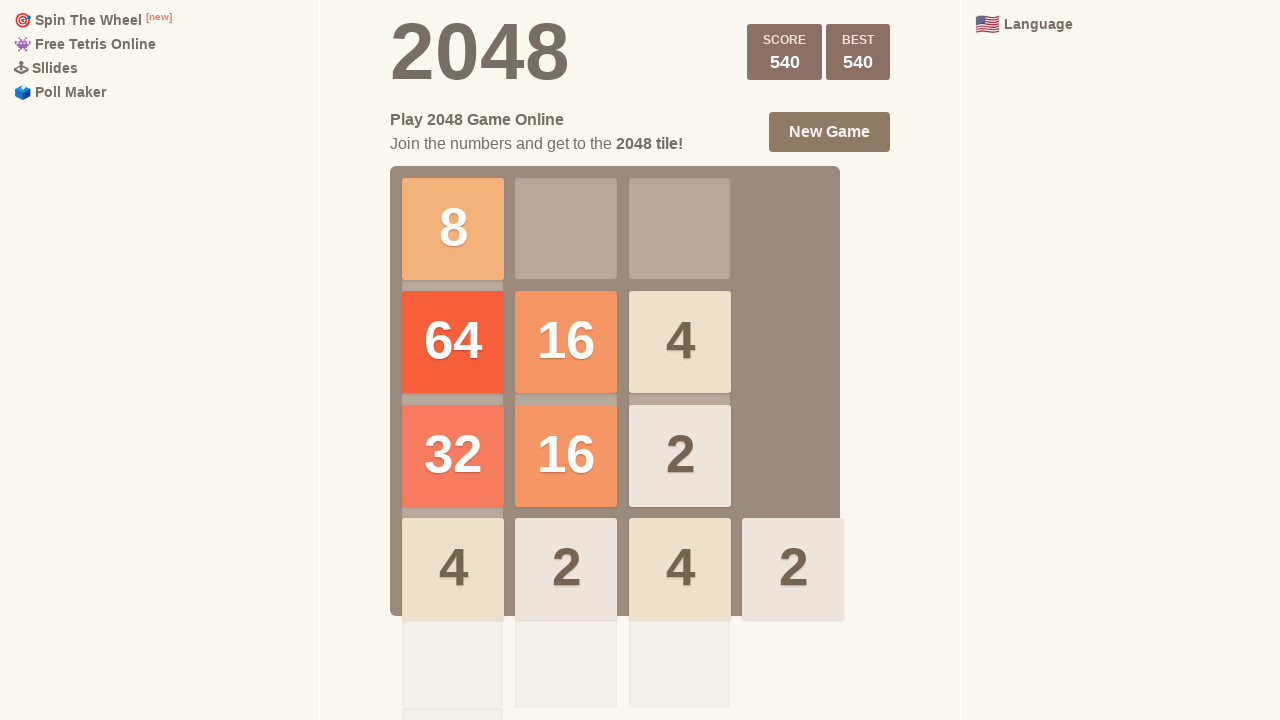

Pressed ArrowUp (iteration 19)
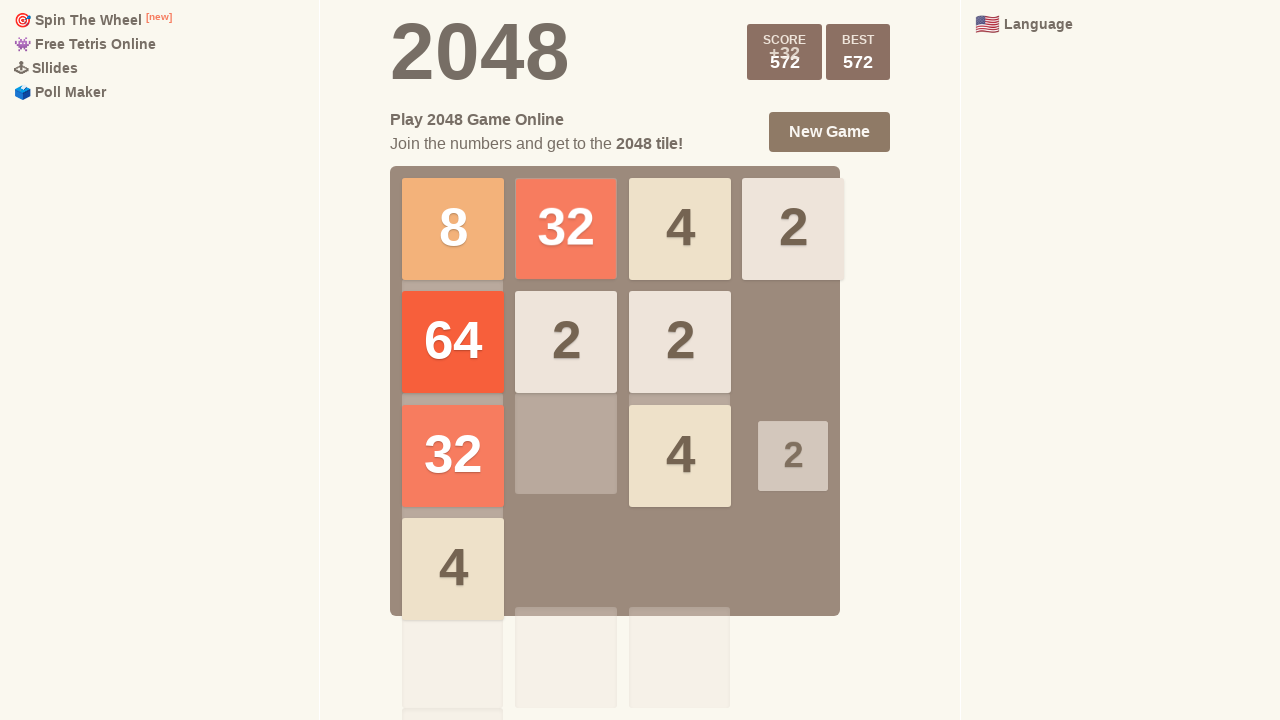

Waited 100ms after ArrowUp
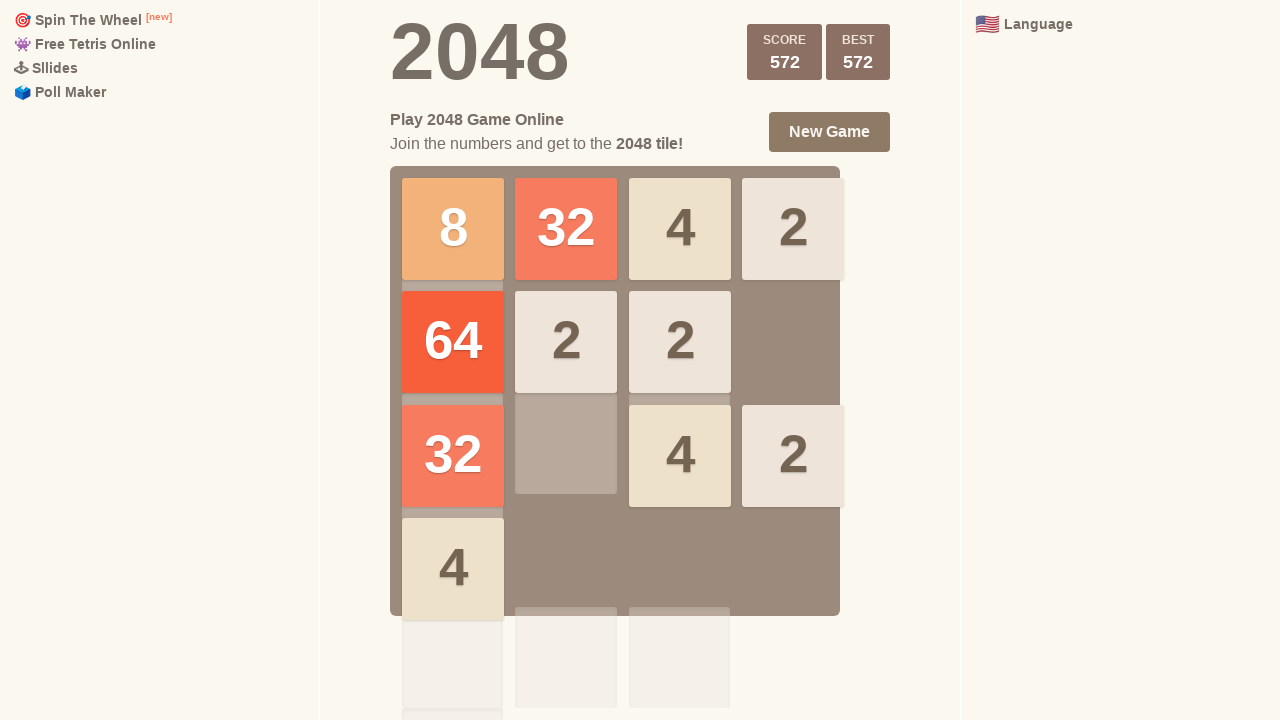

Pressed ArrowLeft (iteration 19)
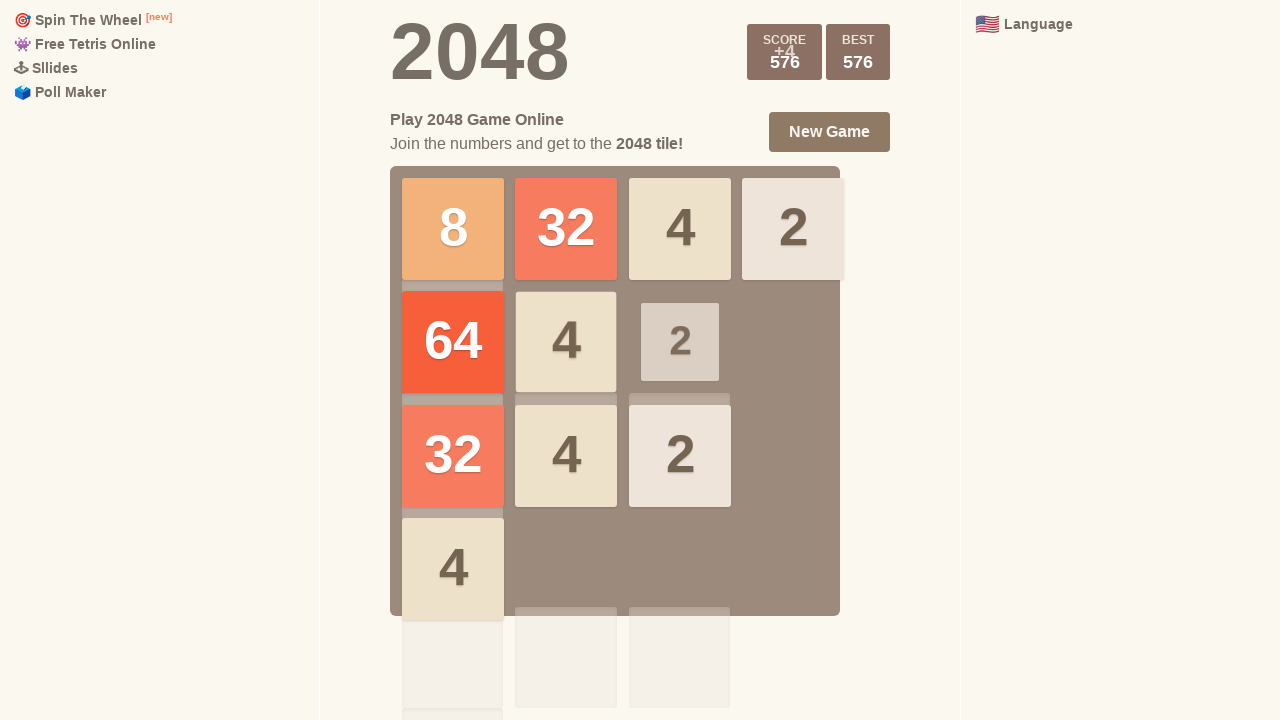

Waited 100ms after ArrowLeft
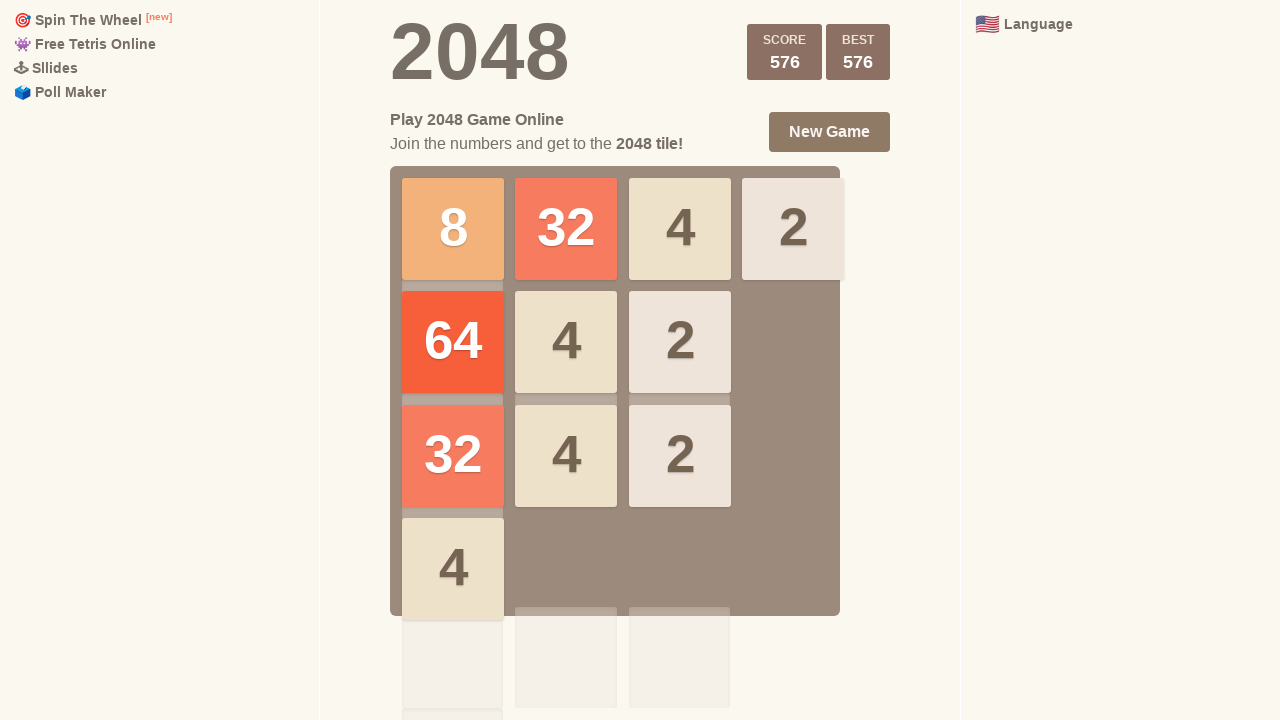

Pressed ArrowDown (iteration 19)
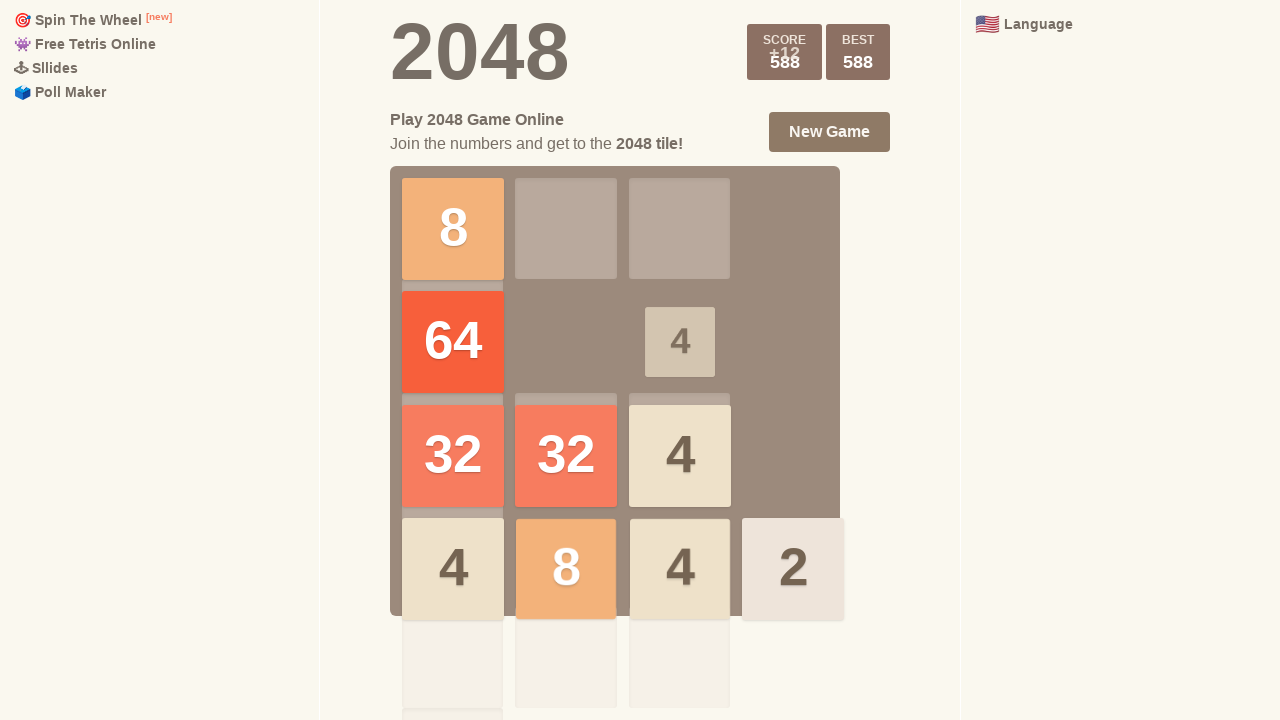

Waited 100ms after ArrowDown
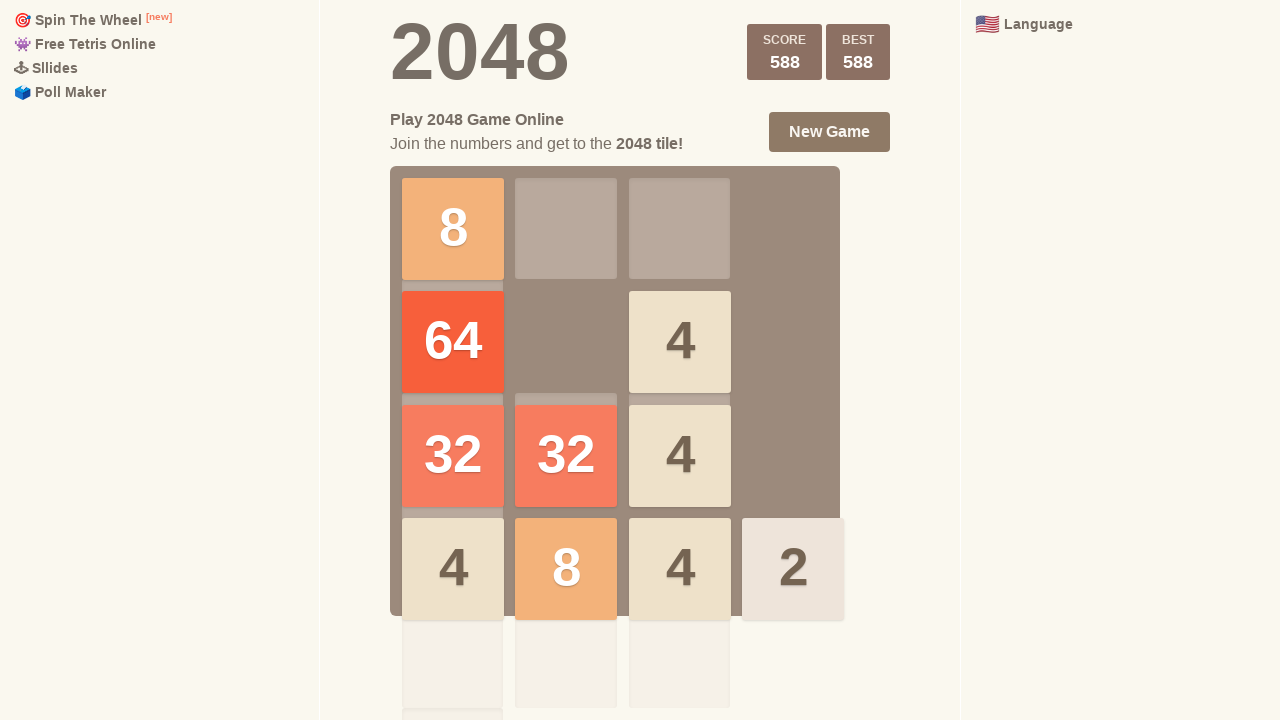

Pressed ArrowLeft again (iteration 19)
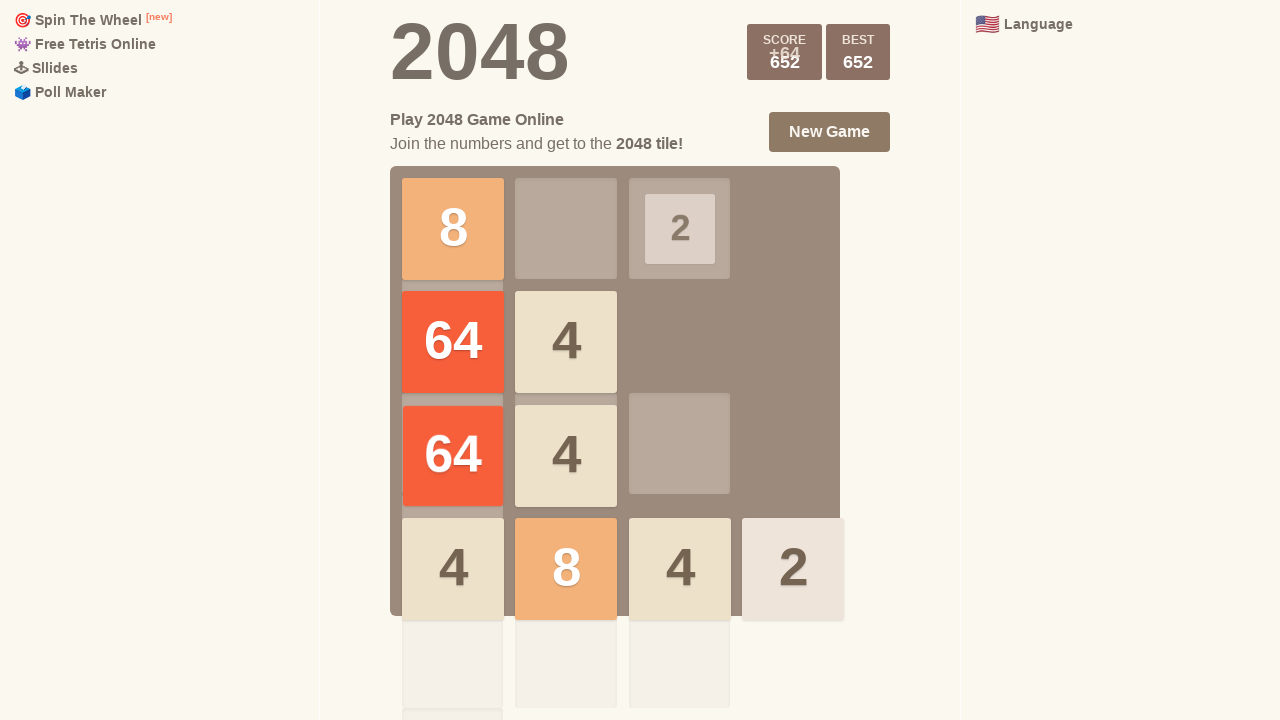

Waited 100ms after second ArrowLeft
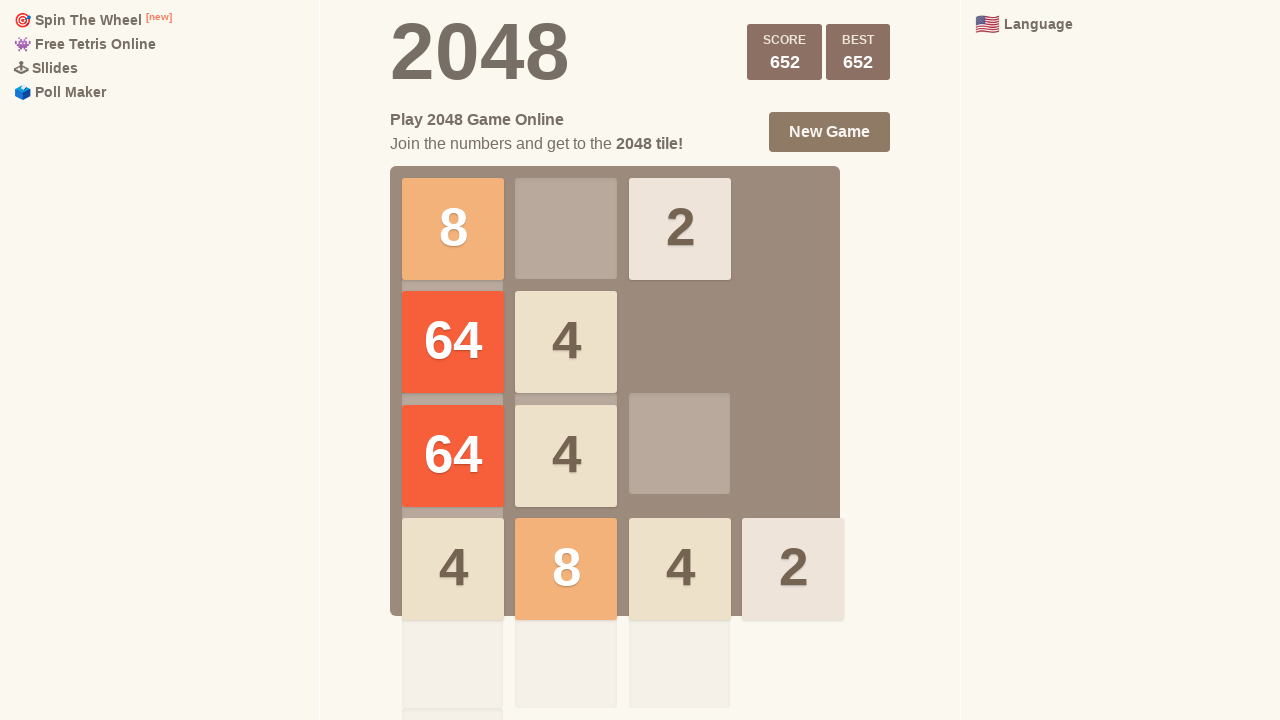

Checked for game-over state (iteration 20)
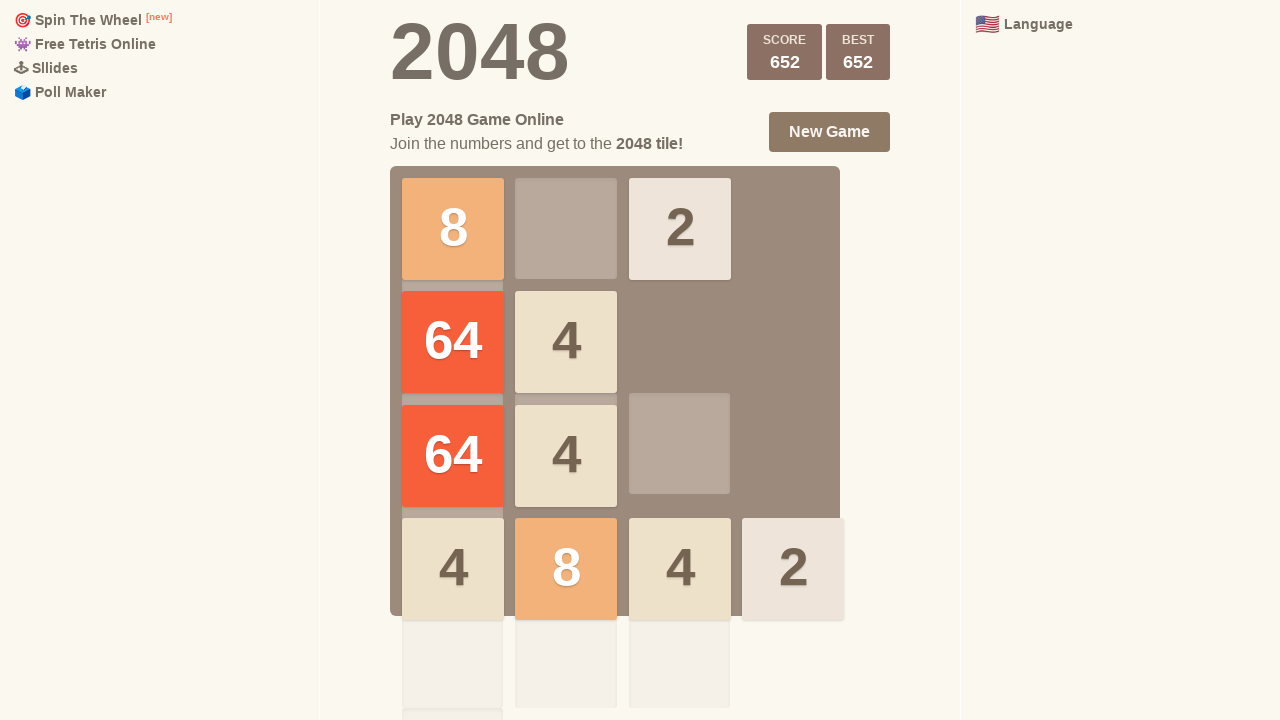

Pressed ArrowUp (iteration 20)
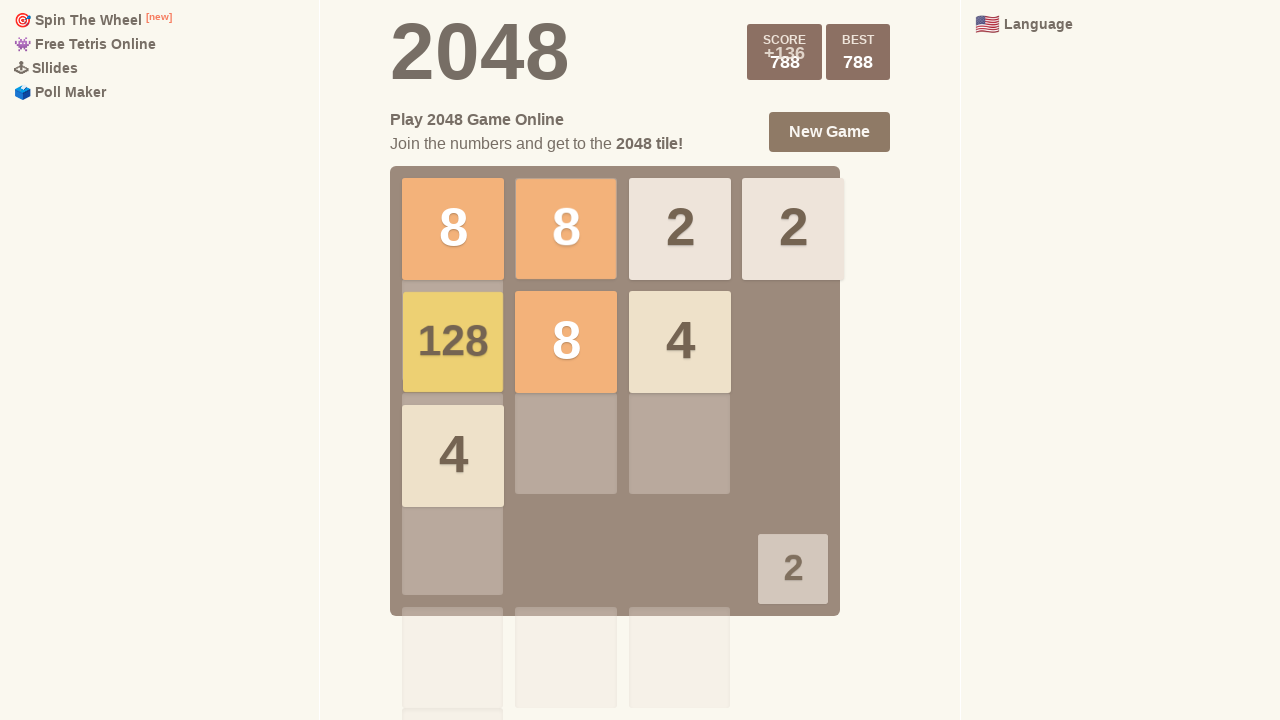

Waited 100ms after ArrowUp
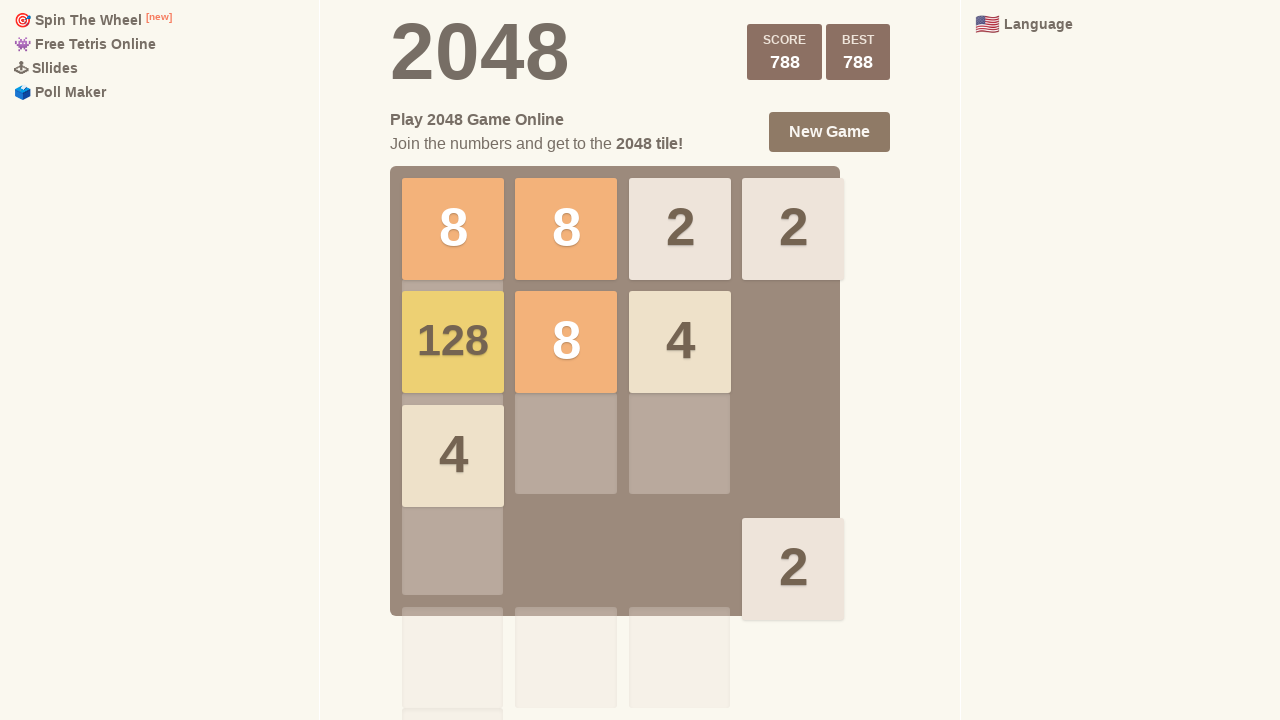

Pressed ArrowLeft (iteration 20)
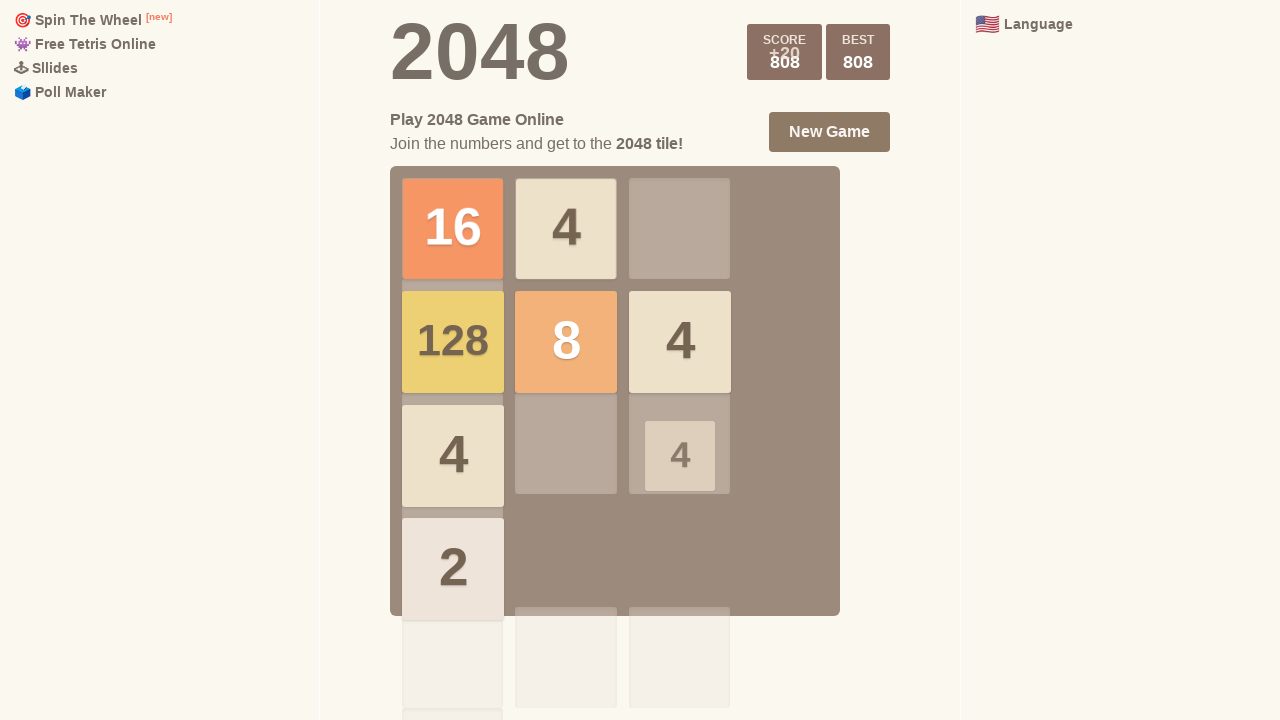

Waited 100ms after ArrowLeft
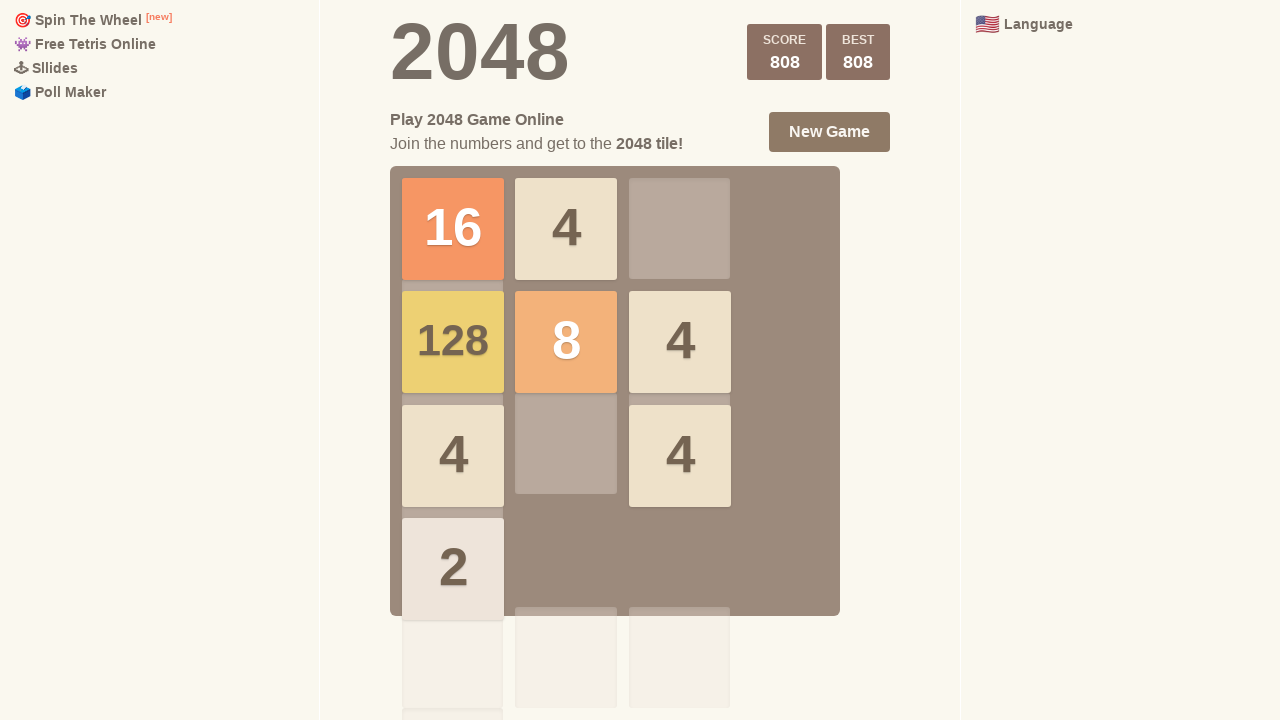

Pressed ArrowDown (iteration 20)
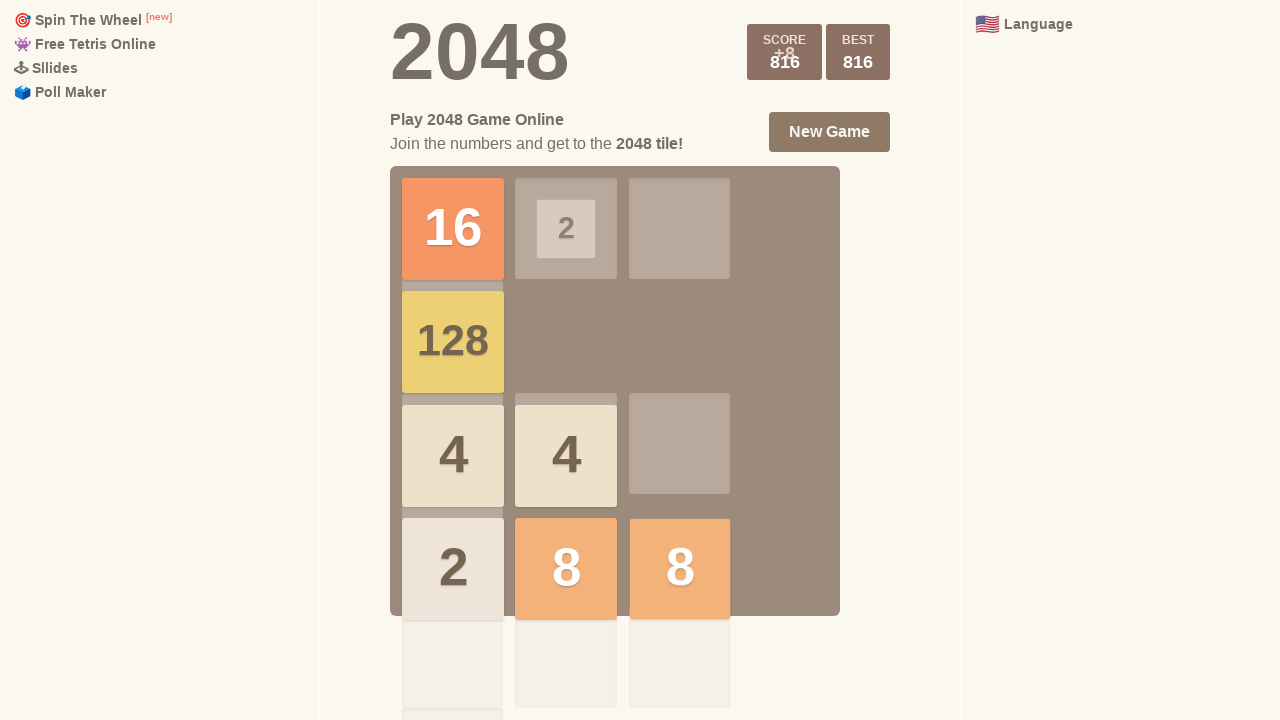

Waited 100ms after ArrowDown
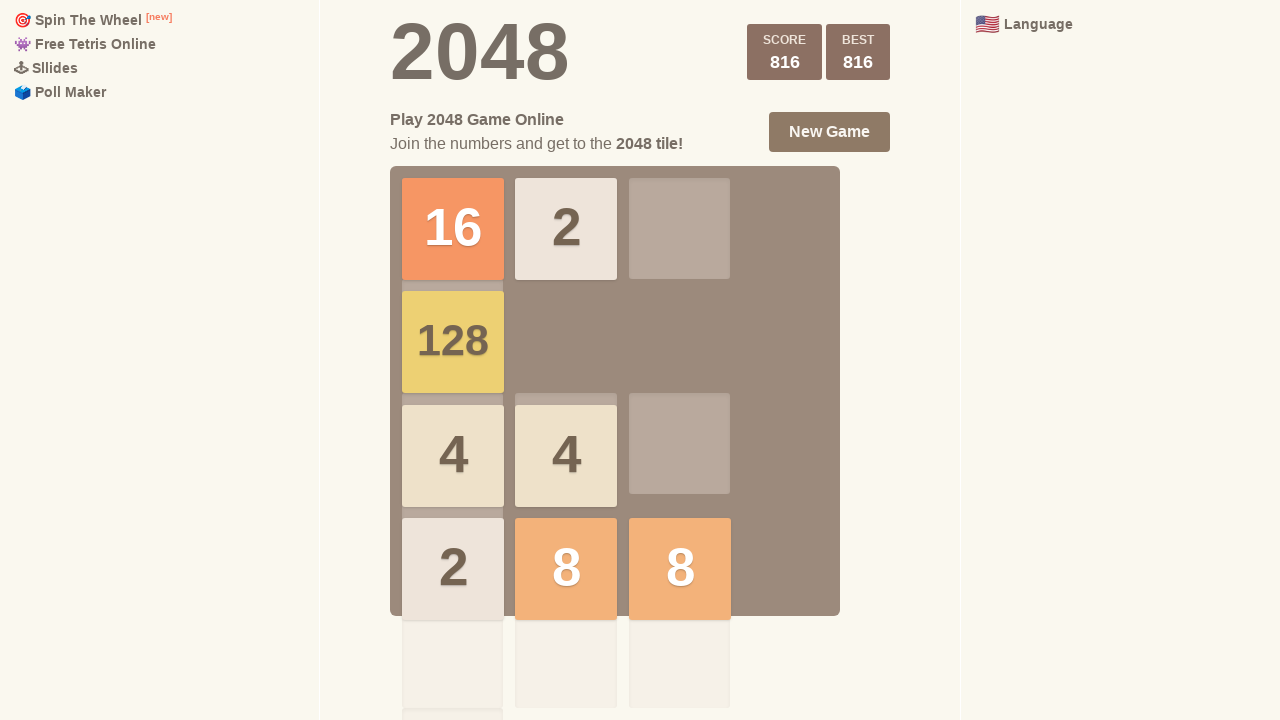

Pressed ArrowLeft again (iteration 20)
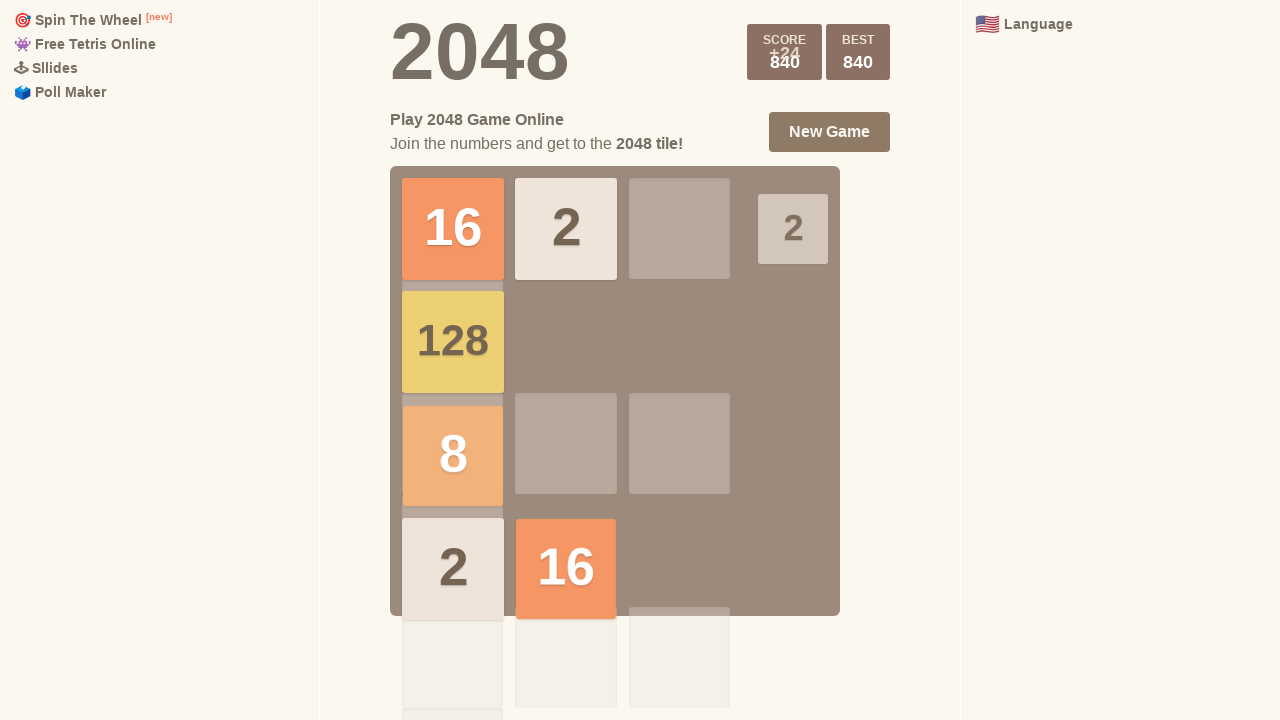

Waited 100ms after second ArrowLeft
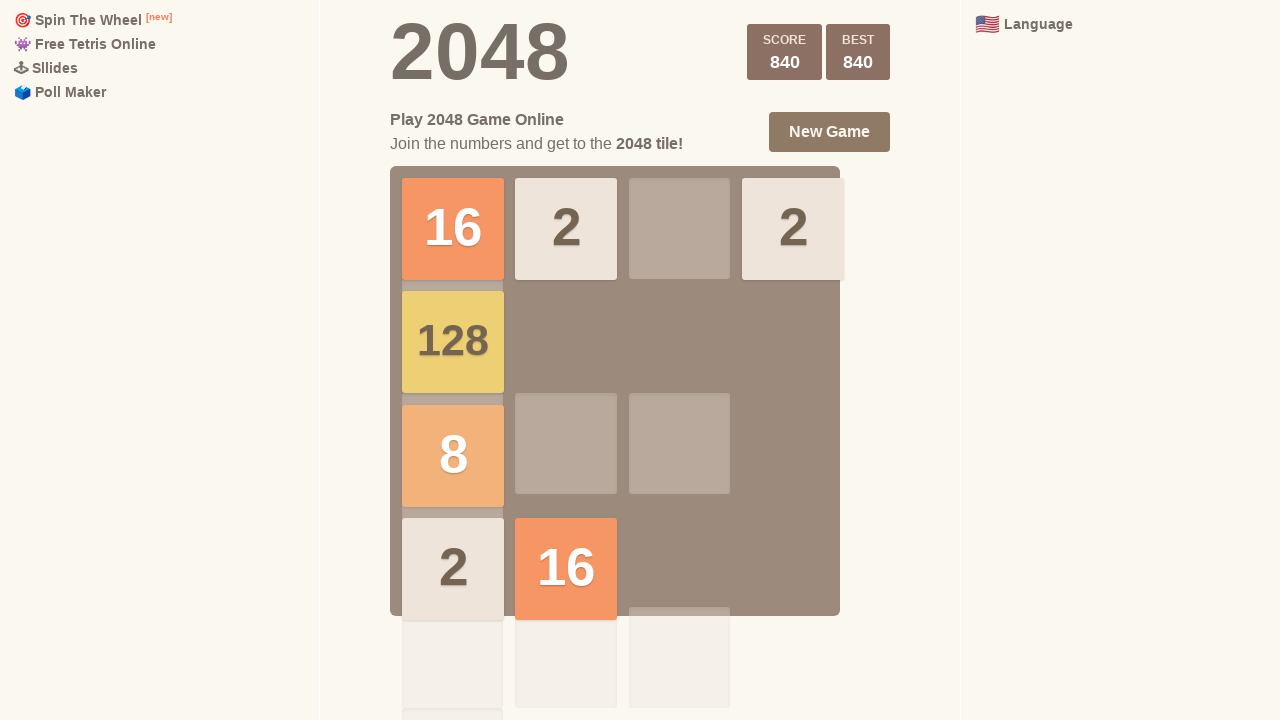

Final check: tile selector found
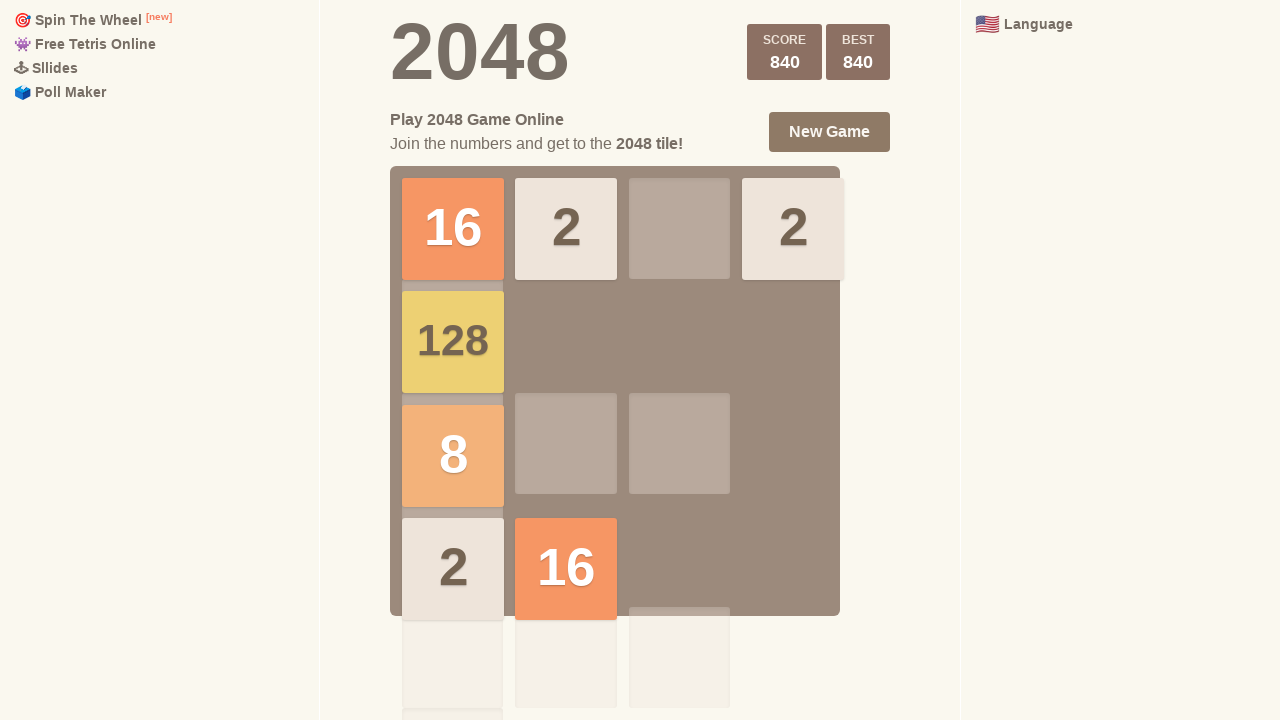

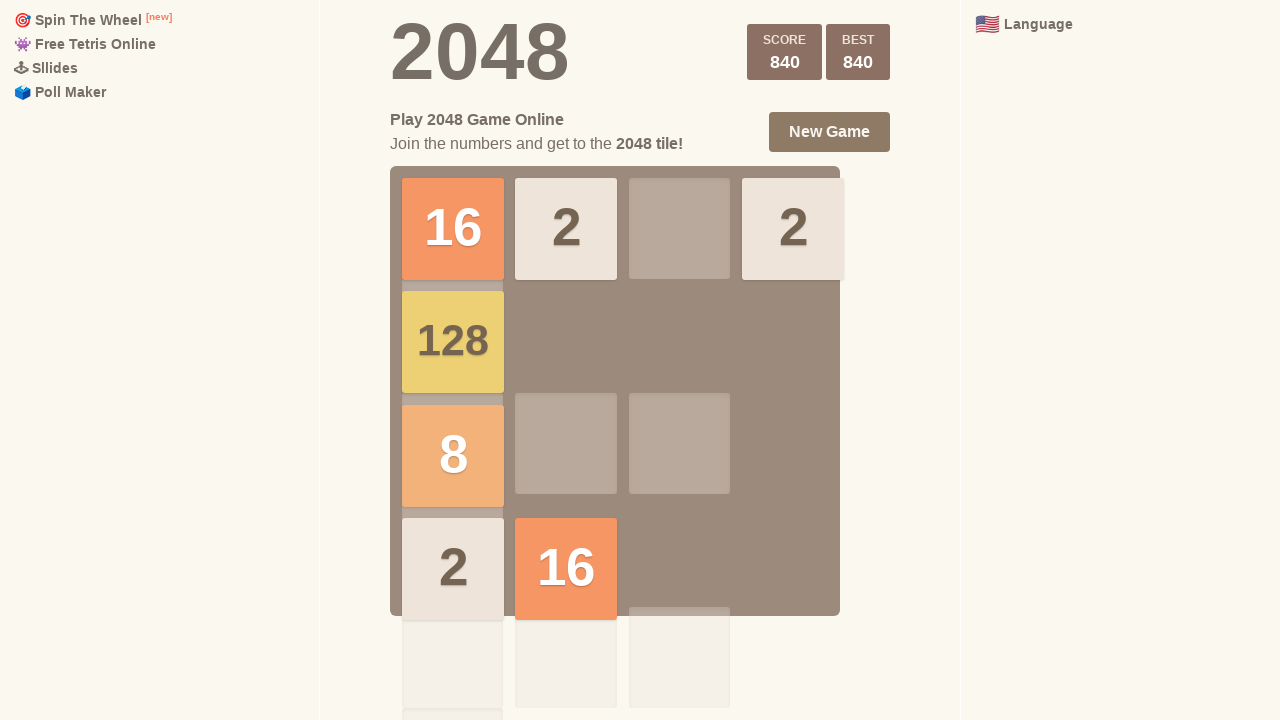